Navigates through all links on the Siasat website by clicking each link and returning to the main page

Starting URL: http://www.siasat.com

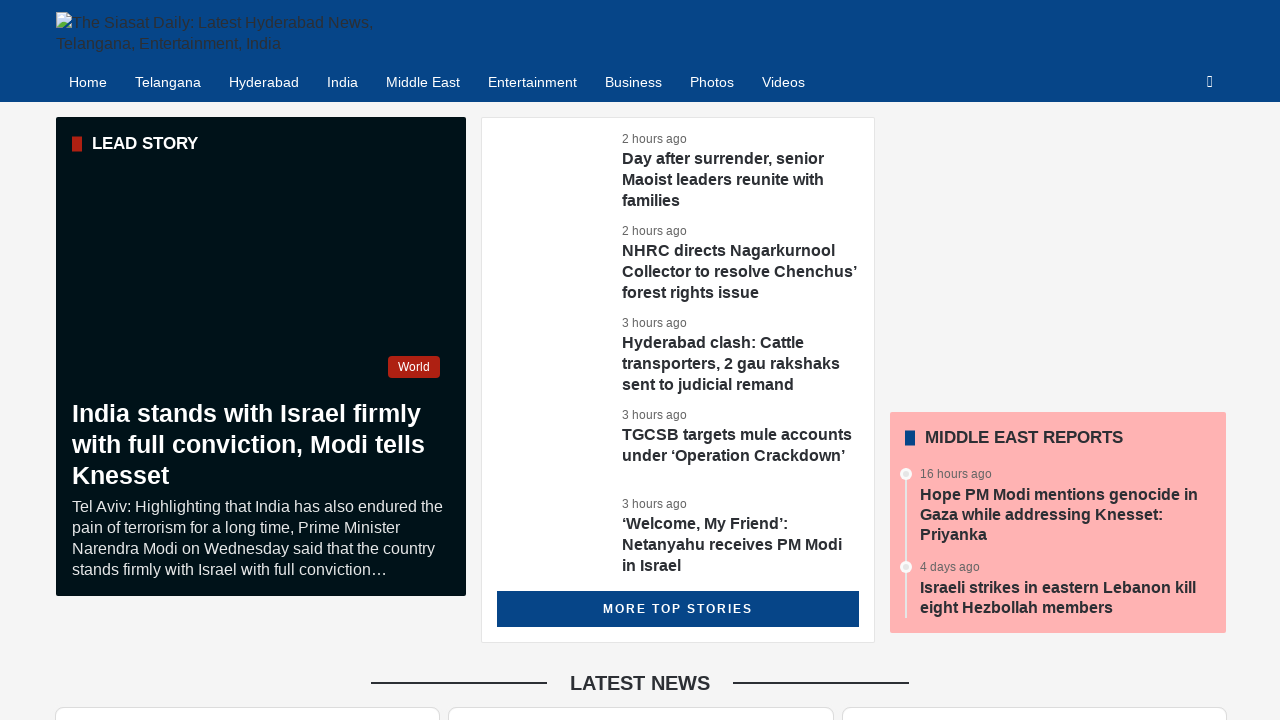

Retrieved all links on the Siasat homepage
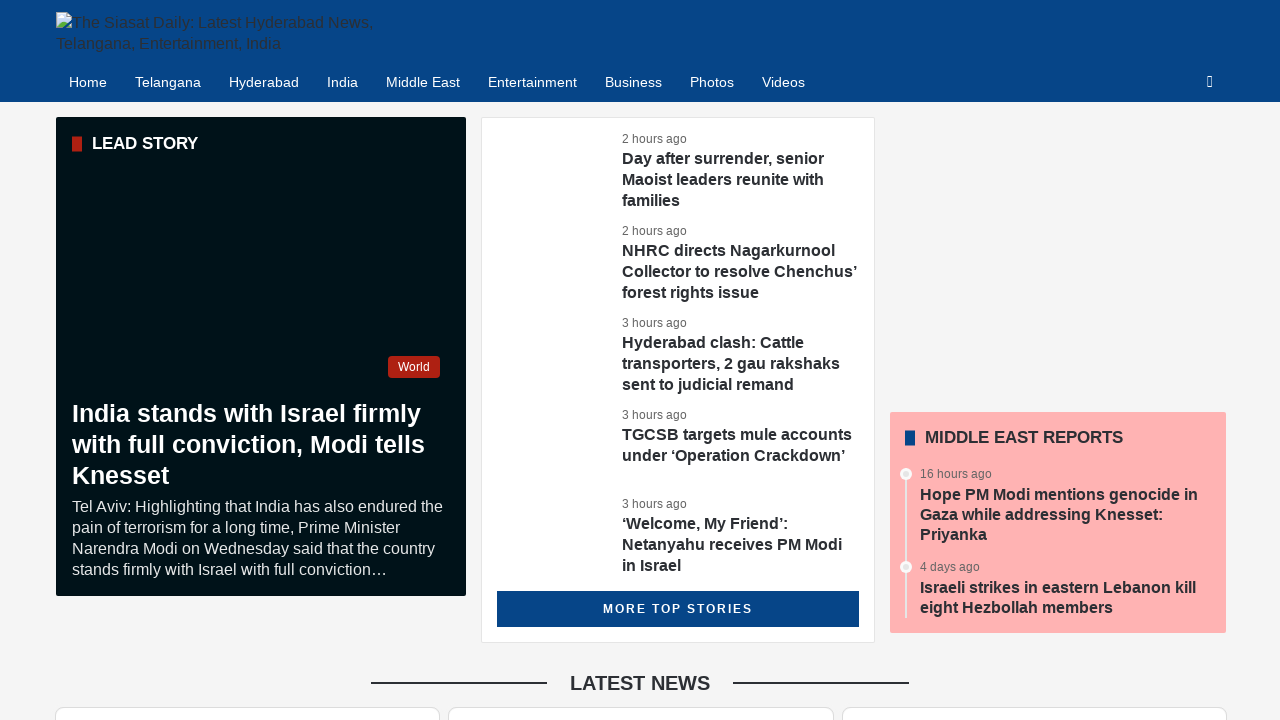

Found total of 262 links on the page
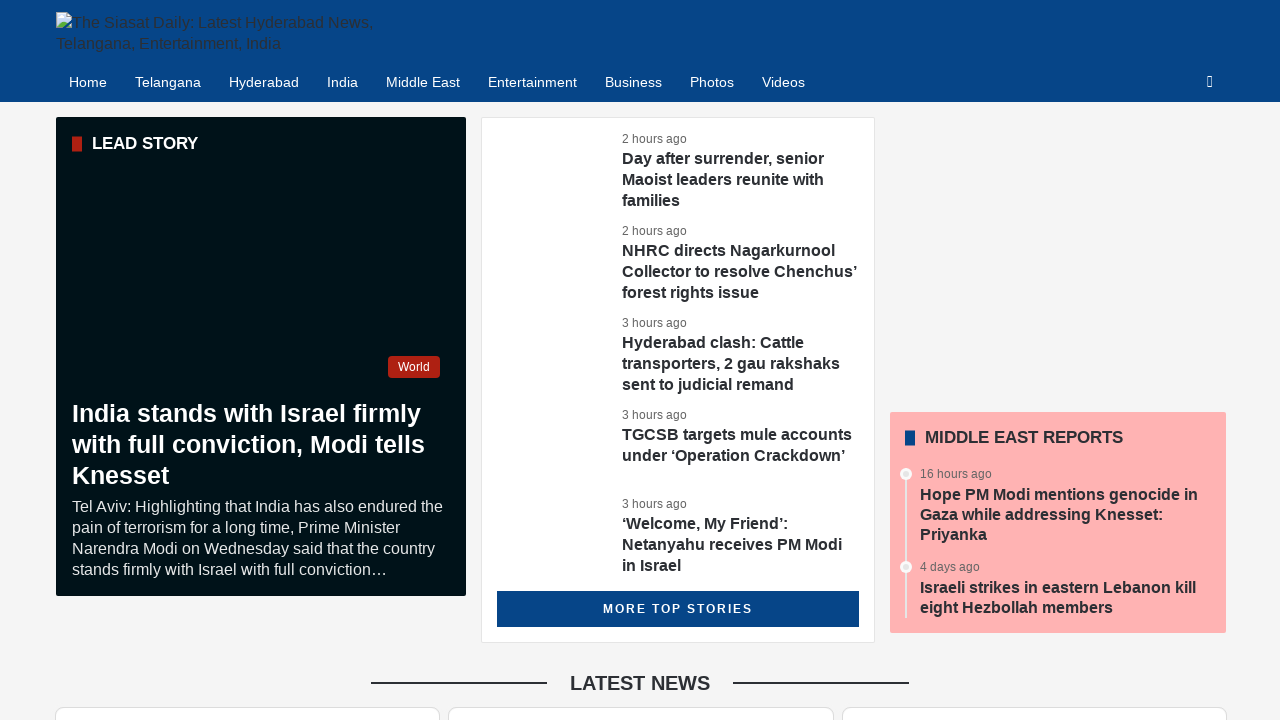

Re-fetched links list (iteration 1)
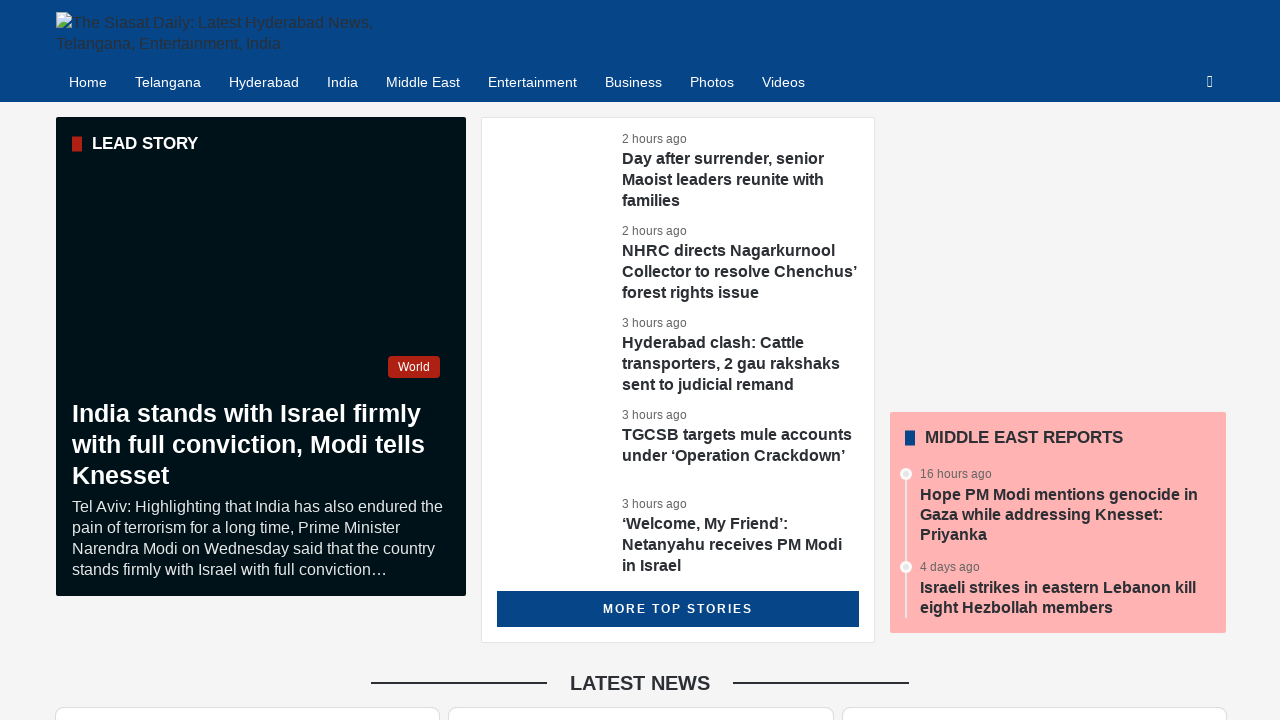

Failed to click link #1, continuing to next link on a >> nth=0
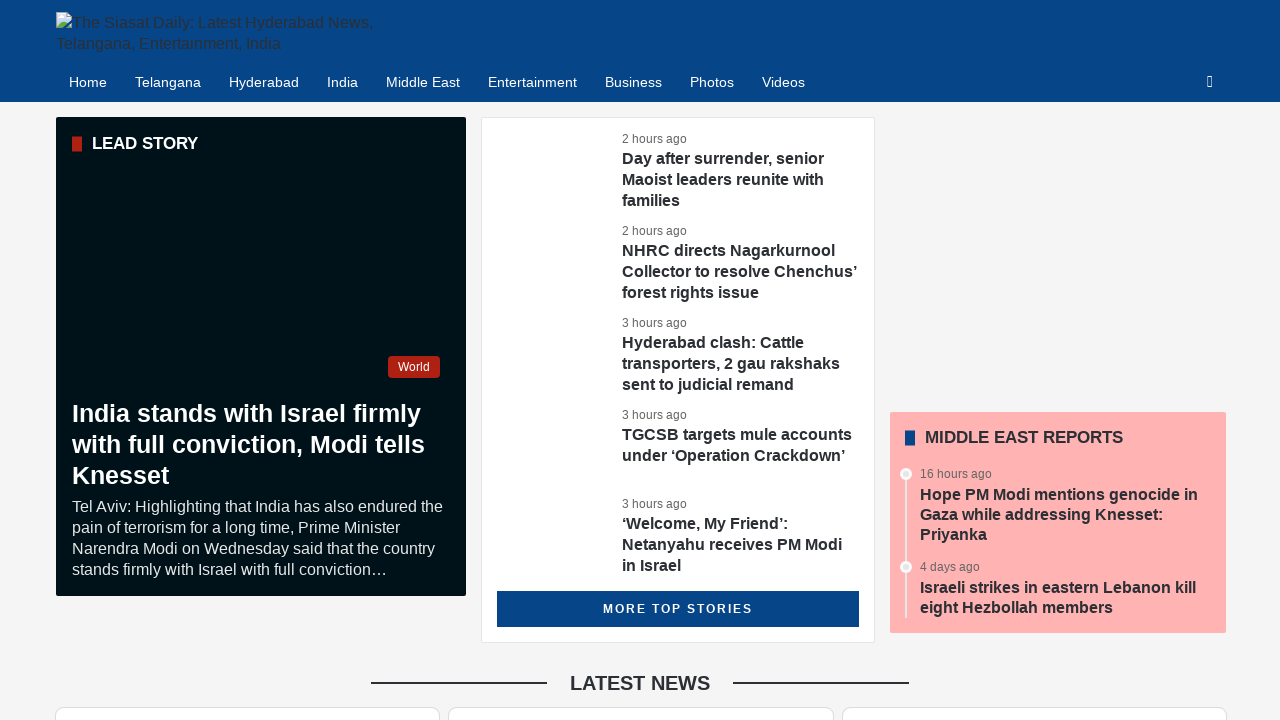

Re-fetched links list (iteration 2)
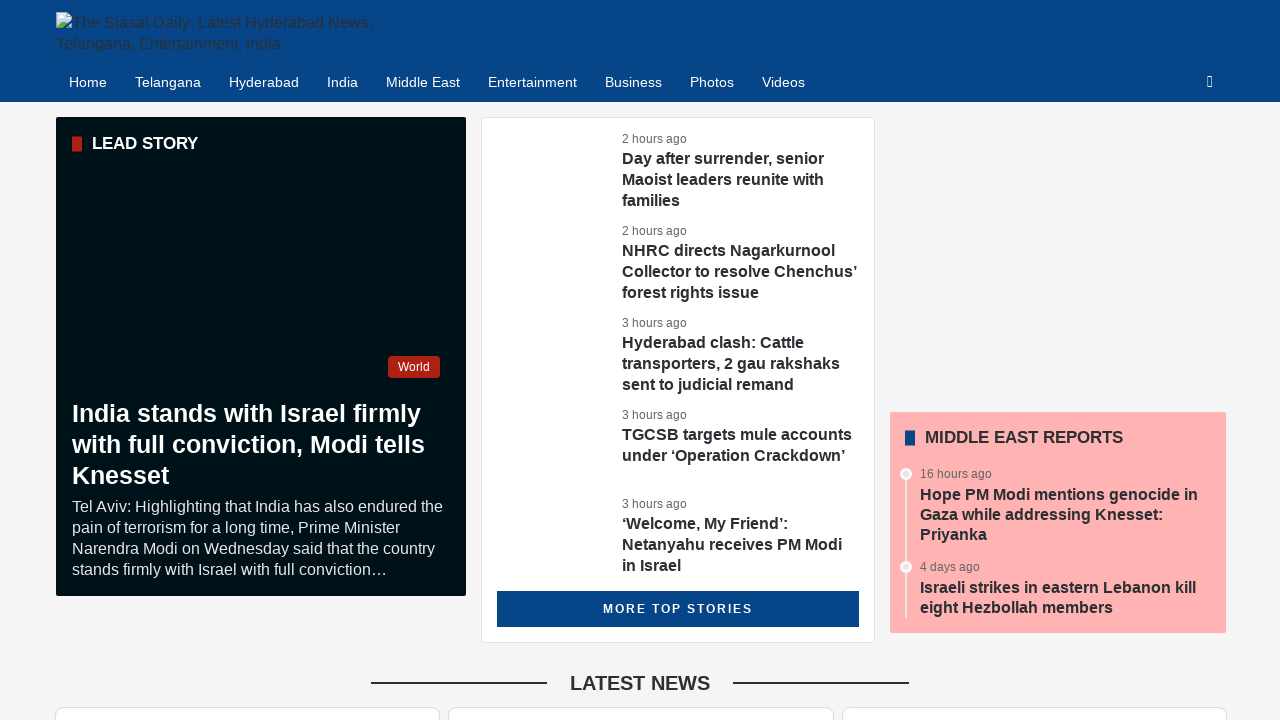

Clicked link #2 with text 'The Siasat Daily: Latest Hyderabad News, Telangana, Entertainment, India' at (246, 33) on a >> nth=1
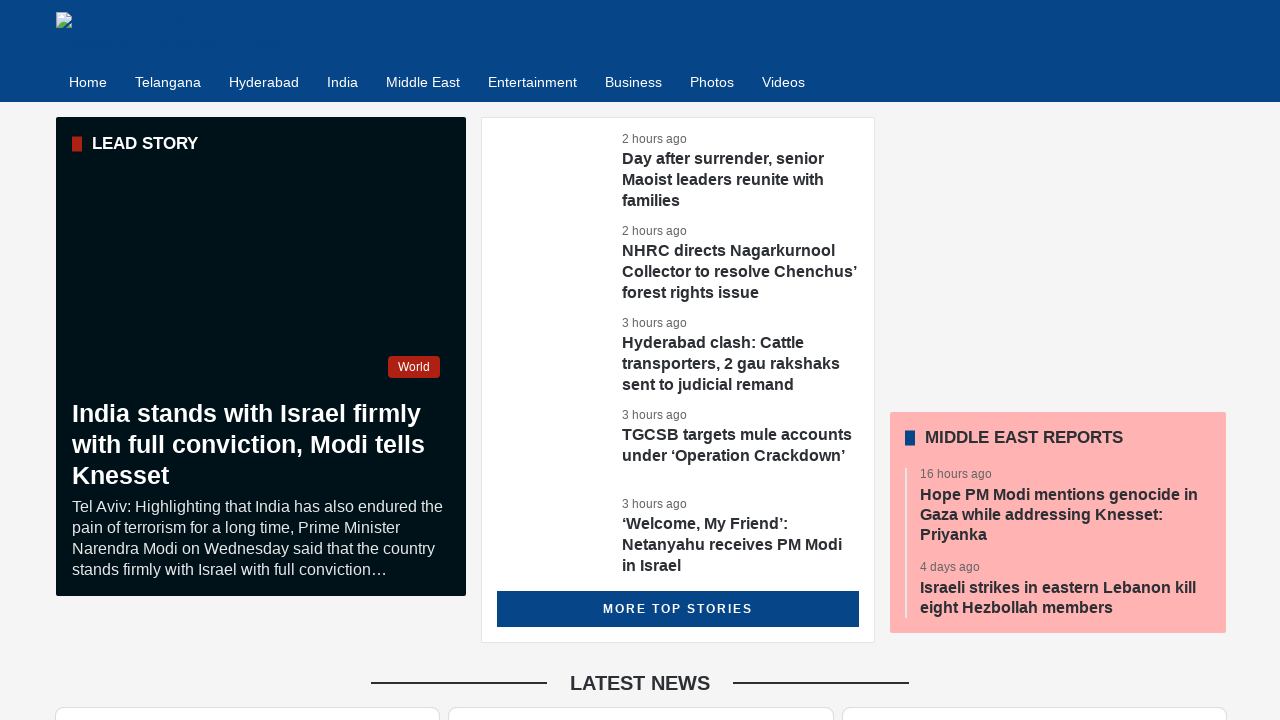

Page loaded after clicking link #2
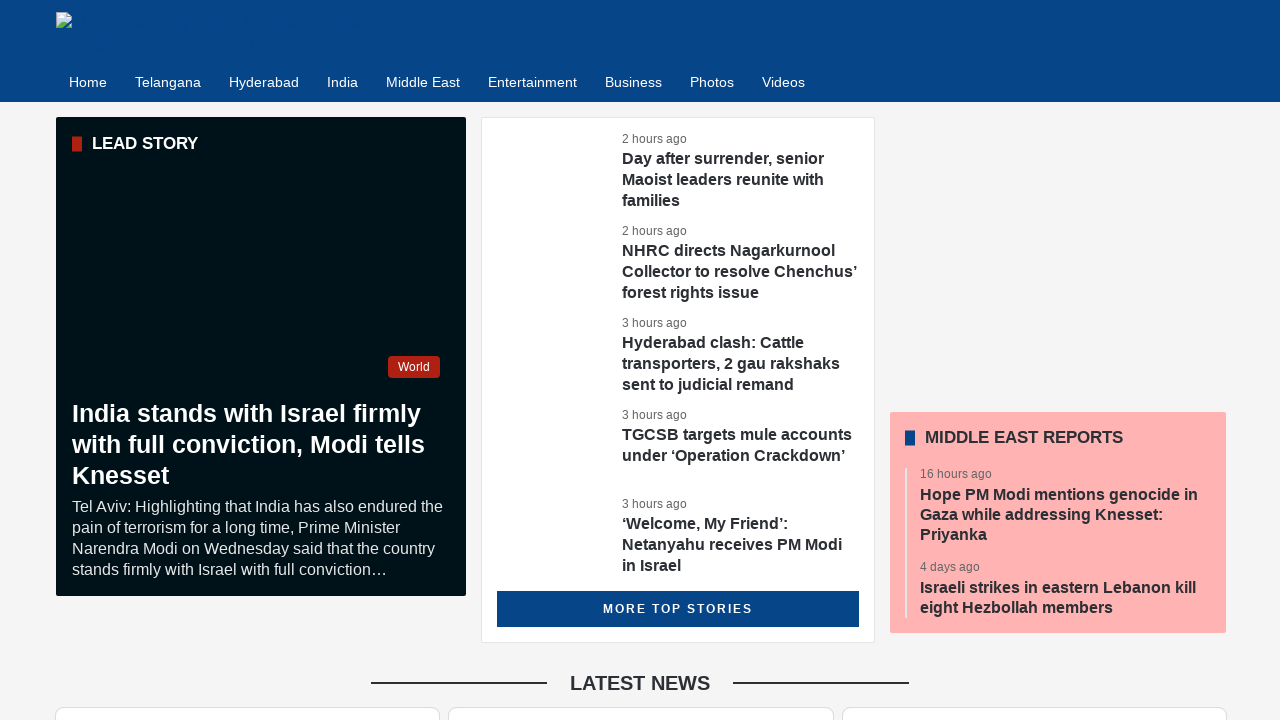

Navigated back to main Siasat page from link #2
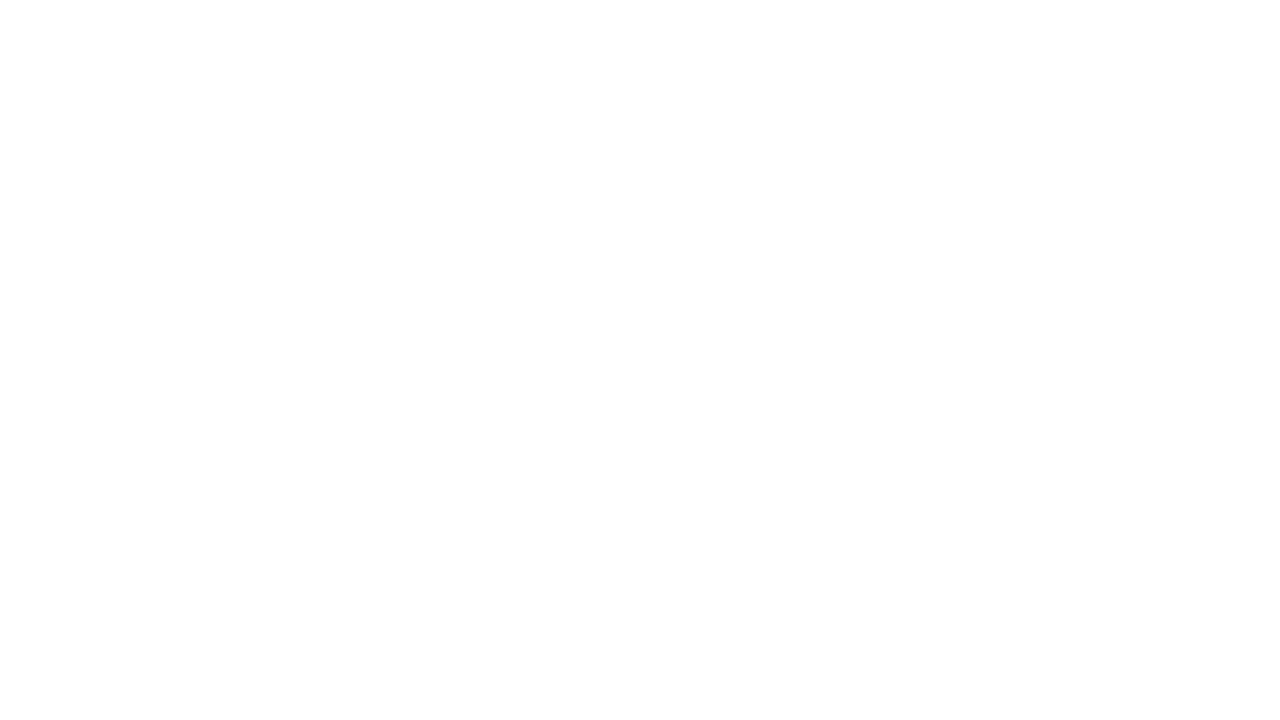

Main page reloaded and ready
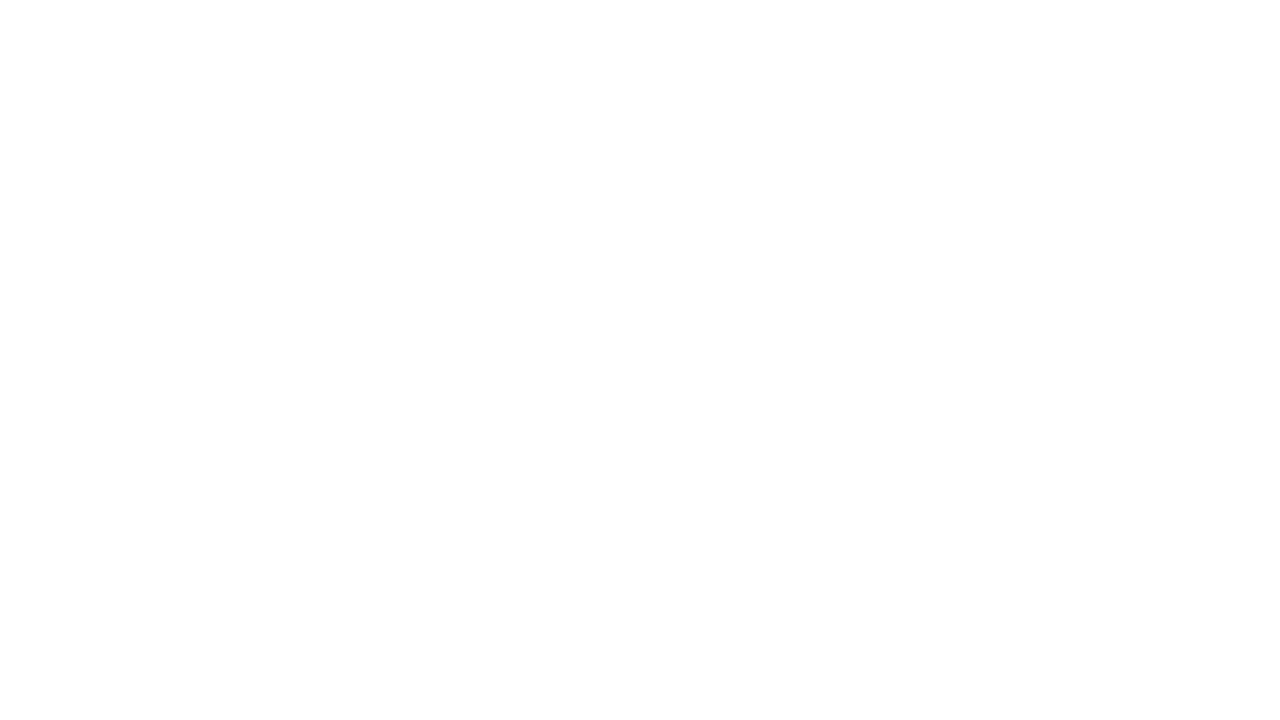

Re-fetched links list (iteration 3)
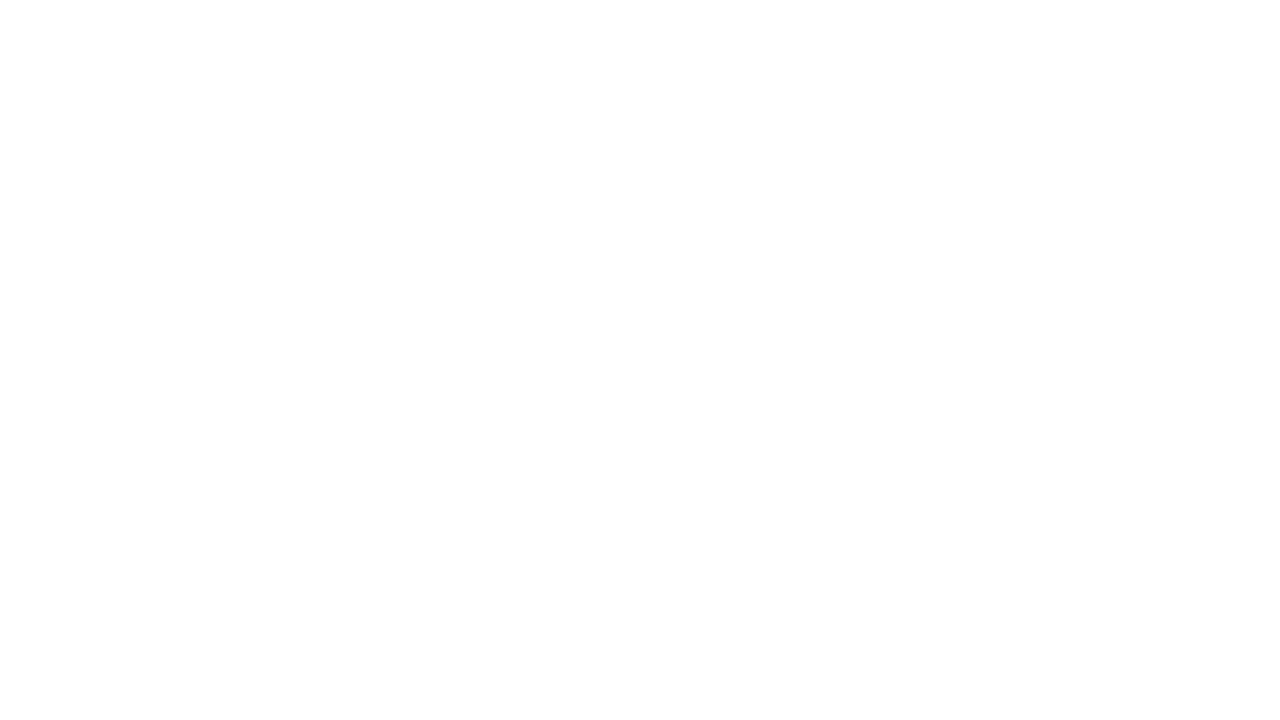

Re-fetched links list (iteration 4)
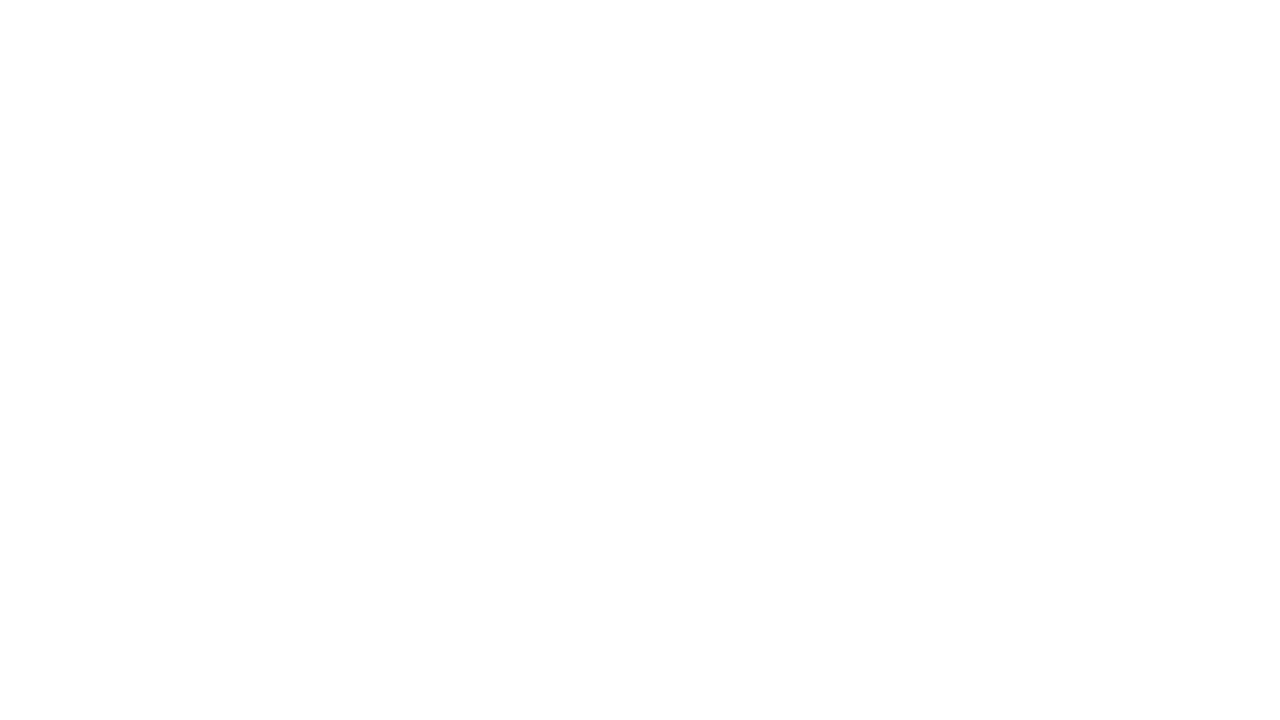

Re-fetched links list (iteration 5)
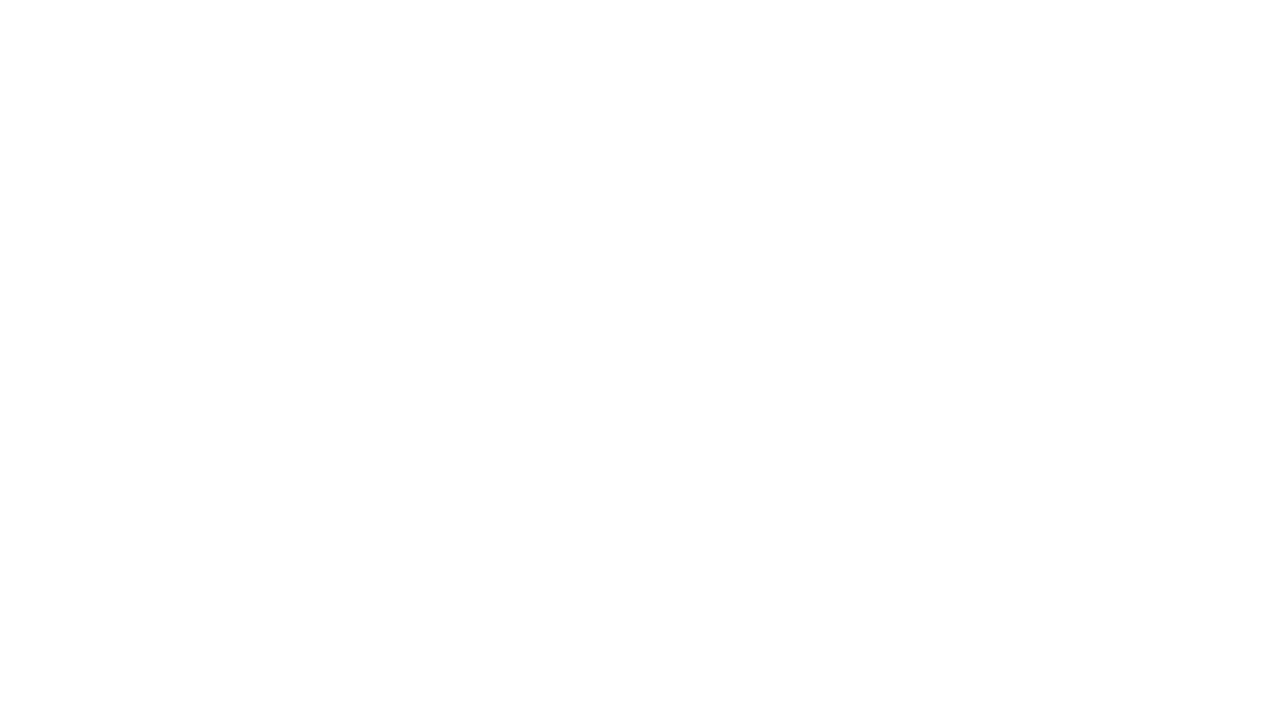

Re-fetched links list (iteration 6)
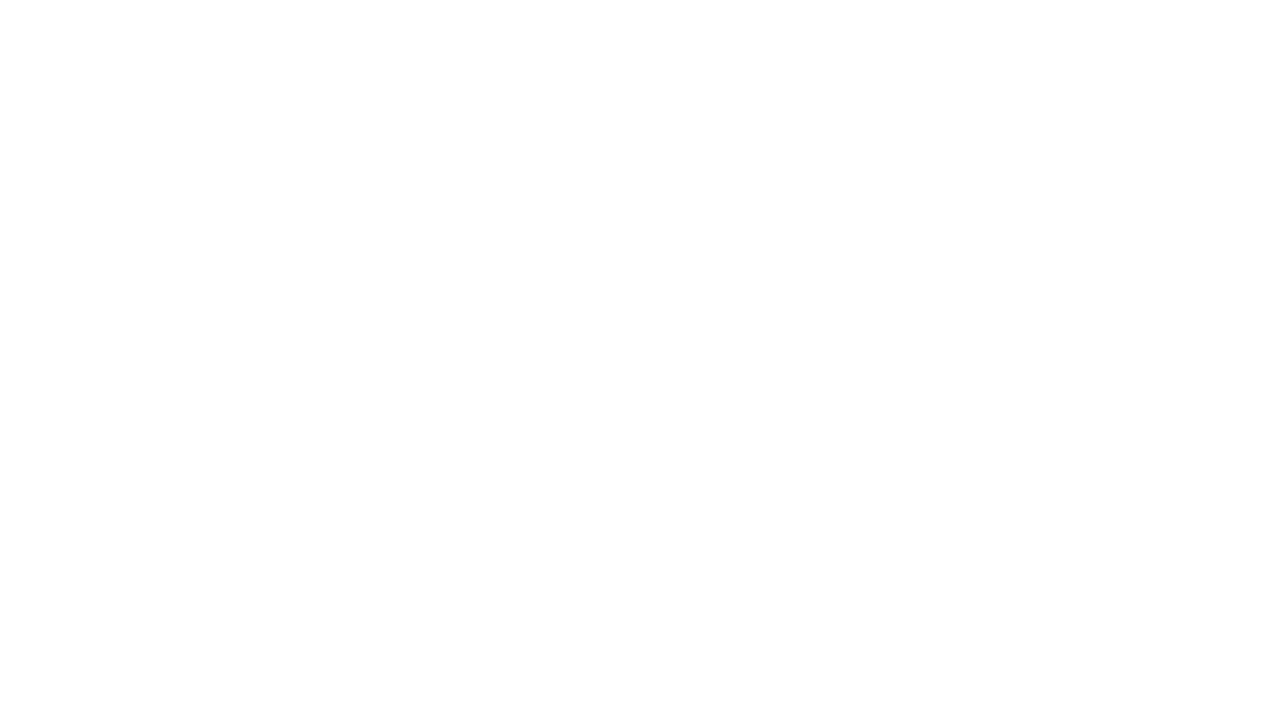

Re-fetched links list (iteration 7)
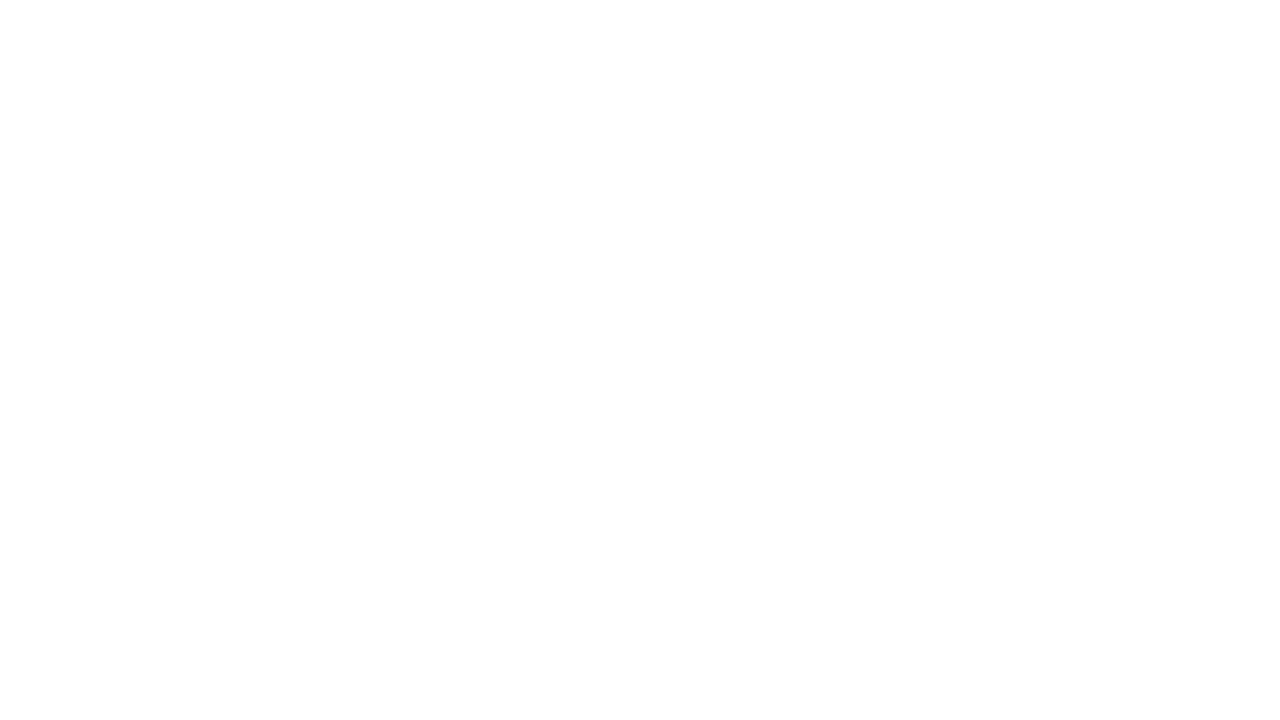

Re-fetched links list (iteration 8)
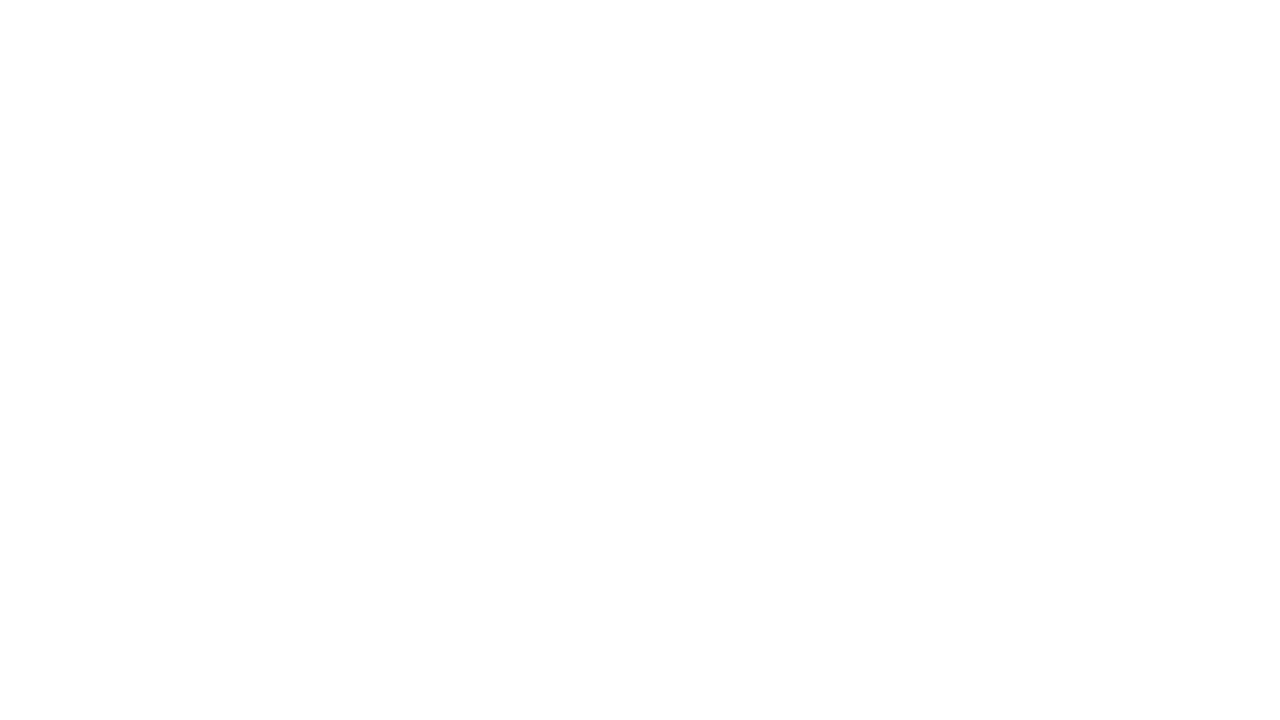

Re-fetched links list (iteration 9)
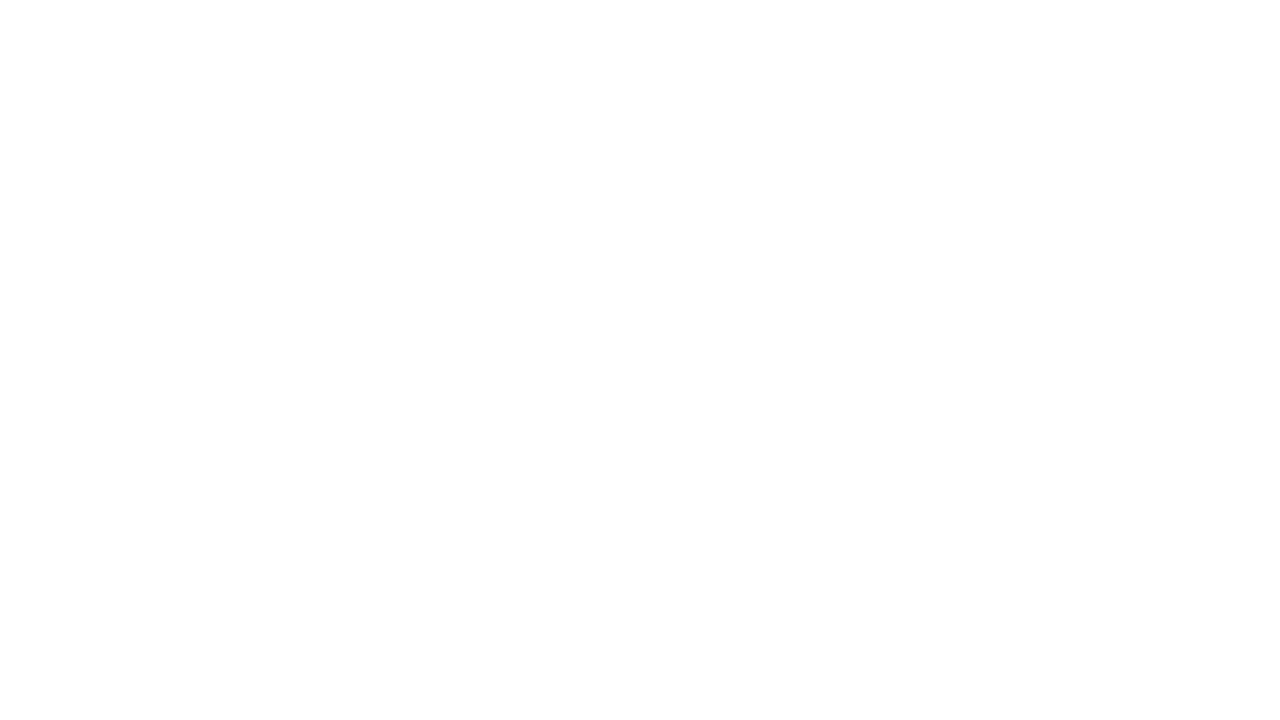

Re-fetched links list (iteration 10)
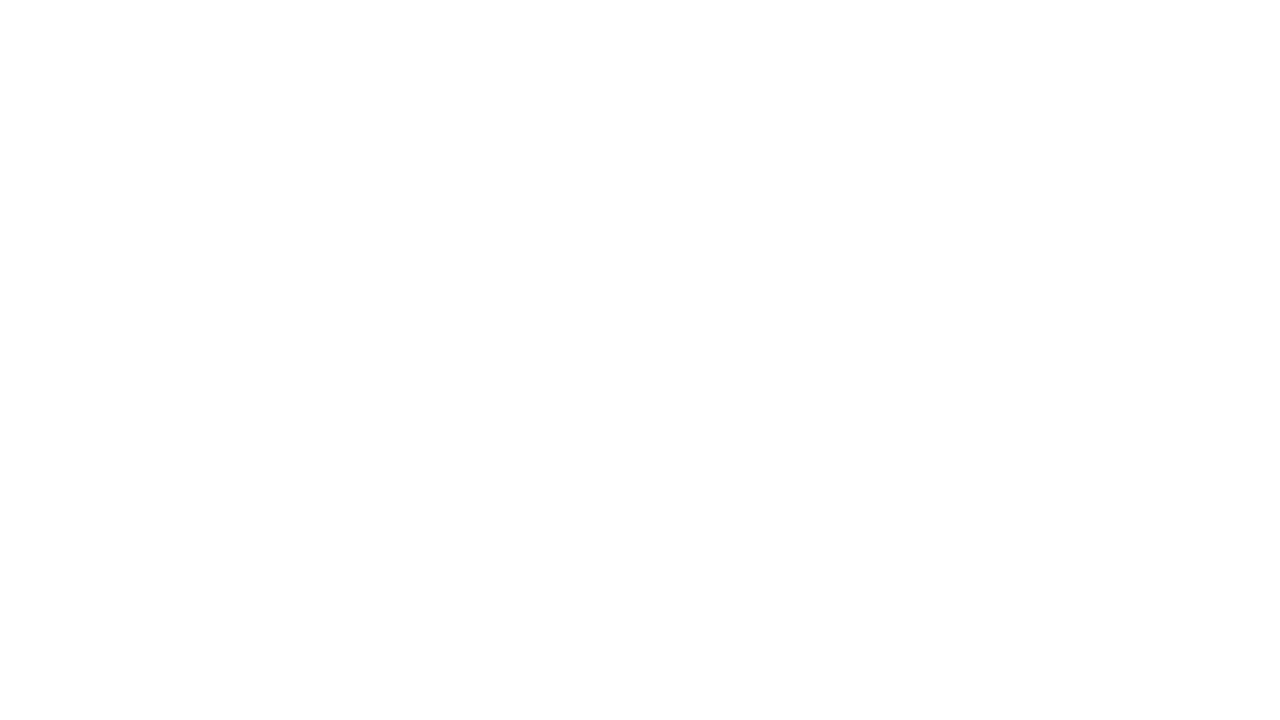

Re-fetched links list (iteration 11)
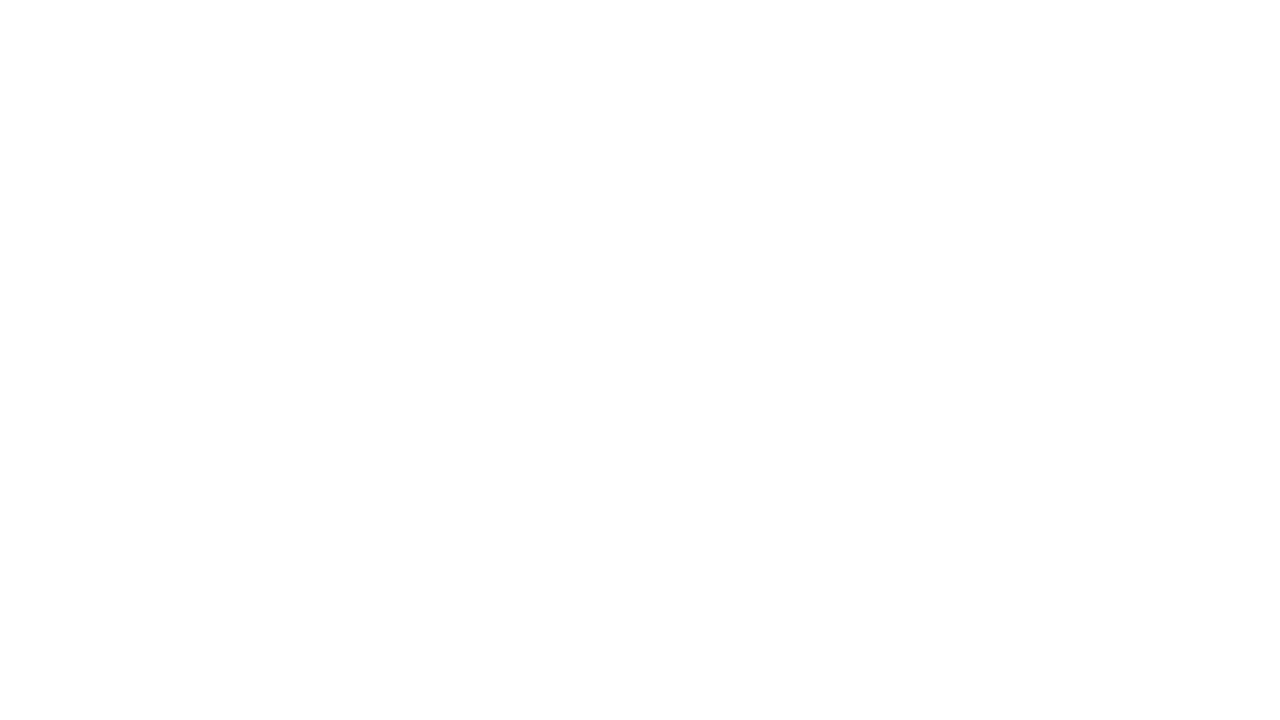

Re-fetched links list (iteration 12)
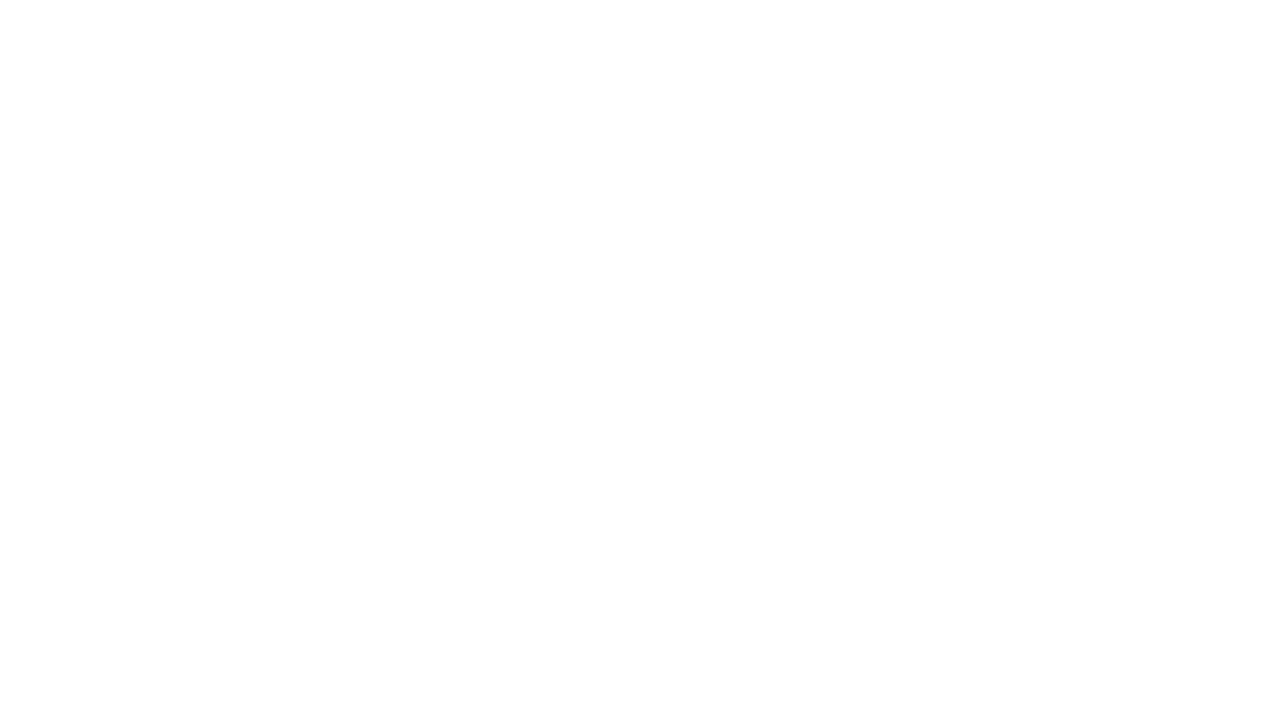

Re-fetched links list (iteration 13)
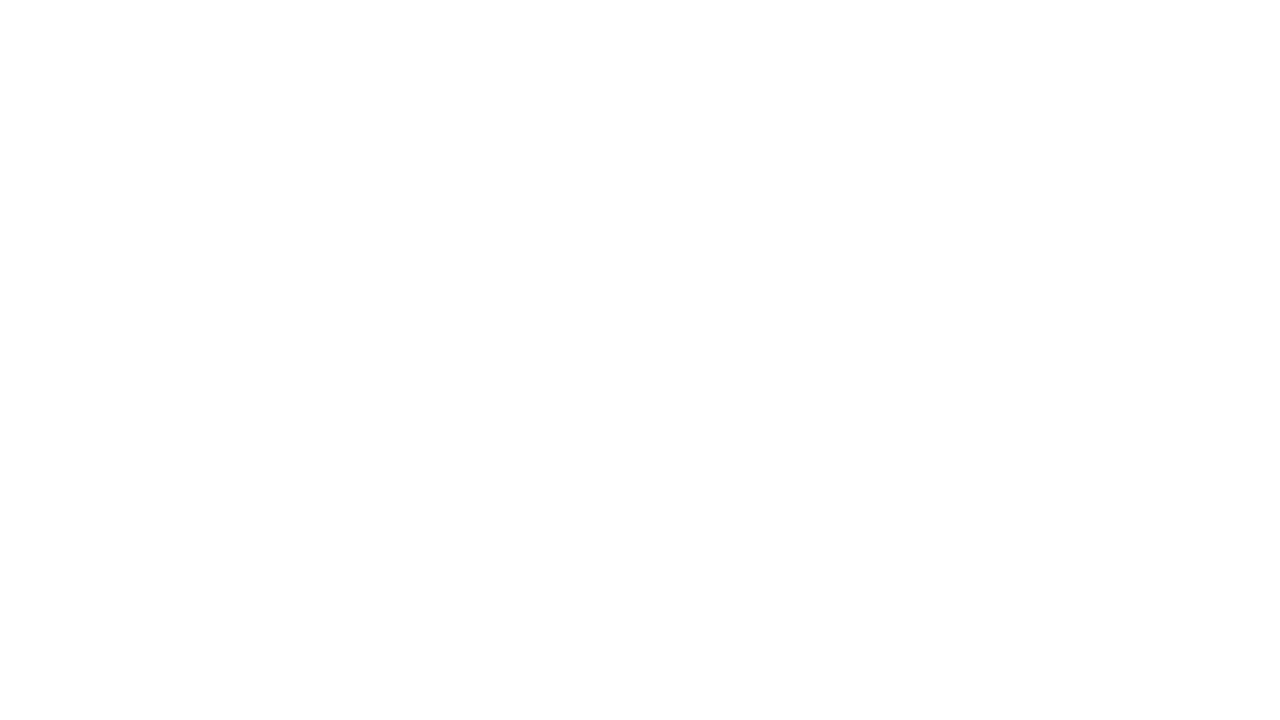

Re-fetched links list (iteration 14)
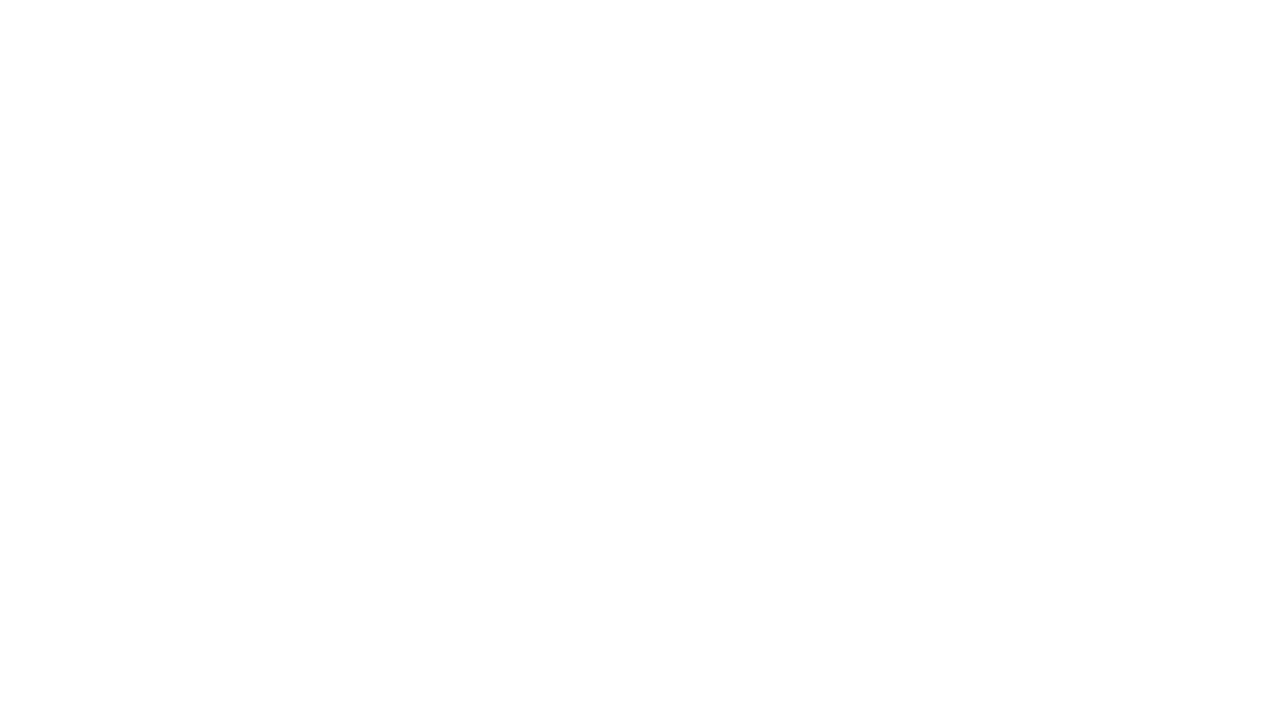

Re-fetched links list (iteration 15)
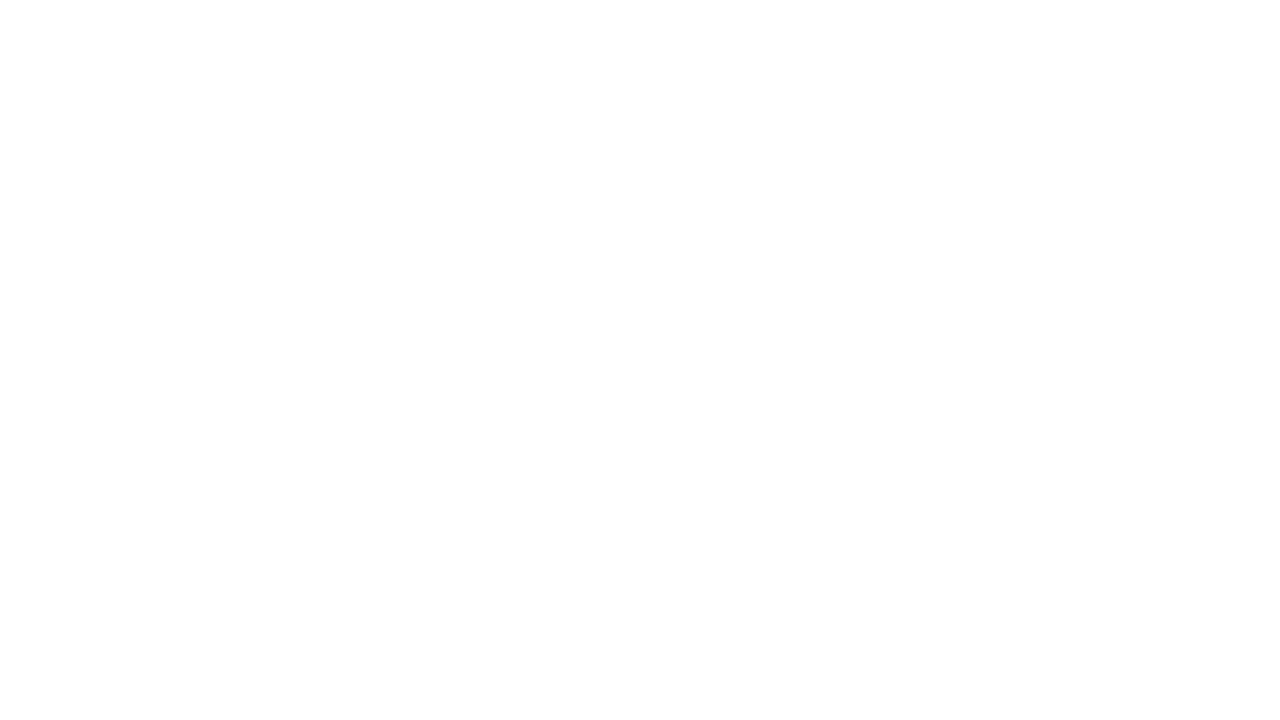

Re-fetched links list (iteration 16)
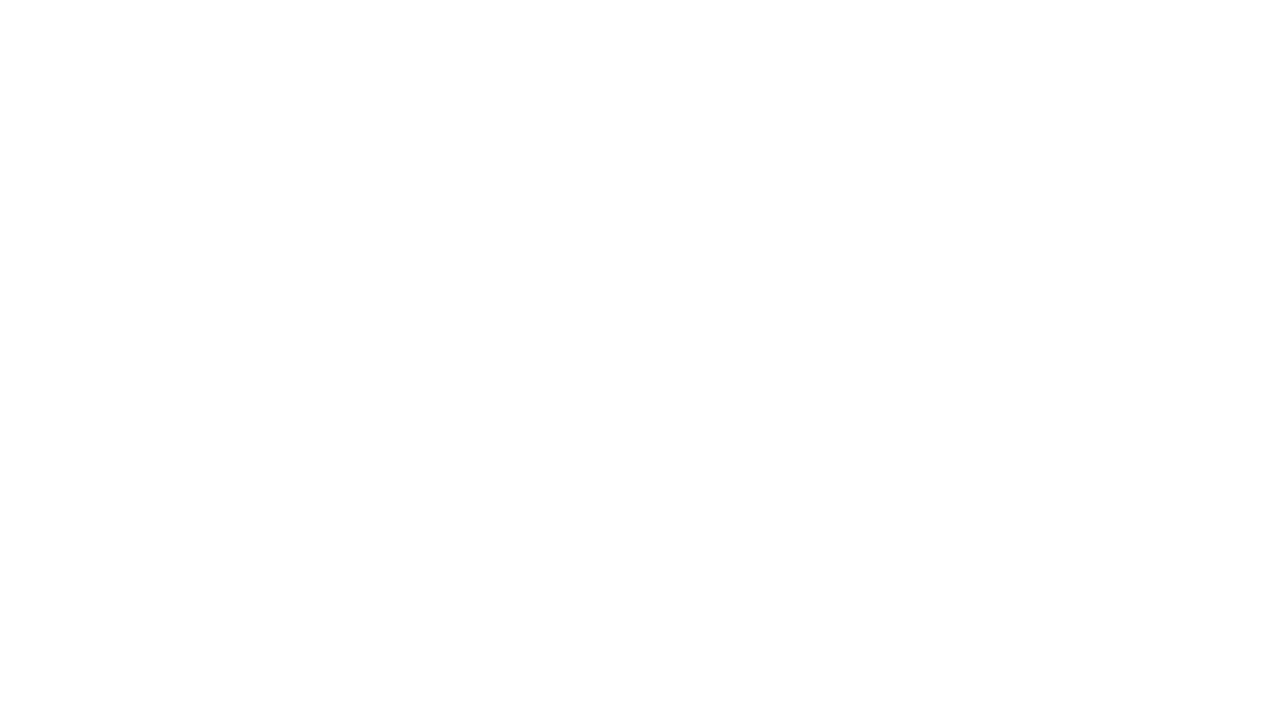

Re-fetched links list (iteration 17)
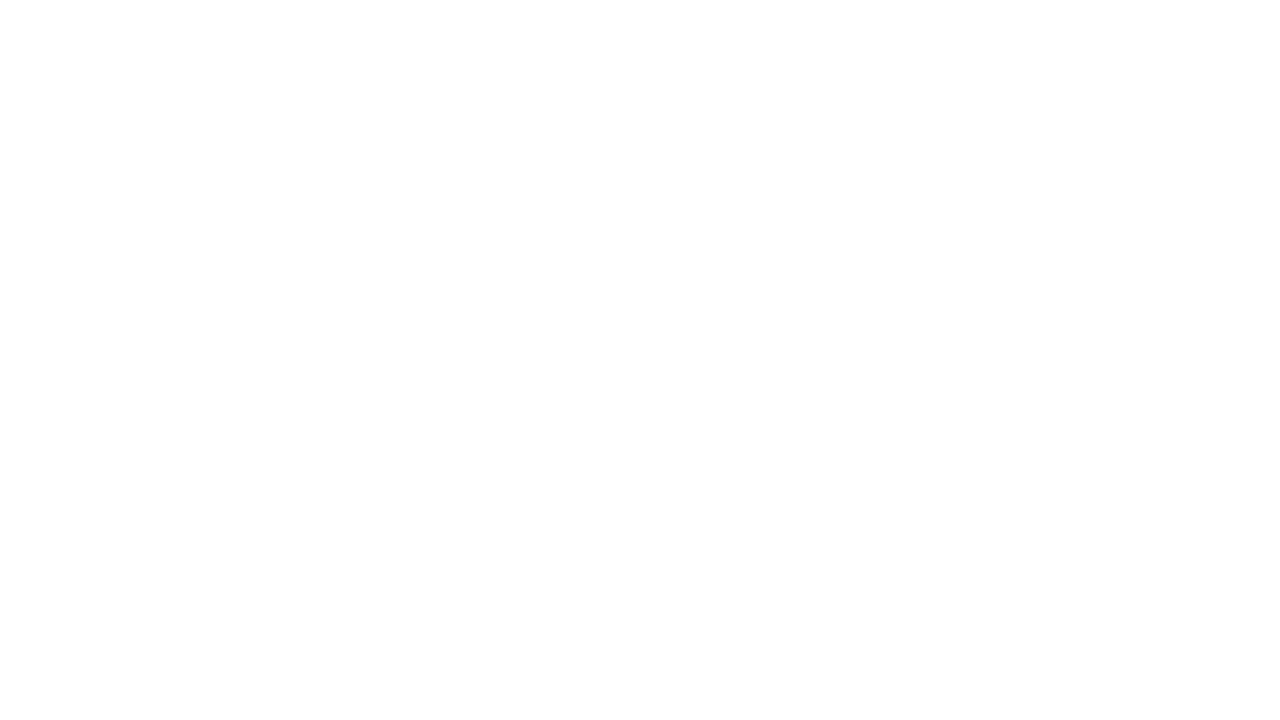

Re-fetched links list (iteration 18)
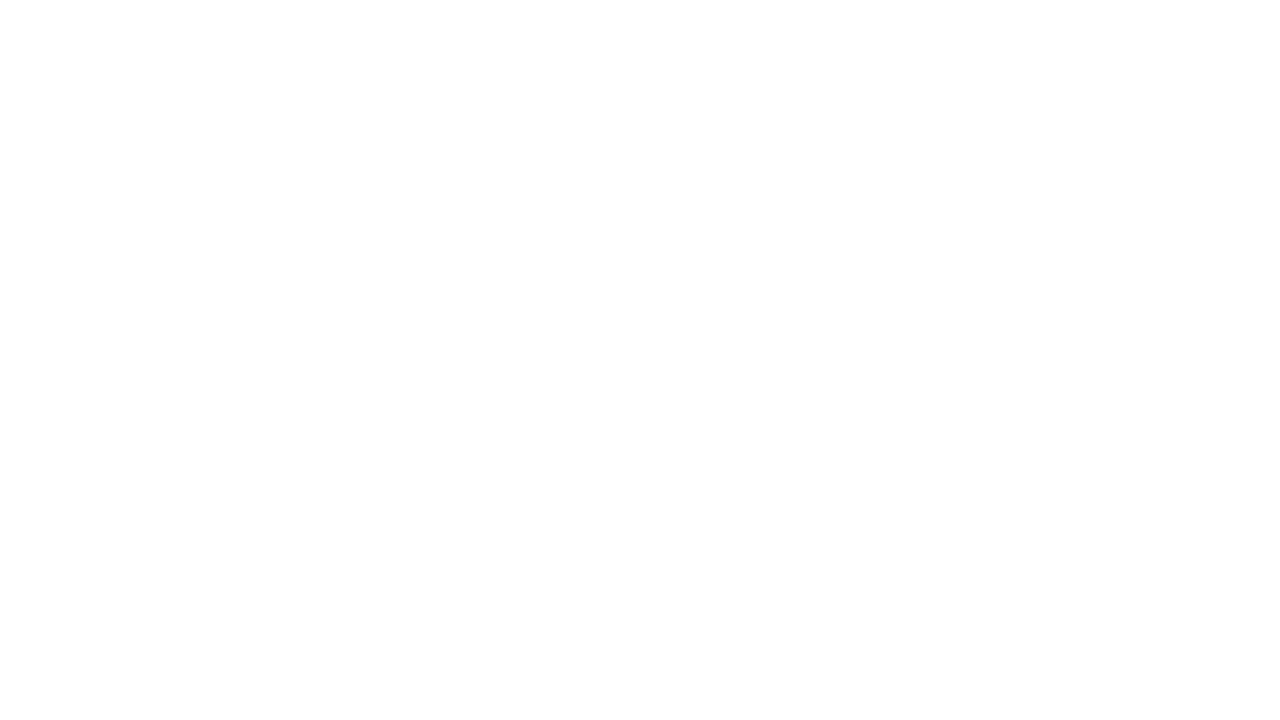

Re-fetched links list (iteration 19)
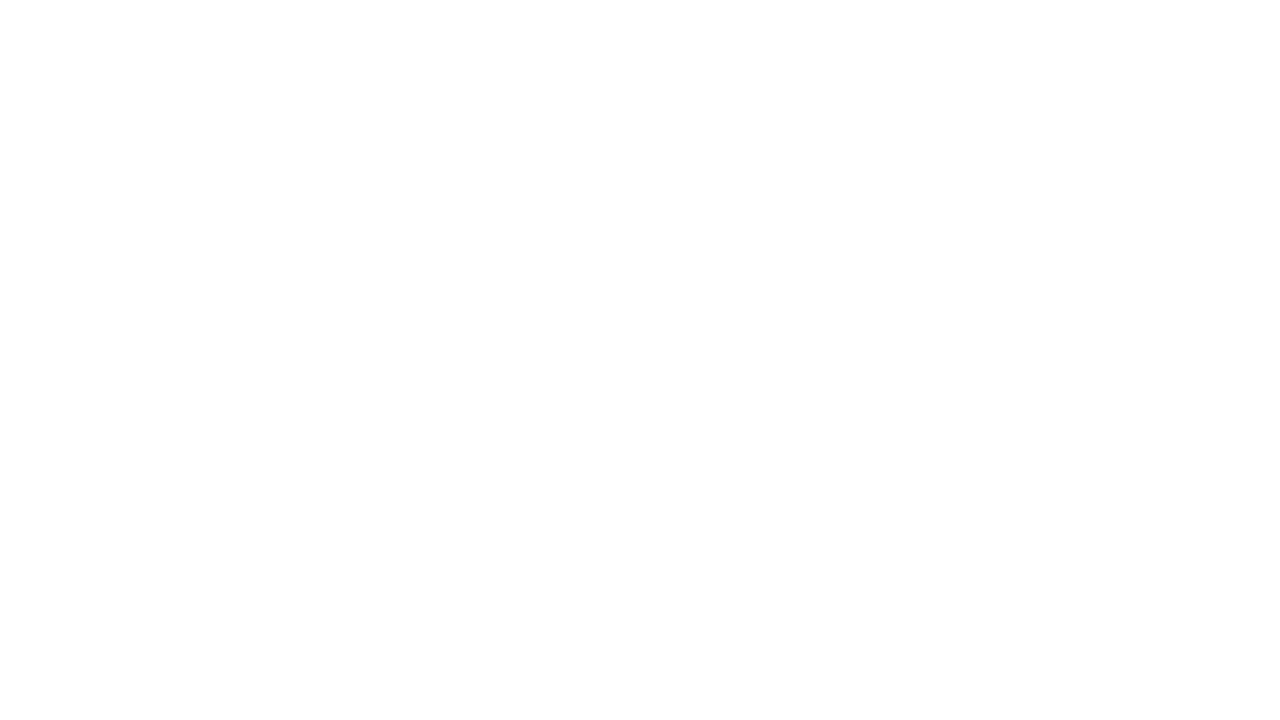

Re-fetched links list (iteration 20)
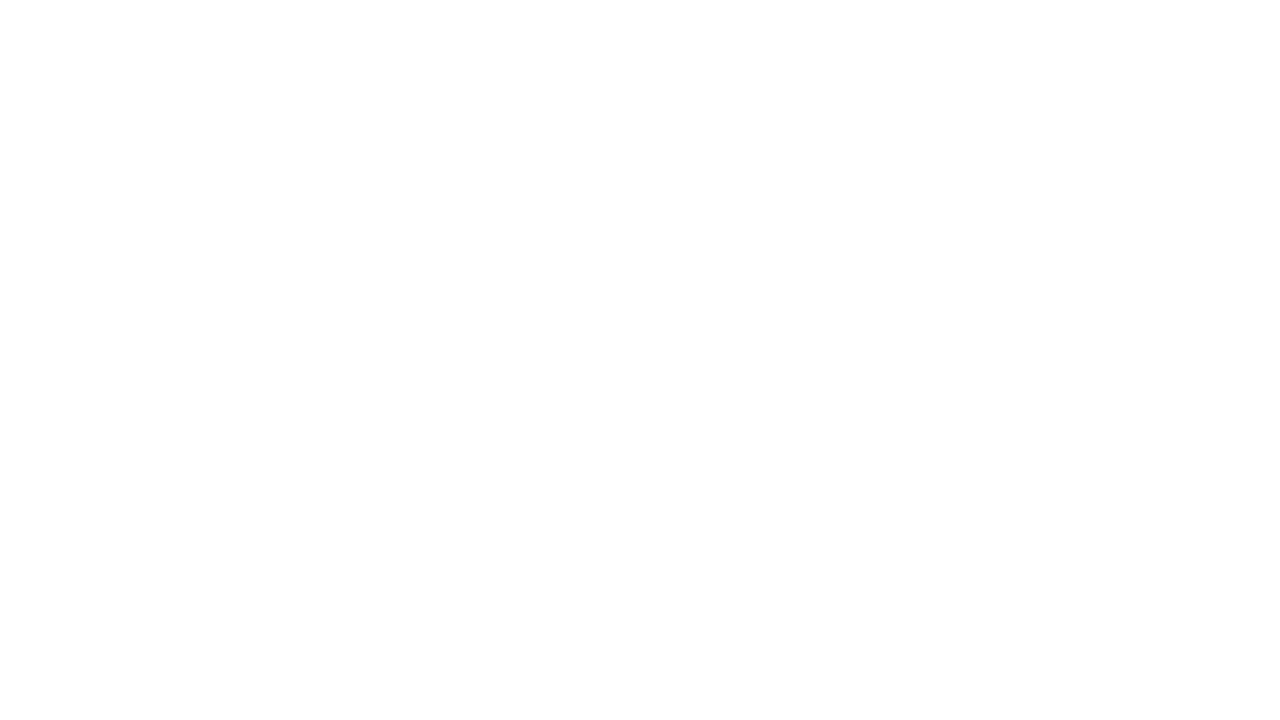

Re-fetched links list (iteration 21)
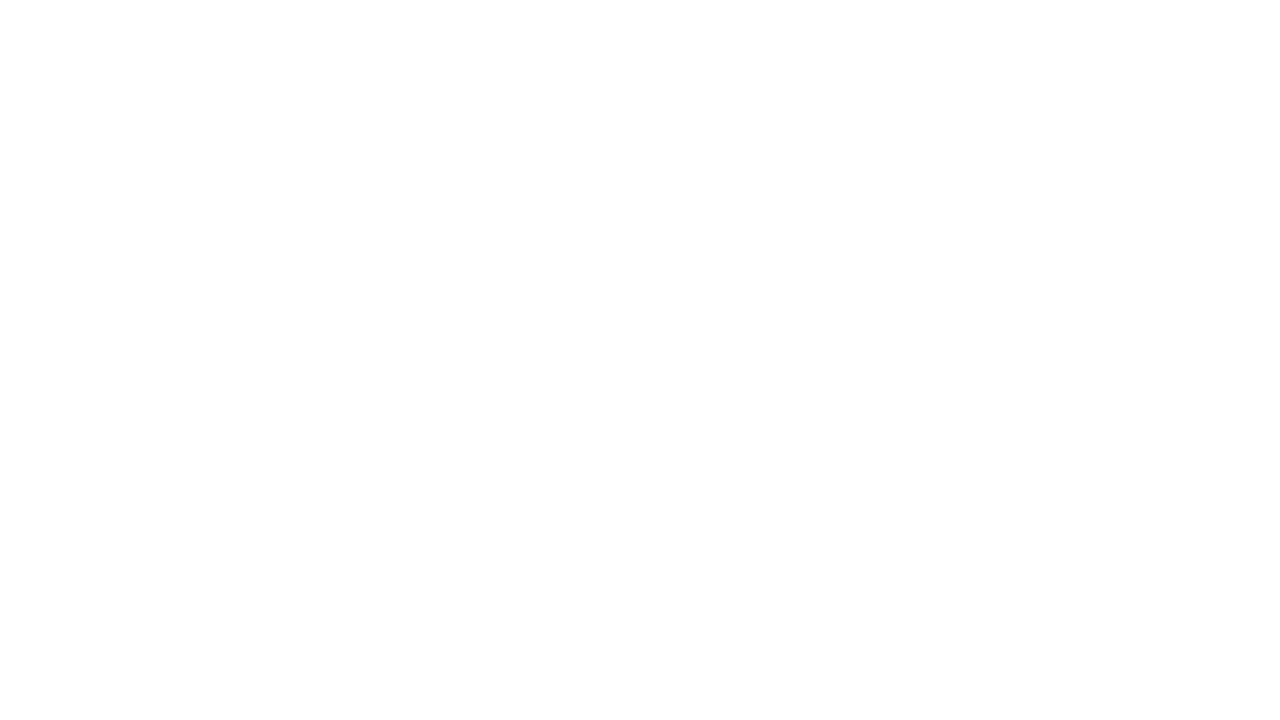

Re-fetched links list (iteration 22)
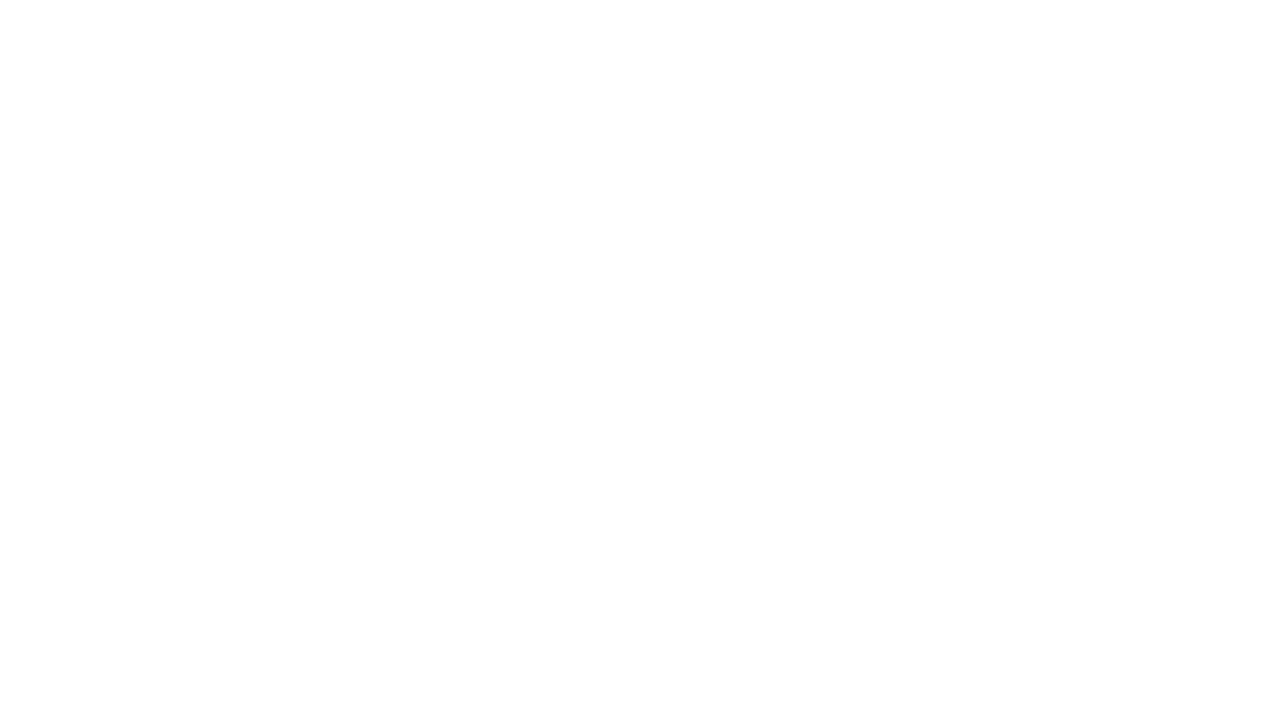

Re-fetched links list (iteration 23)
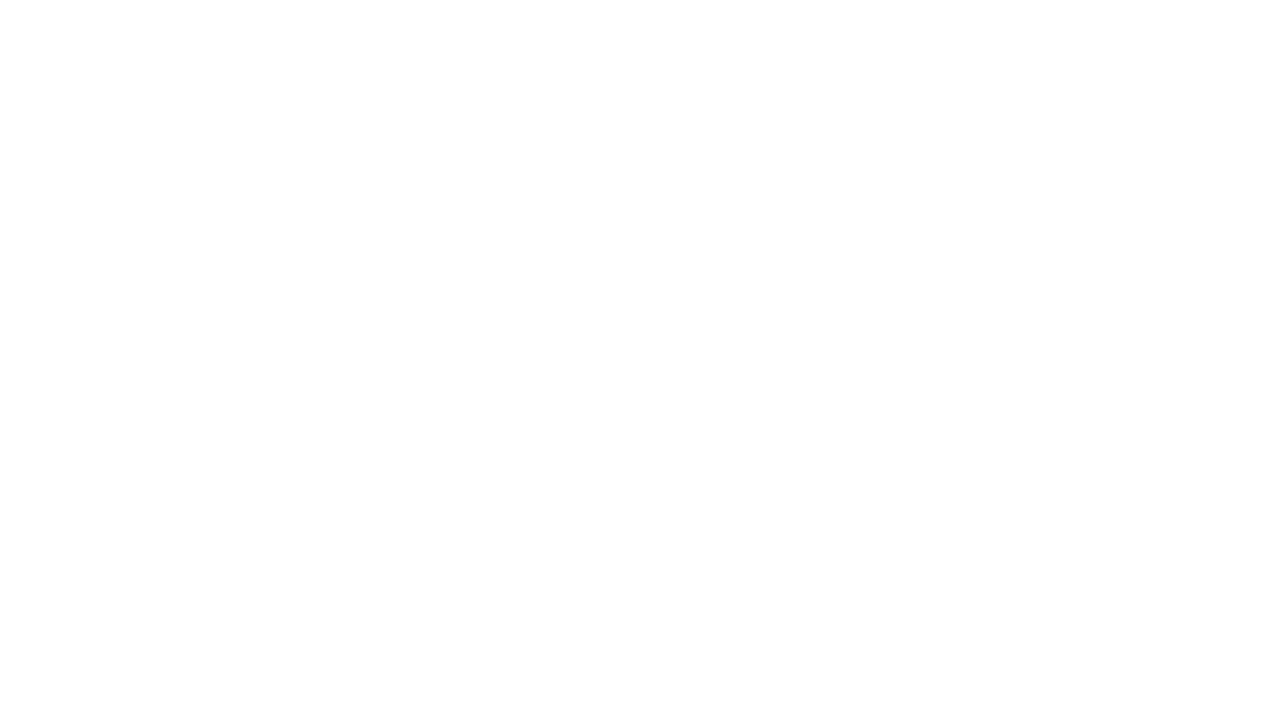

Re-fetched links list (iteration 24)
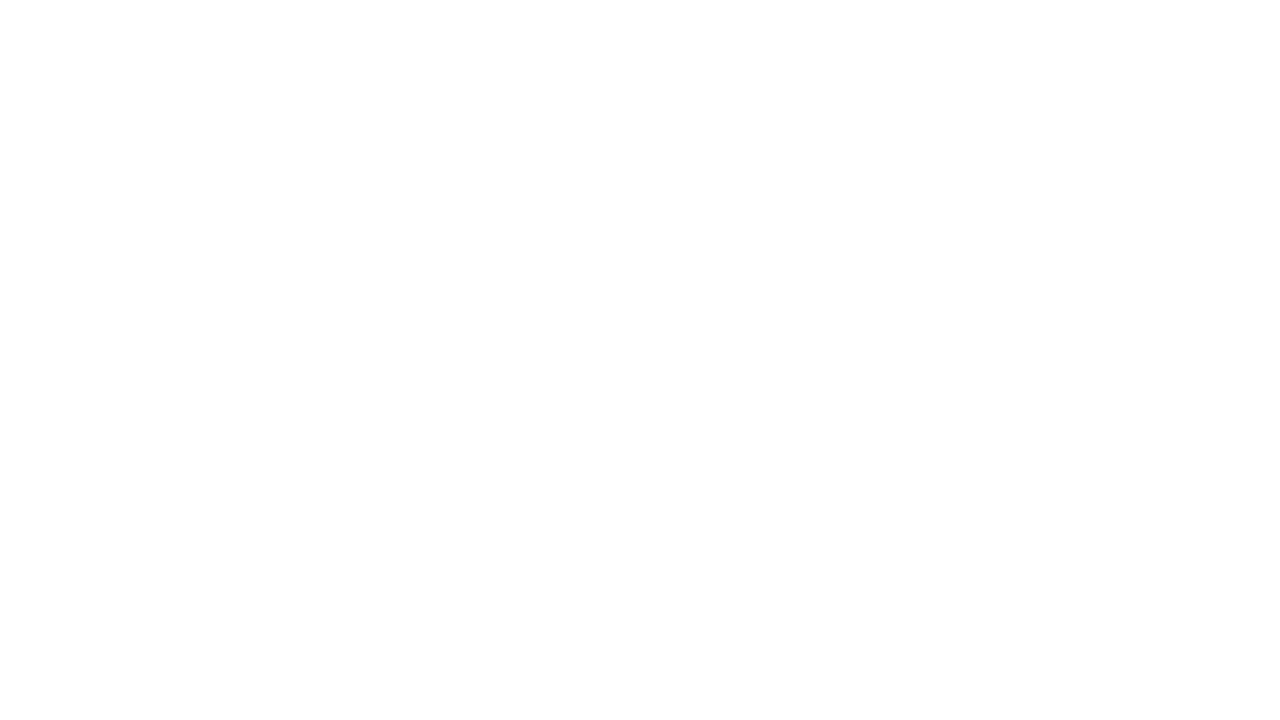

Re-fetched links list (iteration 25)
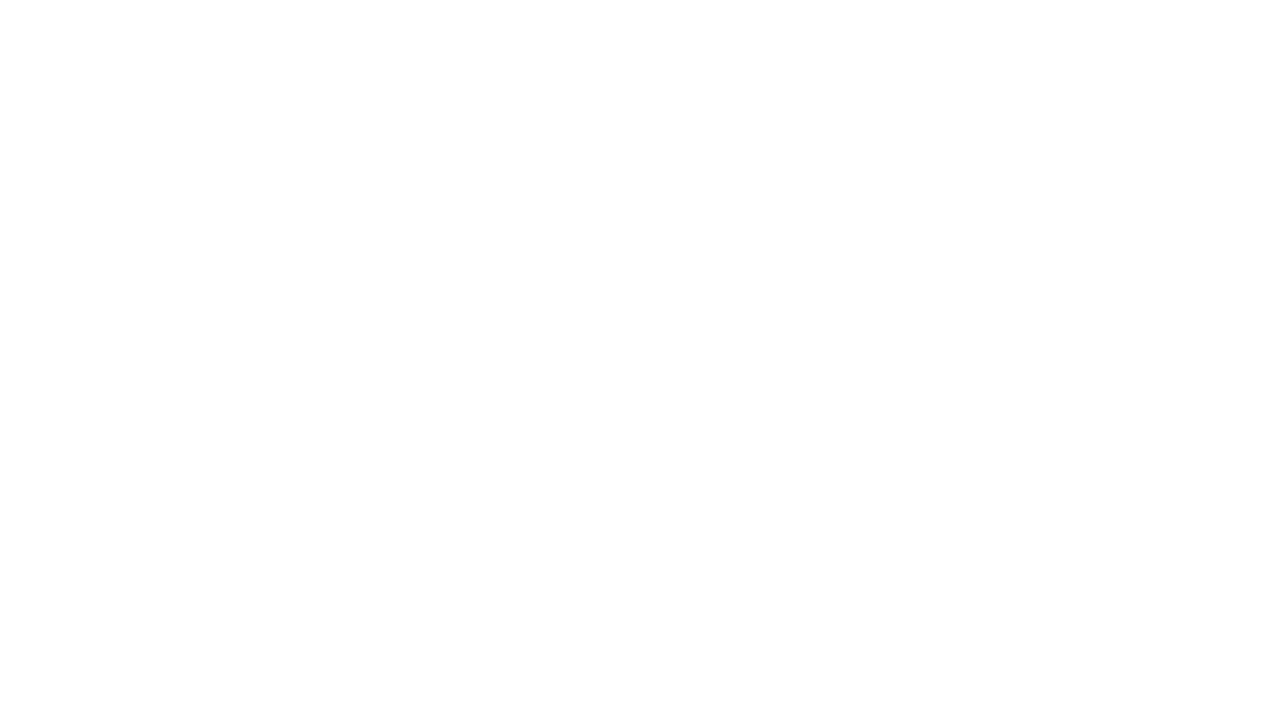

Re-fetched links list (iteration 26)
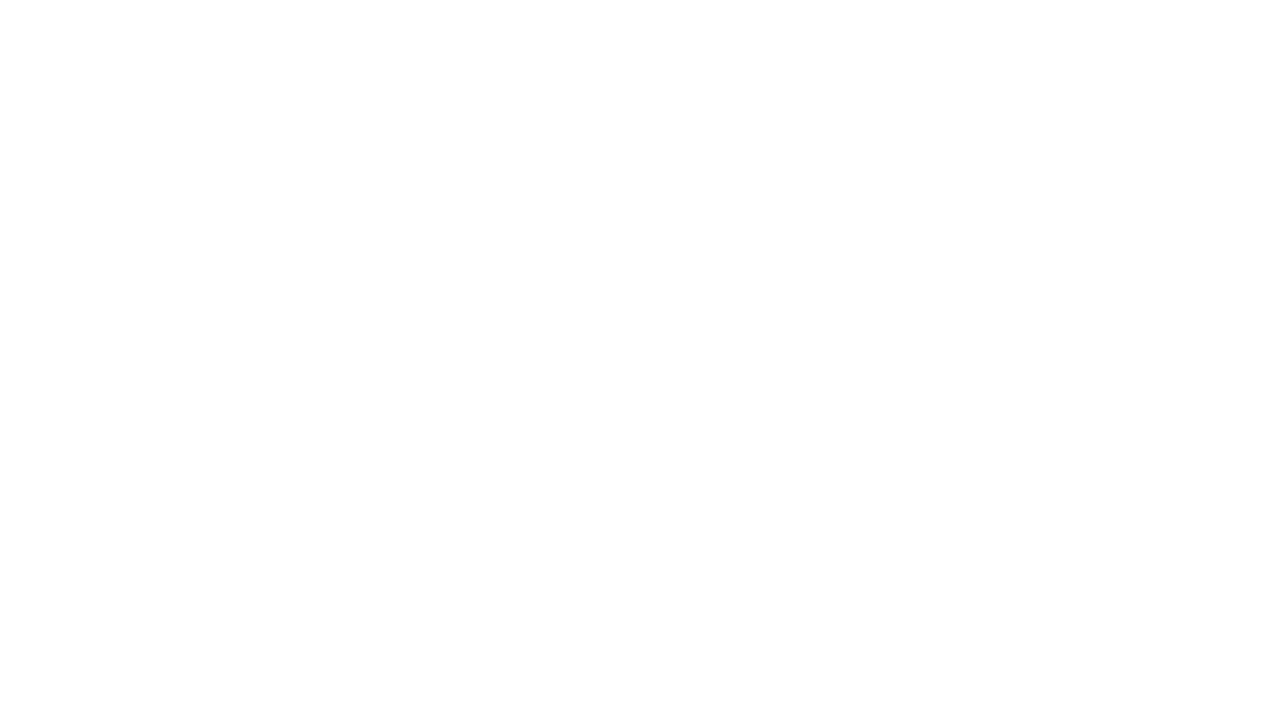

Re-fetched links list (iteration 27)
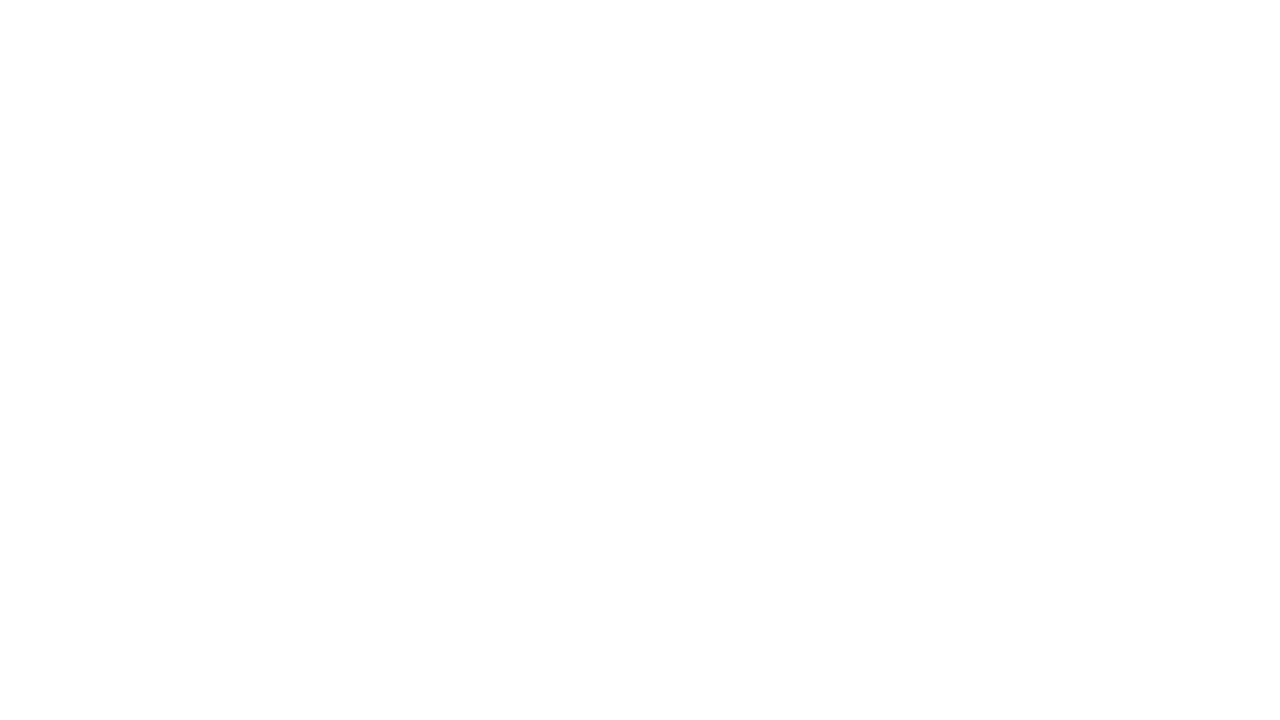

Re-fetched links list (iteration 28)
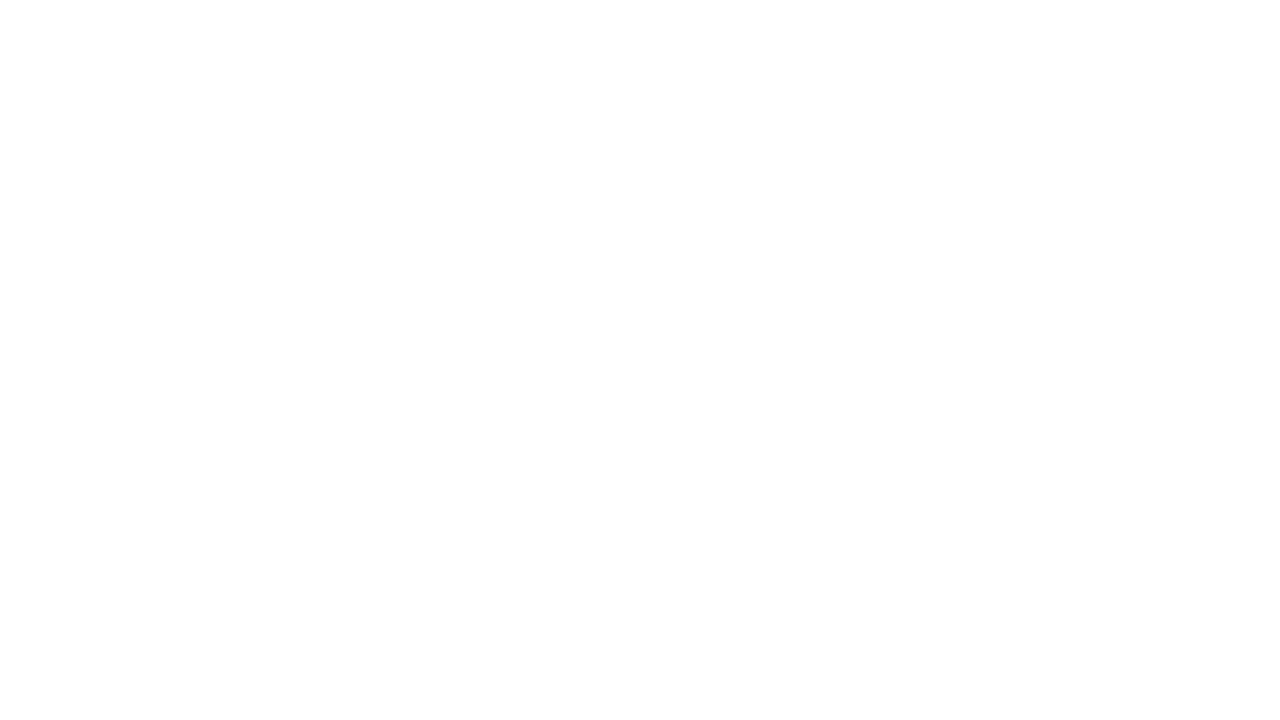

Re-fetched links list (iteration 29)
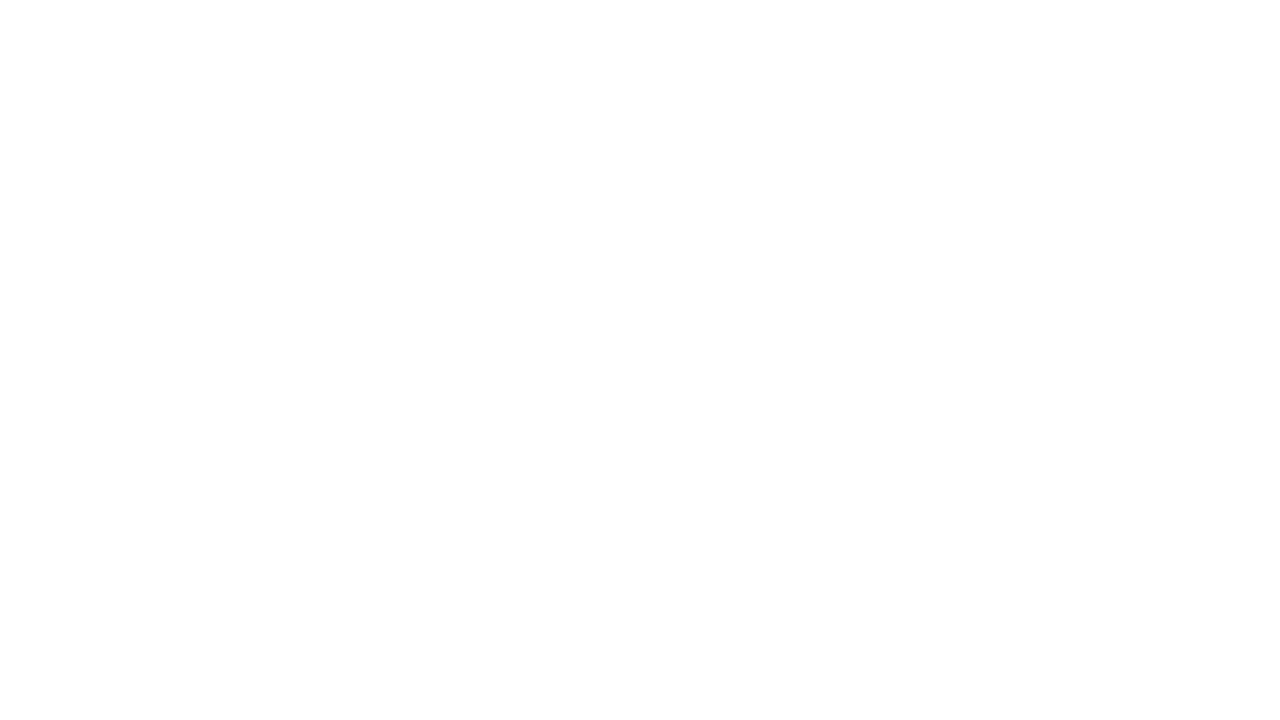

Re-fetched links list (iteration 30)
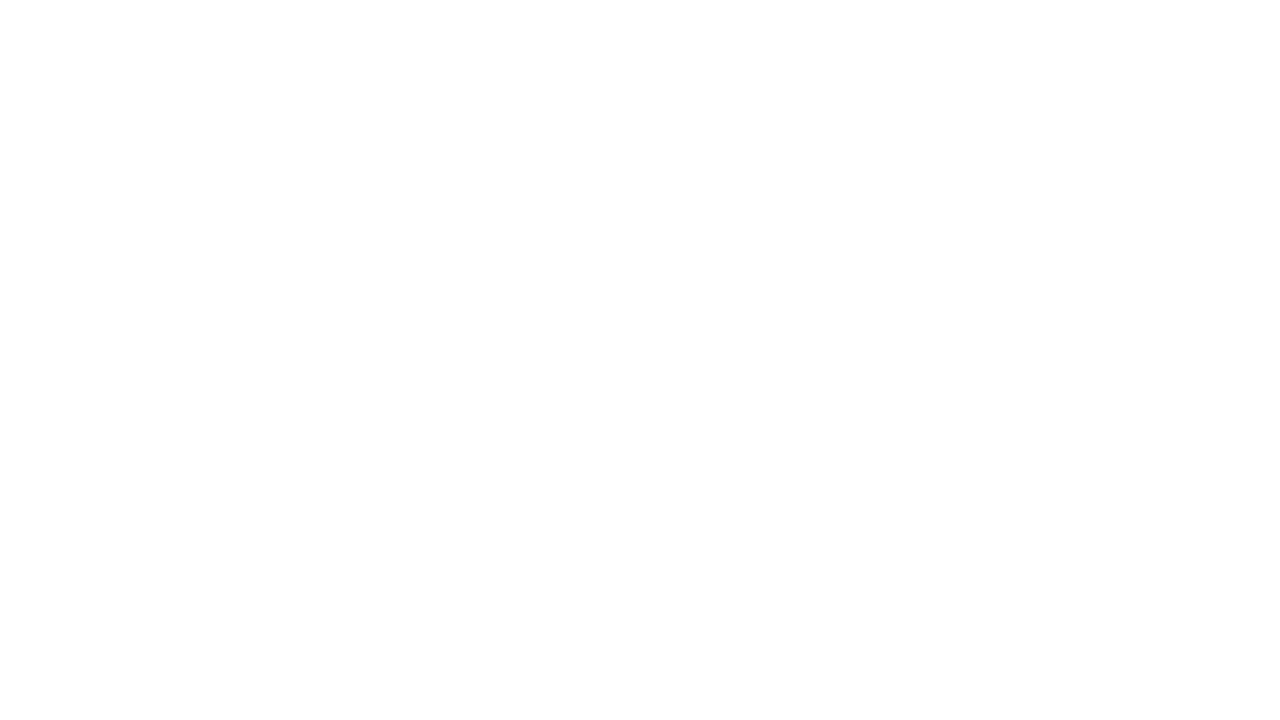

Re-fetched links list (iteration 31)
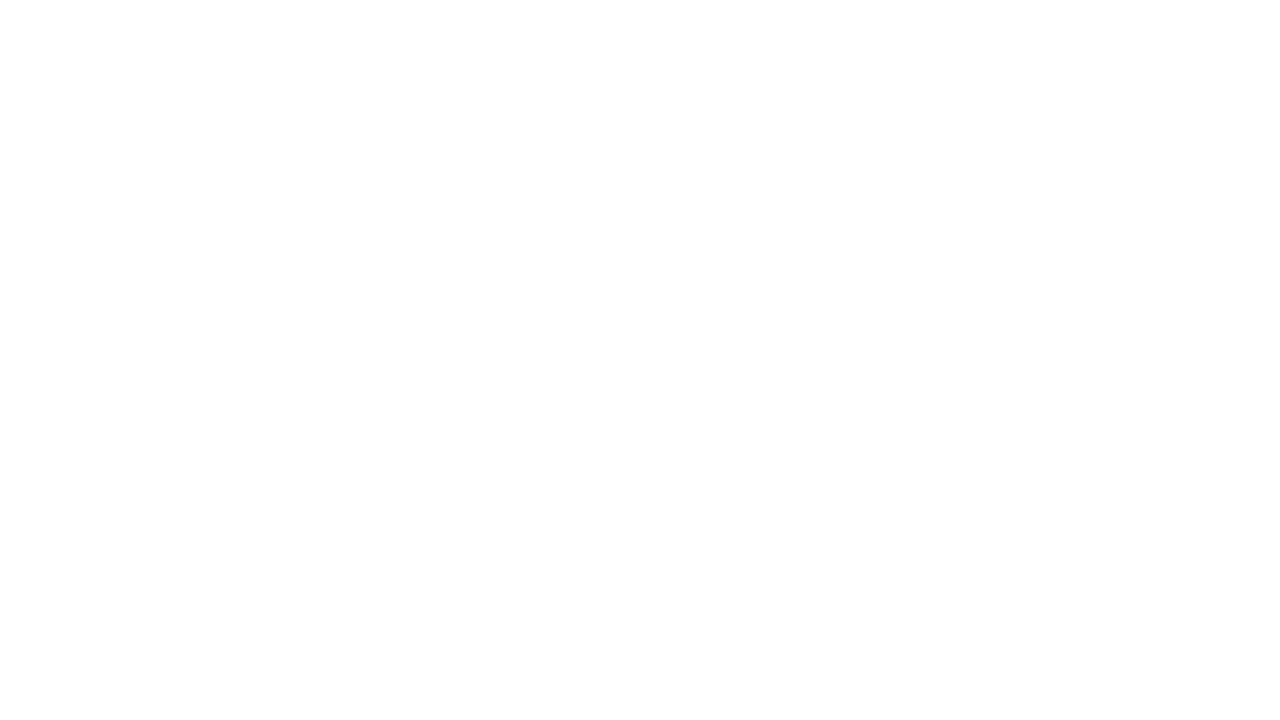

Re-fetched links list (iteration 32)
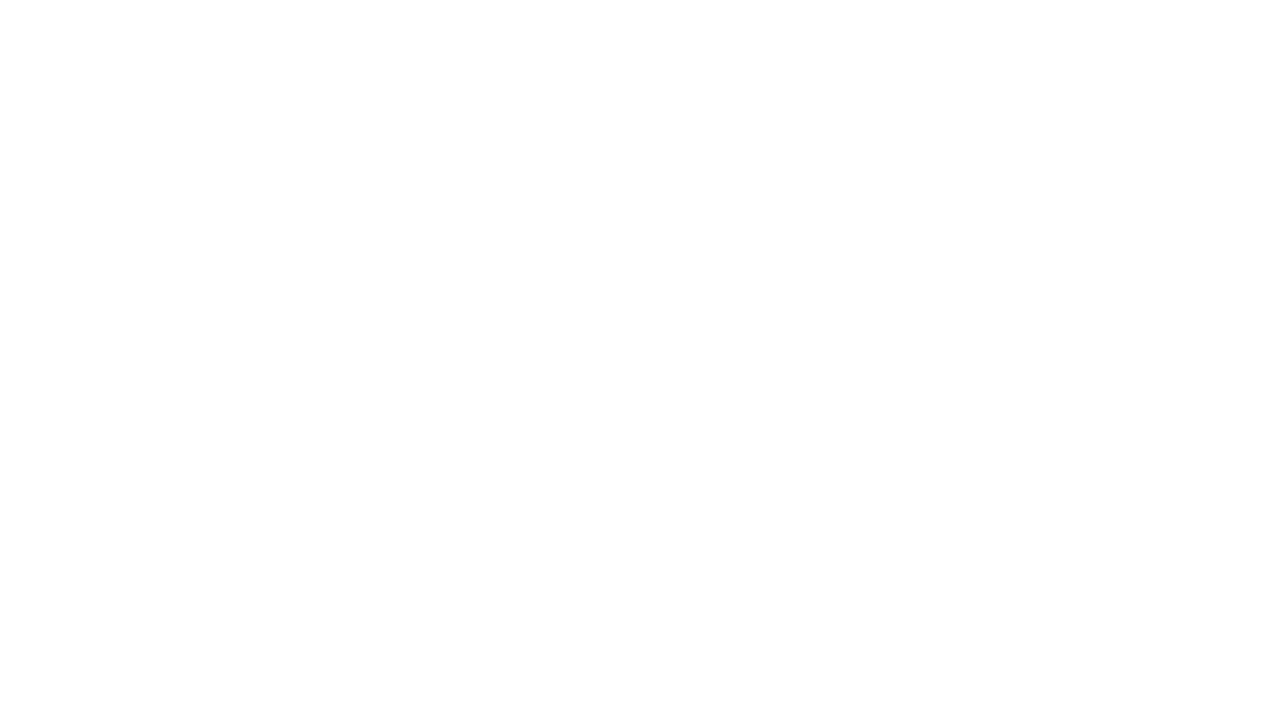

Re-fetched links list (iteration 33)
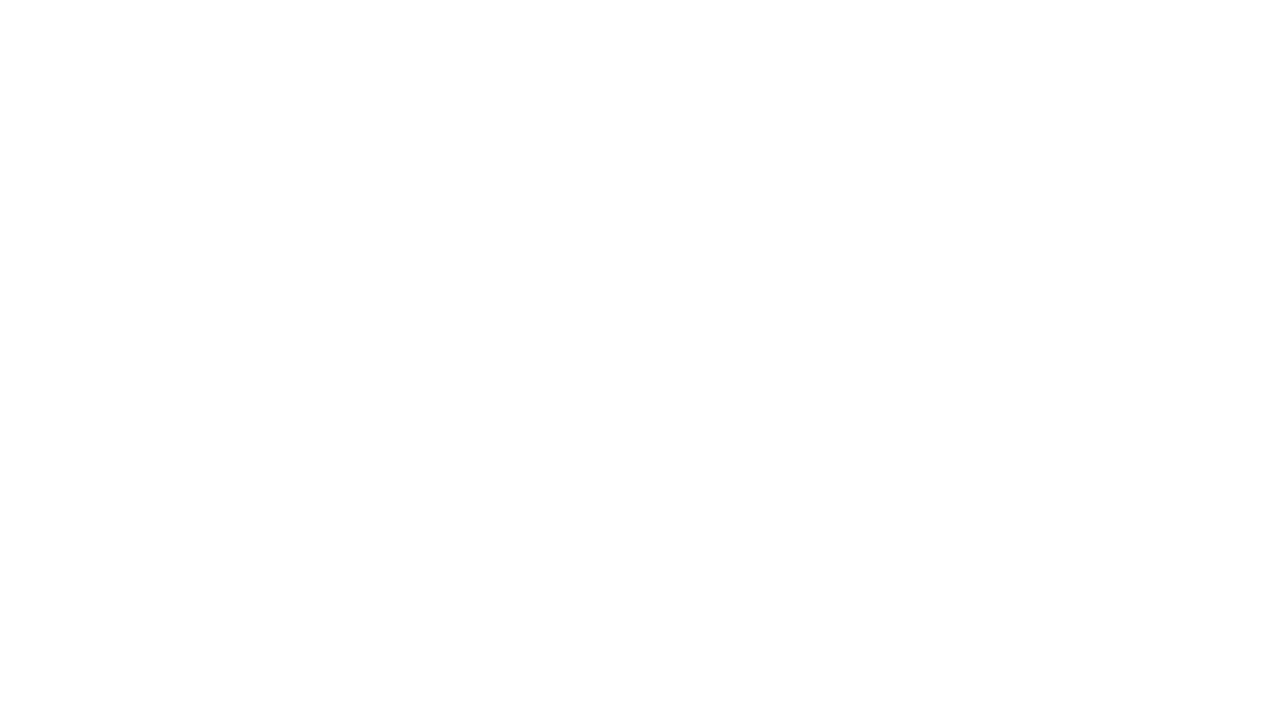

Re-fetched links list (iteration 34)
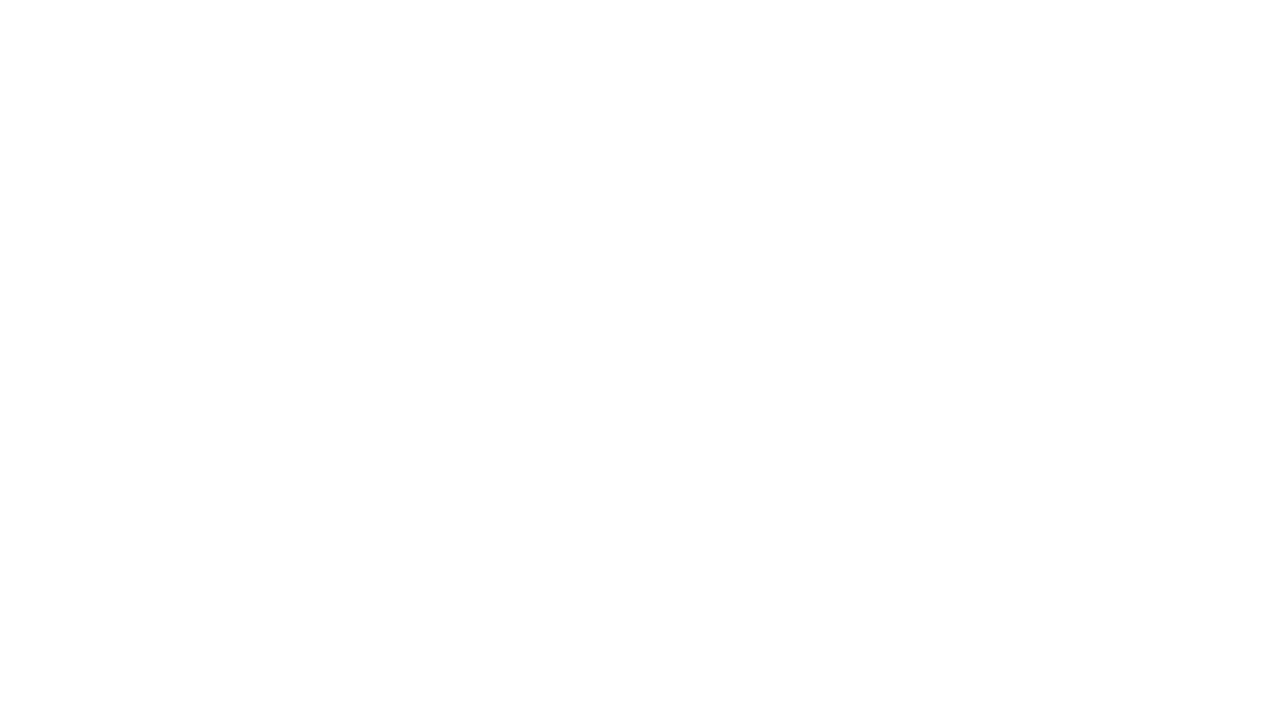

Re-fetched links list (iteration 35)
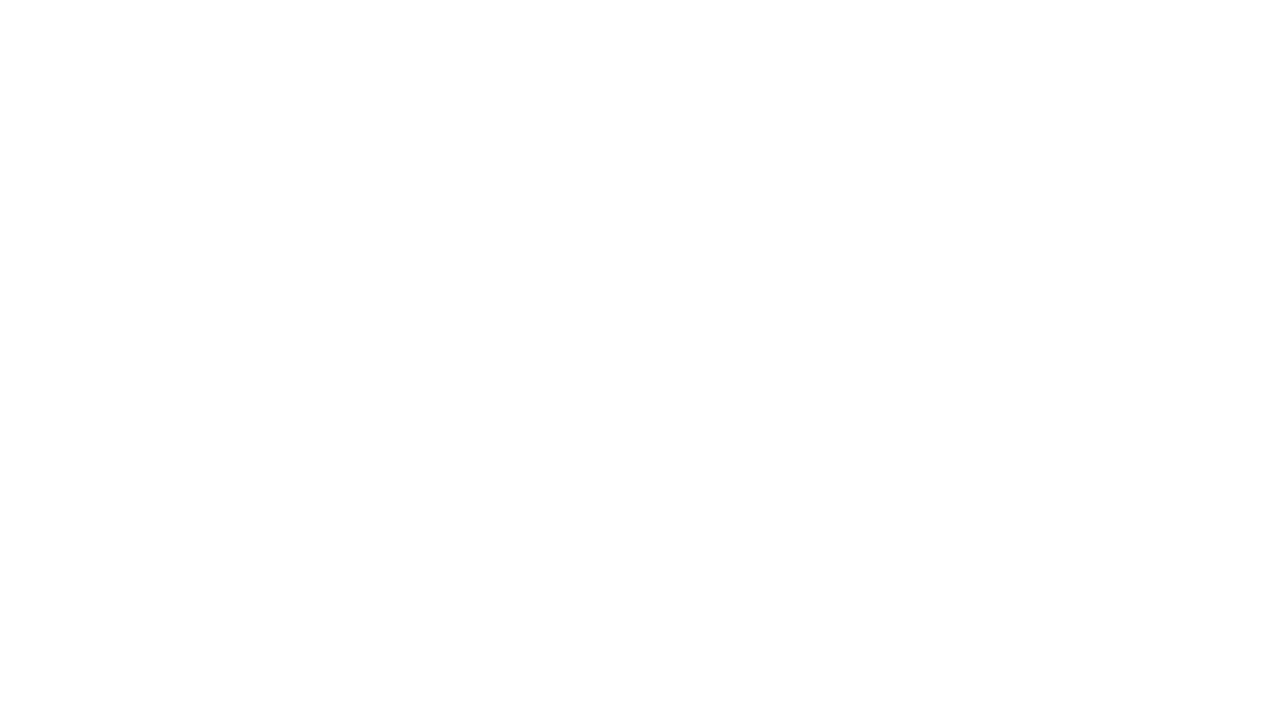

Re-fetched links list (iteration 36)
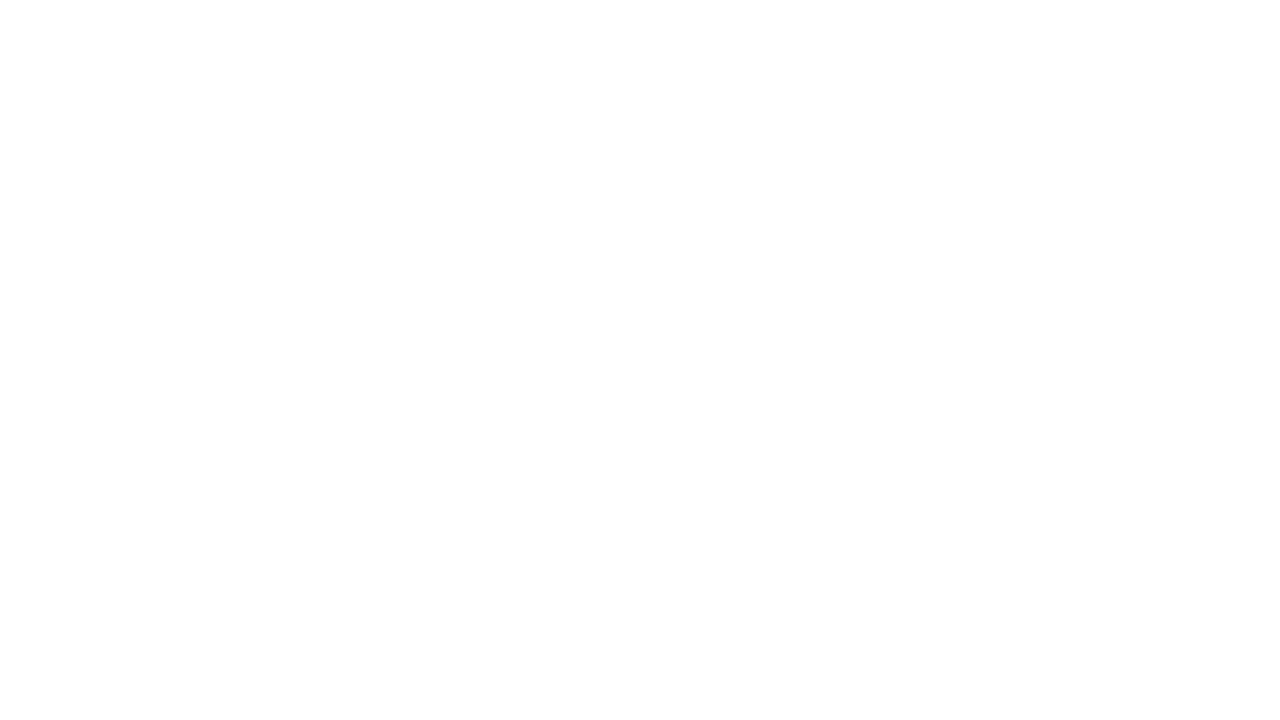

Re-fetched links list (iteration 37)
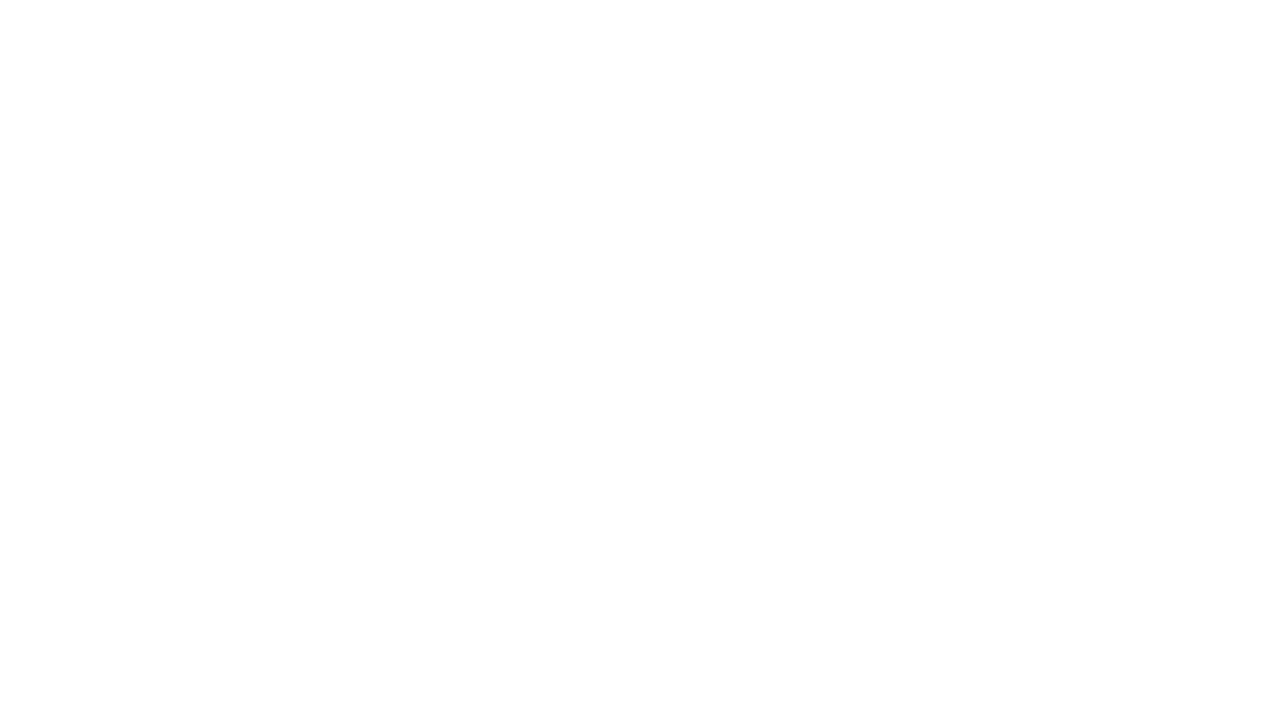

Re-fetched links list (iteration 38)
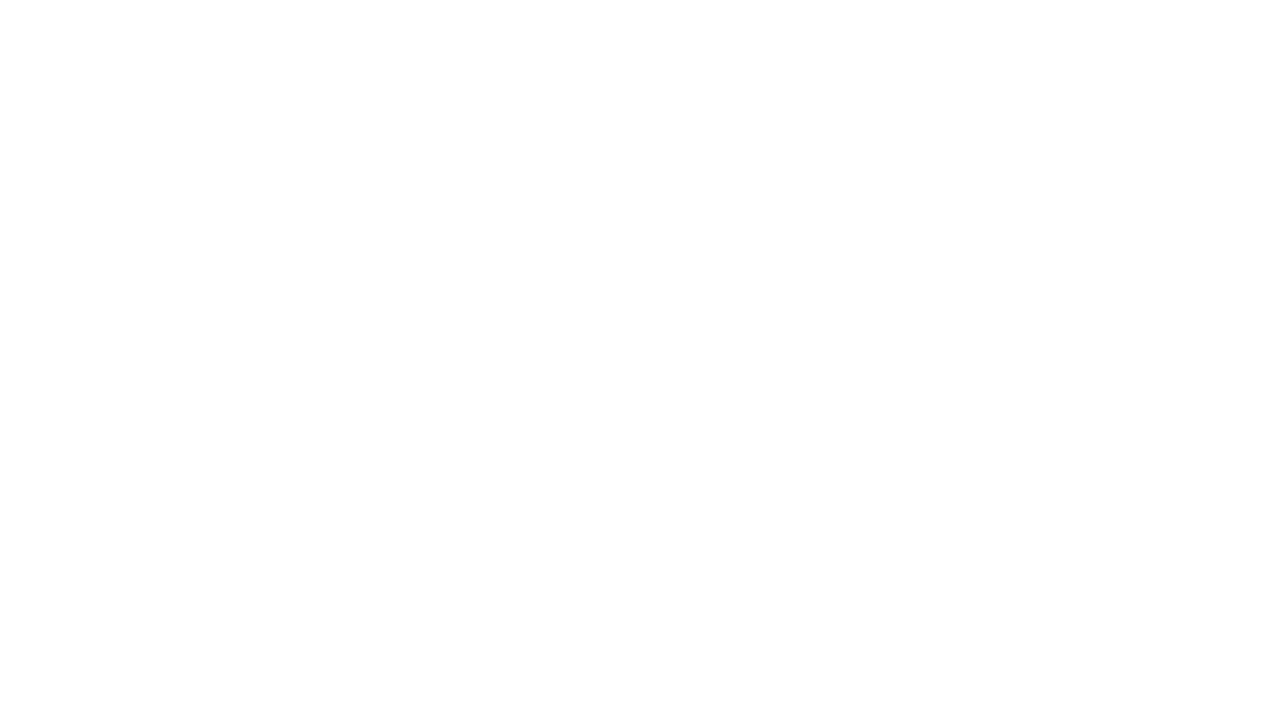

Re-fetched links list (iteration 39)
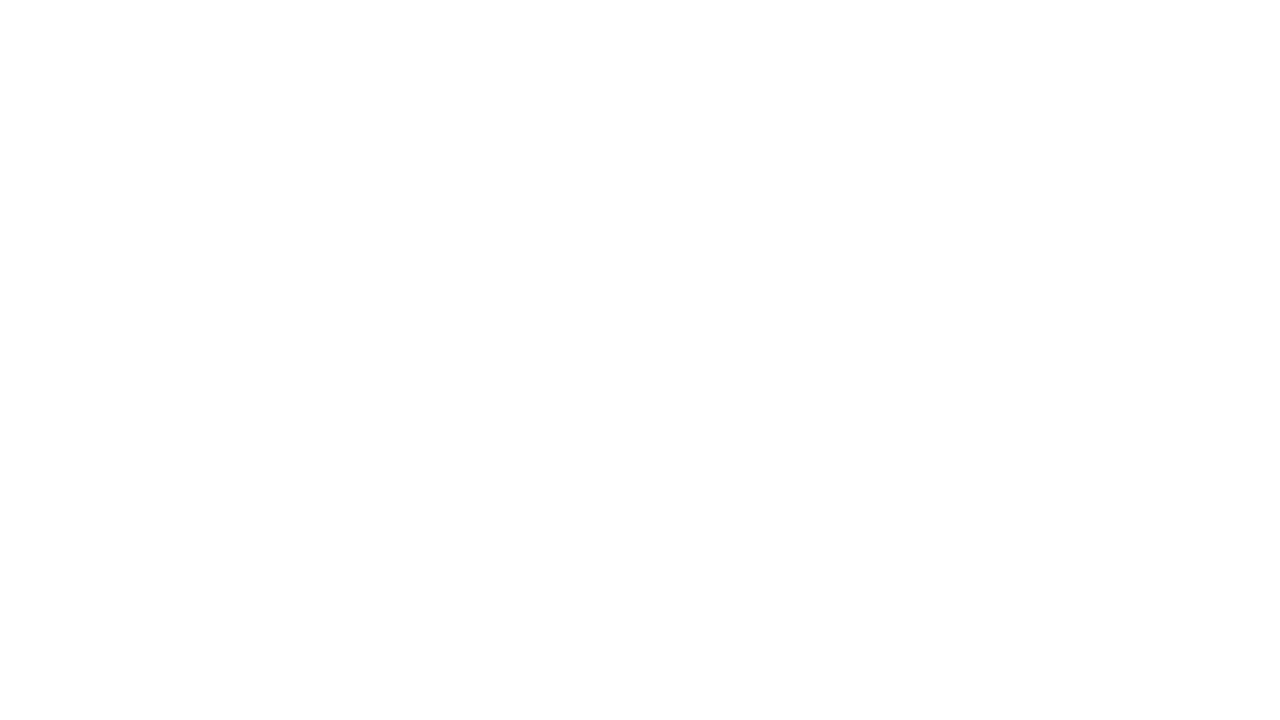

Re-fetched links list (iteration 40)
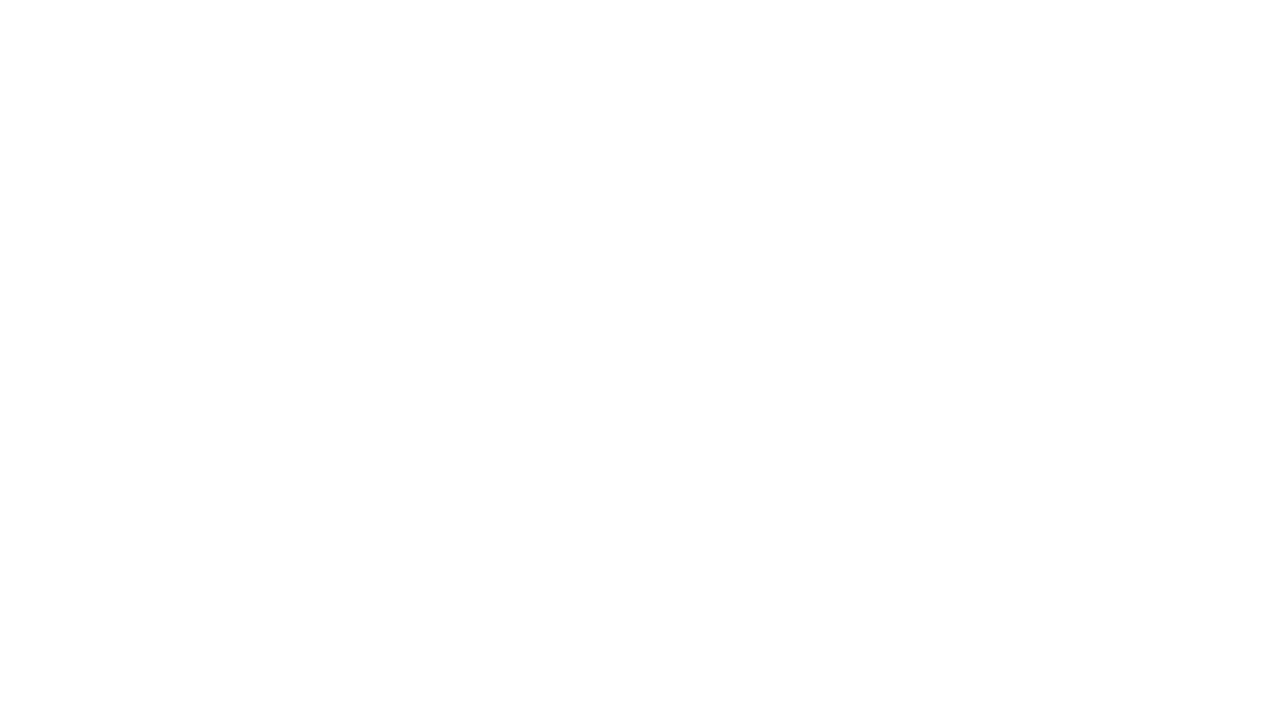

Re-fetched links list (iteration 41)
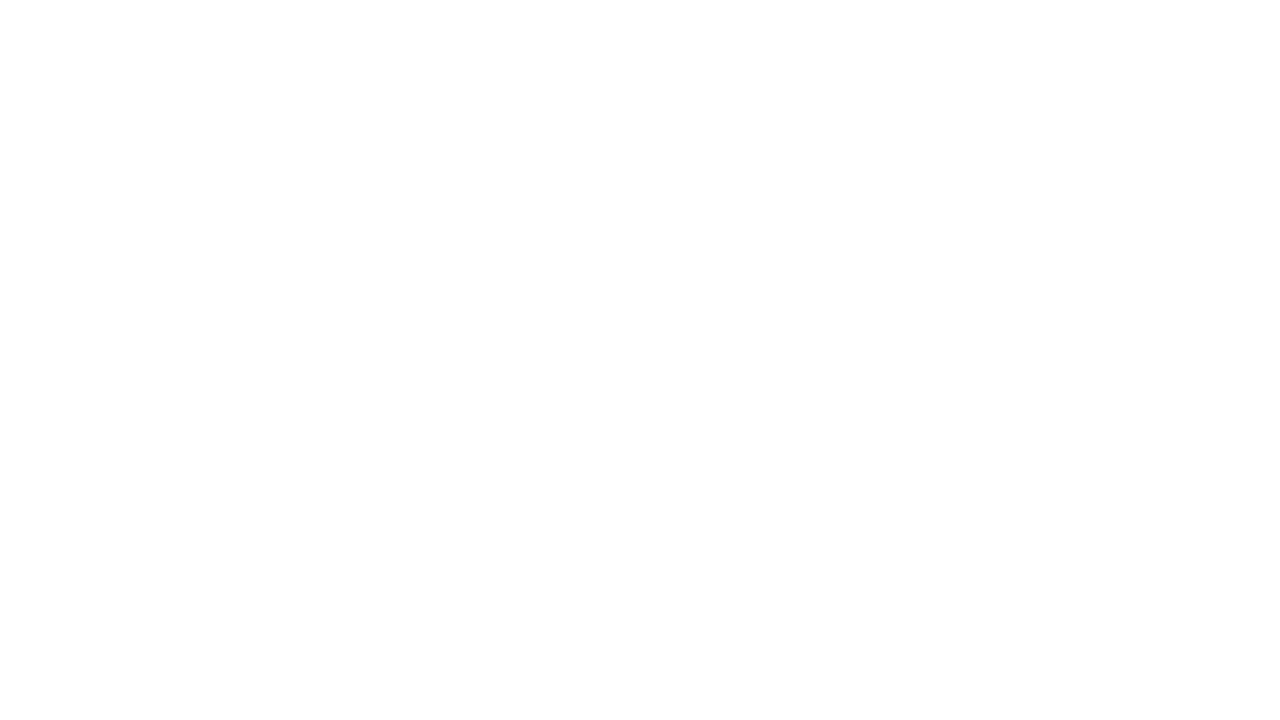

Re-fetched links list (iteration 42)
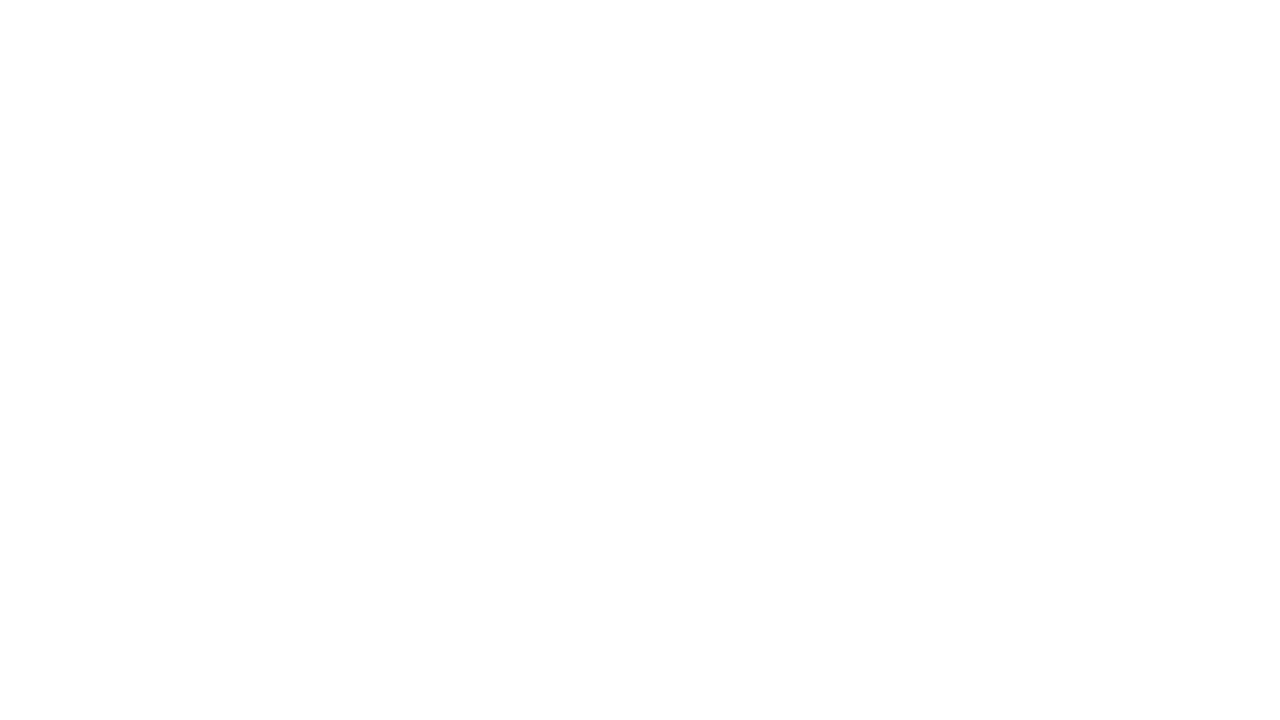

Re-fetched links list (iteration 43)
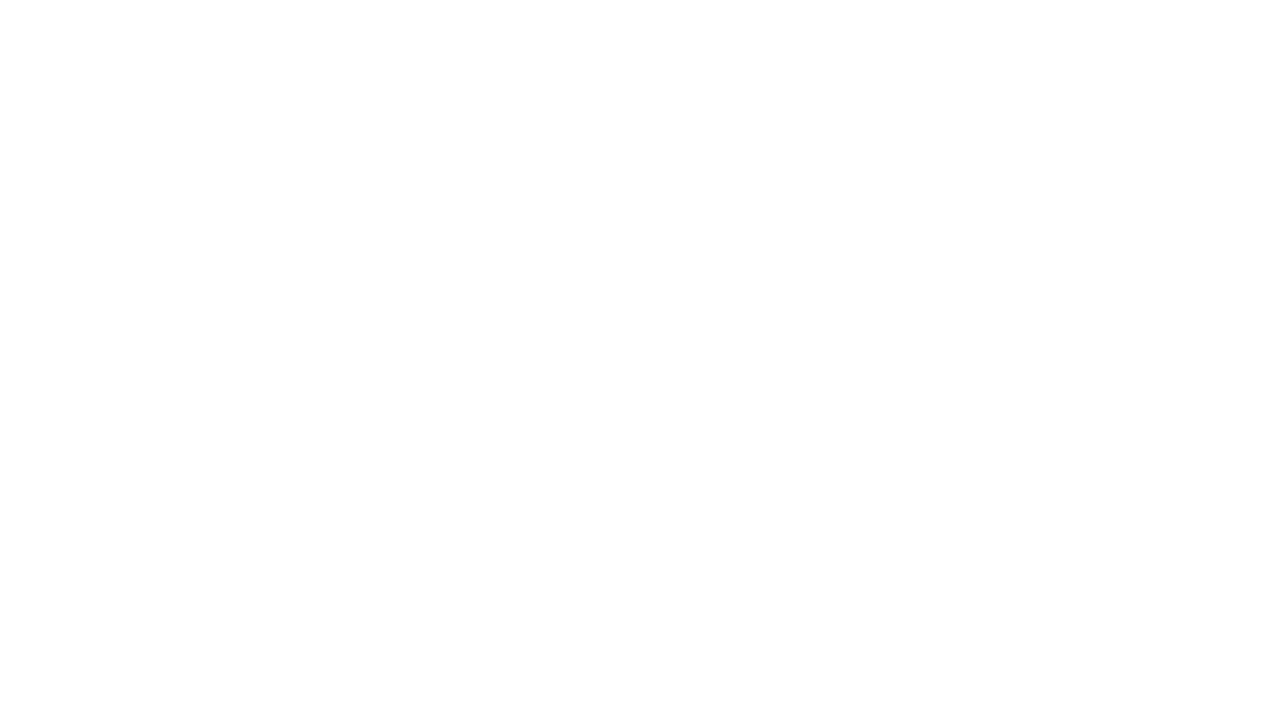

Re-fetched links list (iteration 44)
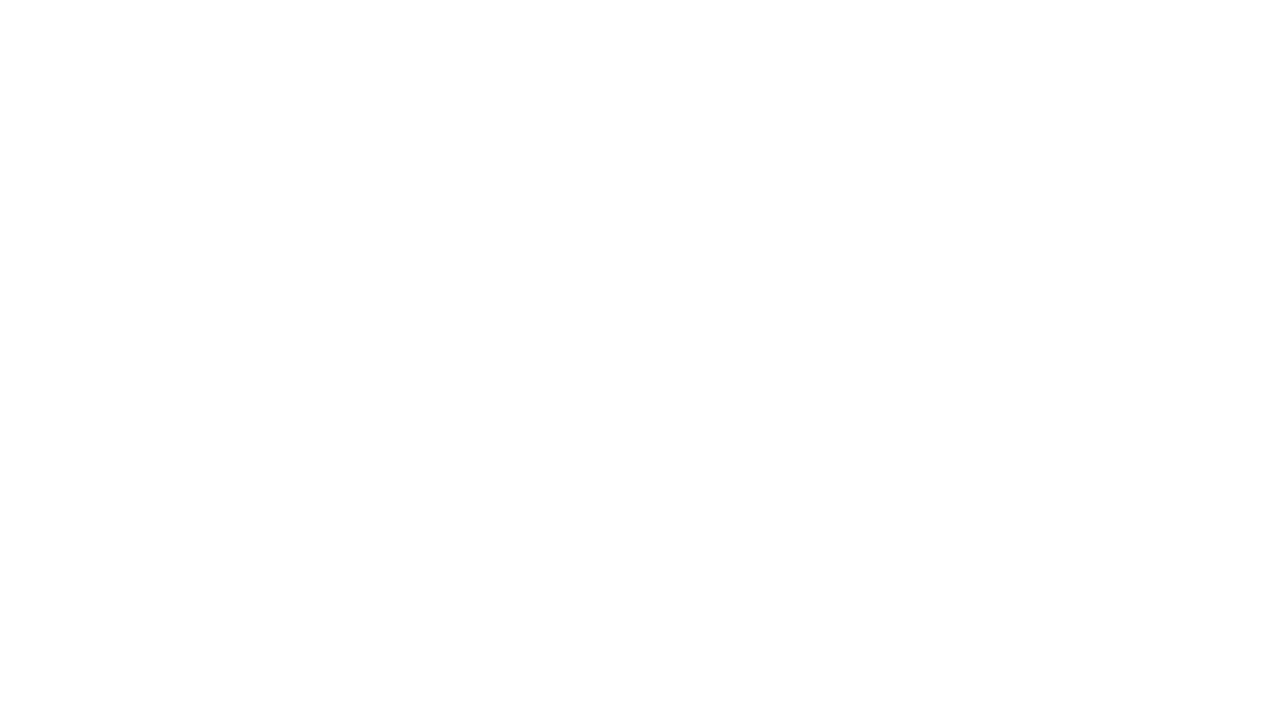

Re-fetched links list (iteration 45)
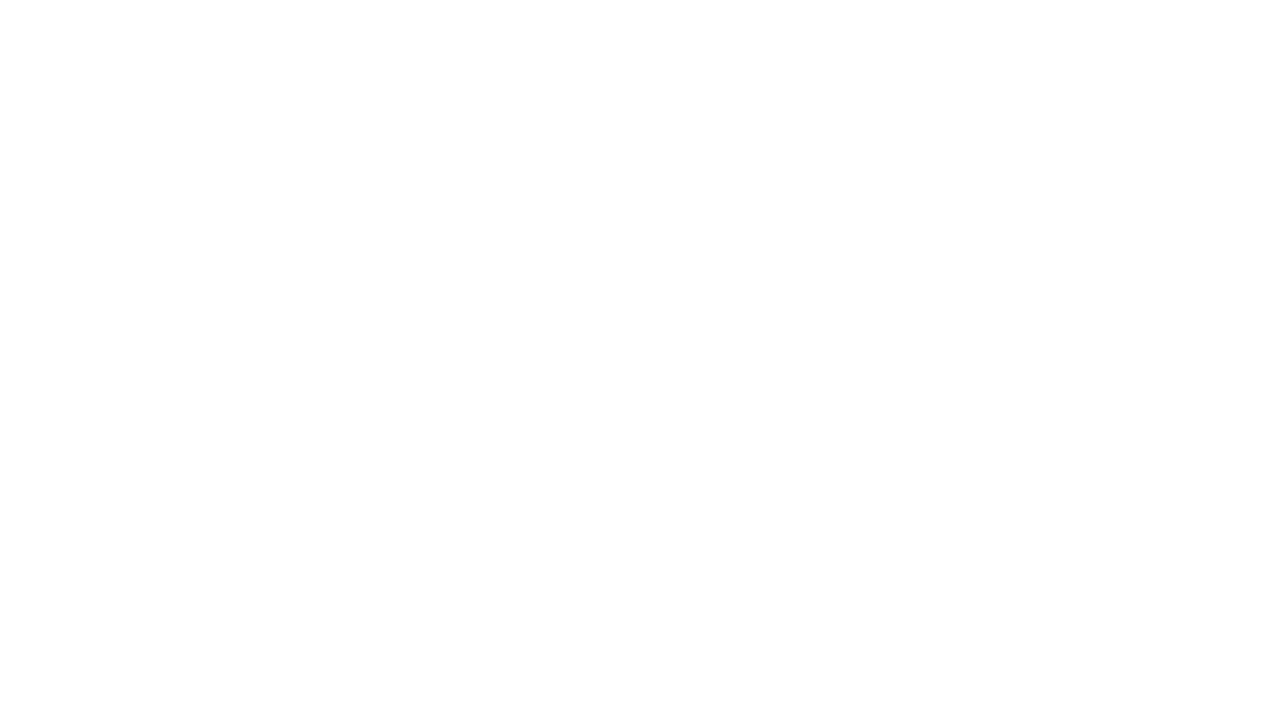

Re-fetched links list (iteration 46)
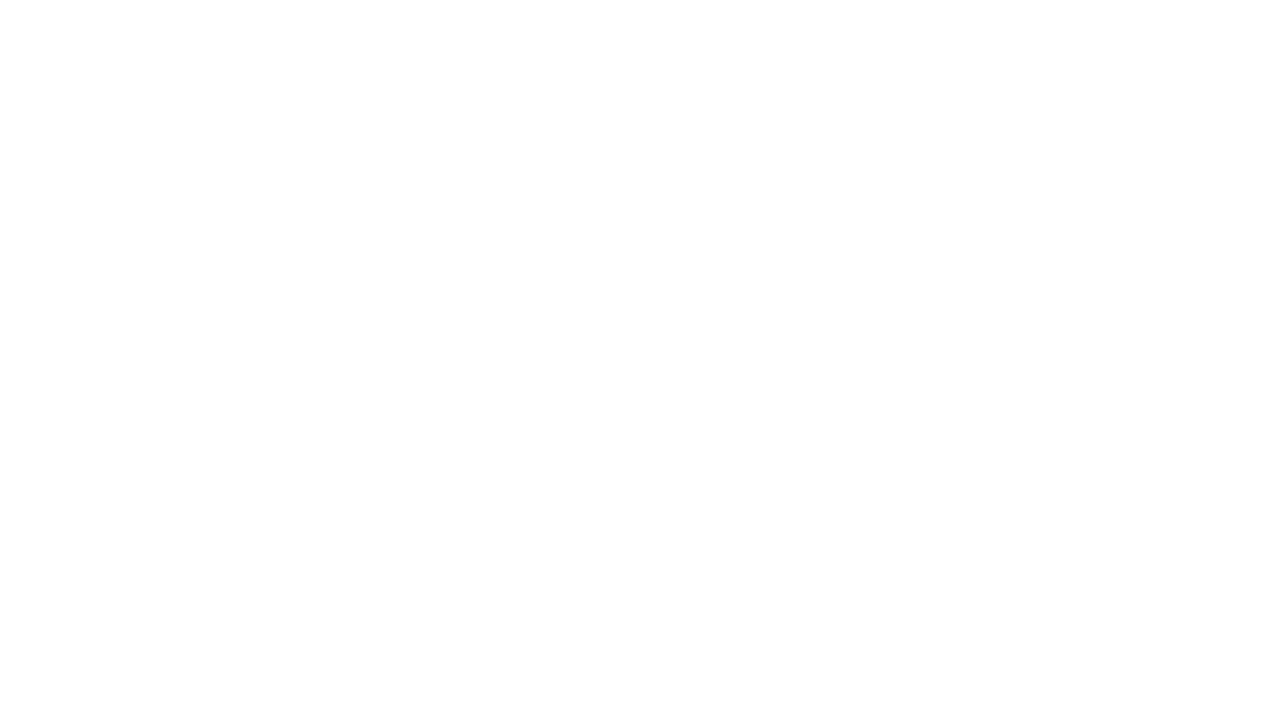

Re-fetched links list (iteration 47)
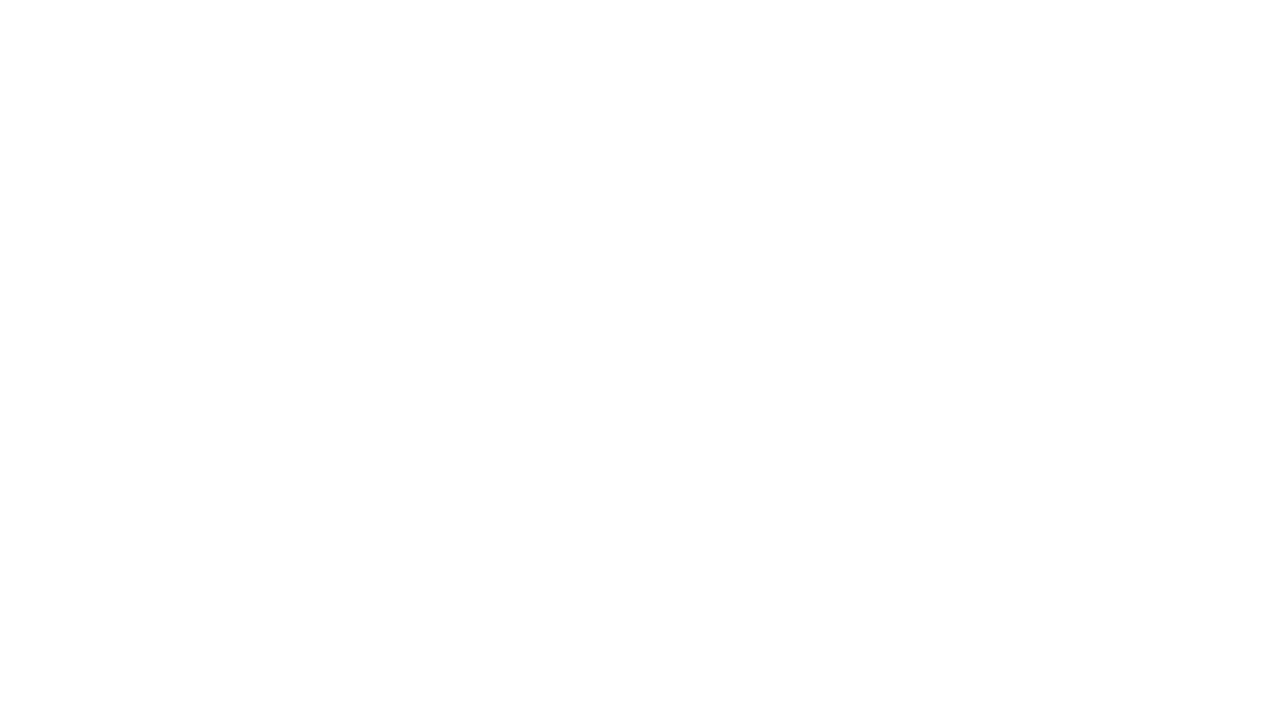

Re-fetched links list (iteration 48)
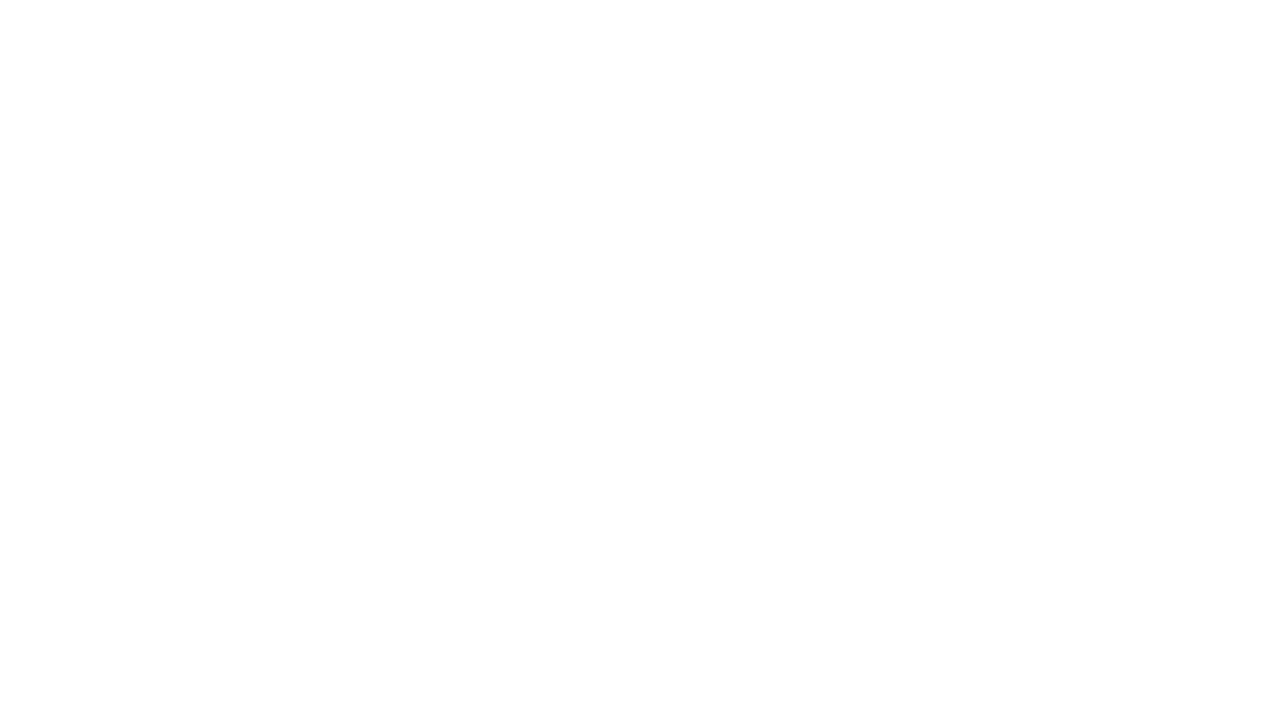

Re-fetched links list (iteration 49)
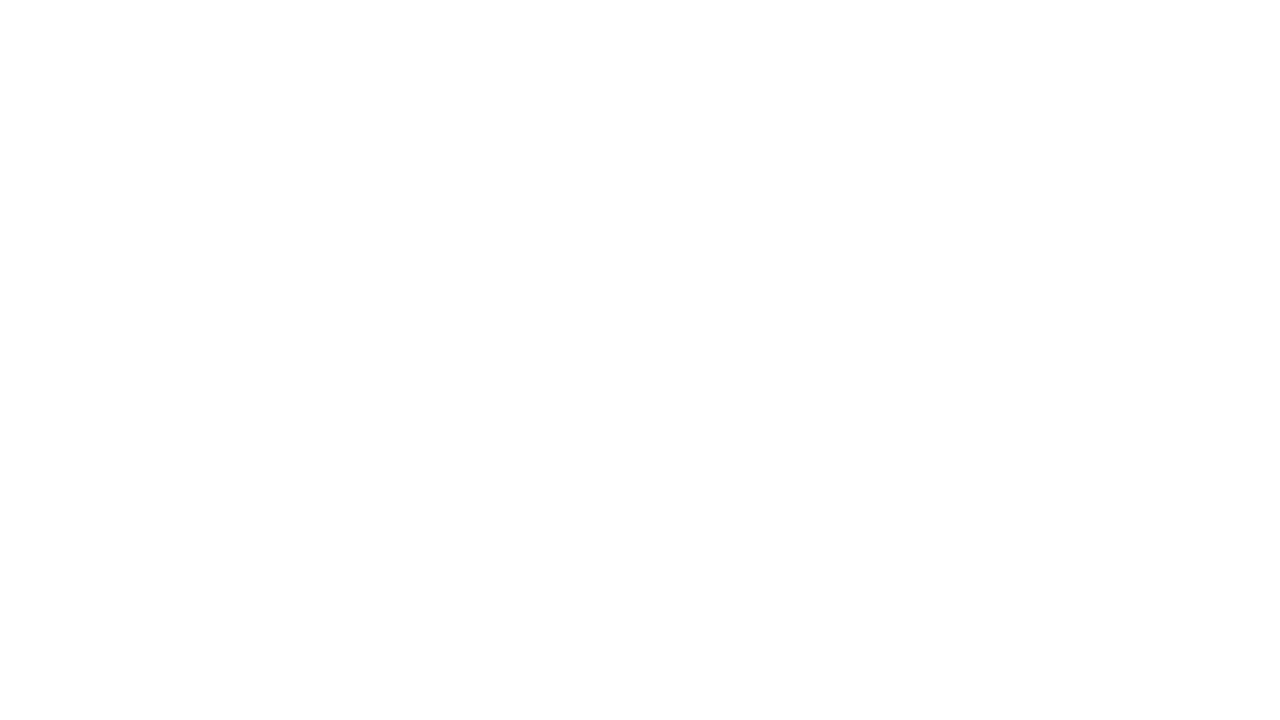

Re-fetched links list (iteration 50)
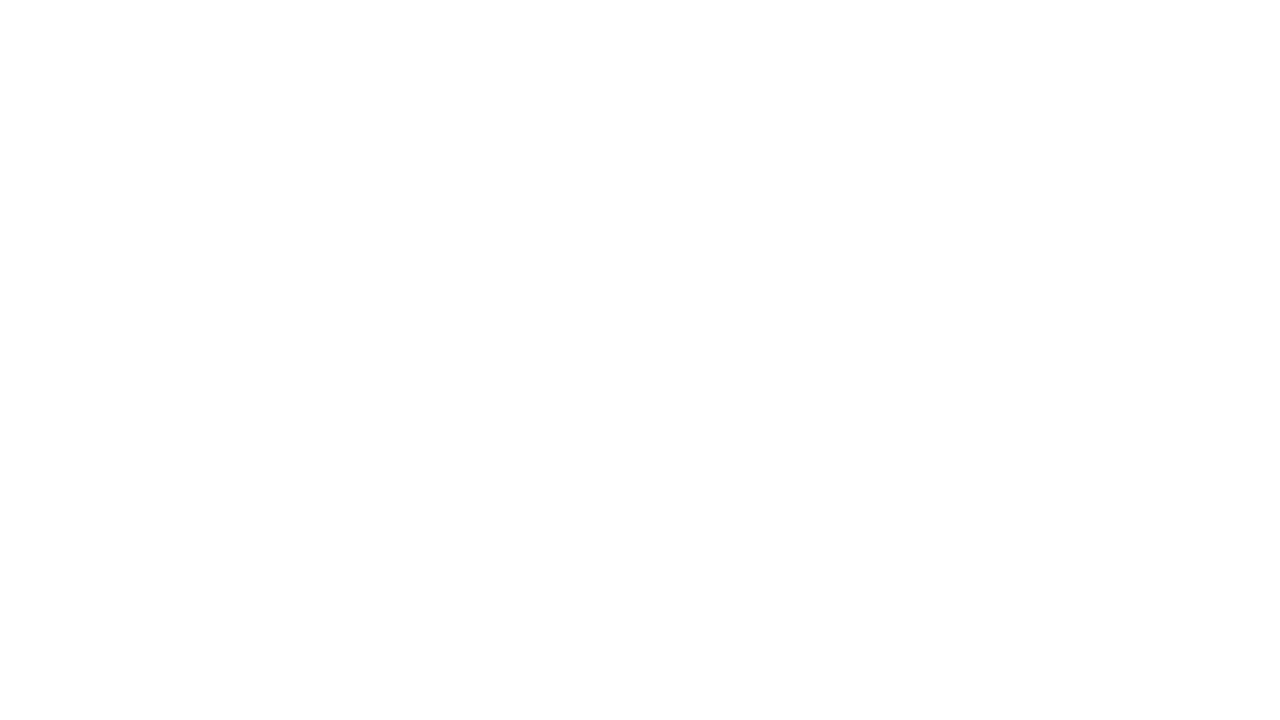

Re-fetched links list (iteration 51)
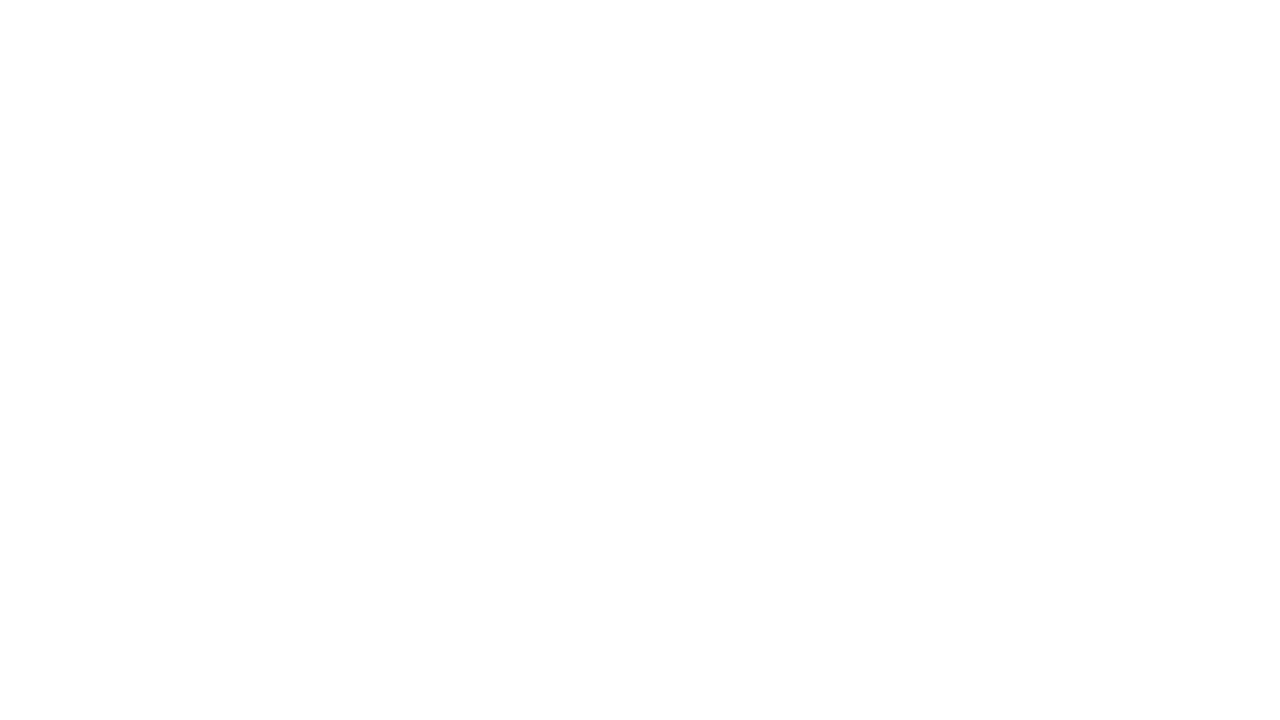

Re-fetched links list (iteration 52)
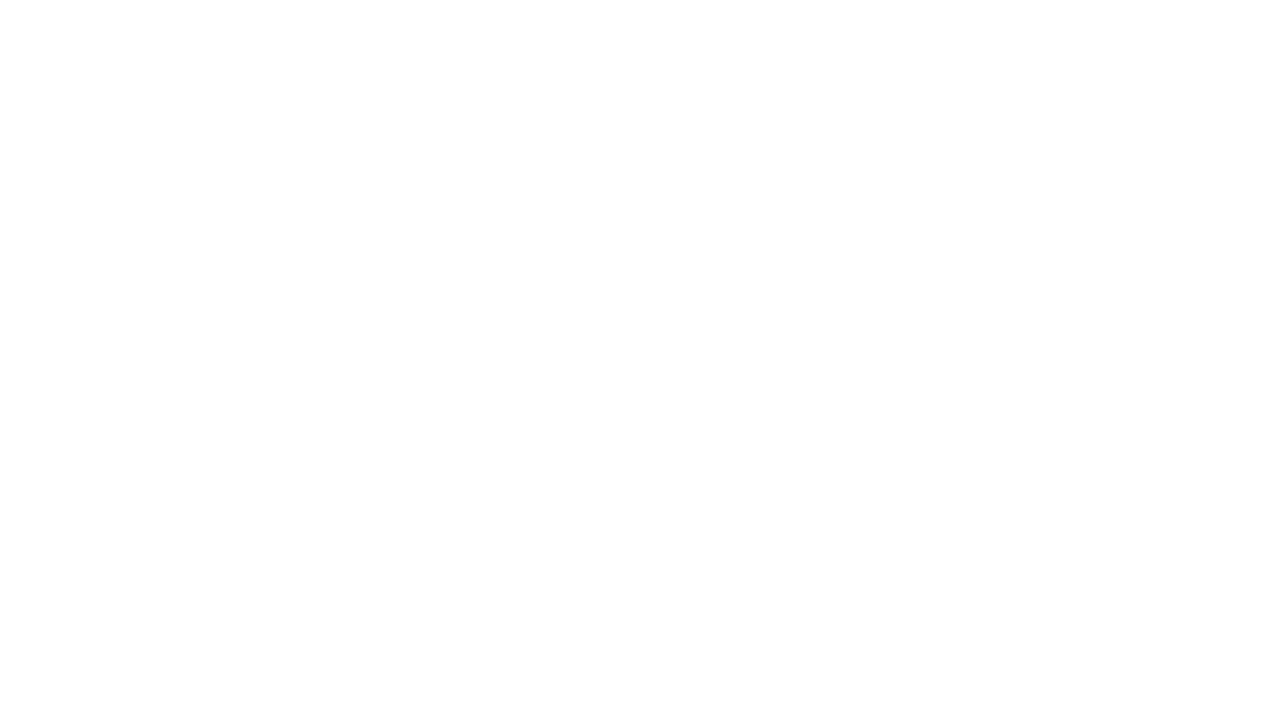

Re-fetched links list (iteration 53)
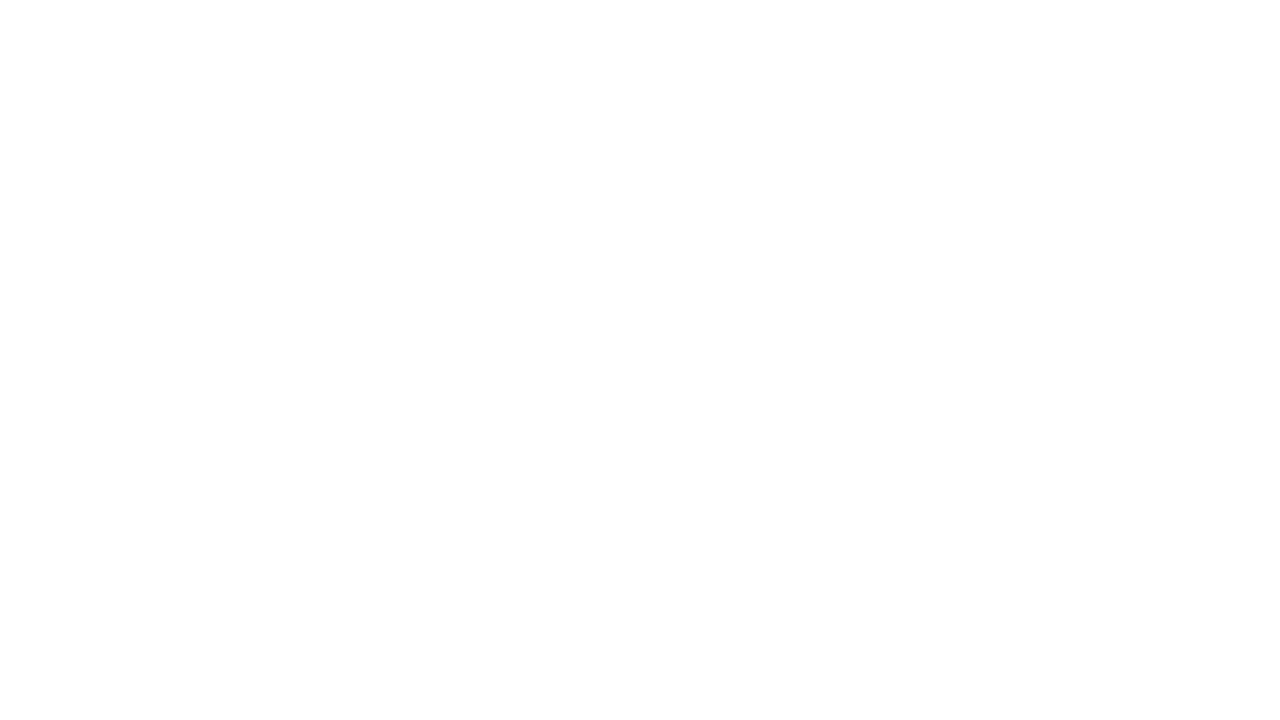

Re-fetched links list (iteration 54)
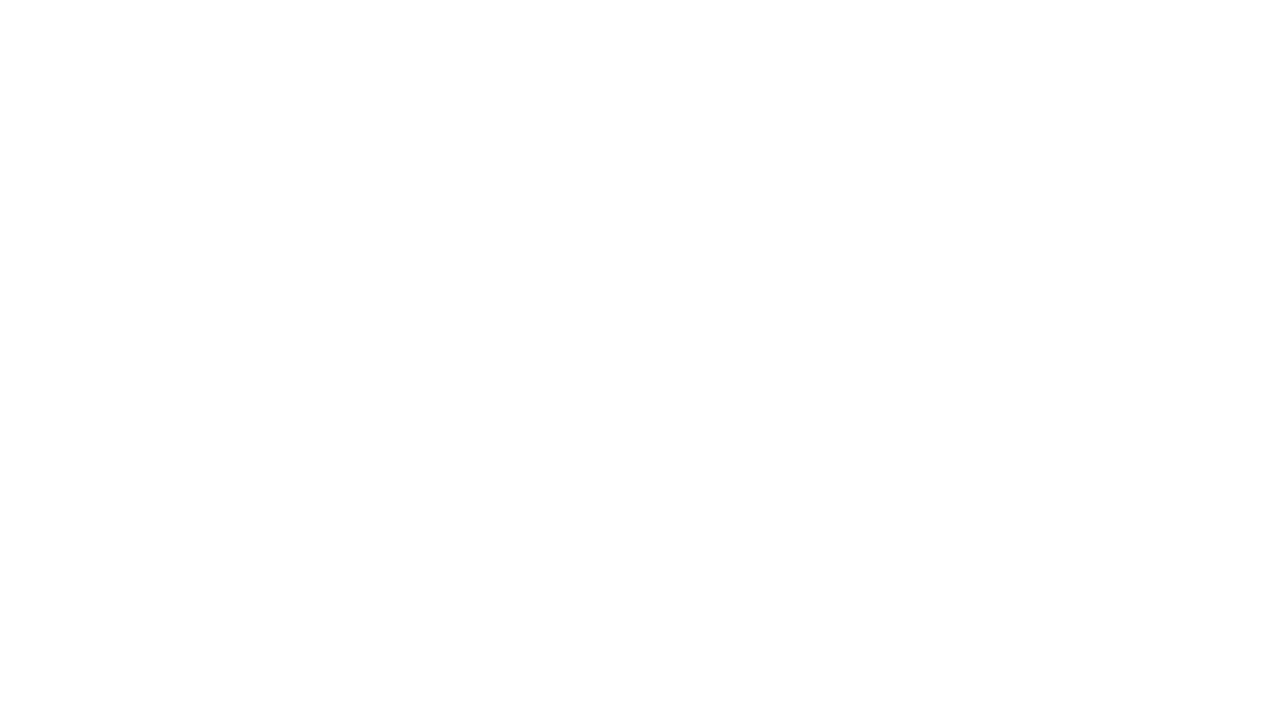

Re-fetched links list (iteration 55)
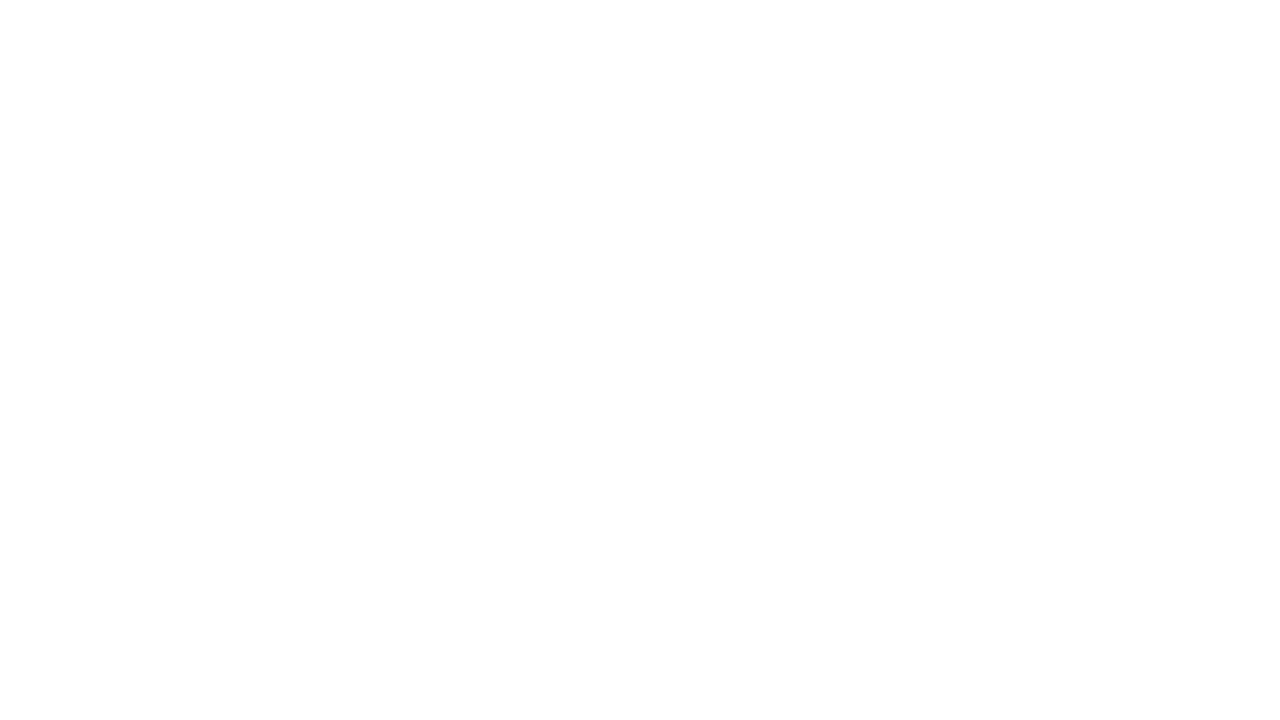

Re-fetched links list (iteration 56)
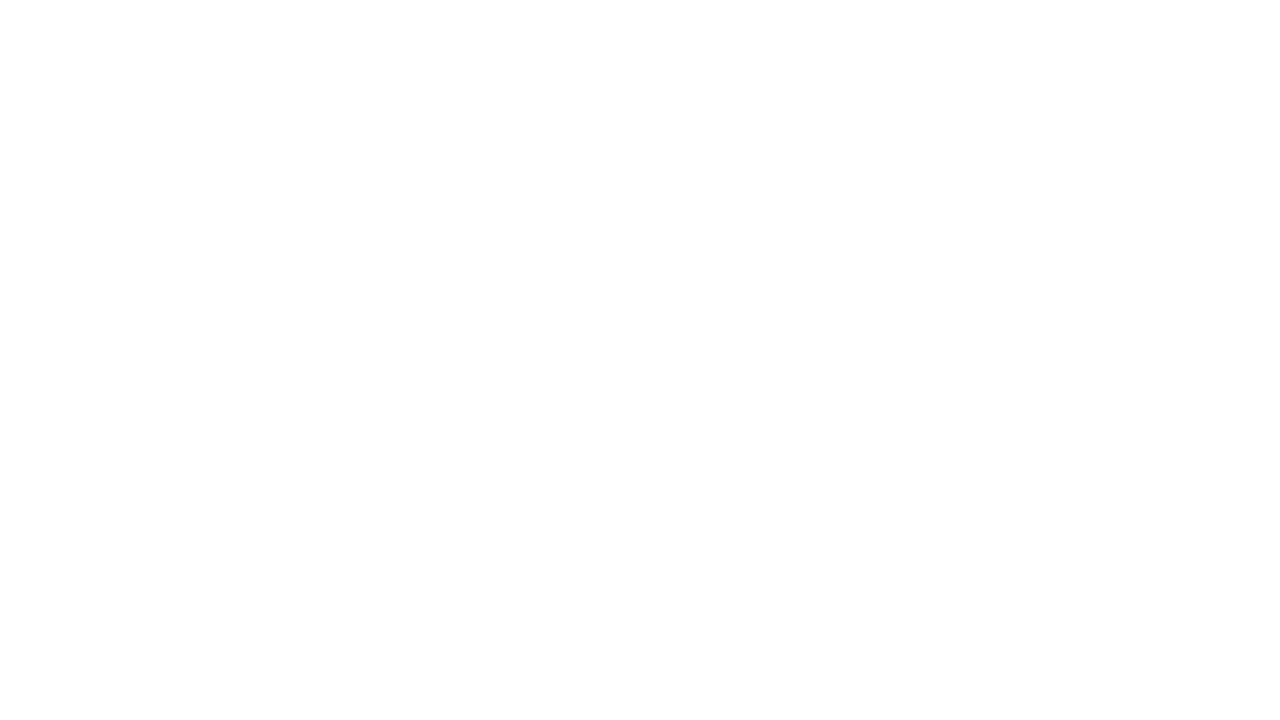

Re-fetched links list (iteration 57)
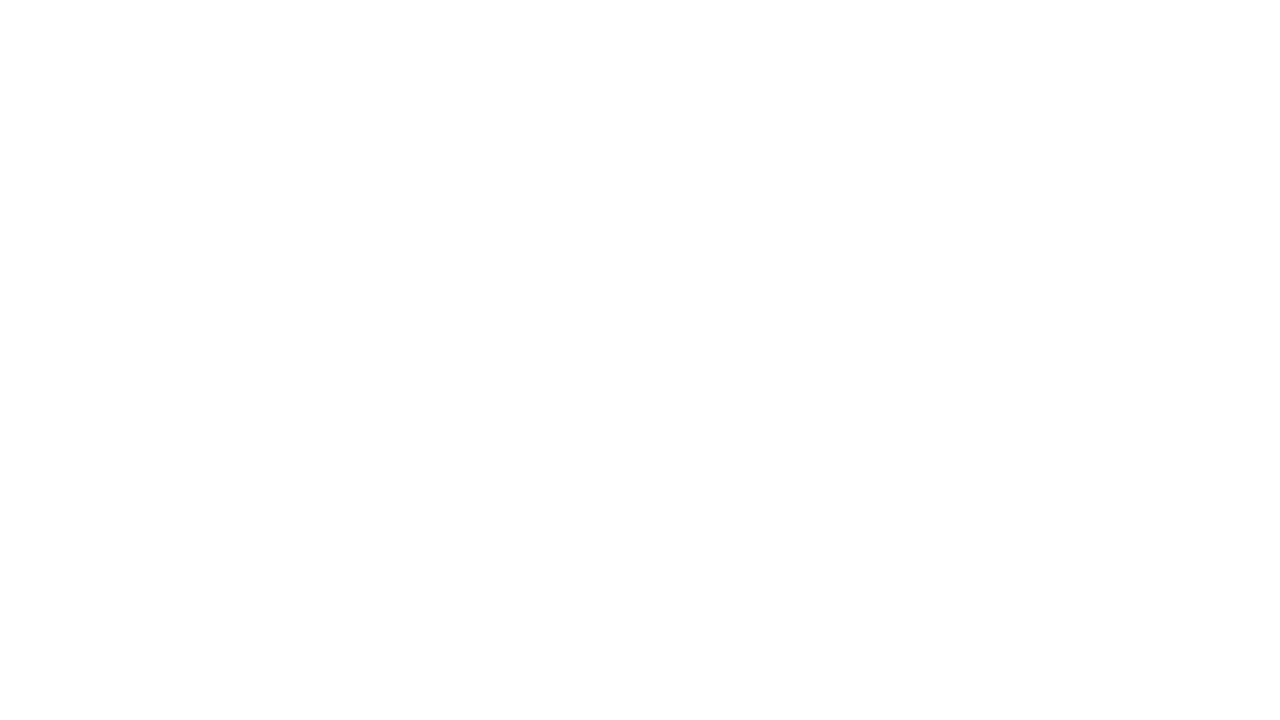

Re-fetched links list (iteration 58)
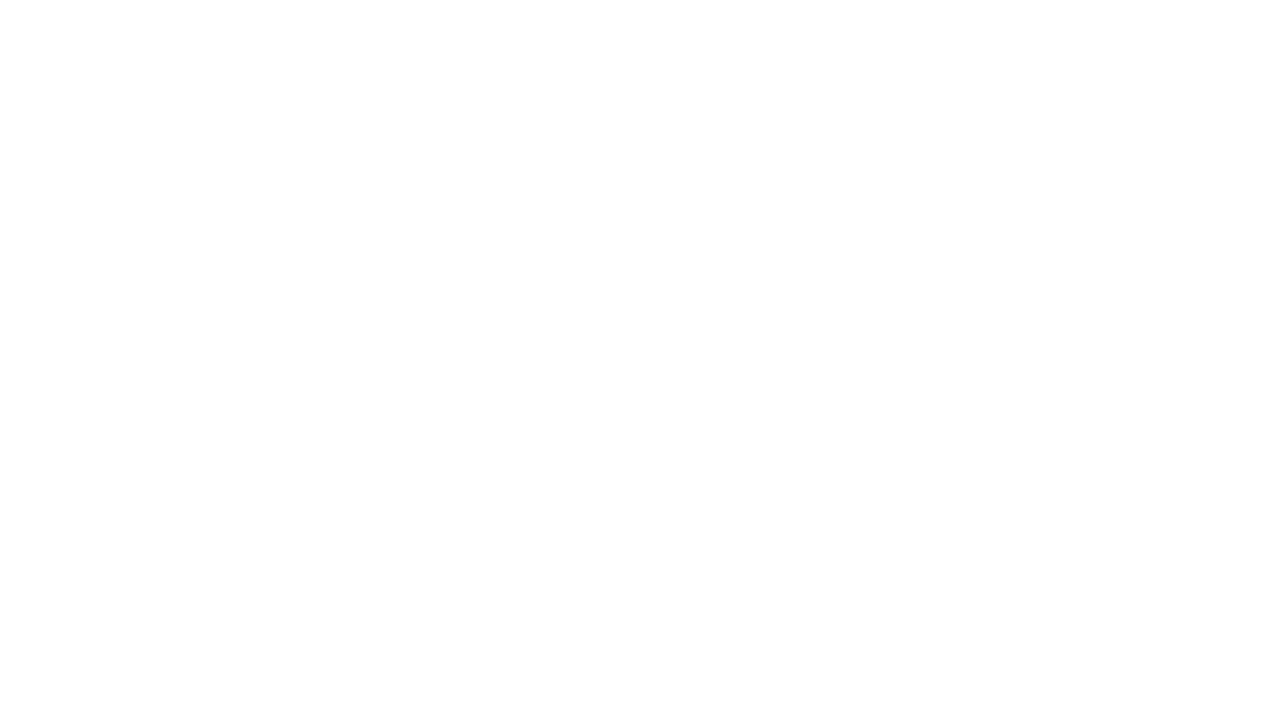

Re-fetched links list (iteration 59)
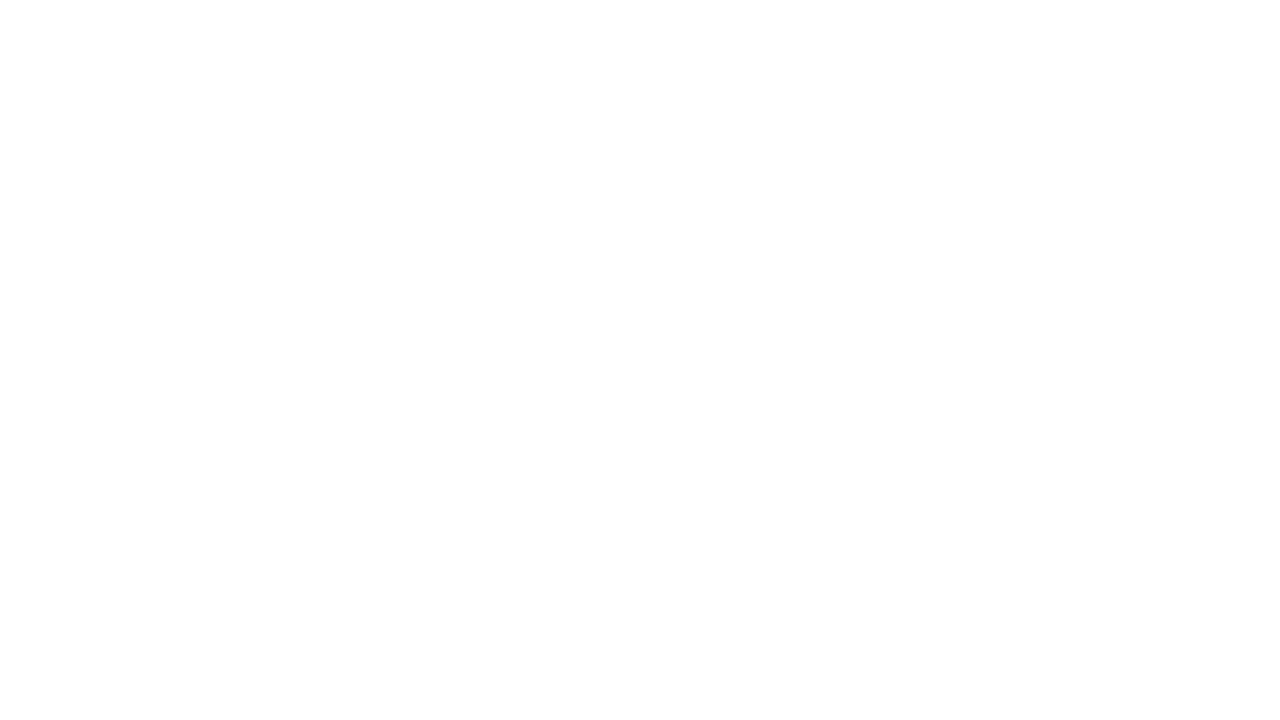

Re-fetched links list (iteration 60)
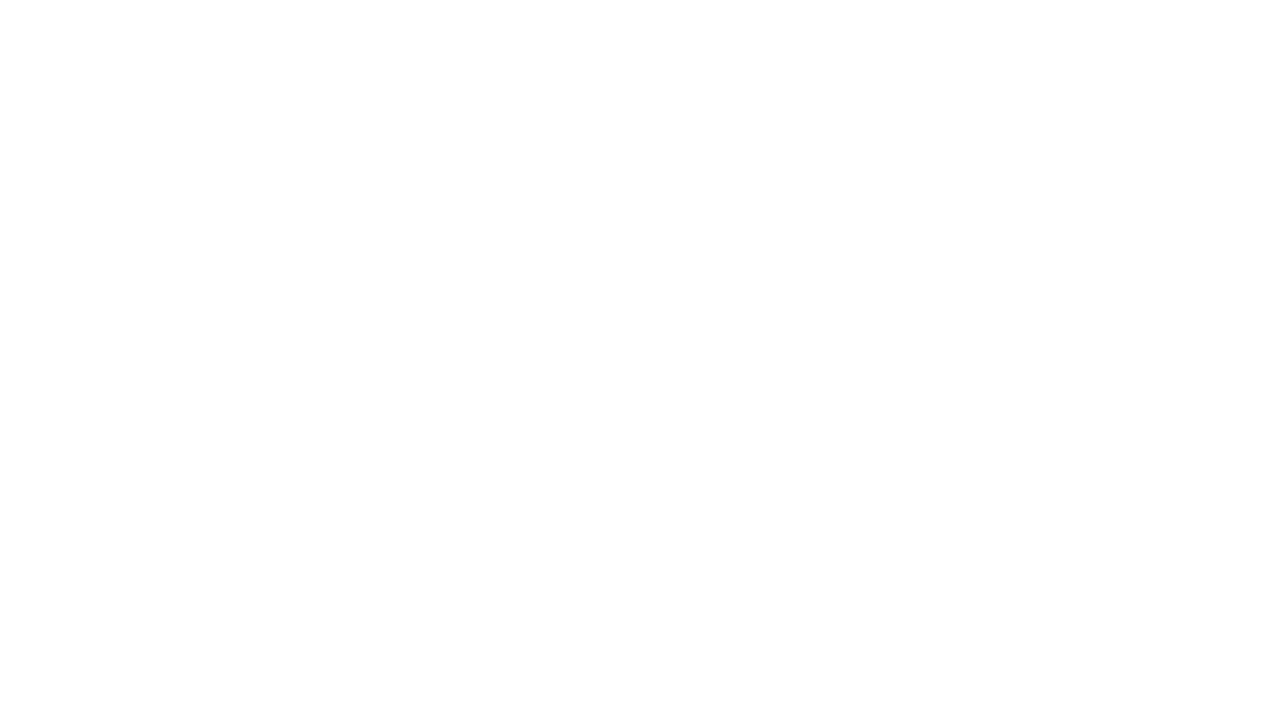

Re-fetched links list (iteration 61)
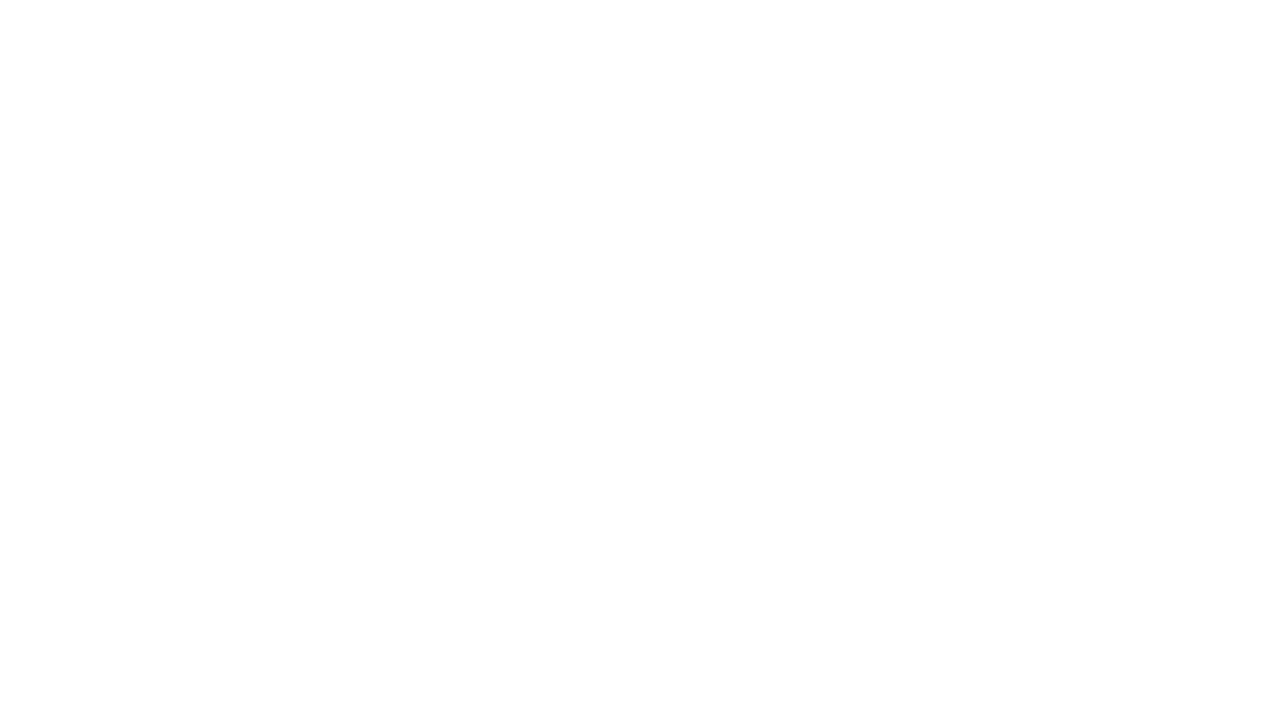

Re-fetched links list (iteration 62)
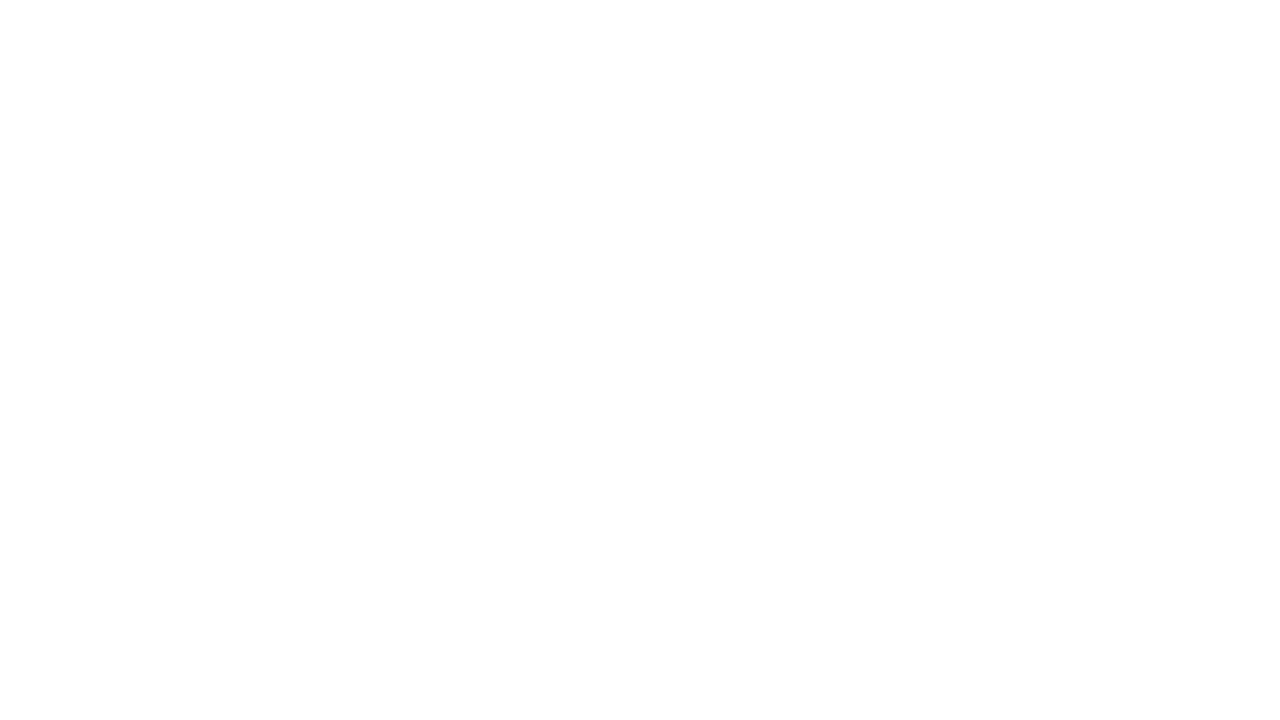

Re-fetched links list (iteration 63)
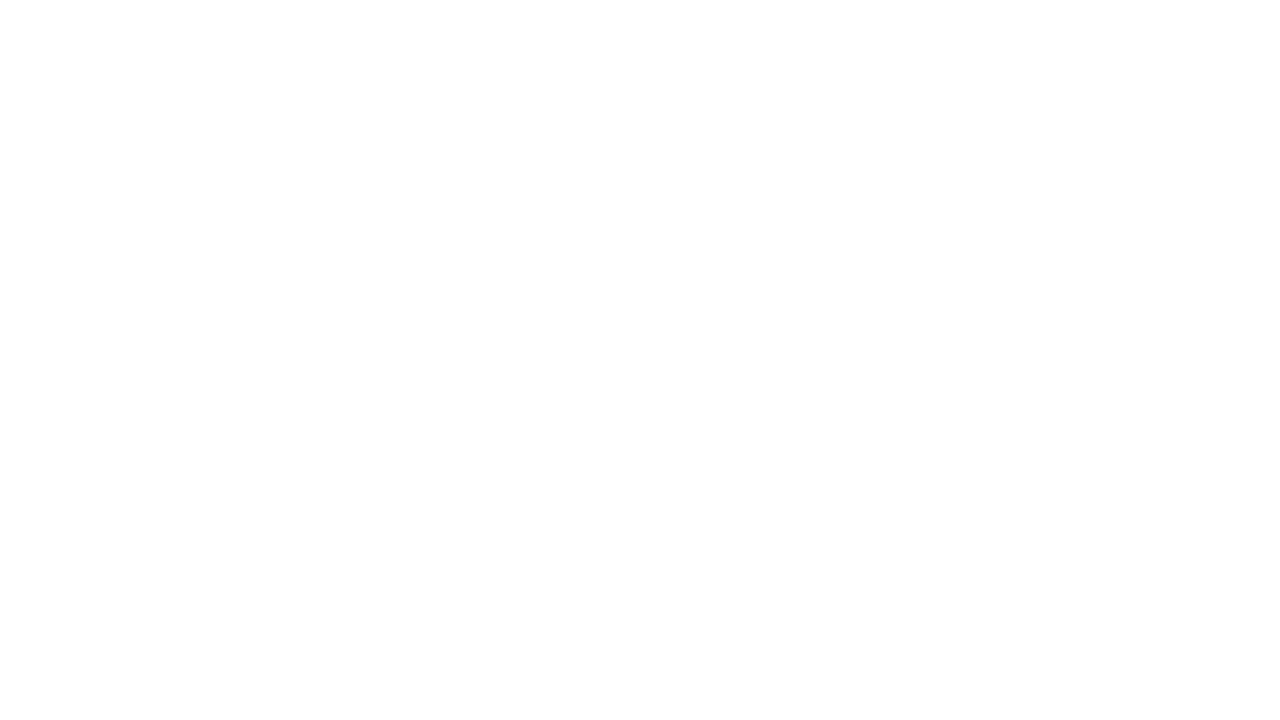

Re-fetched links list (iteration 64)
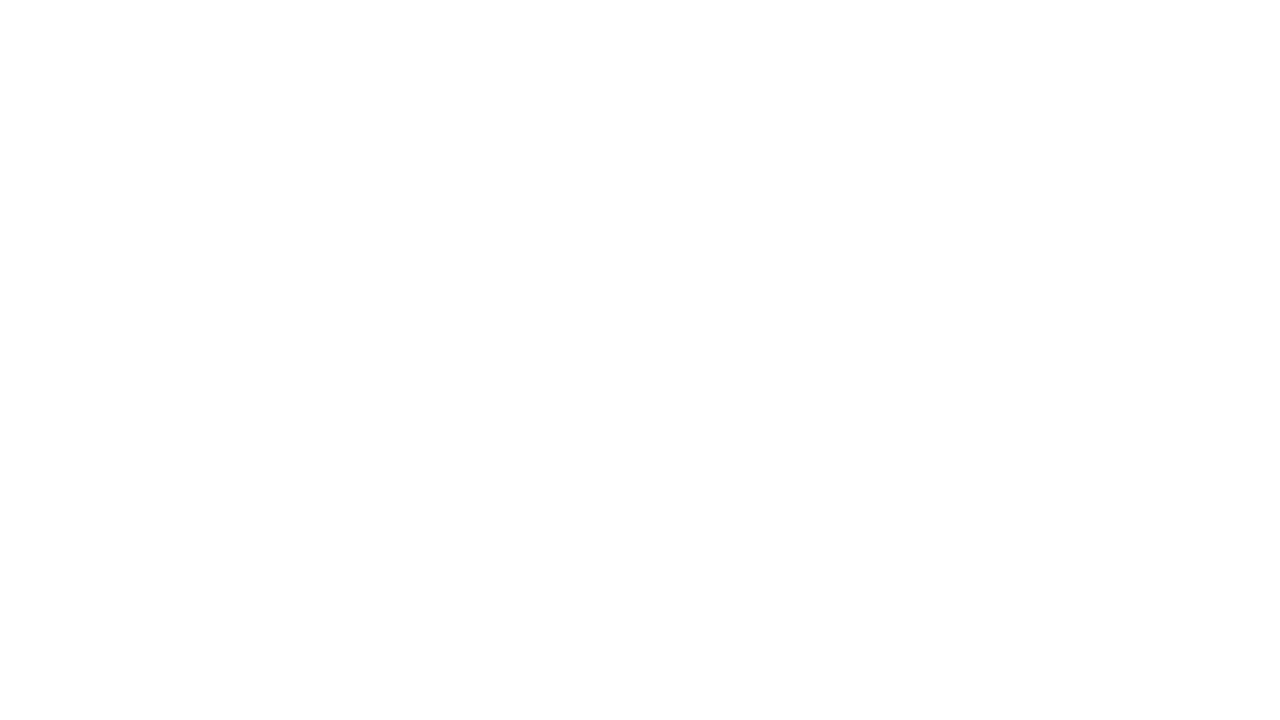

Re-fetched links list (iteration 65)
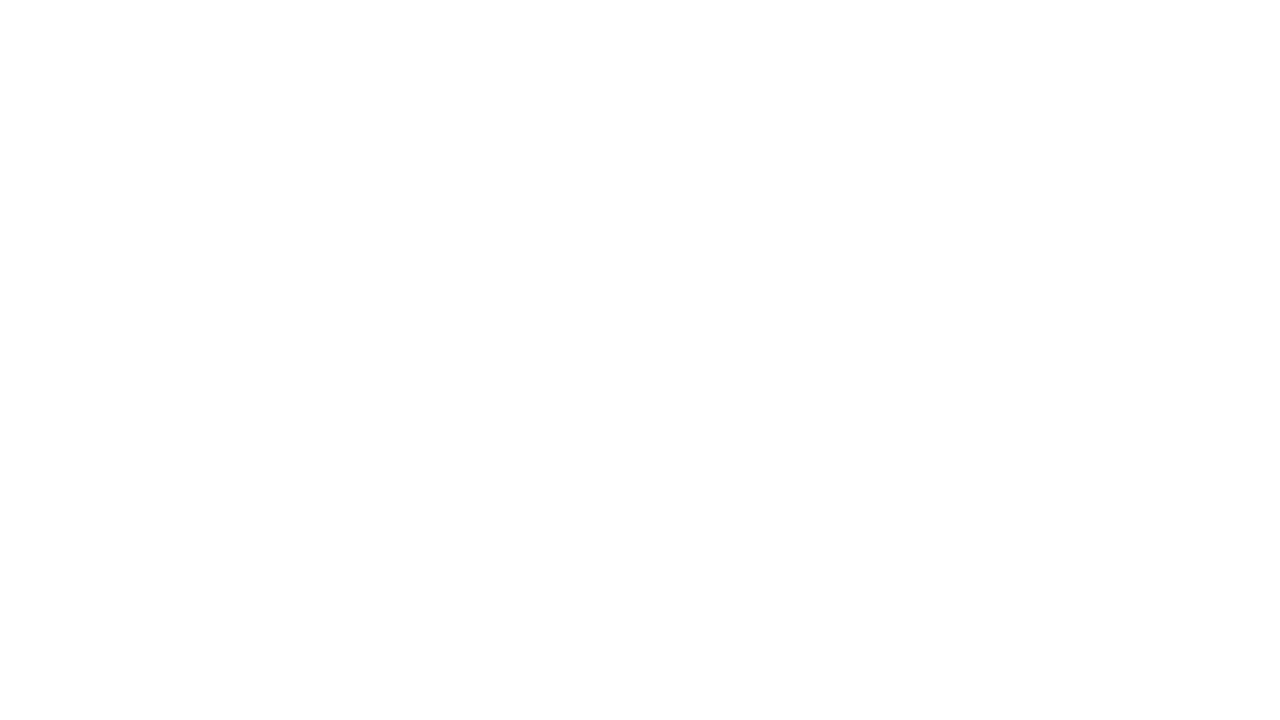

Re-fetched links list (iteration 66)
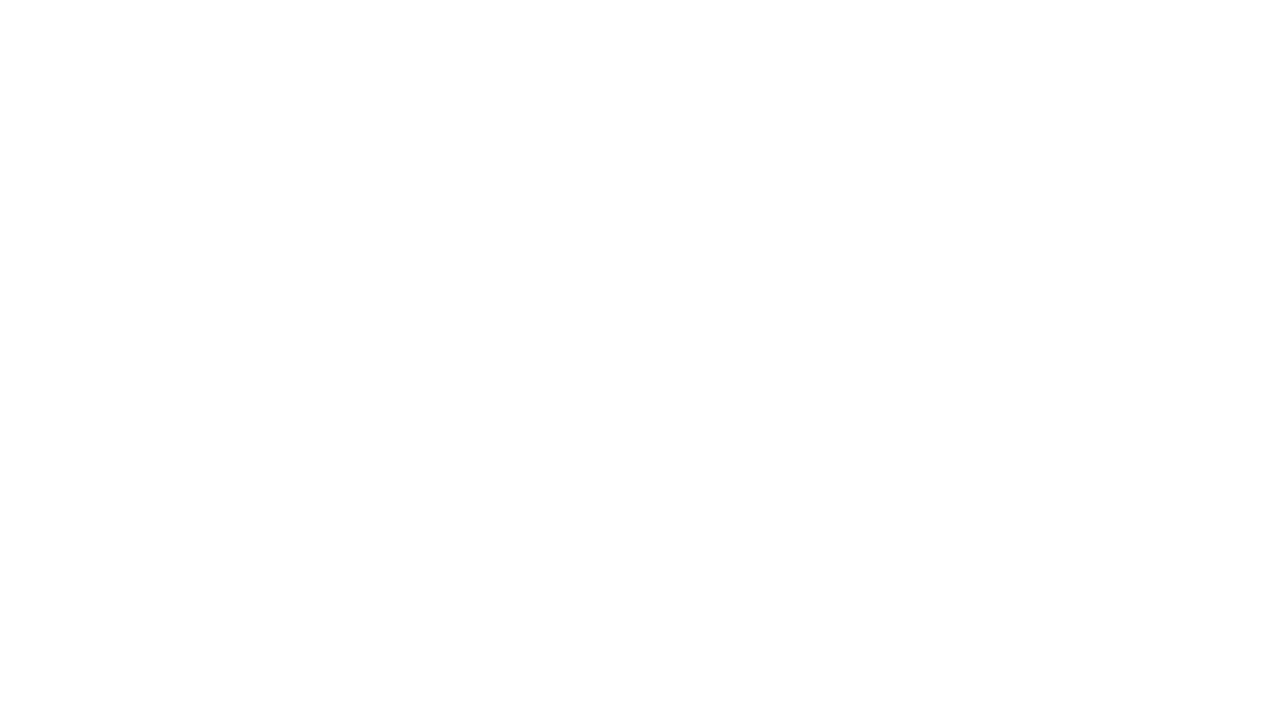

Re-fetched links list (iteration 67)
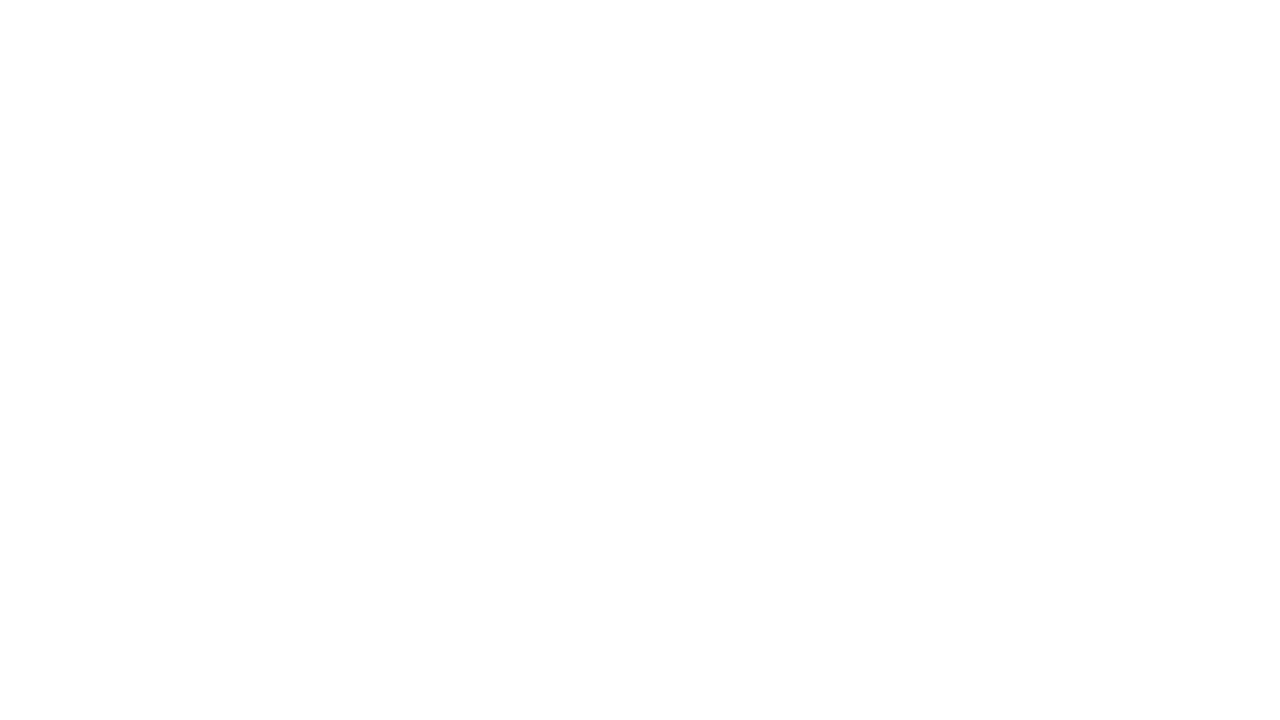

Re-fetched links list (iteration 68)
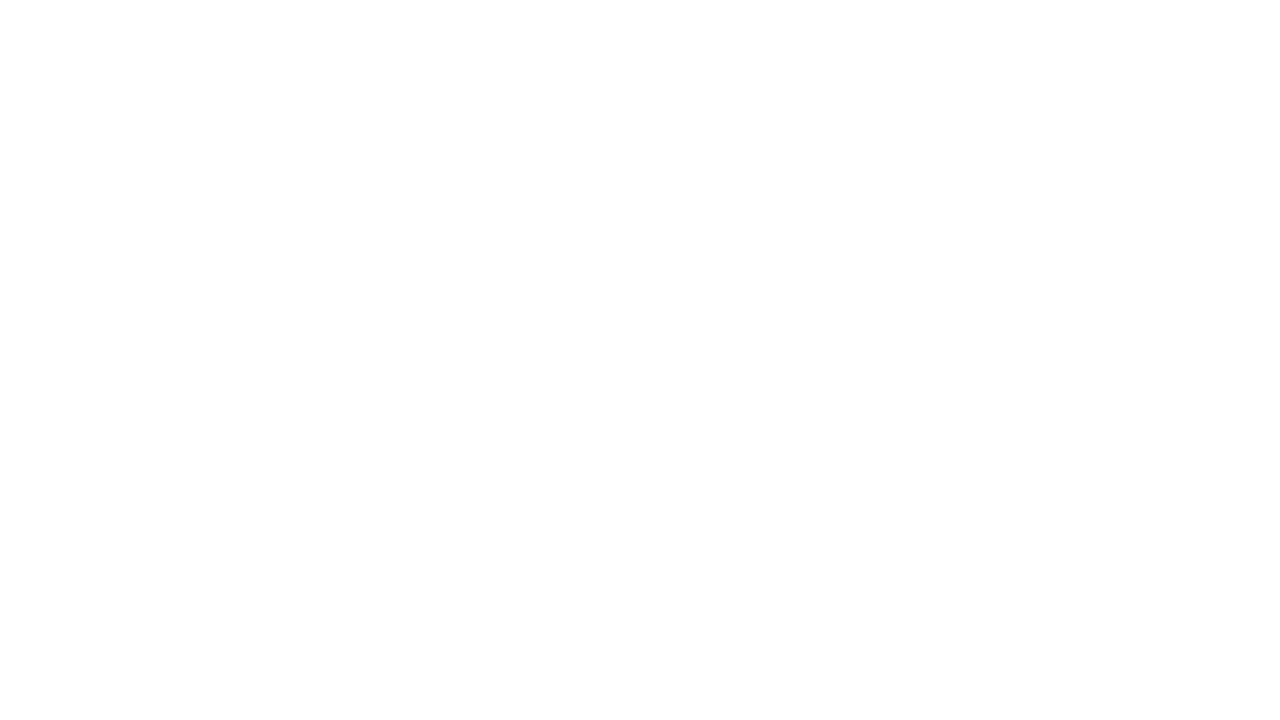

Re-fetched links list (iteration 69)
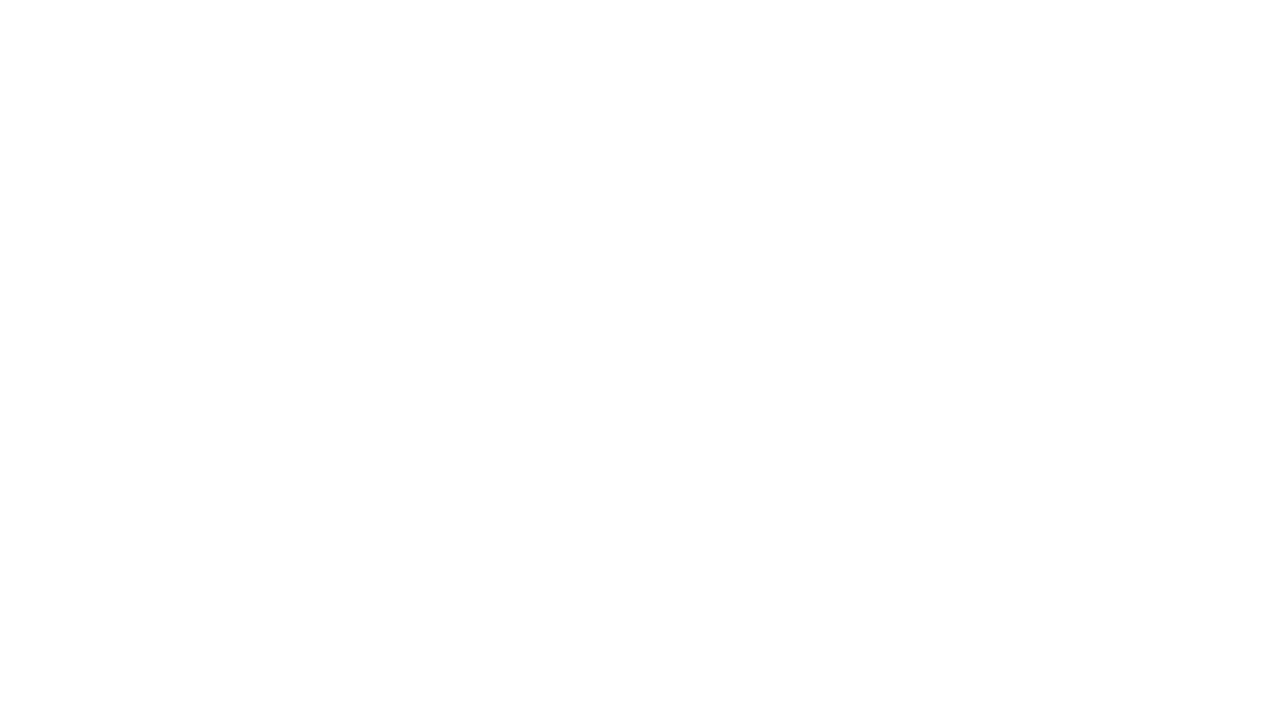

Re-fetched links list (iteration 70)
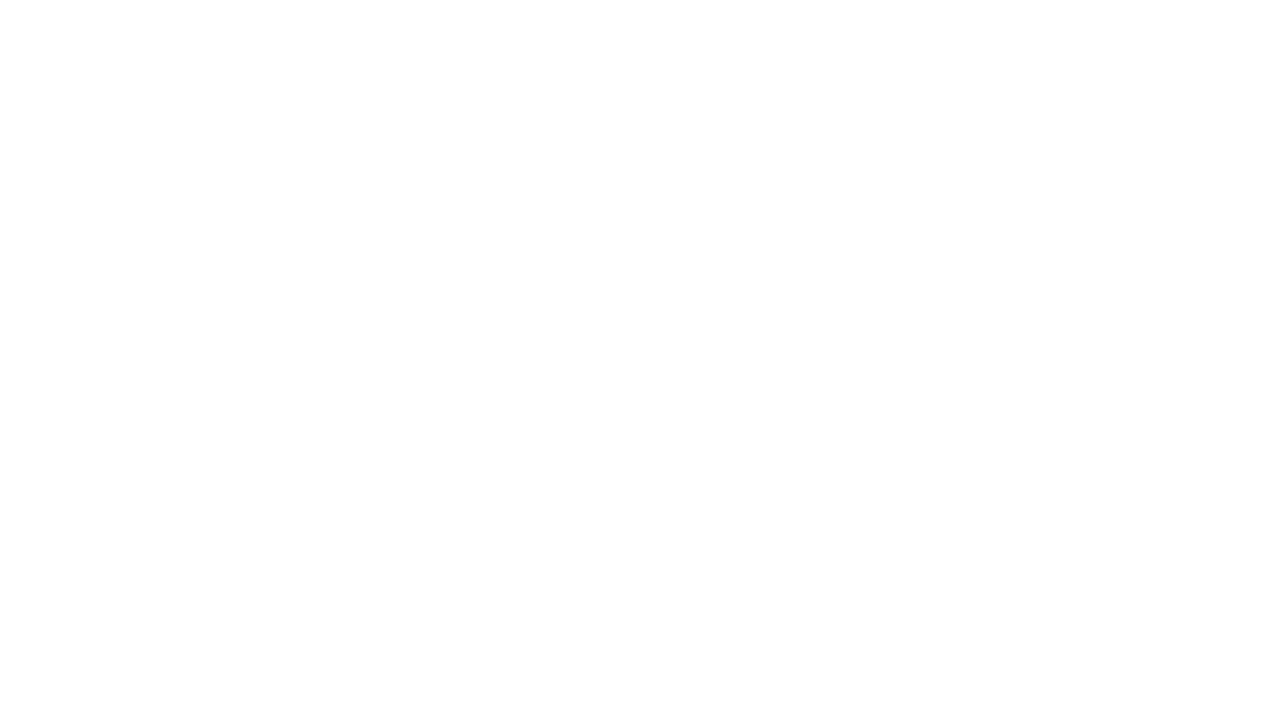

Re-fetched links list (iteration 71)
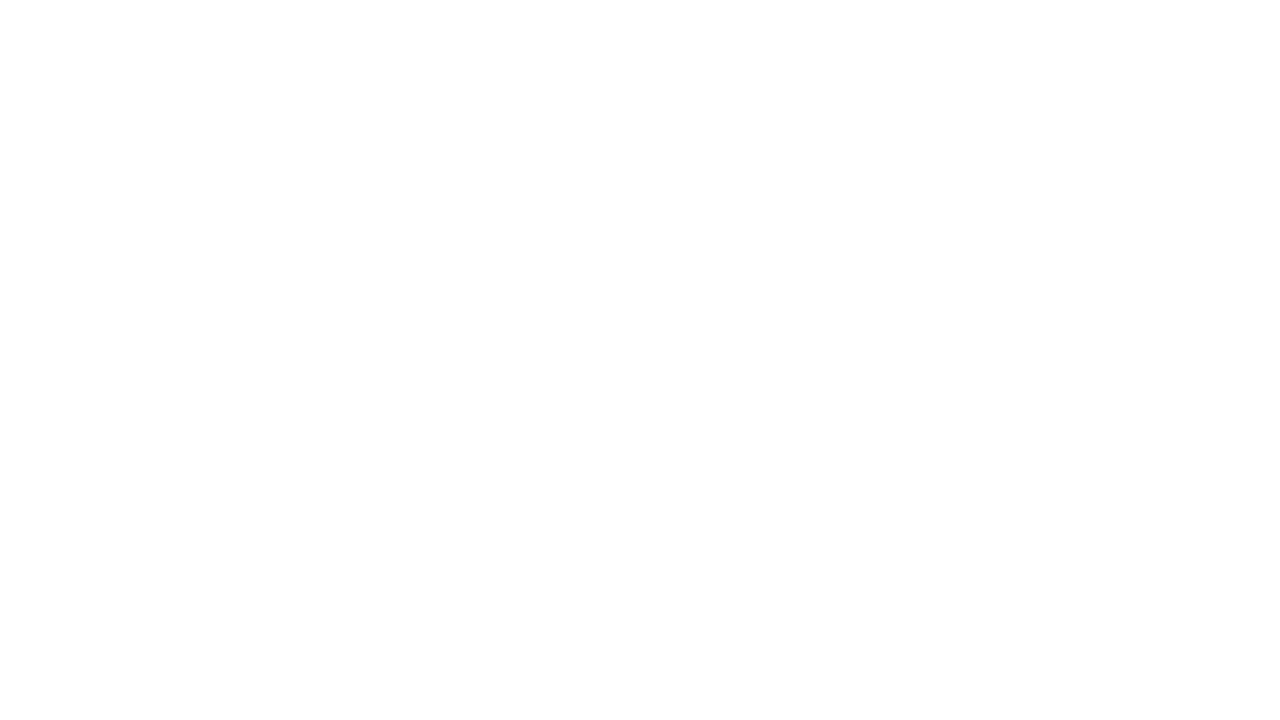

Re-fetched links list (iteration 72)
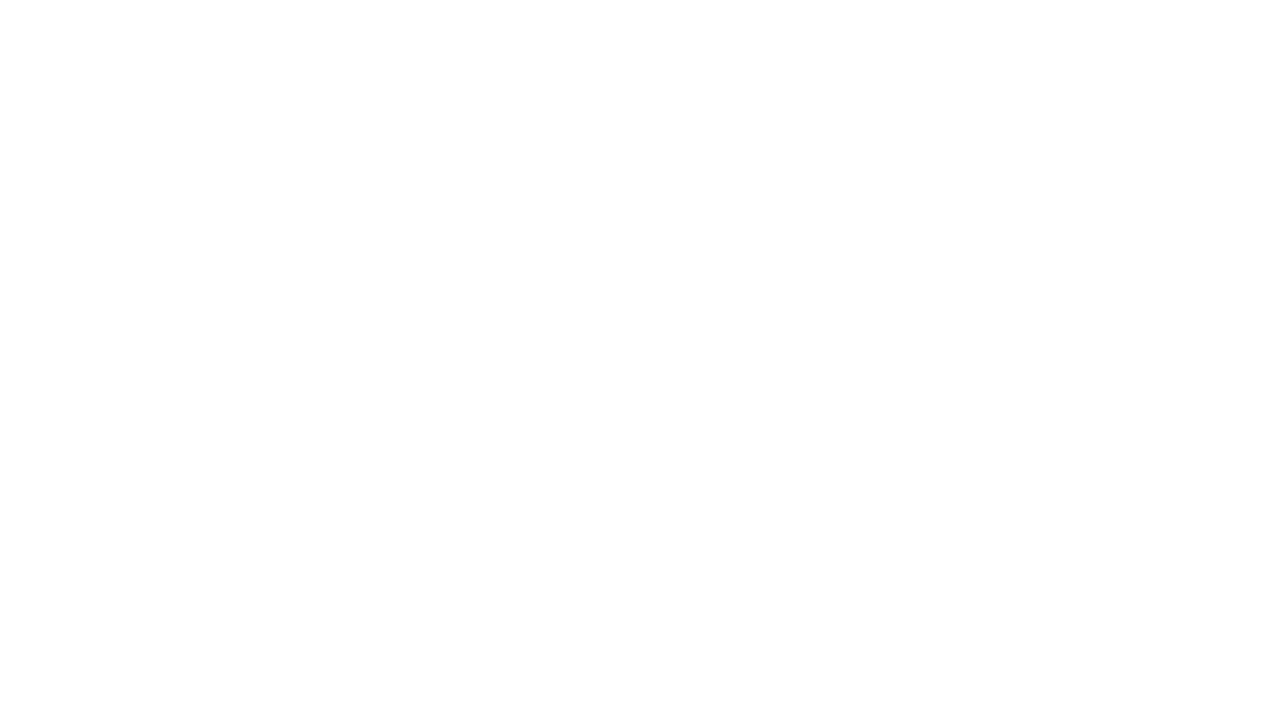

Re-fetched links list (iteration 73)
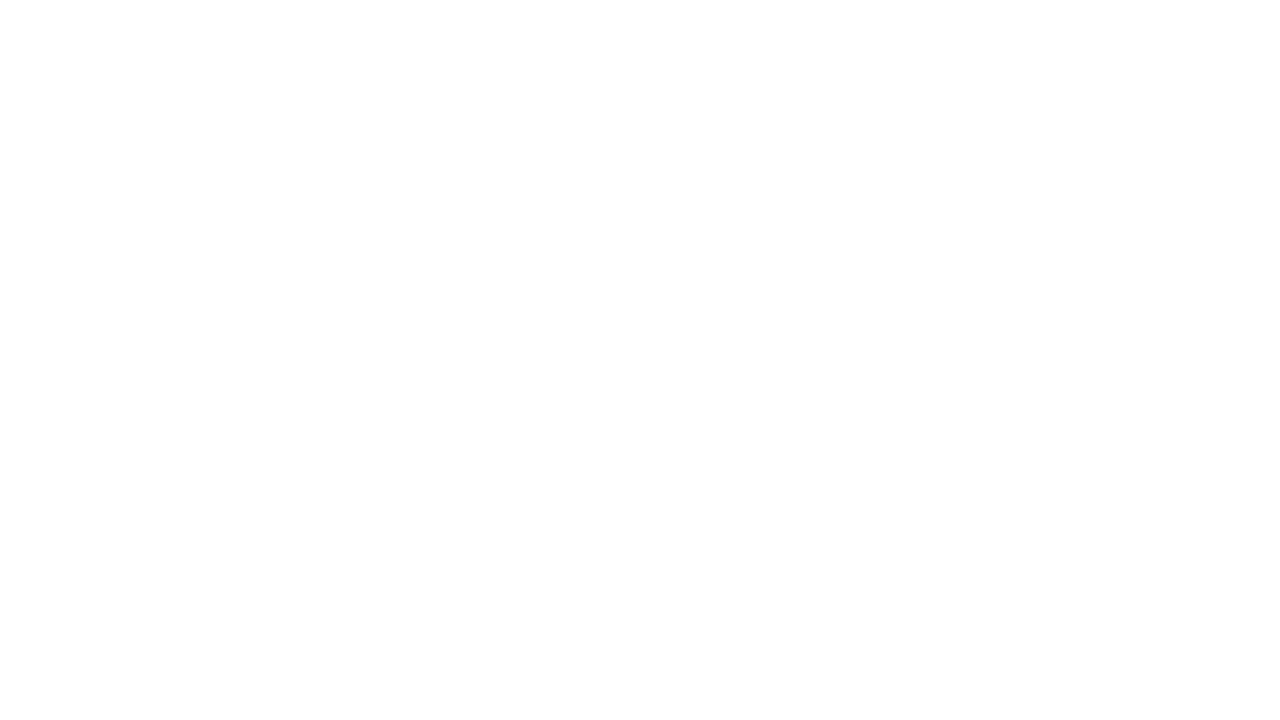

Re-fetched links list (iteration 74)
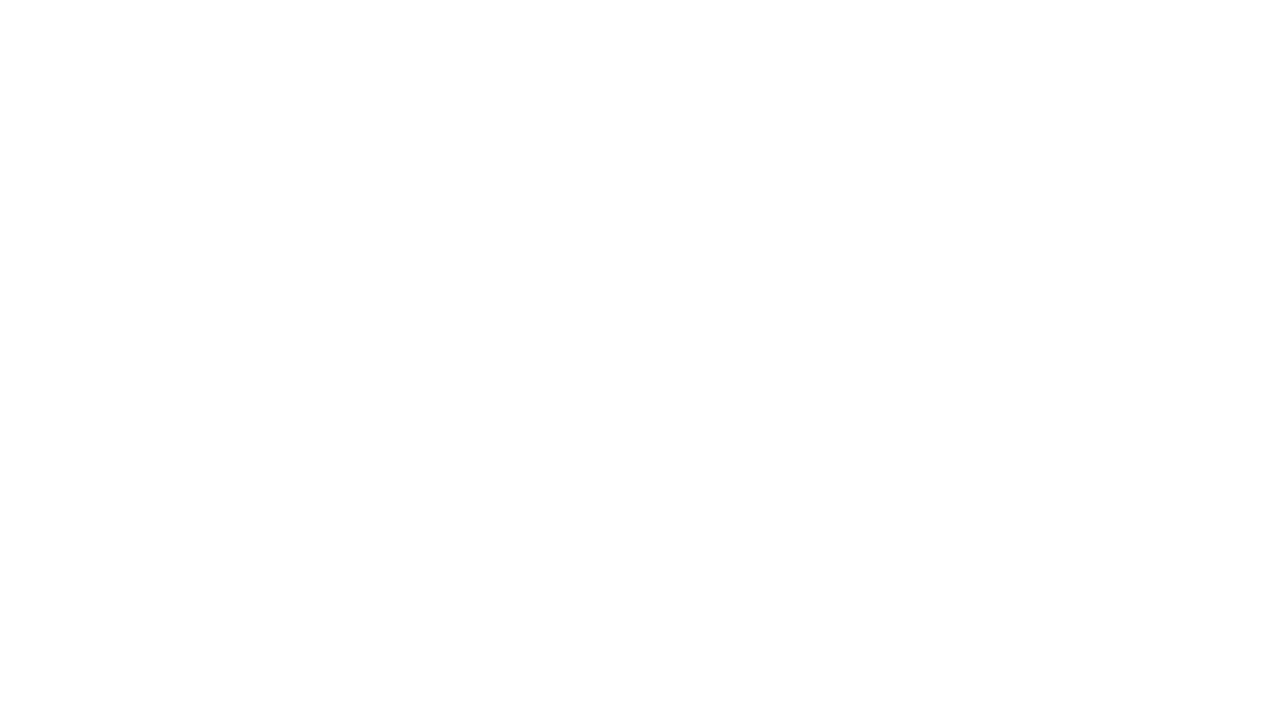

Re-fetched links list (iteration 75)
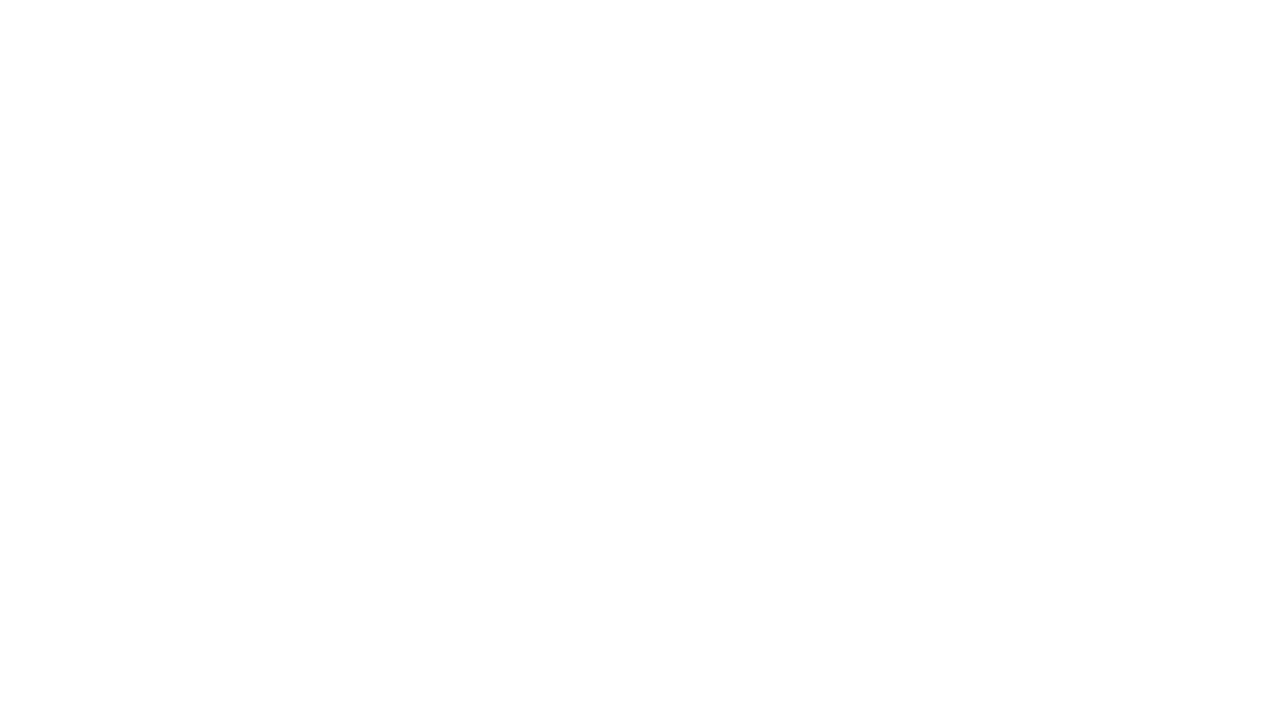

Re-fetched links list (iteration 76)
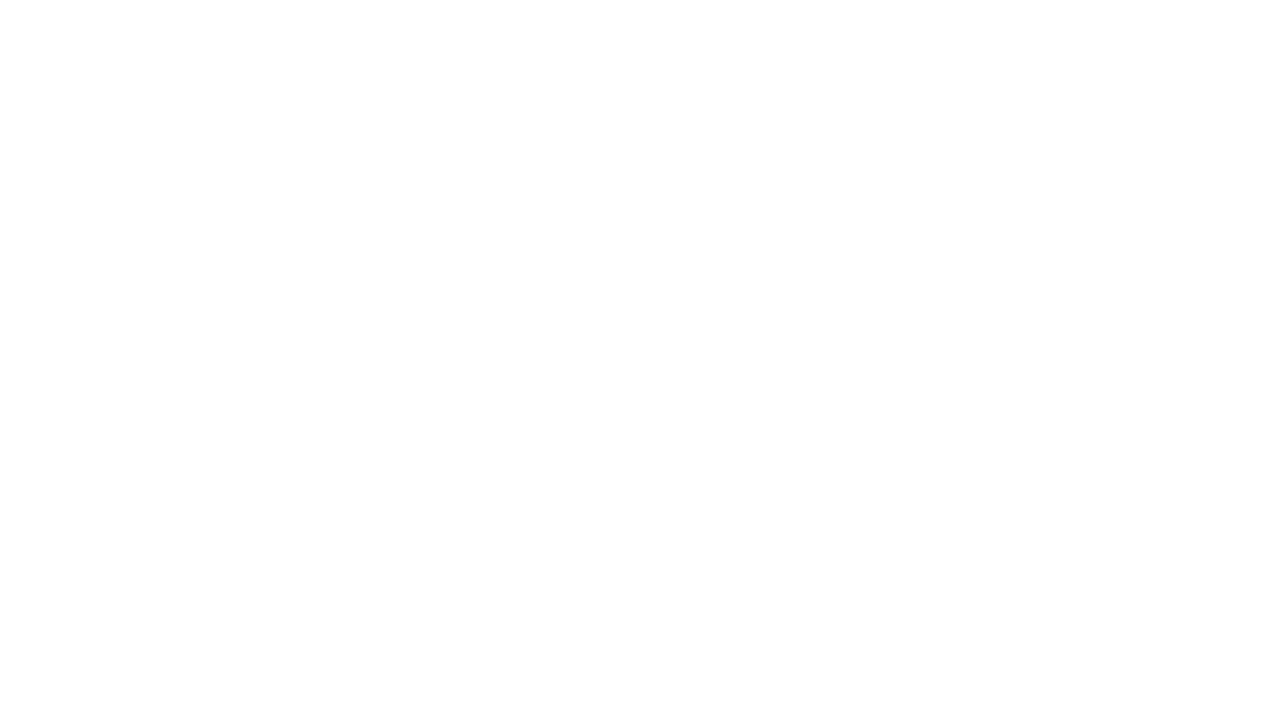

Re-fetched links list (iteration 77)
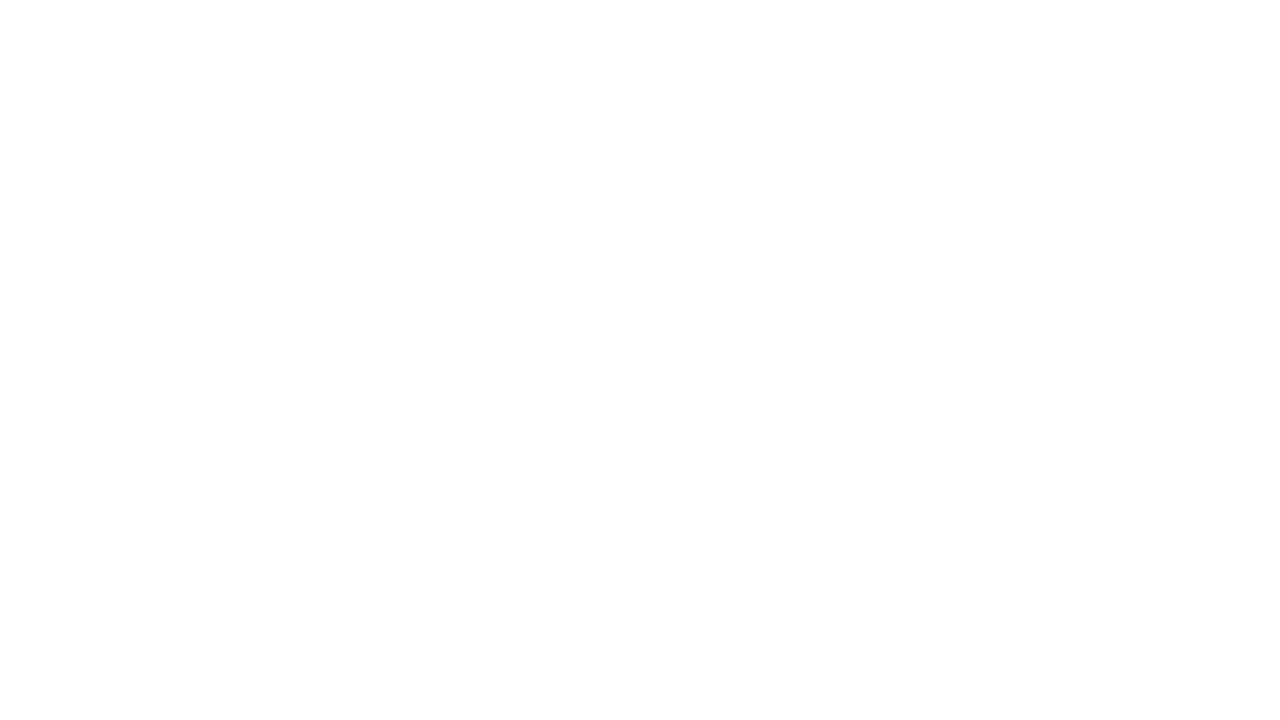

Re-fetched links list (iteration 78)
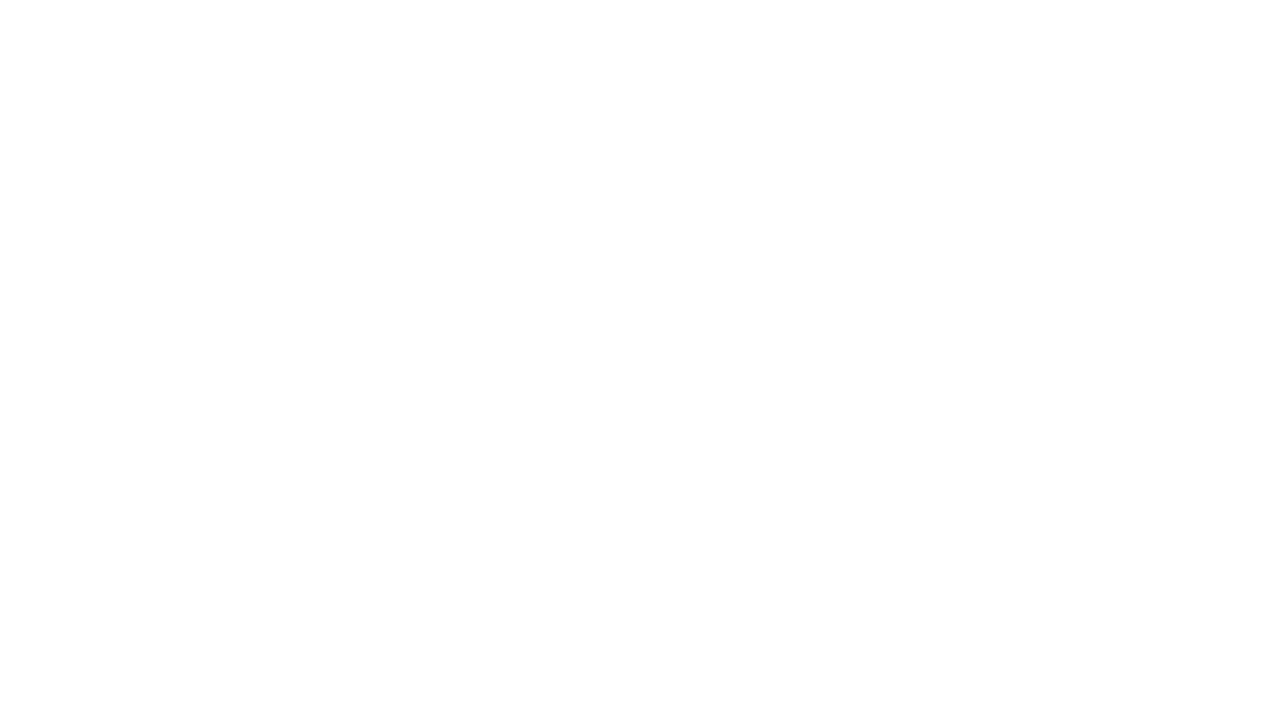

Re-fetched links list (iteration 79)
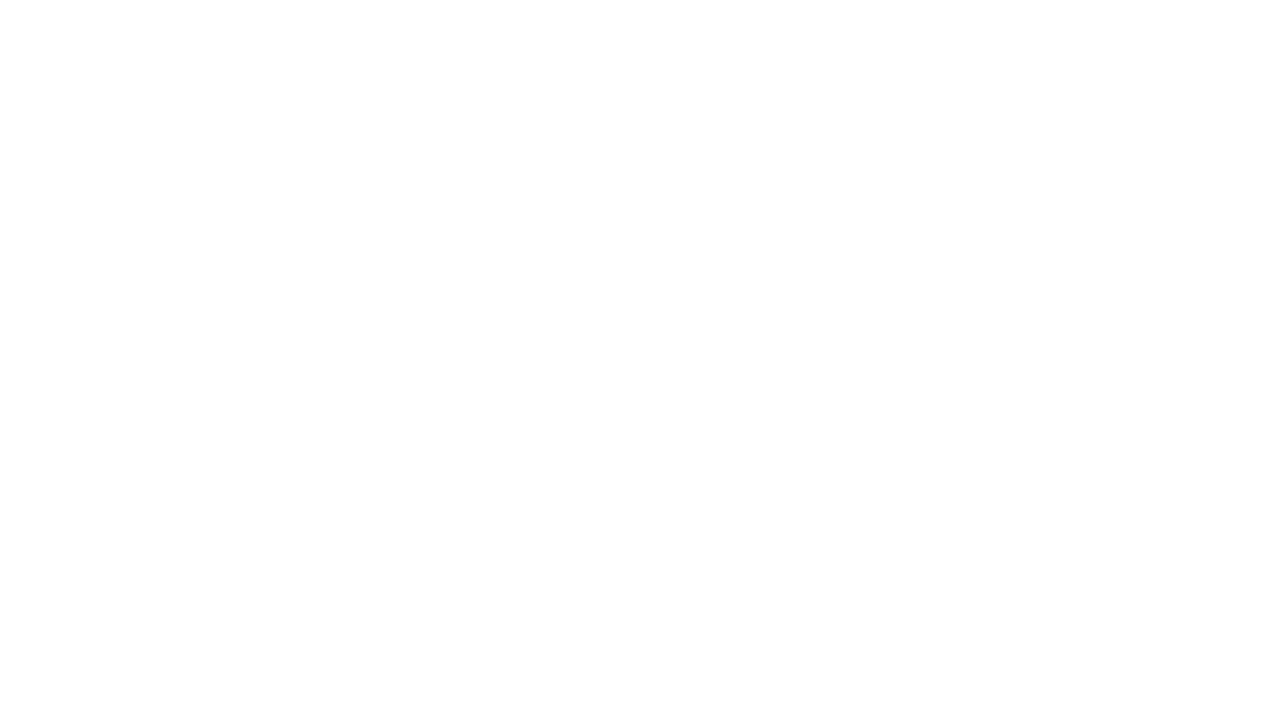

Re-fetched links list (iteration 80)
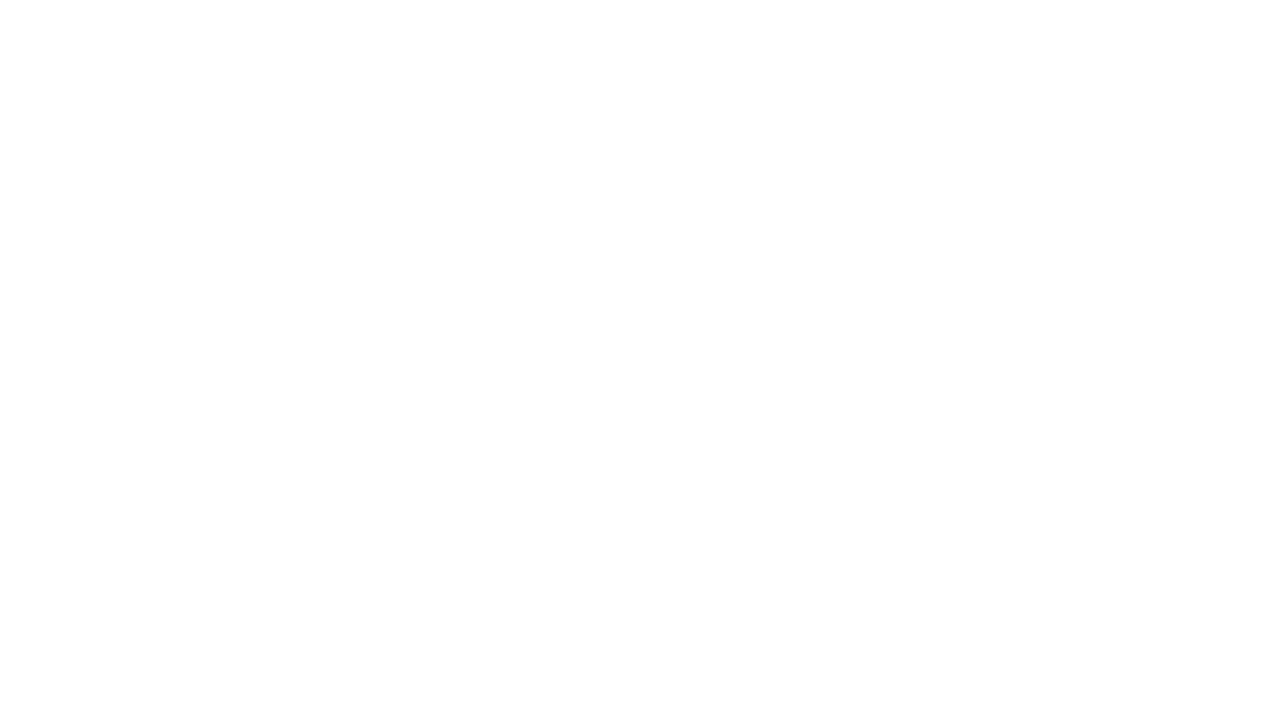

Re-fetched links list (iteration 81)
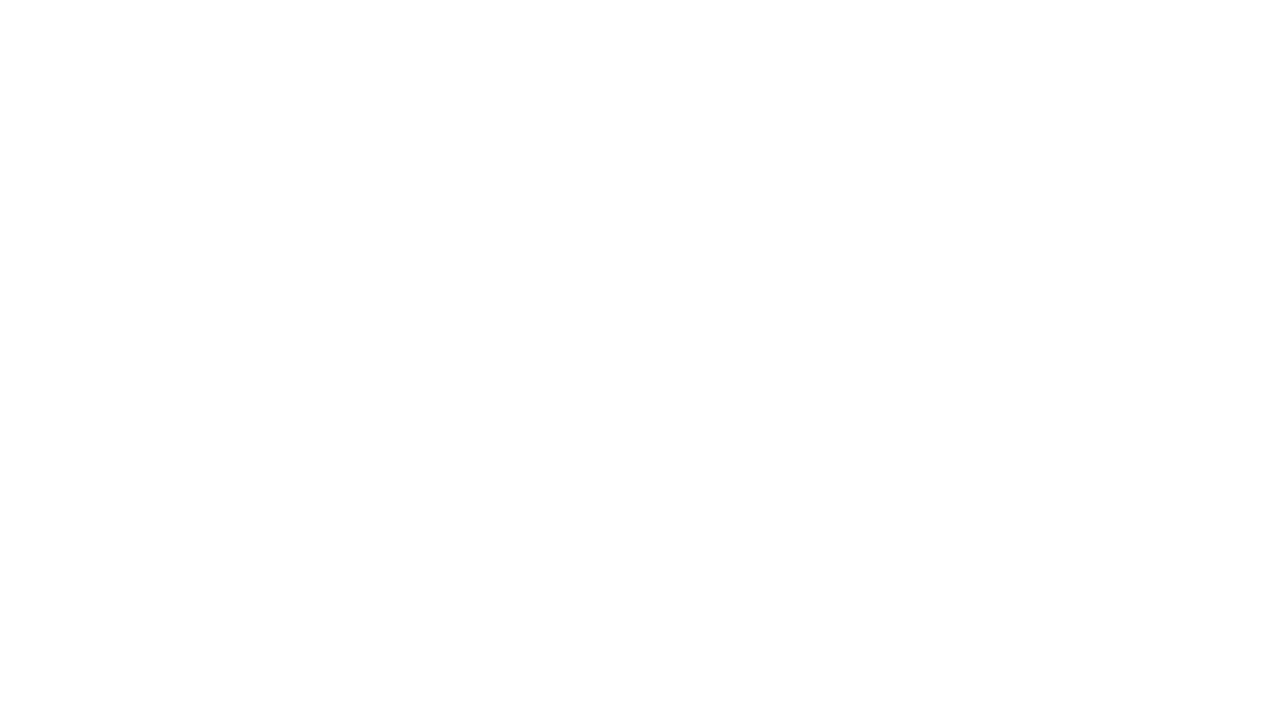

Re-fetched links list (iteration 82)
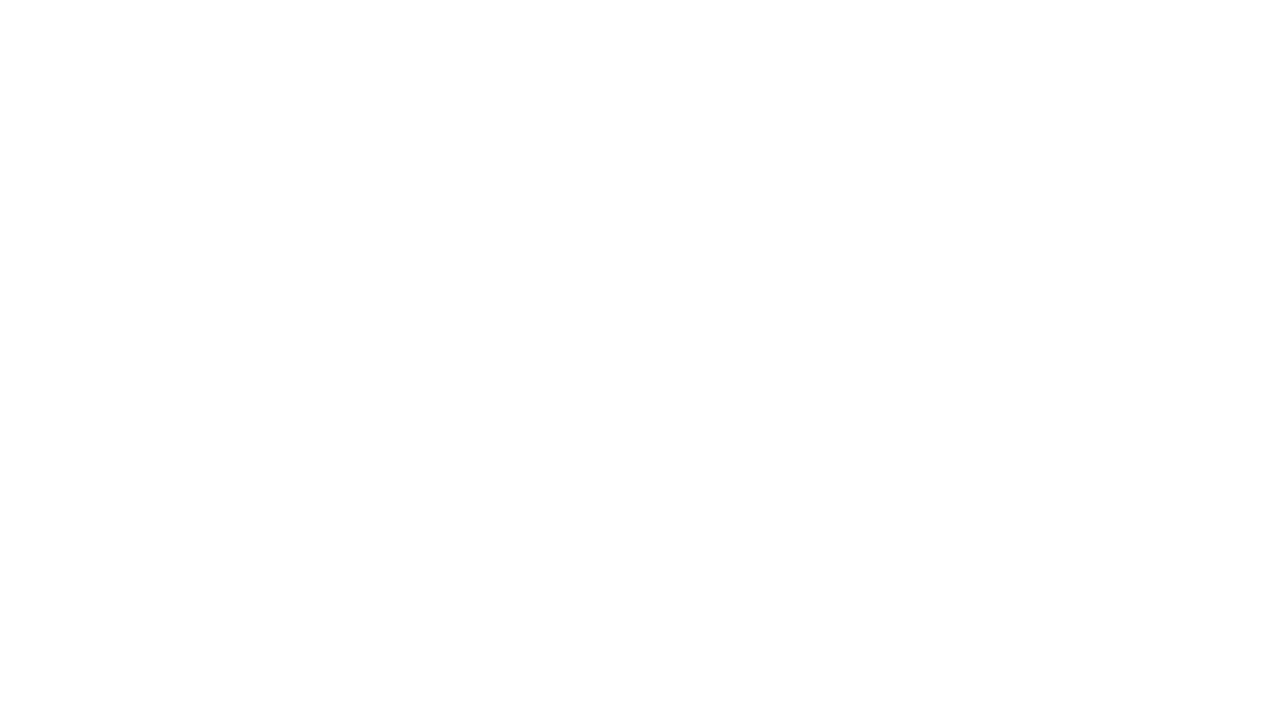

Re-fetched links list (iteration 83)
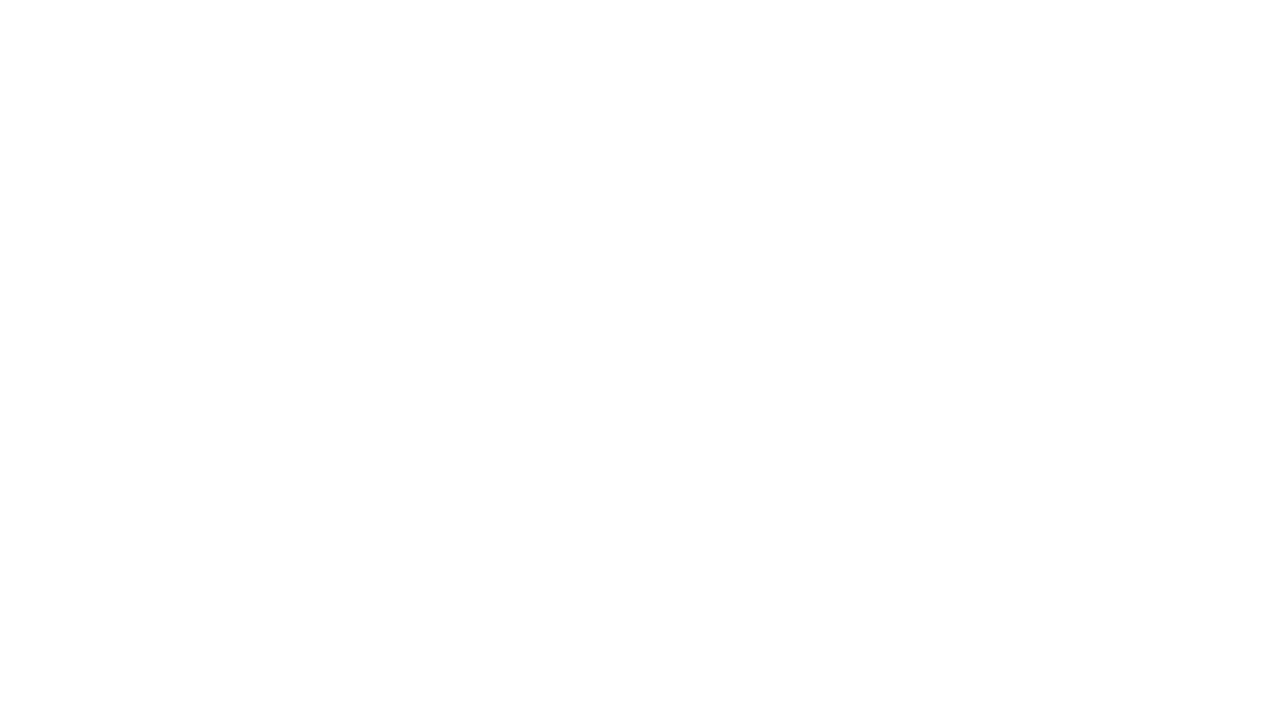

Re-fetched links list (iteration 84)
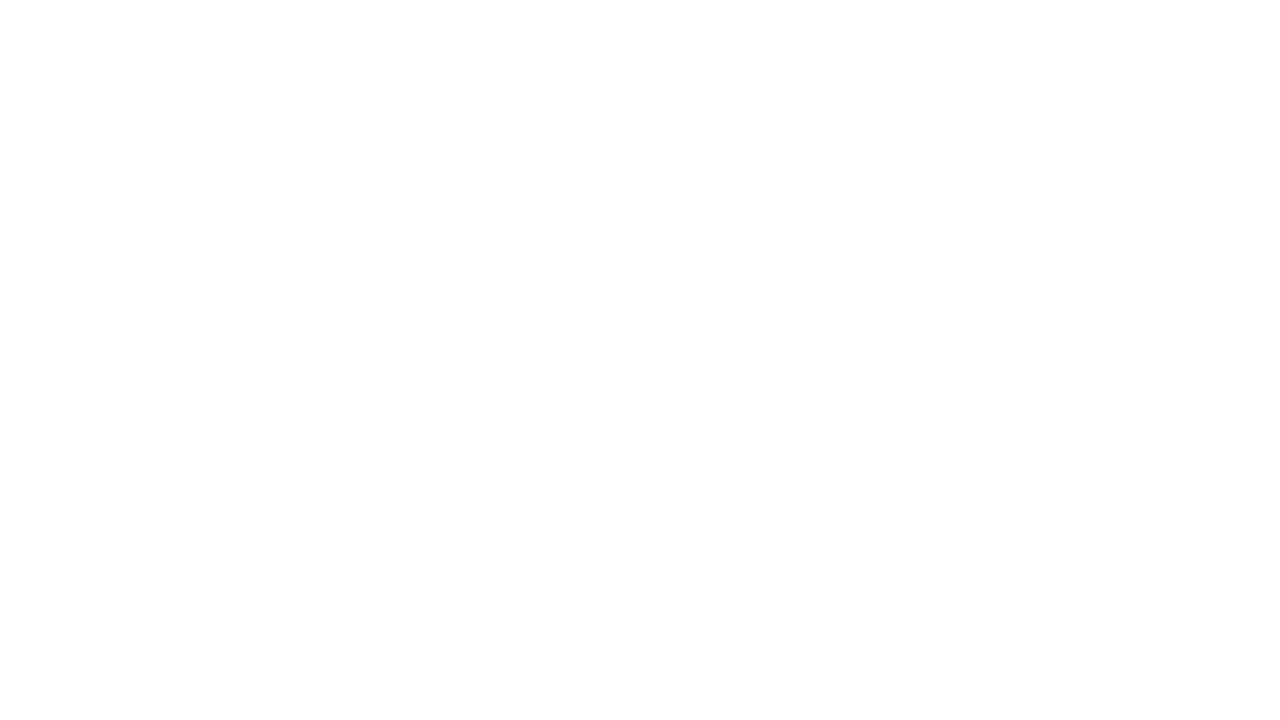

Re-fetched links list (iteration 85)
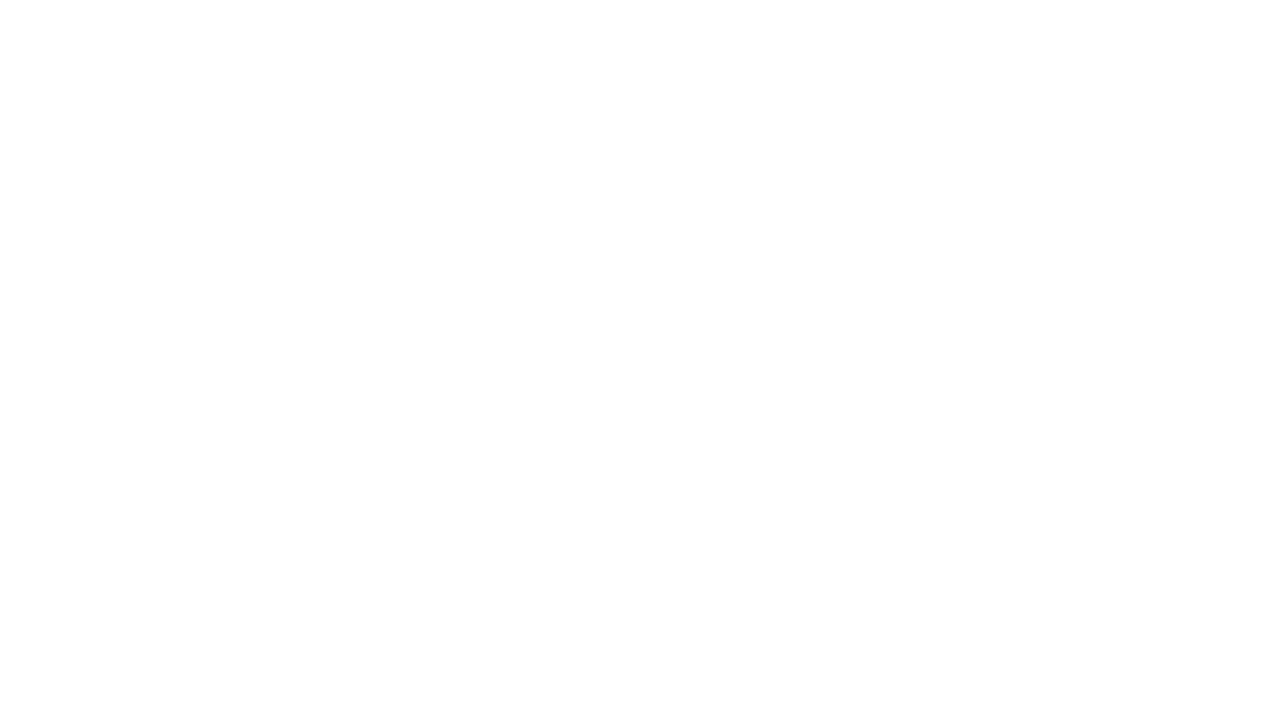

Re-fetched links list (iteration 86)
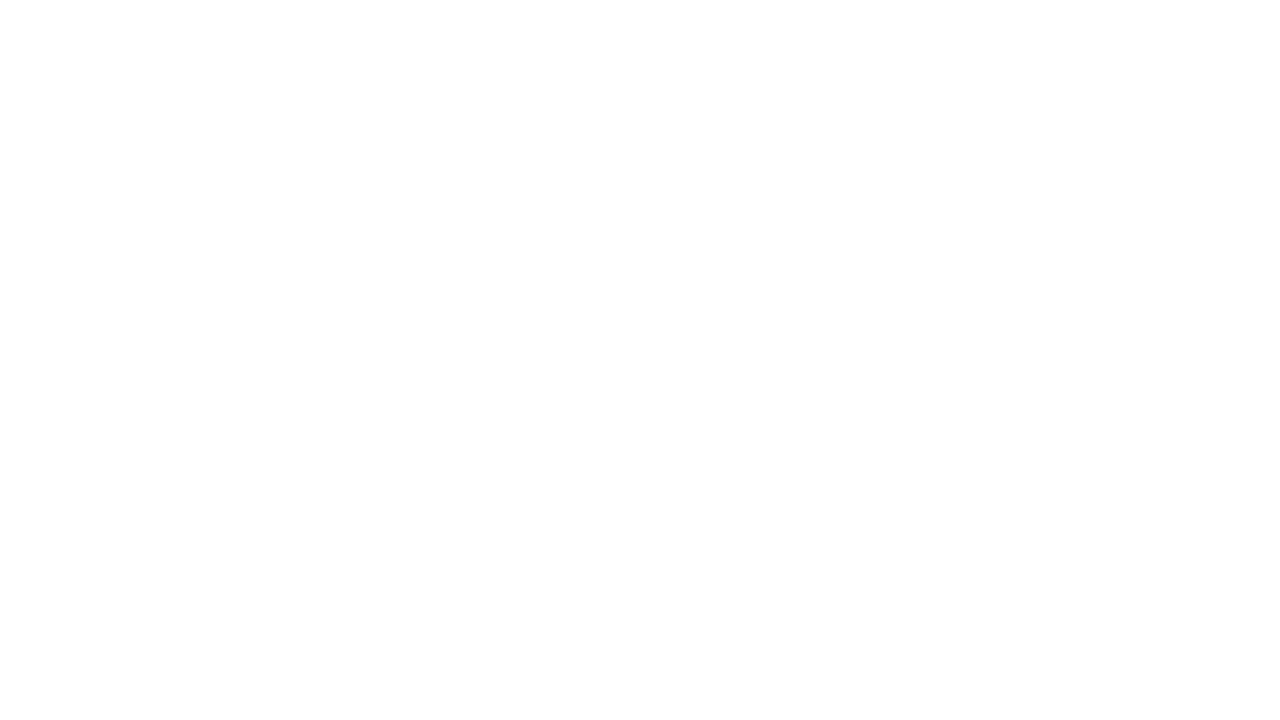

Re-fetched links list (iteration 87)
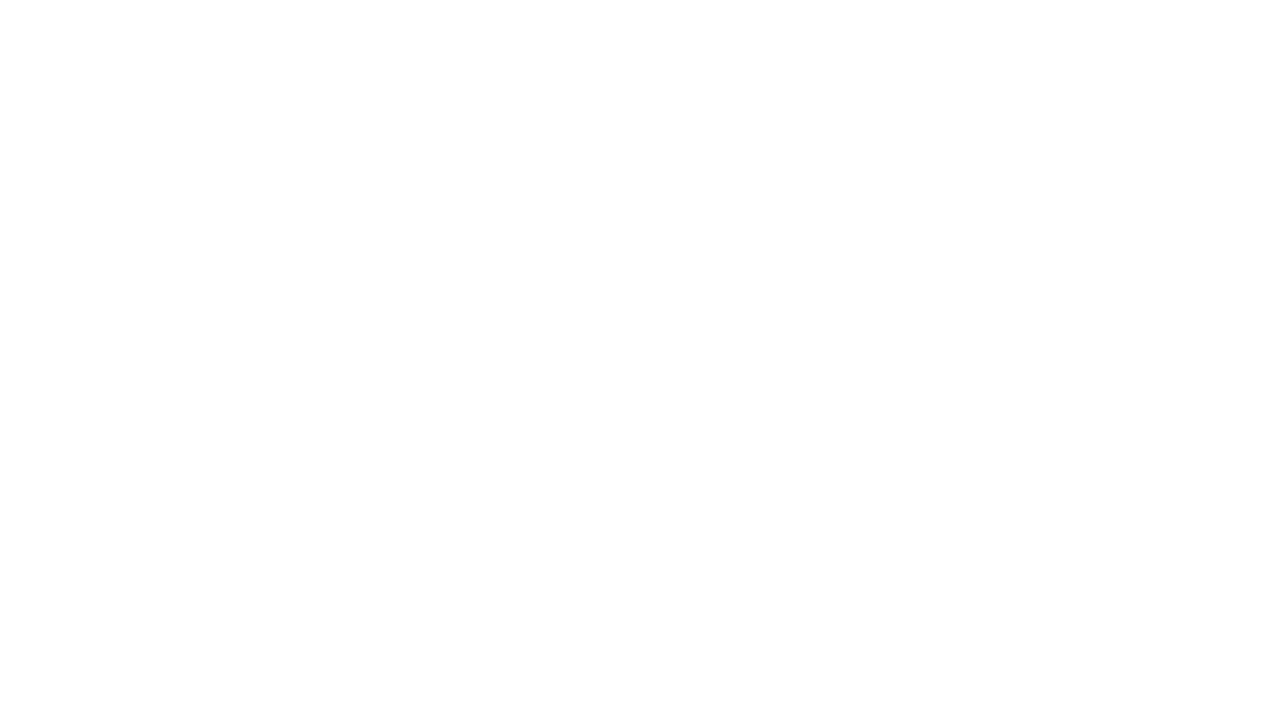

Re-fetched links list (iteration 88)
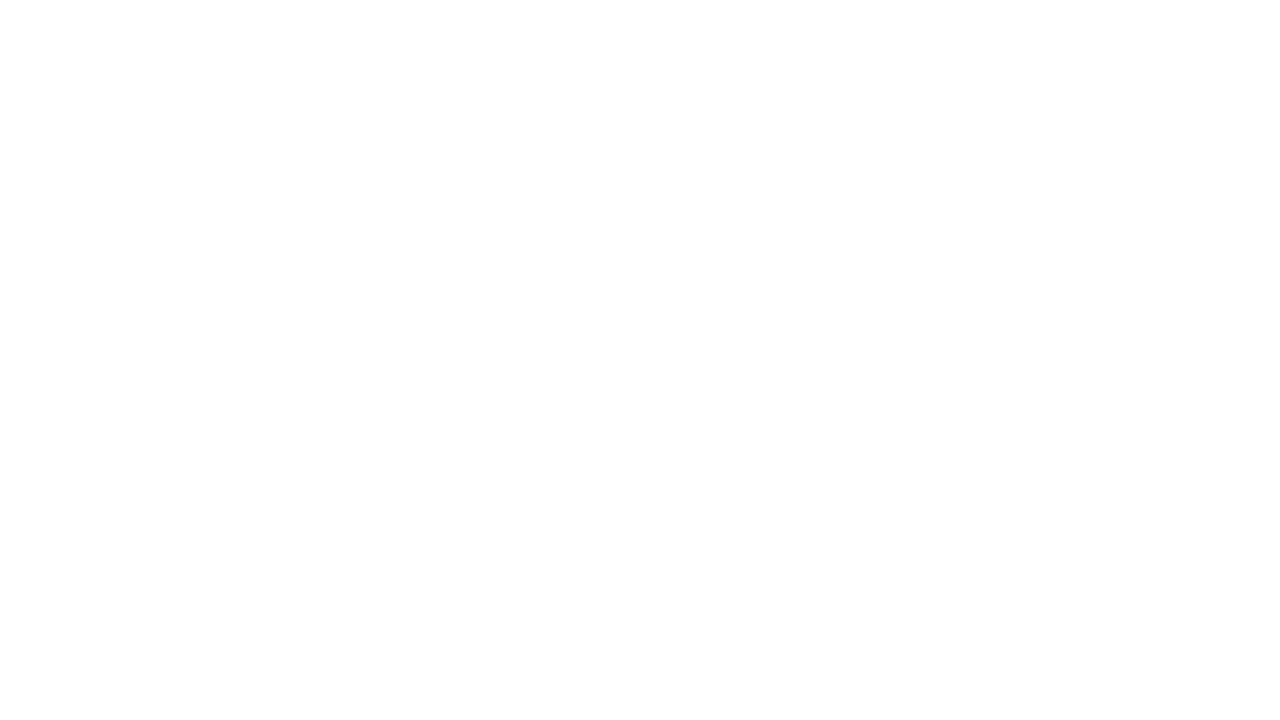

Re-fetched links list (iteration 89)
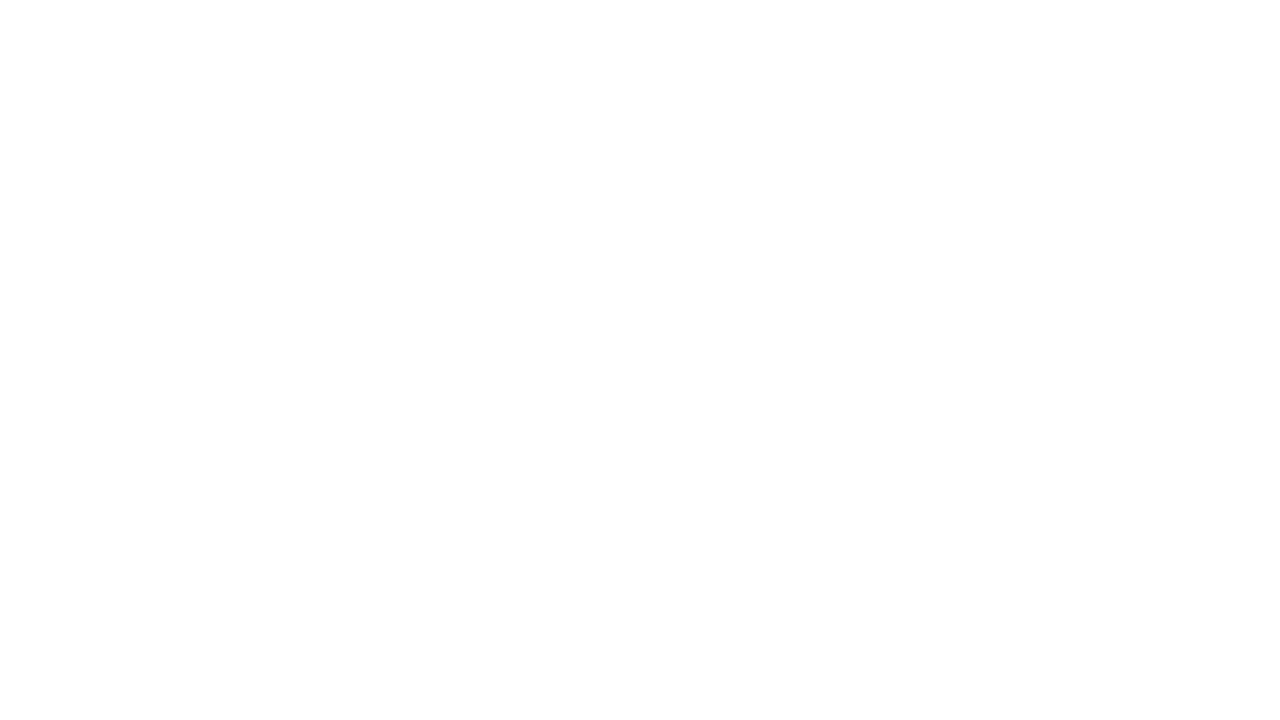

Re-fetched links list (iteration 90)
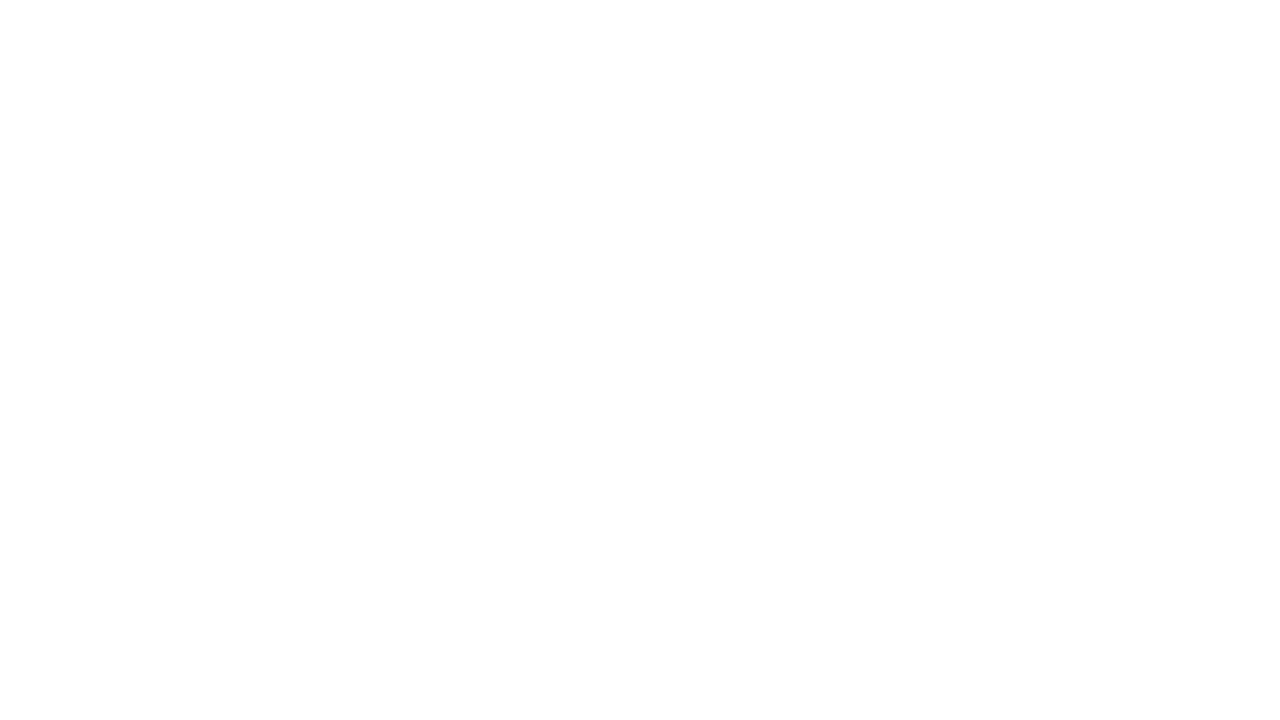

Re-fetched links list (iteration 91)
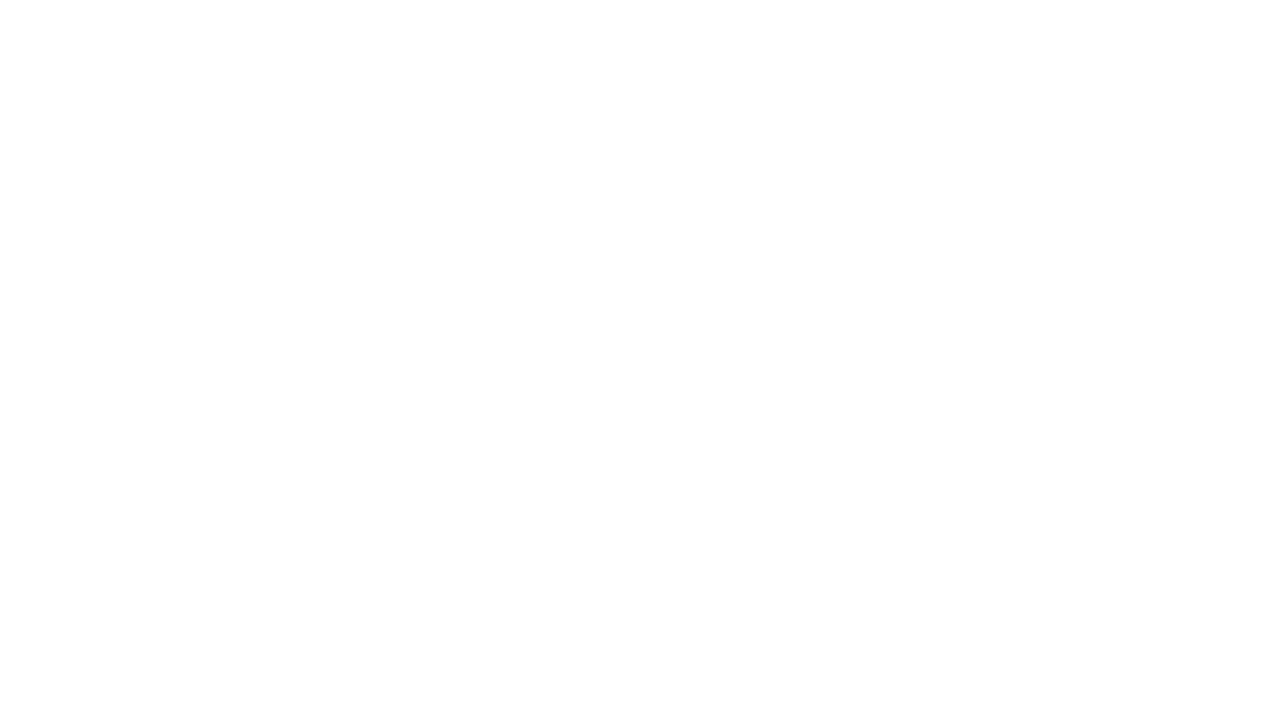

Re-fetched links list (iteration 92)
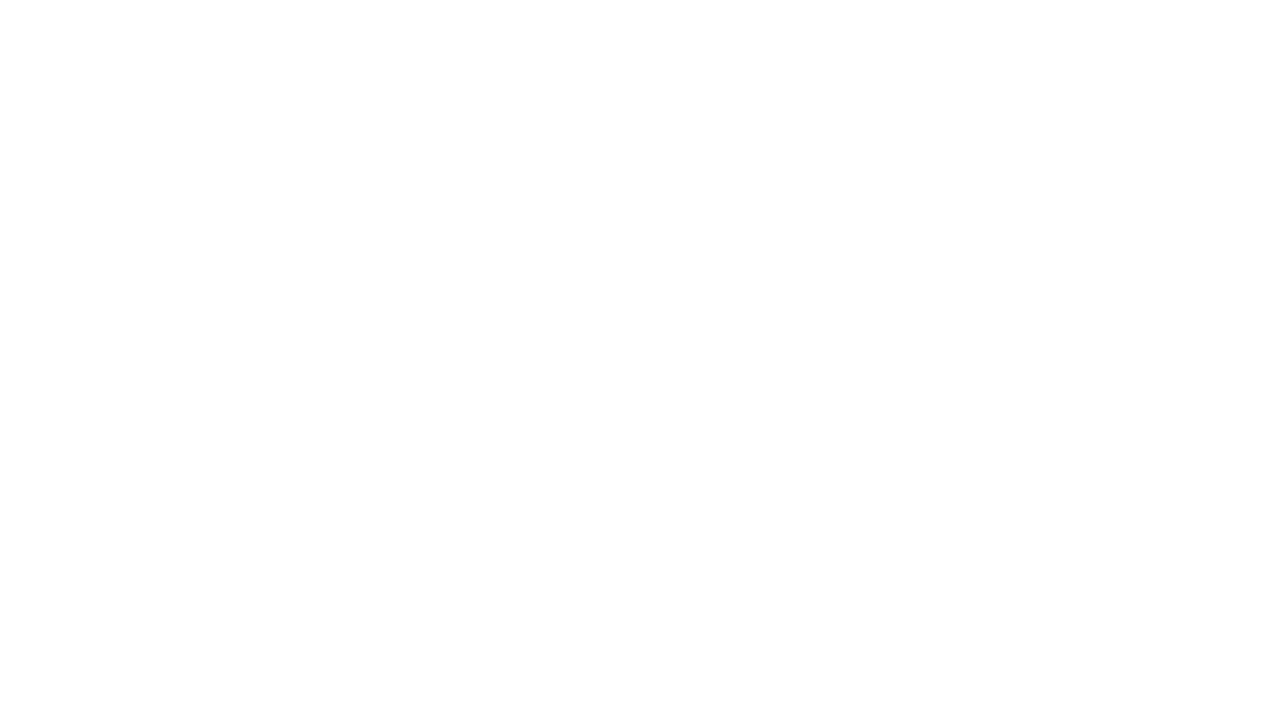

Re-fetched links list (iteration 93)
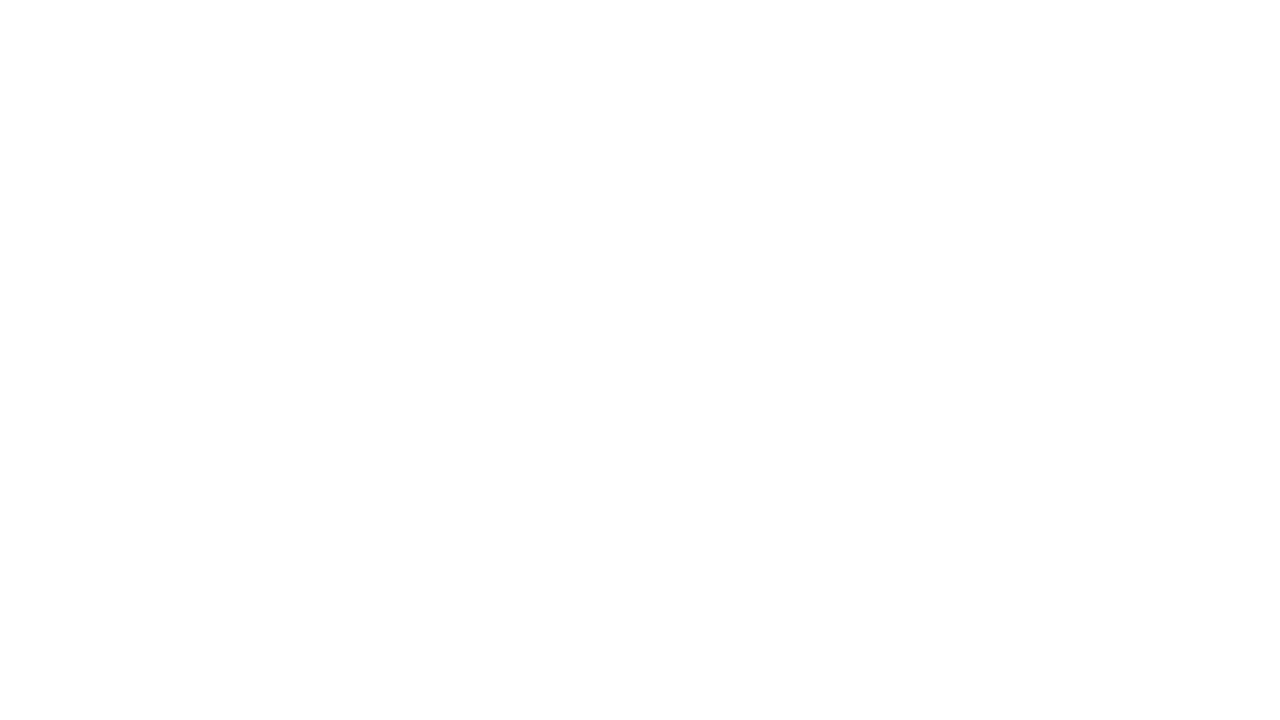

Re-fetched links list (iteration 94)
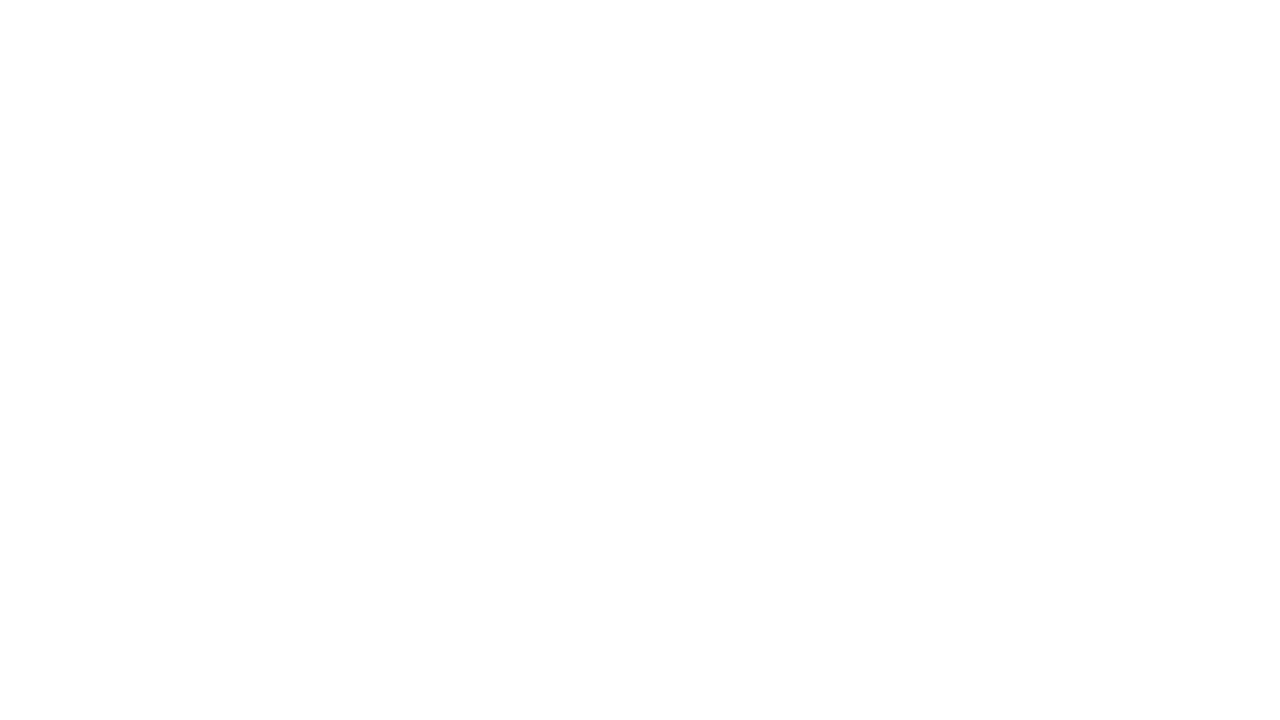

Re-fetched links list (iteration 95)
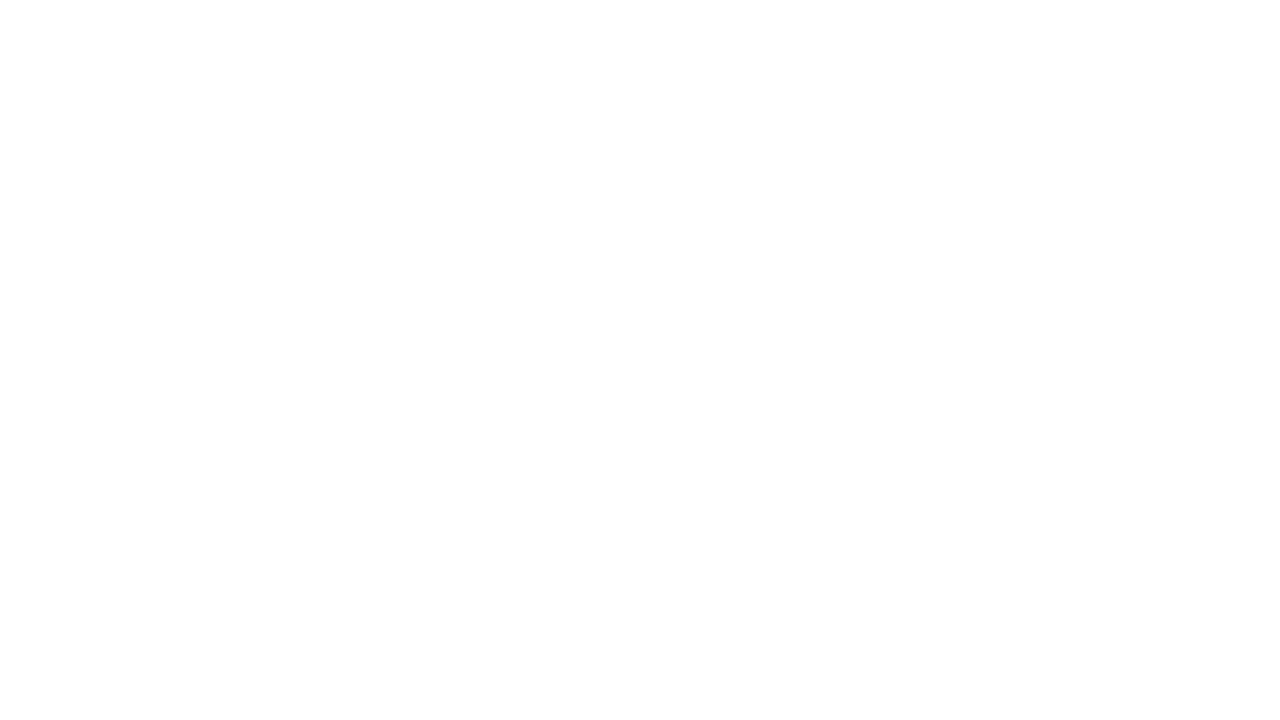

Re-fetched links list (iteration 96)
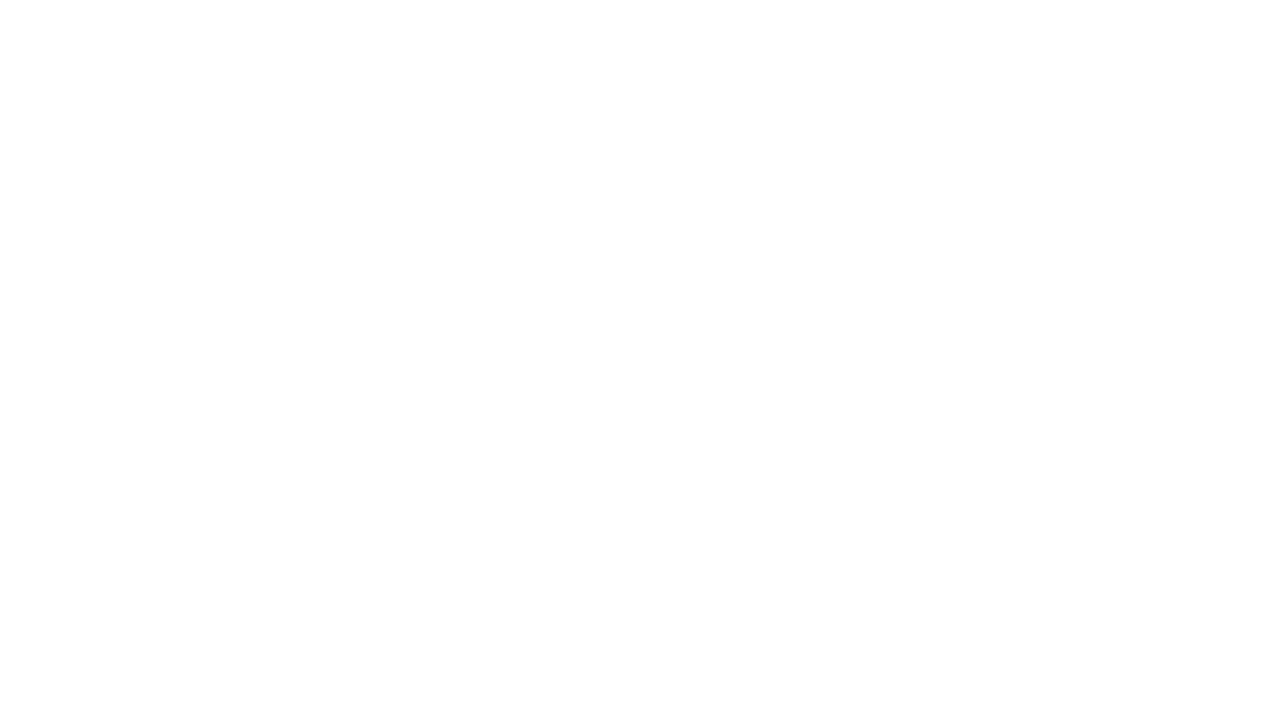

Re-fetched links list (iteration 97)
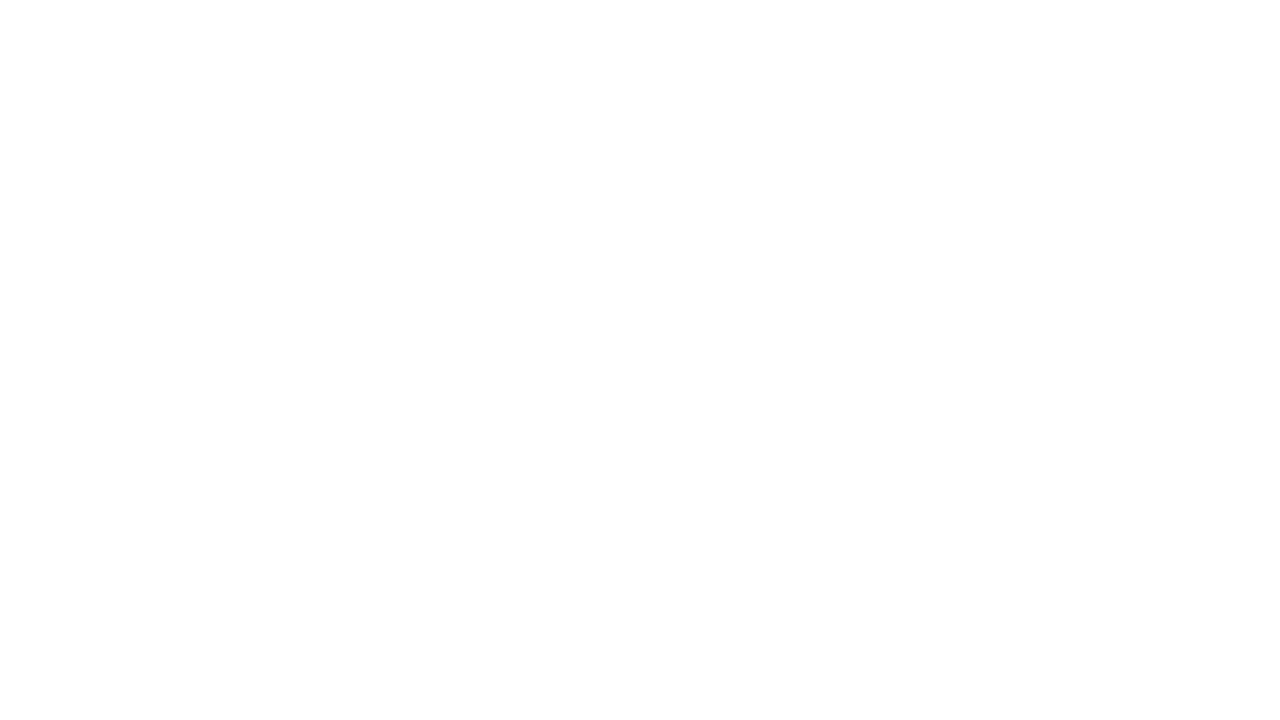

Re-fetched links list (iteration 98)
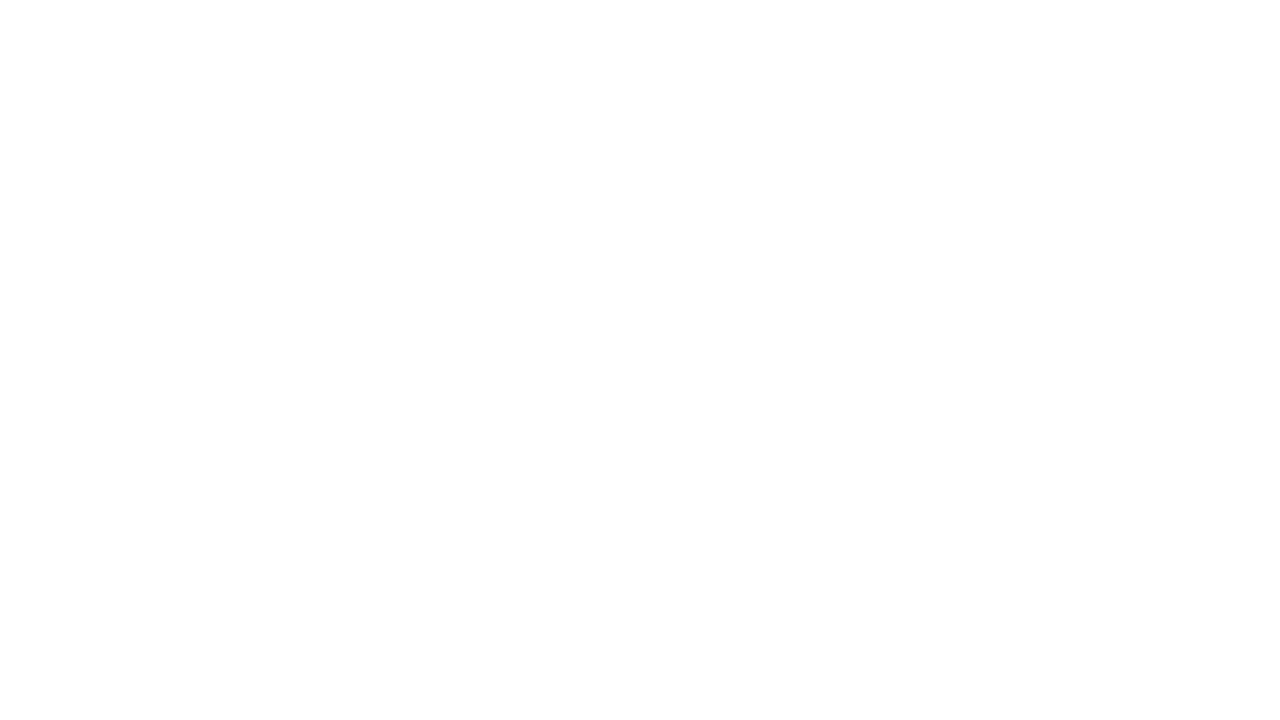

Re-fetched links list (iteration 99)
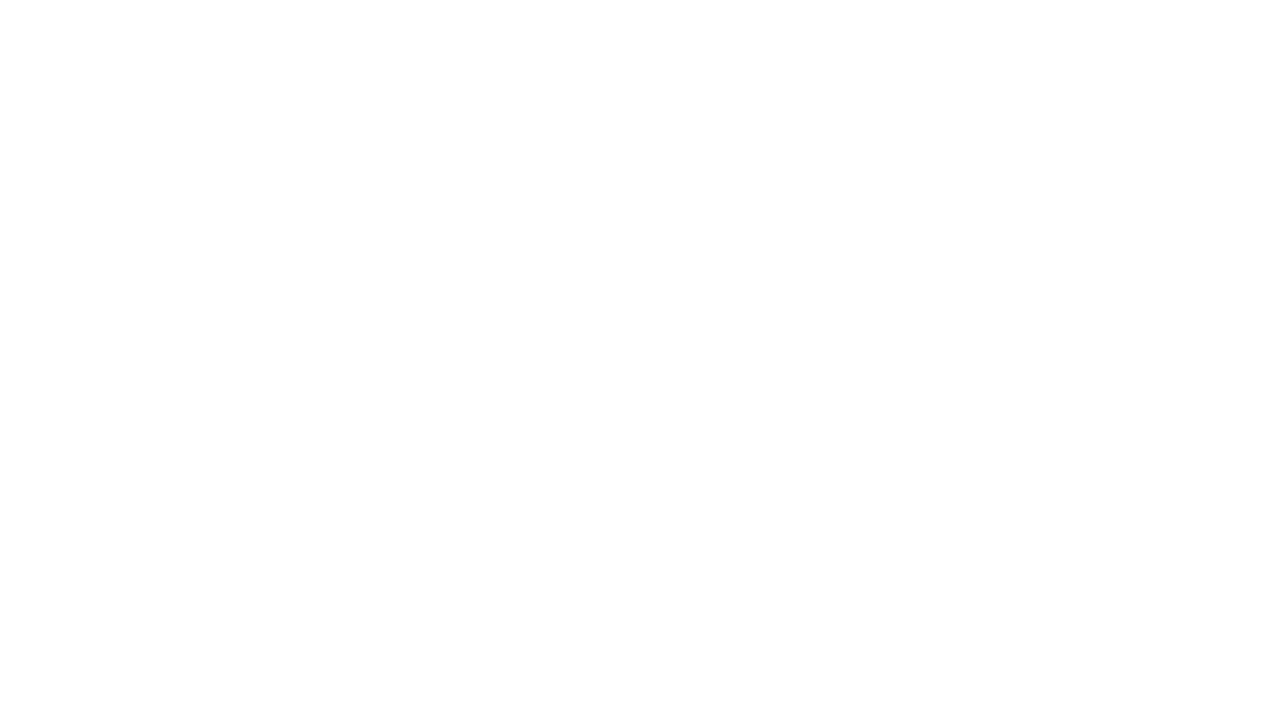

Re-fetched links list (iteration 100)
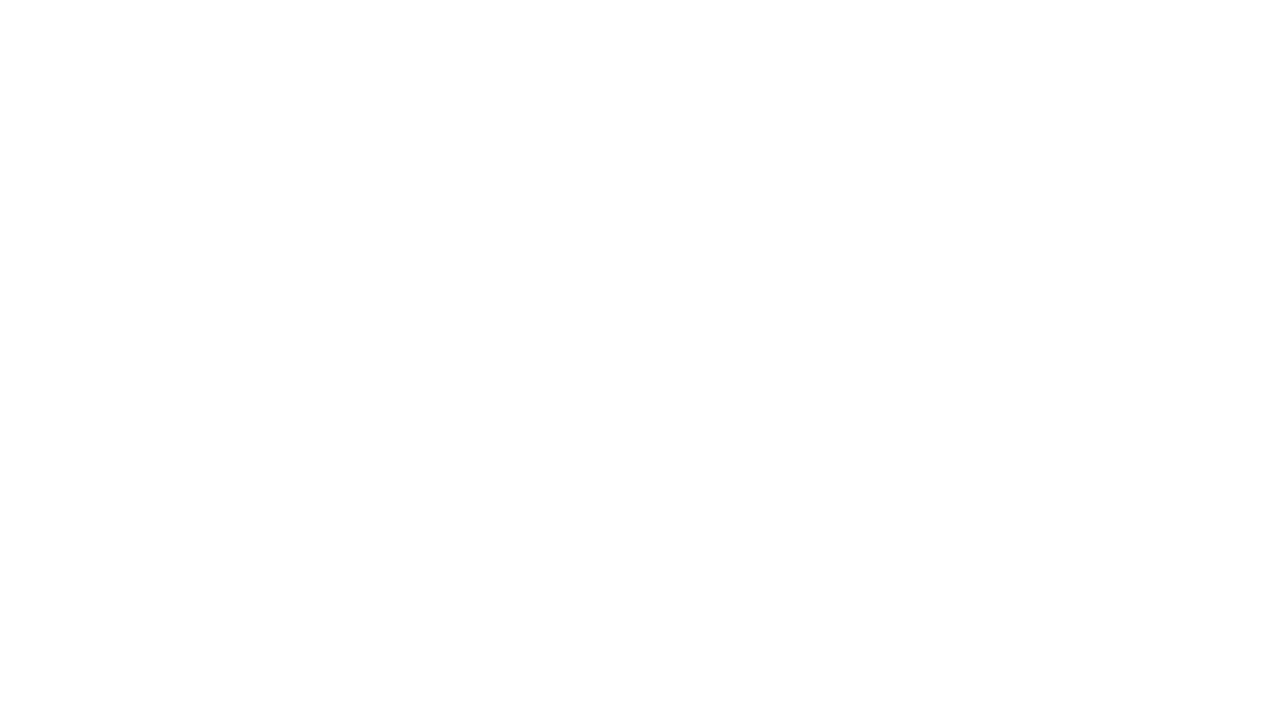

Re-fetched links list (iteration 101)
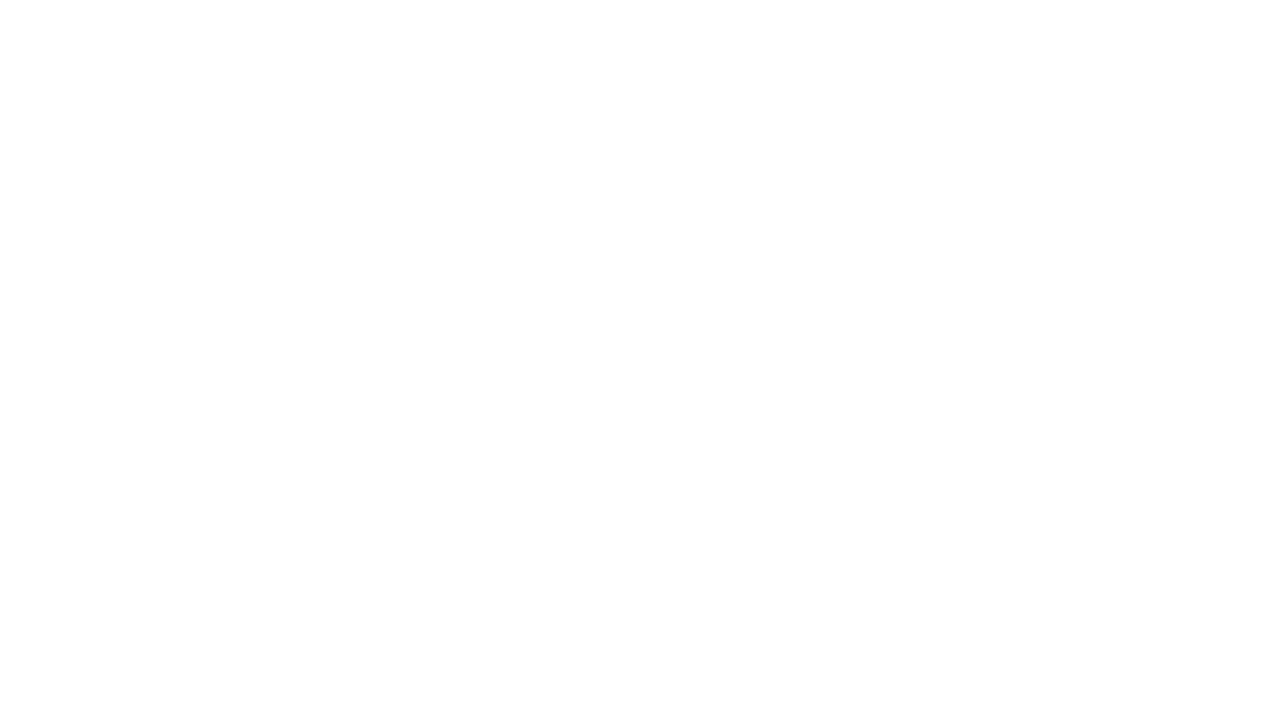

Re-fetched links list (iteration 102)
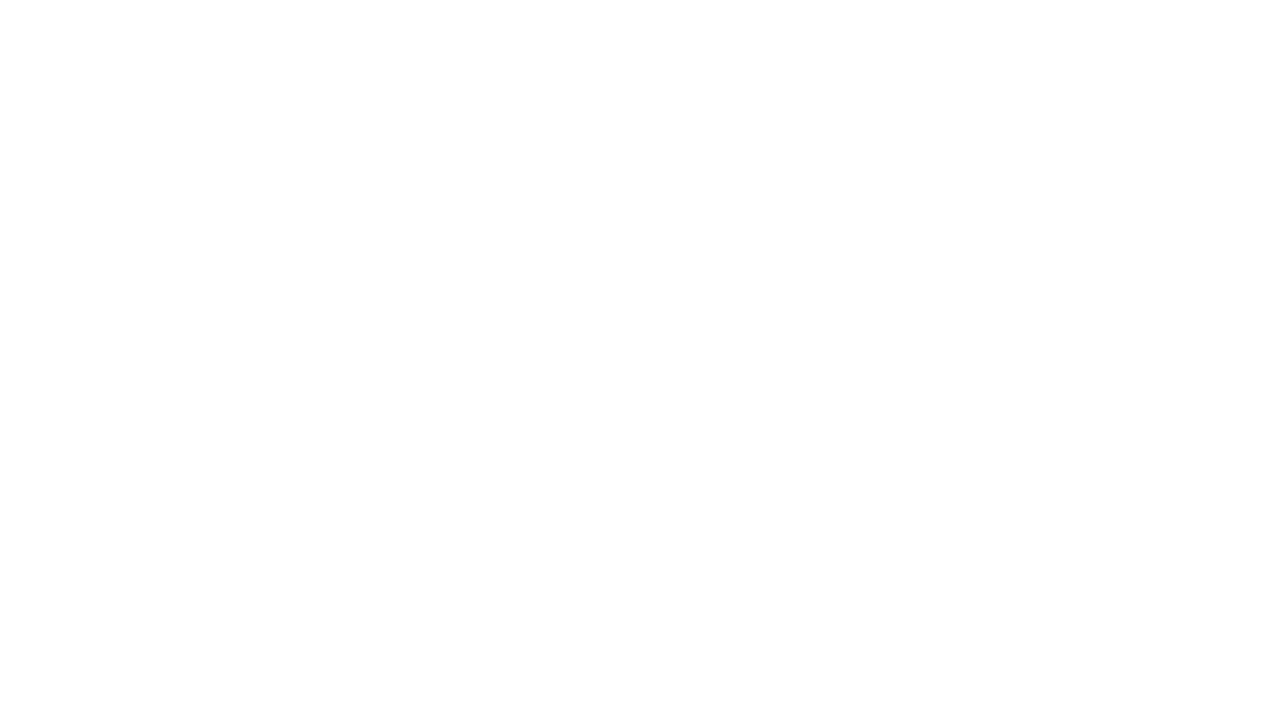

Re-fetched links list (iteration 103)
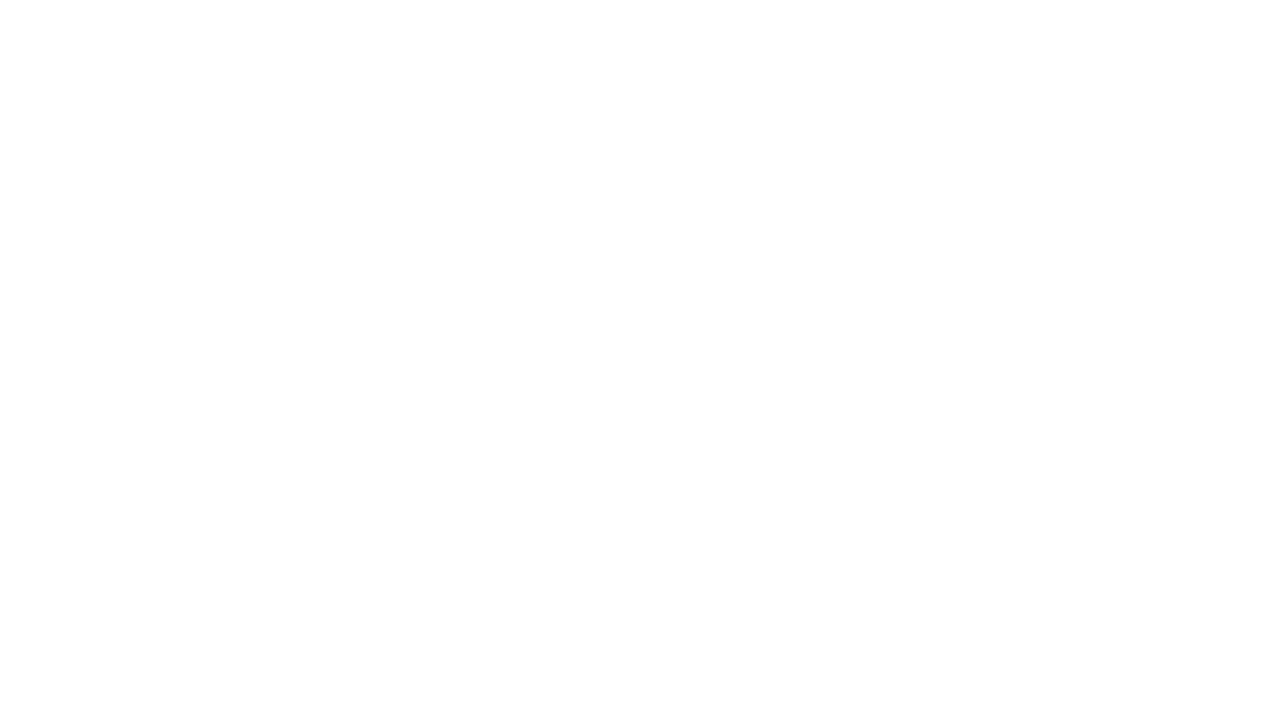

Re-fetched links list (iteration 104)
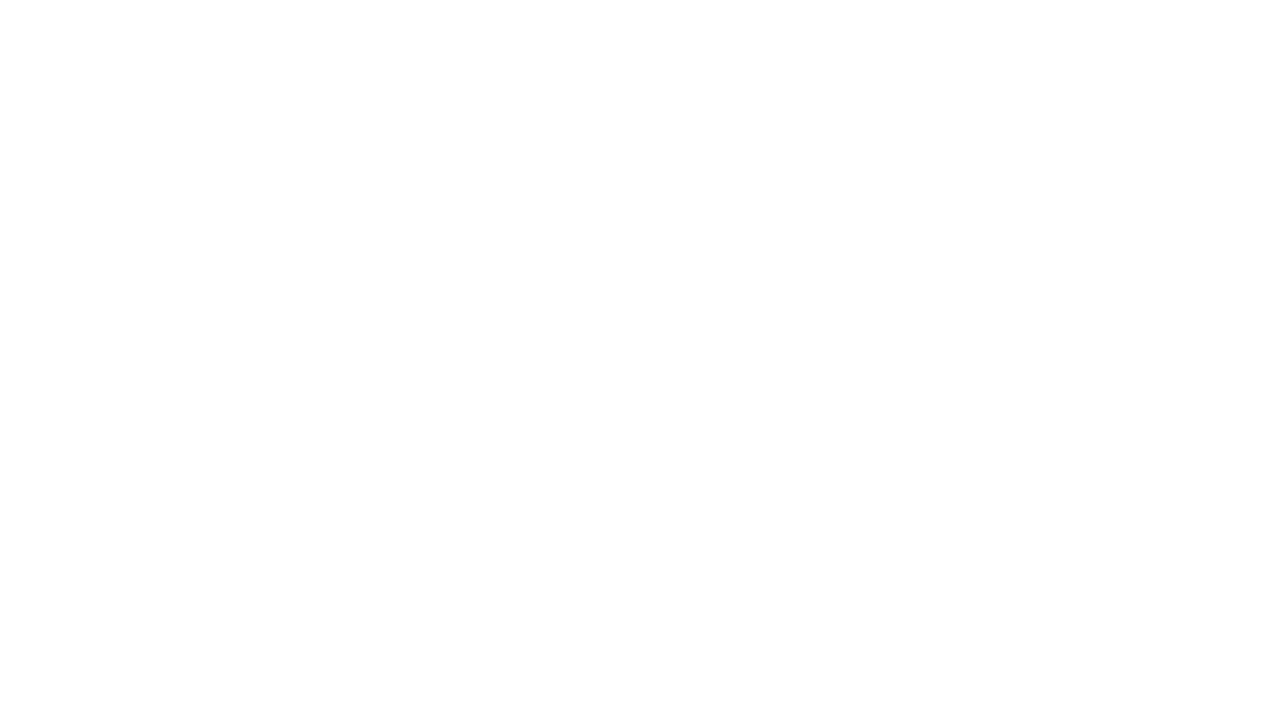

Re-fetched links list (iteration 105)
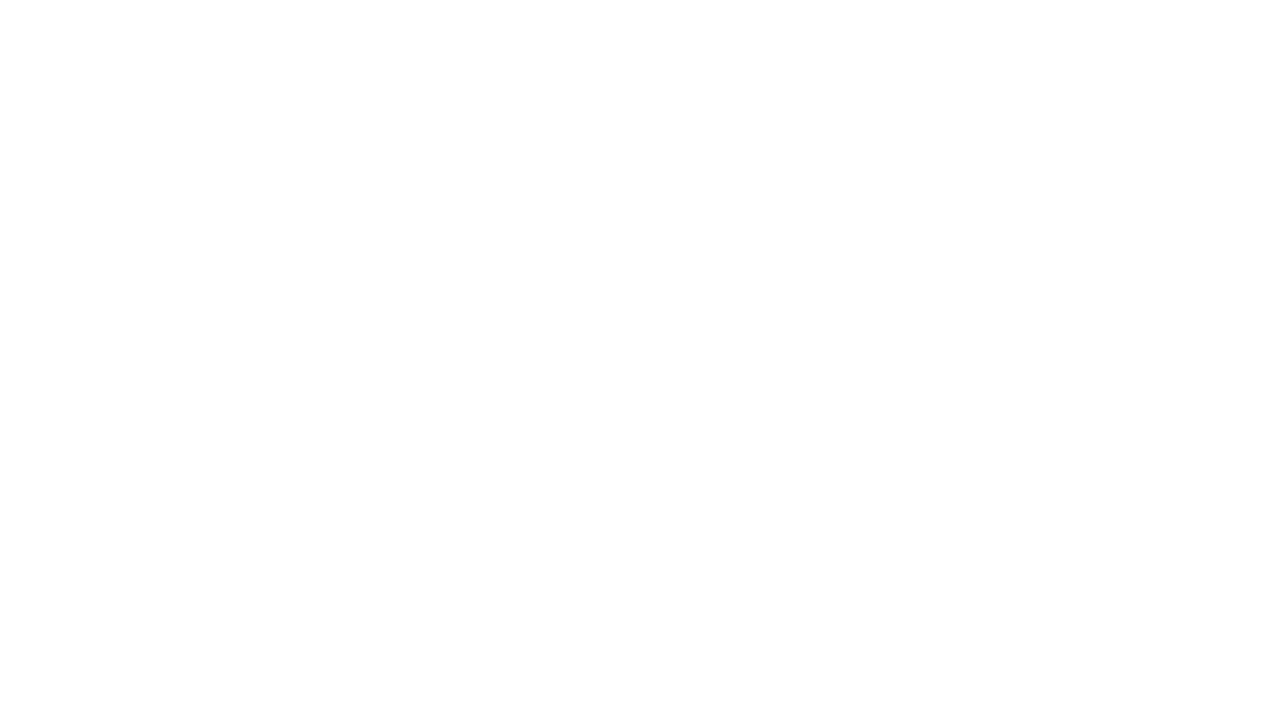

Re-fetched links list (iteration 106)
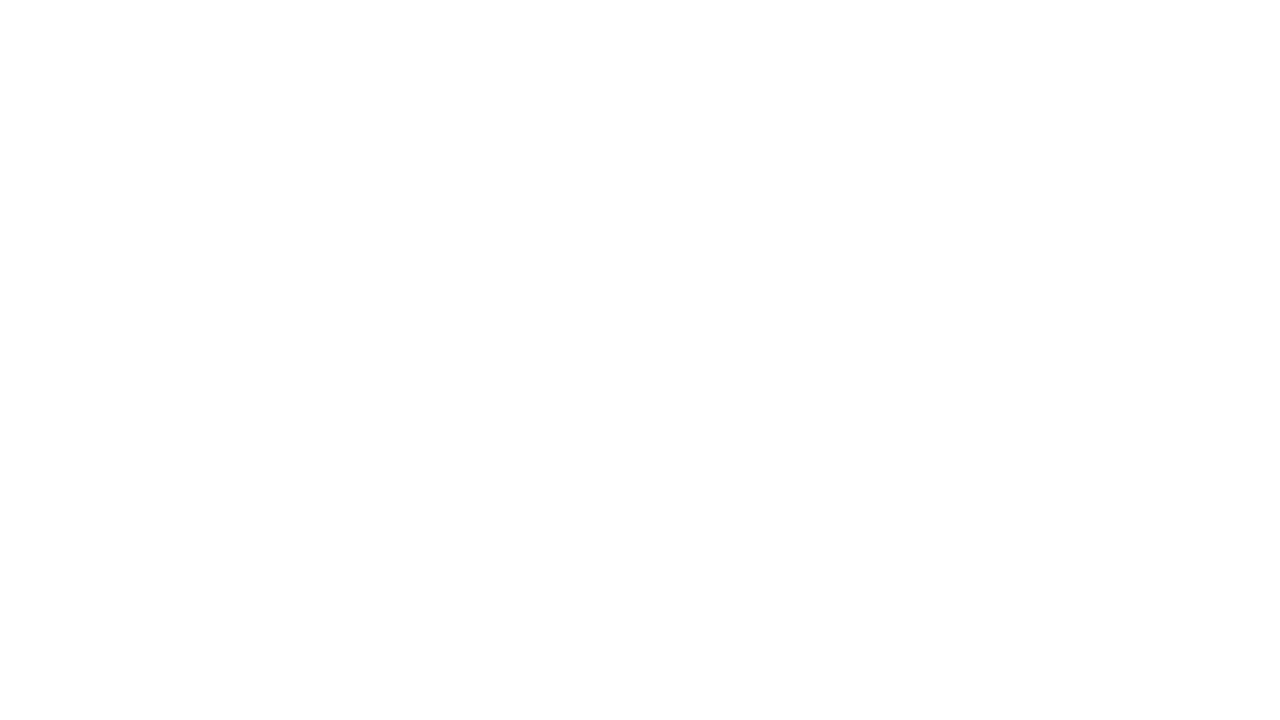

Re-fetched links list (iteration 107)
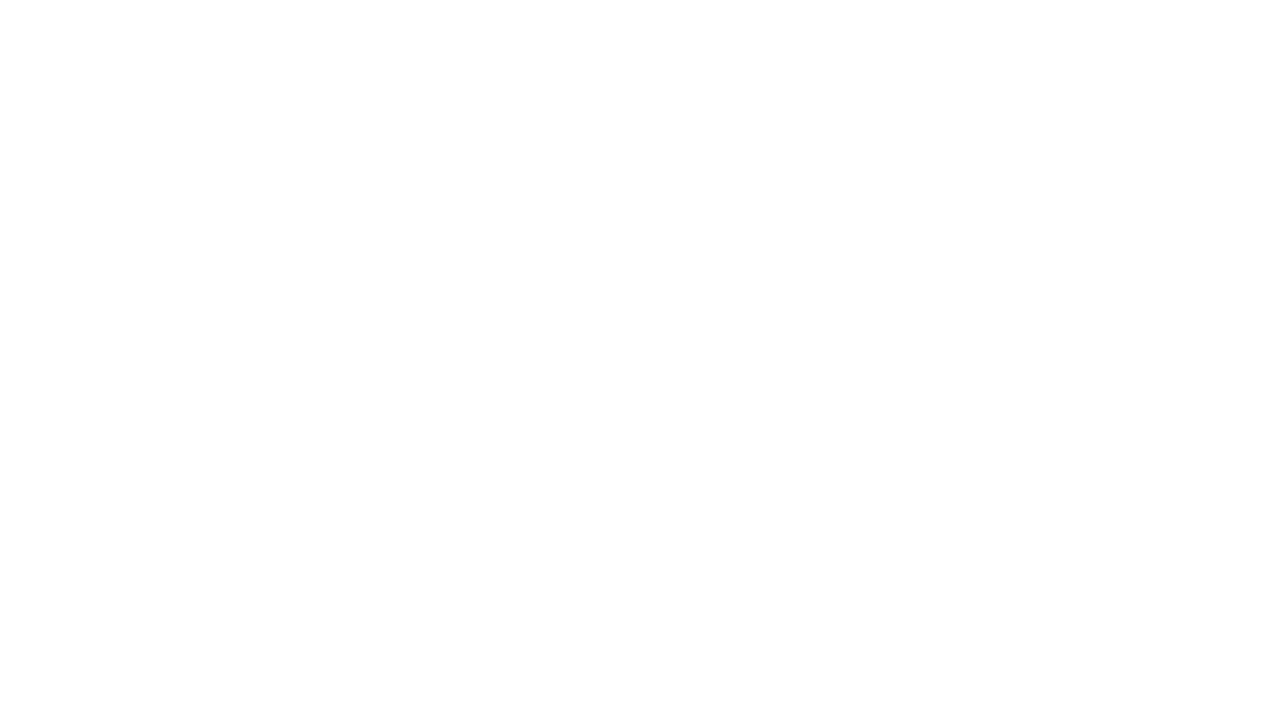

Re-fetched links list (iteration 108)
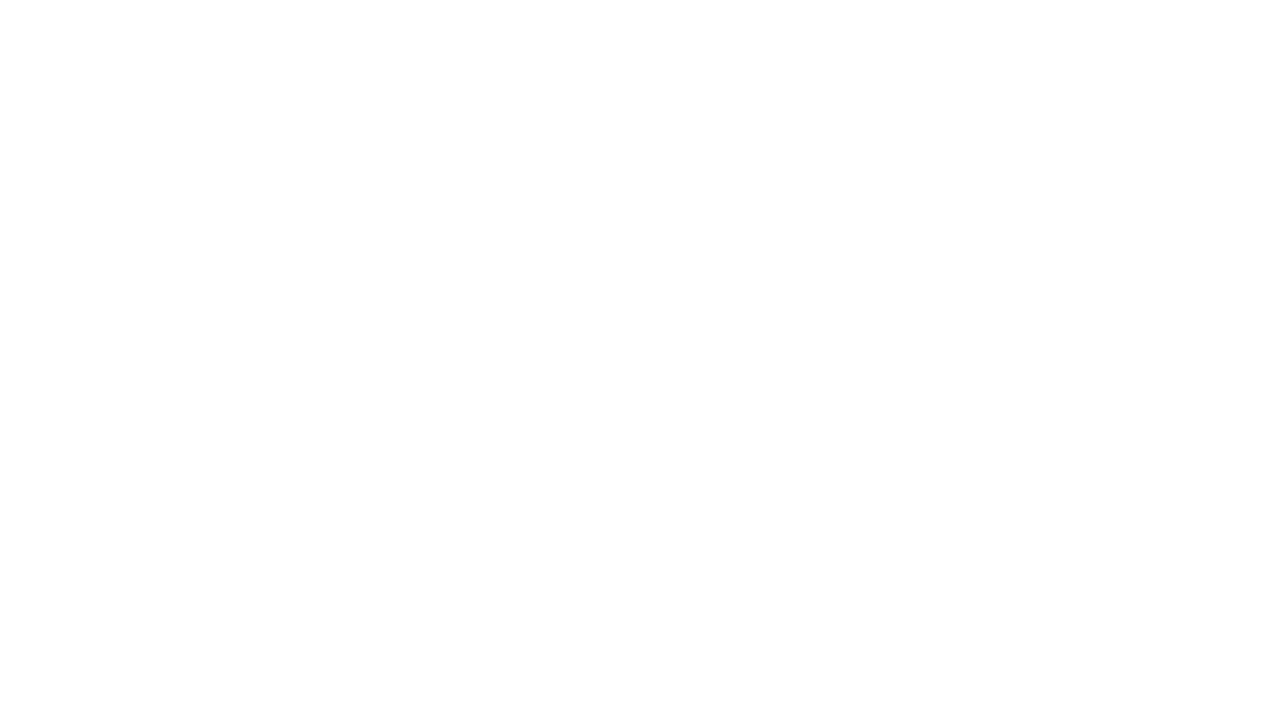

Re-fetched links list (iteration 109)
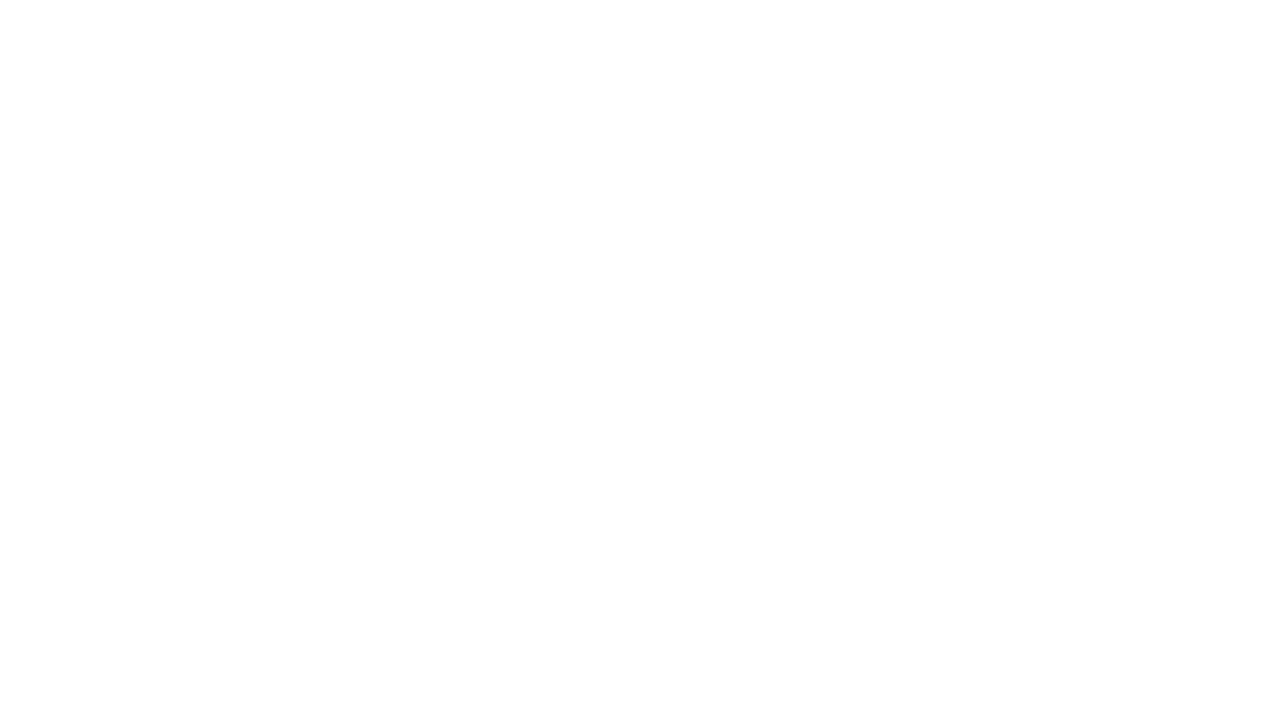

Re-fetched links list (iteration 110)
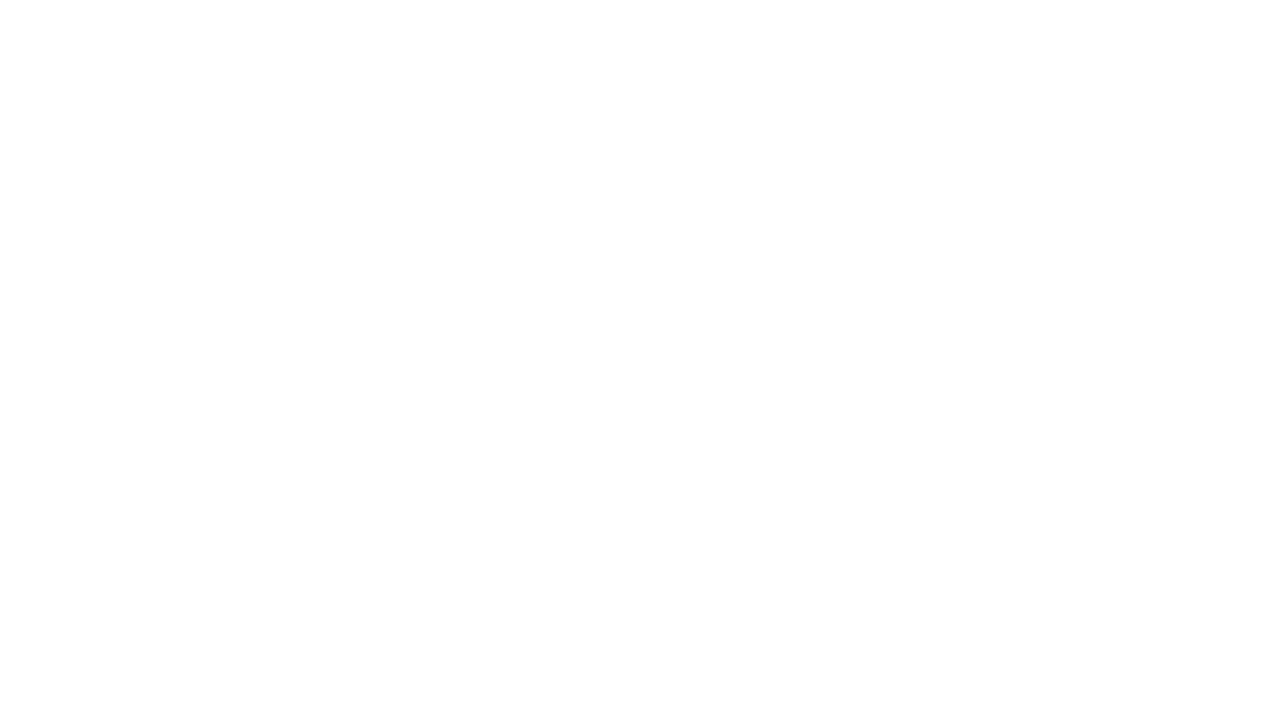

Re-fetched links list (iteration 111)
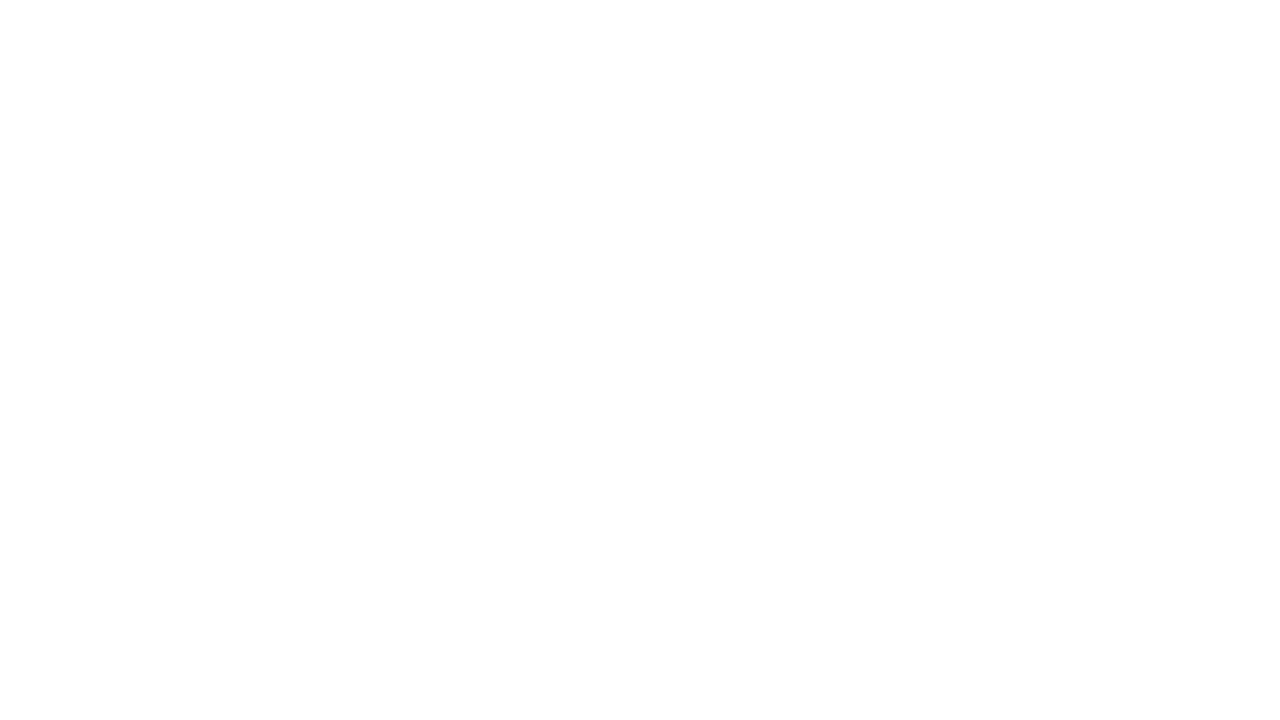

Re-fetched links list (iteration 112)
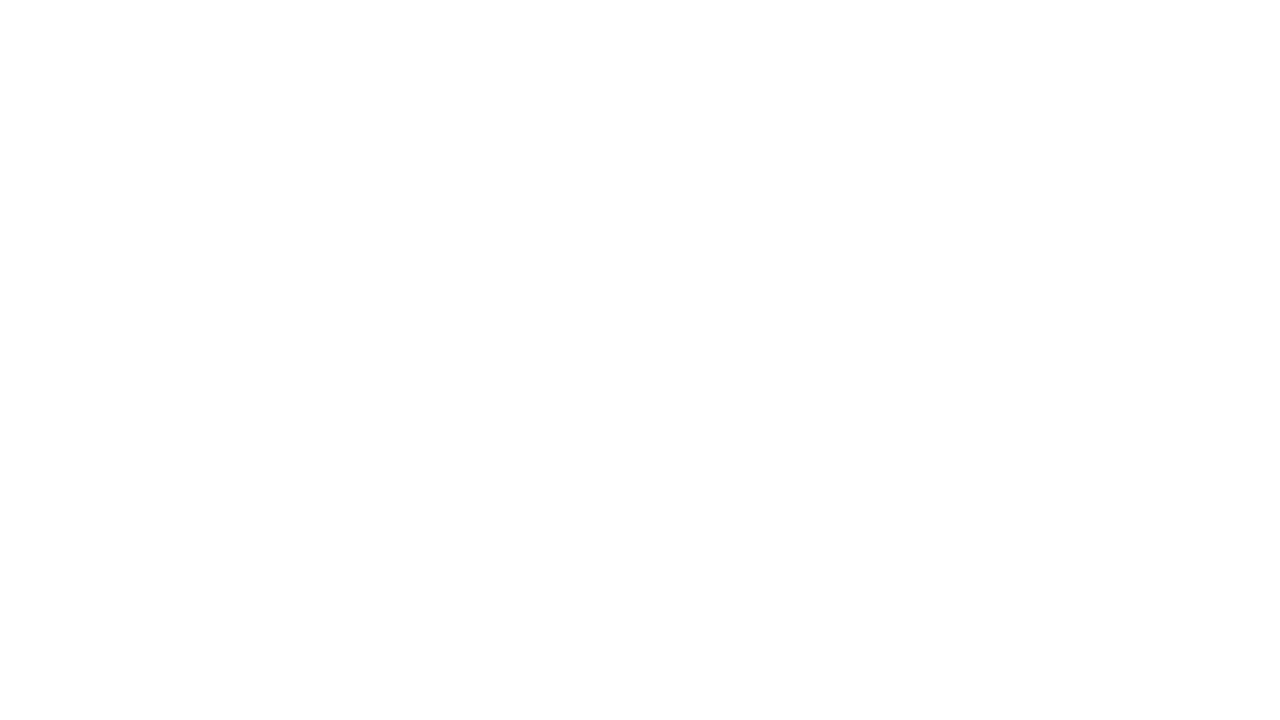

Re-fetched links list (iteration 113)
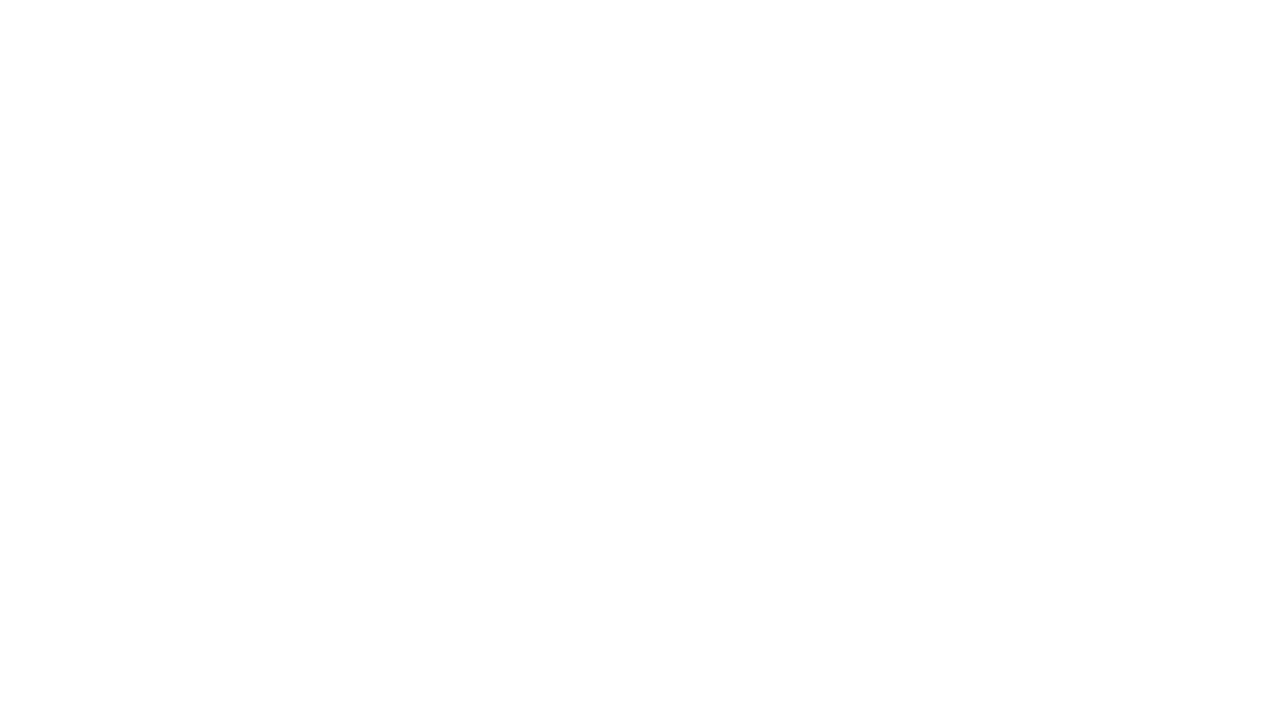

Re-fetched links list (iteration 114)
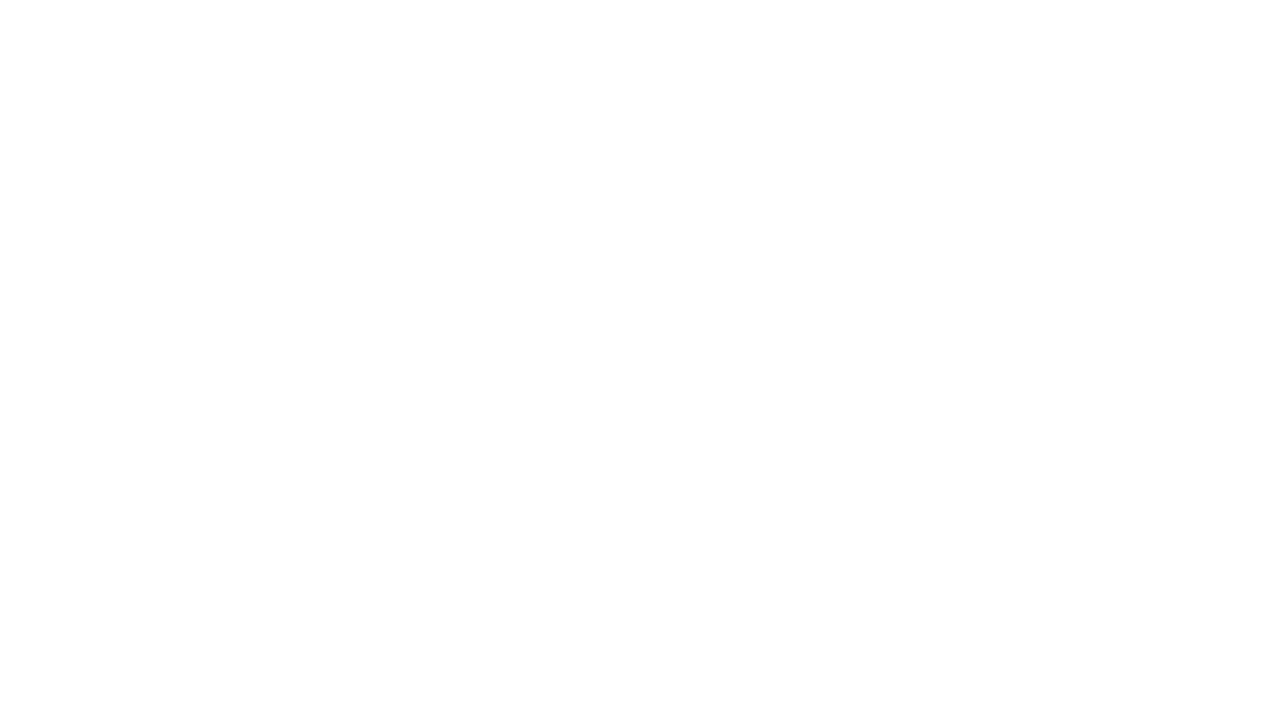

Re-fetched links list (iteration 115)
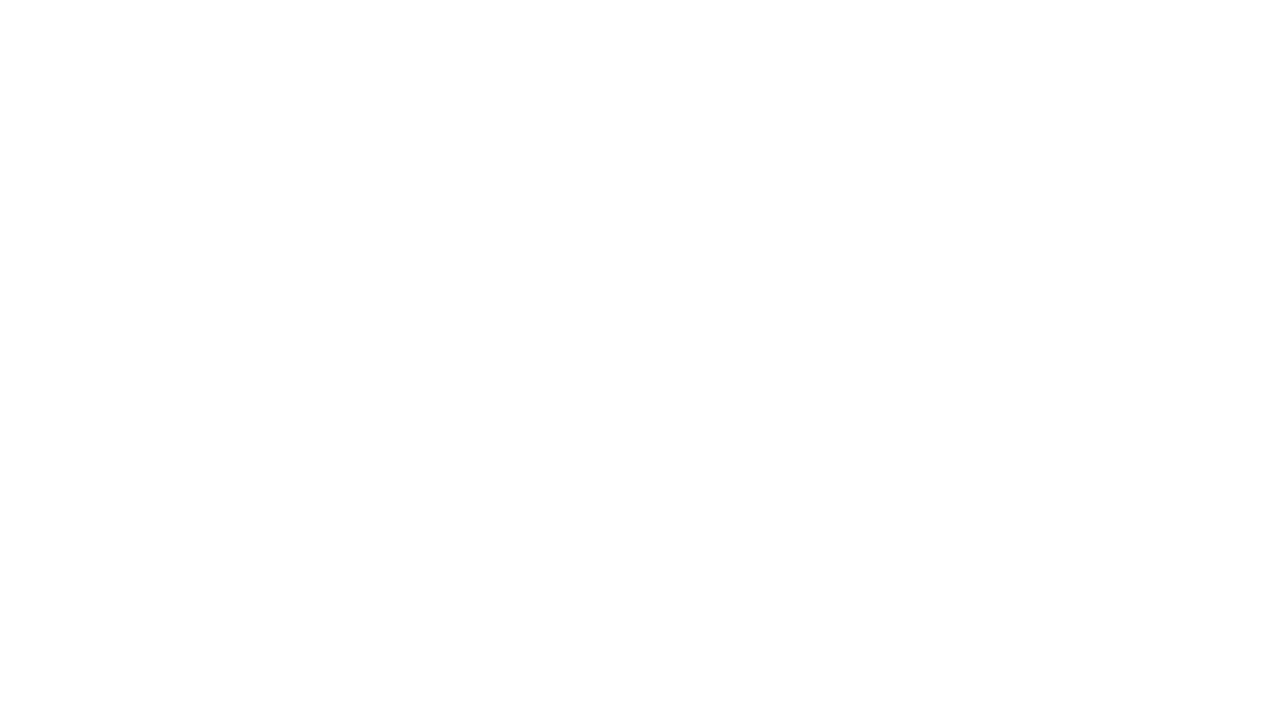

Re-fetched links list (iteration 116)
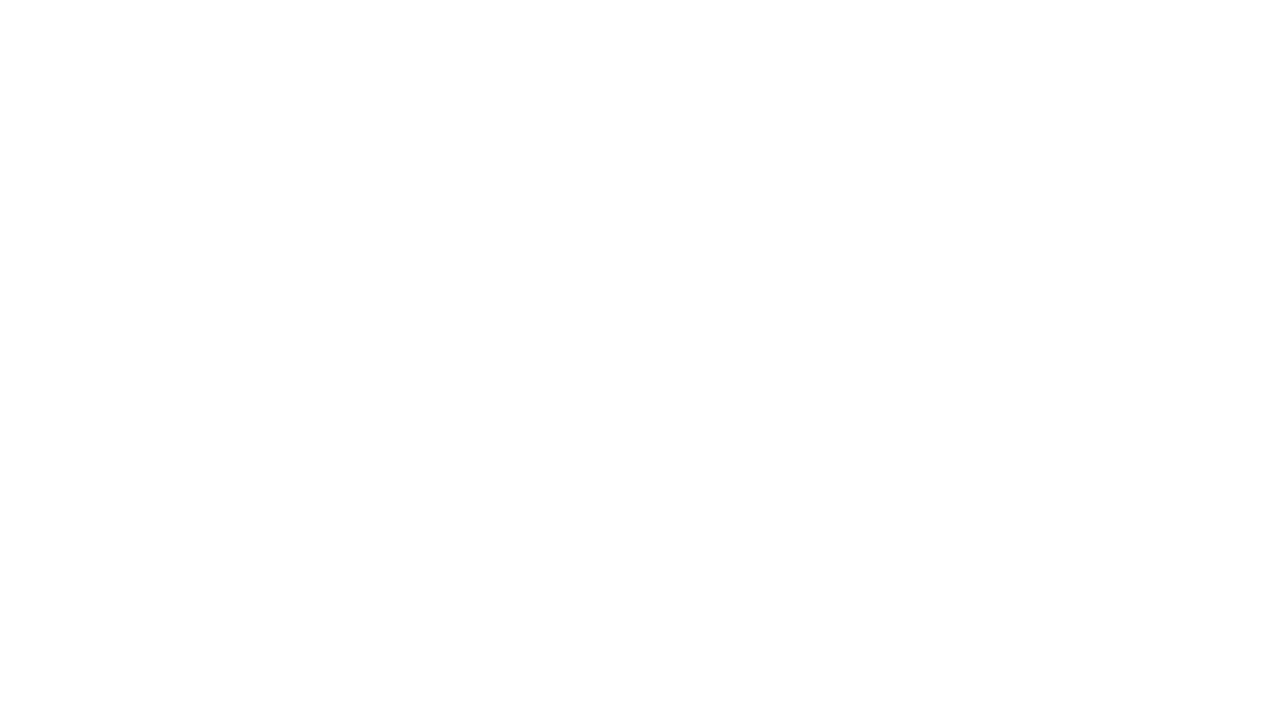

Re-fetched links list (iteration 117)
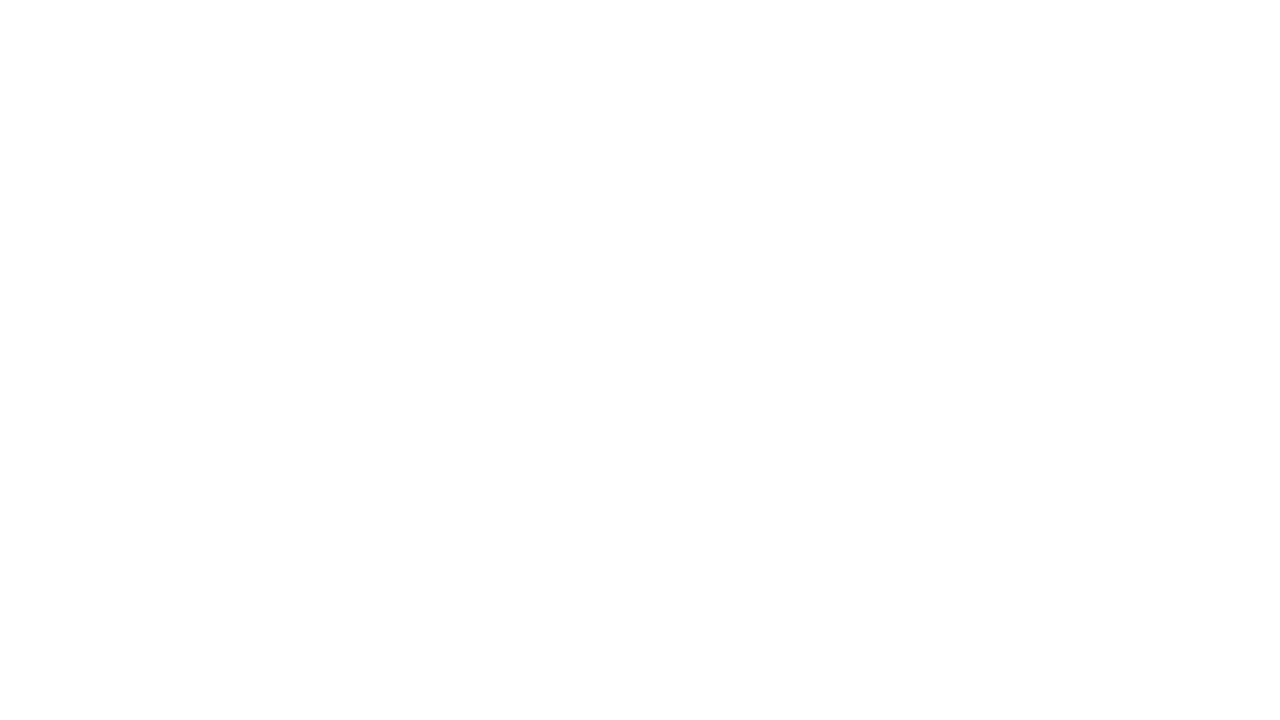

Re-fetched links list (iteration 118)
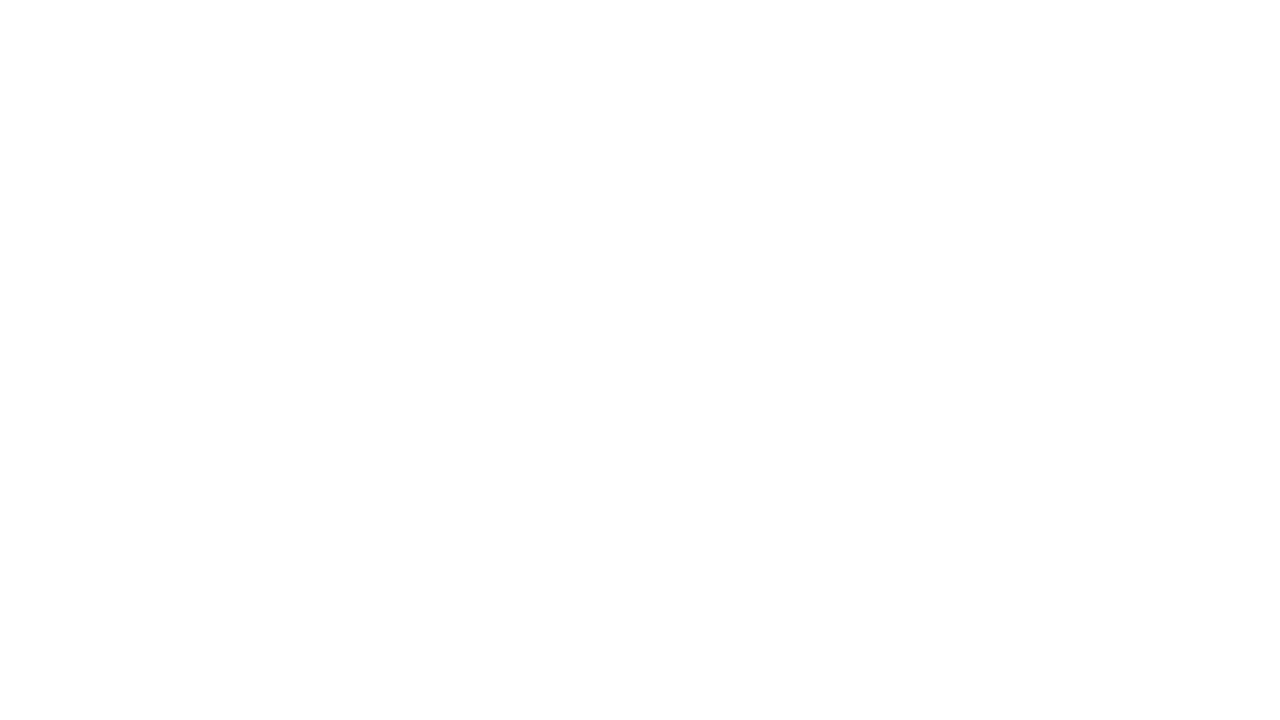

Re-fetched links list (iteration 119)
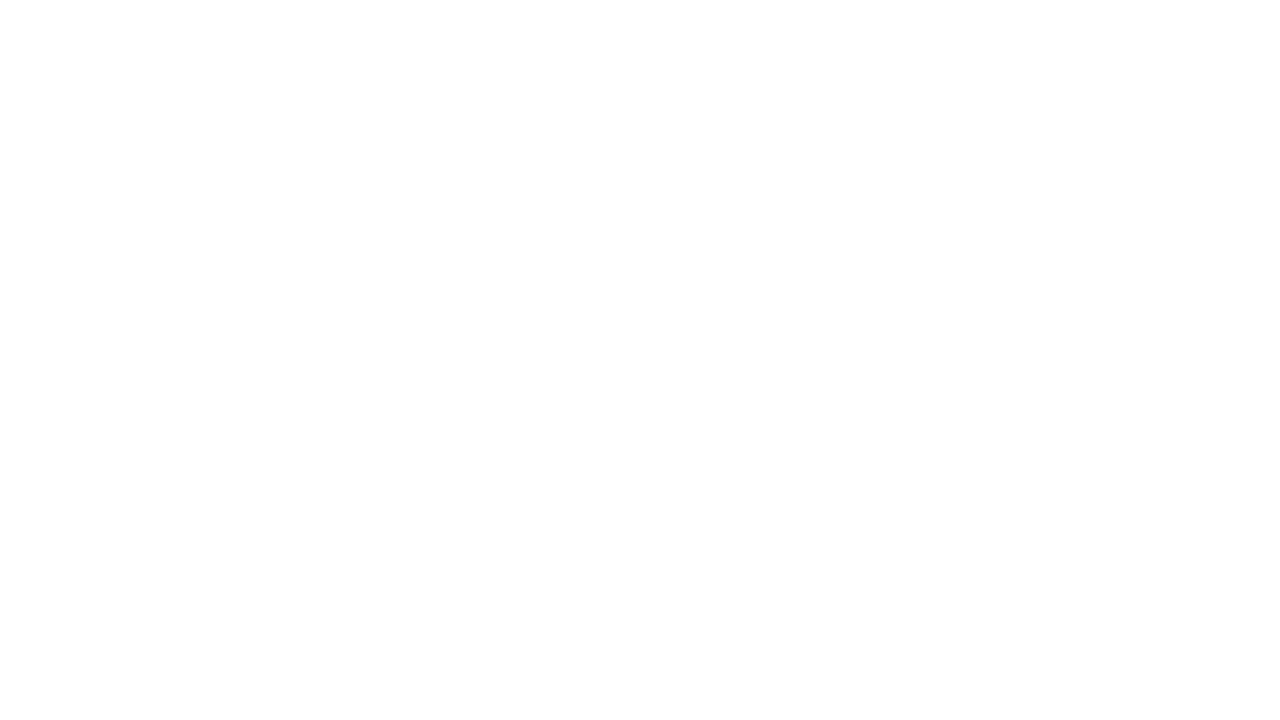

Re-fetched links list (iteration 120)
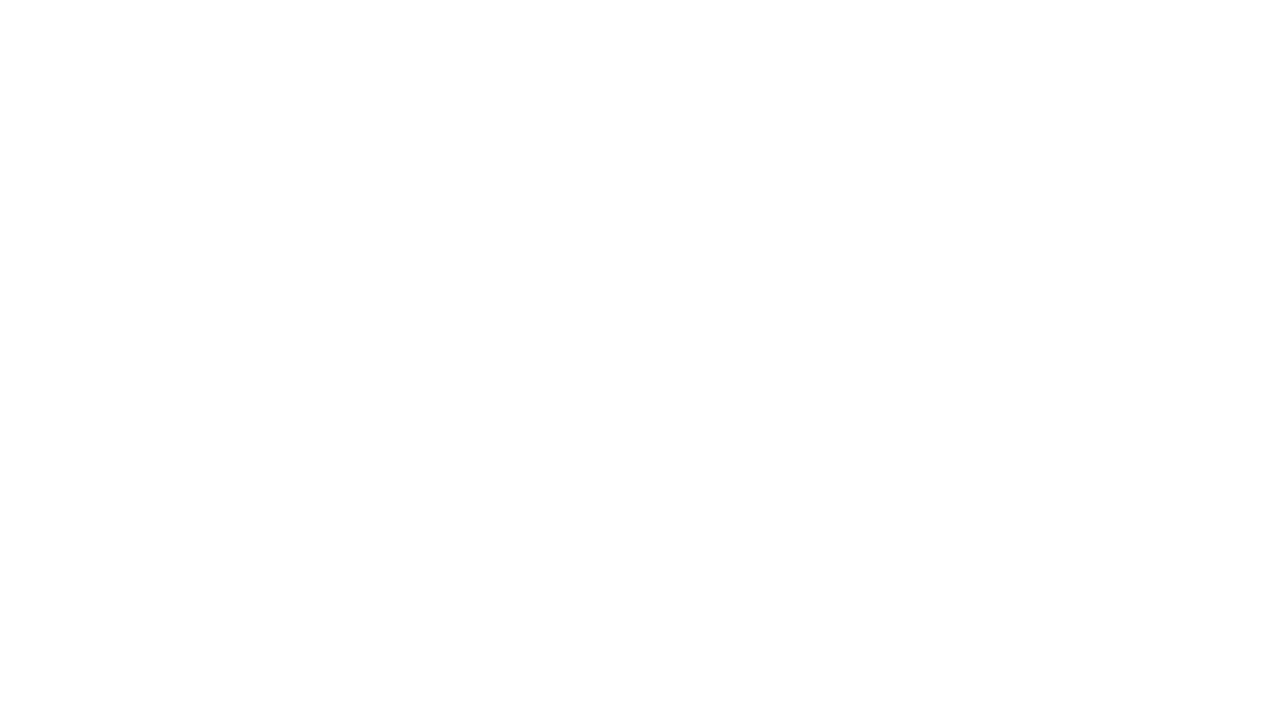

Re-fetched links list (iteration 121)
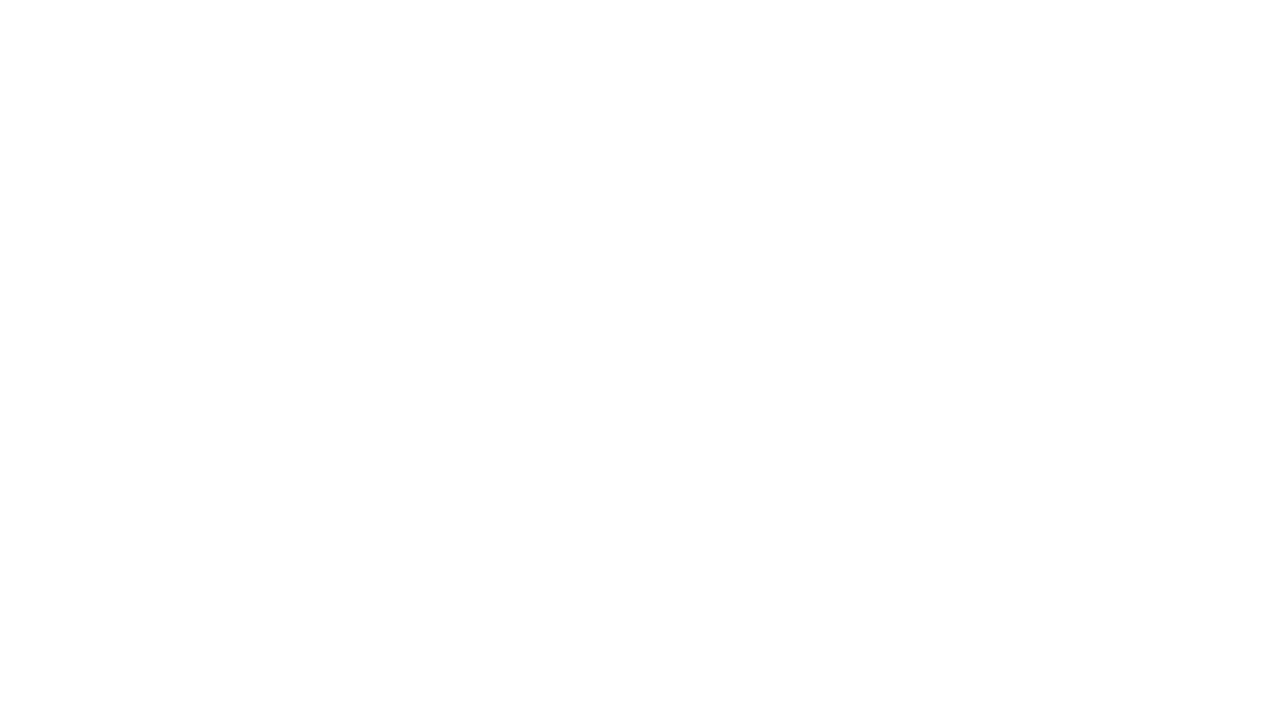

Re-fetched links list (iteration 122)
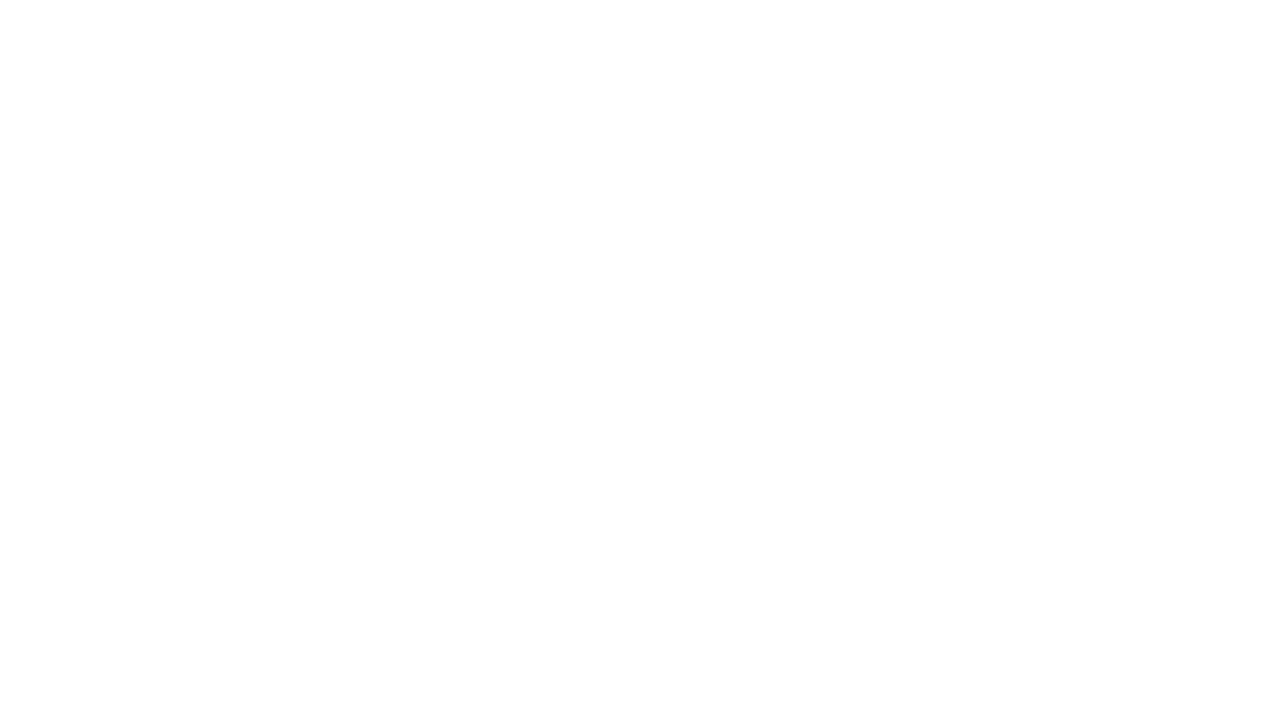

Re-fetched links list (iteration 123)
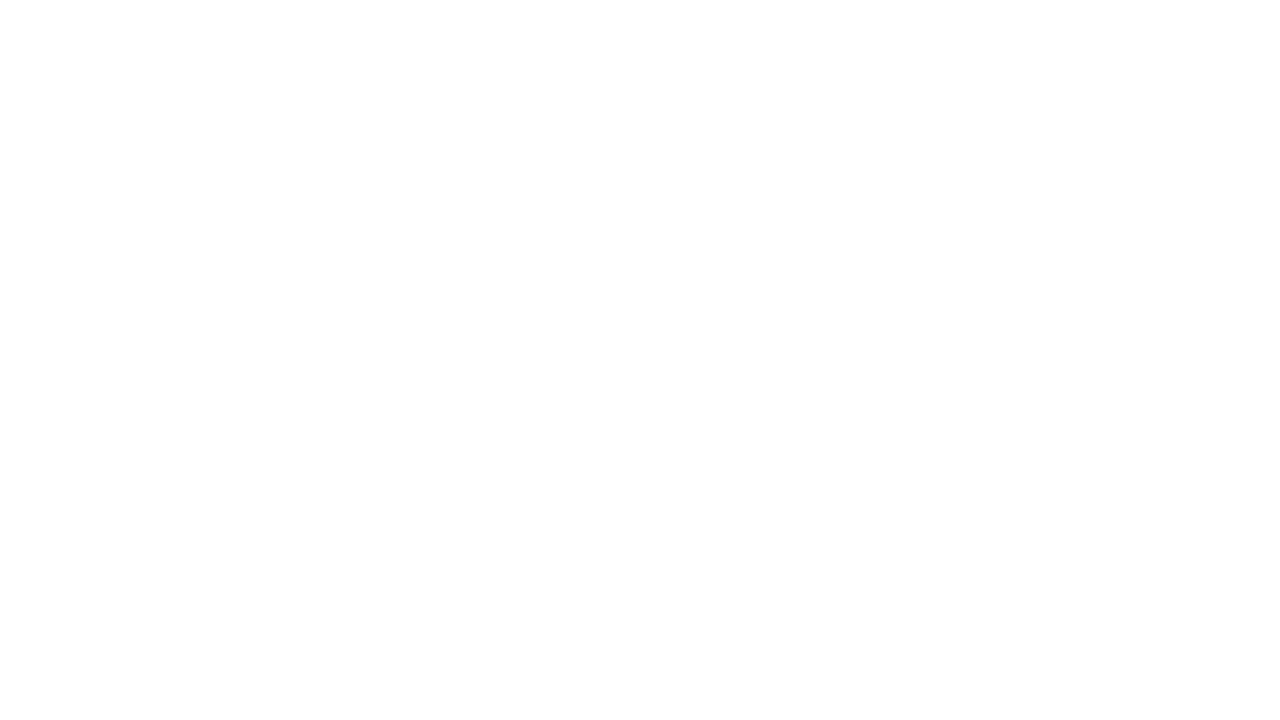

Re-fetched links list (iteration 124)
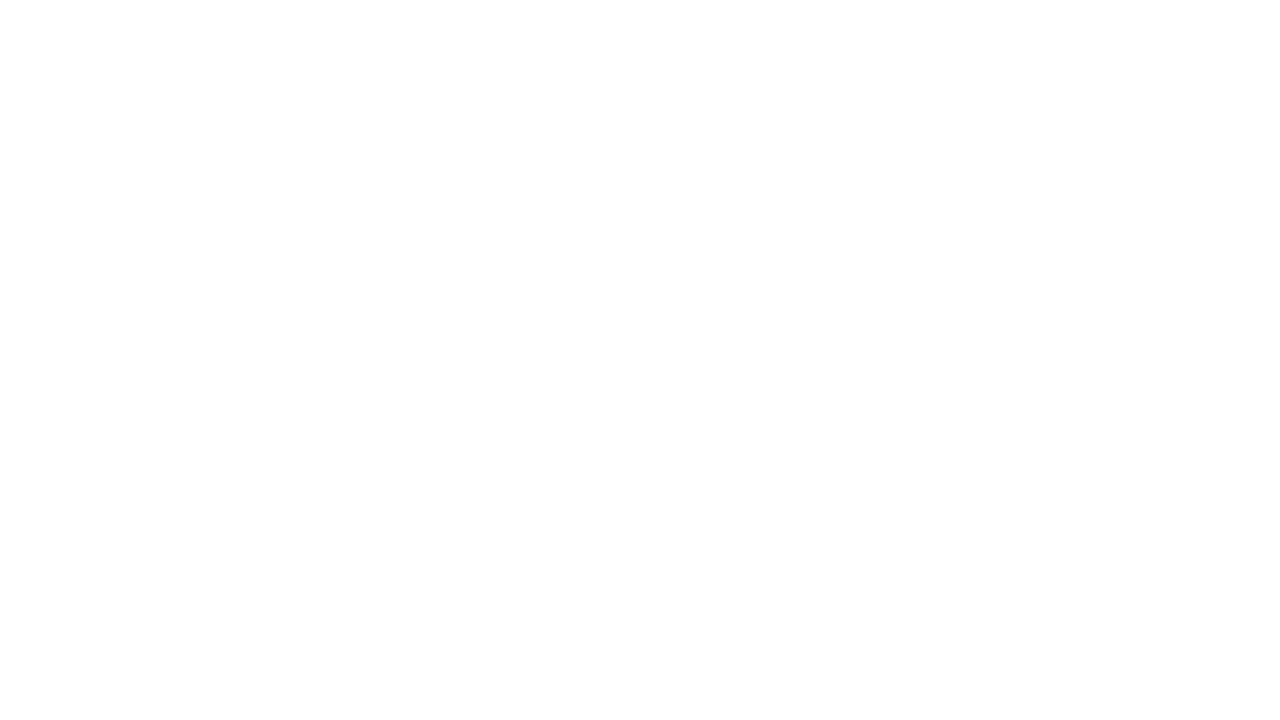

Re-fetched links list (iteration 125)
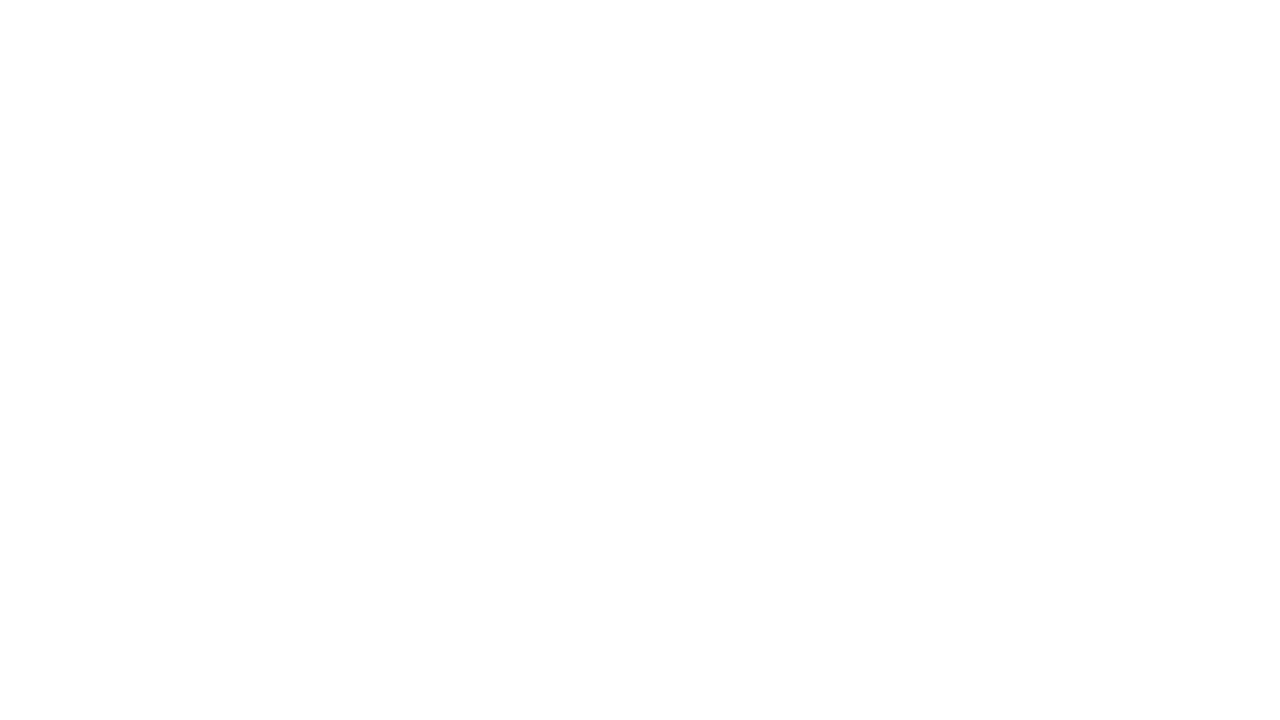

Re-fetched links list (iteration 126)
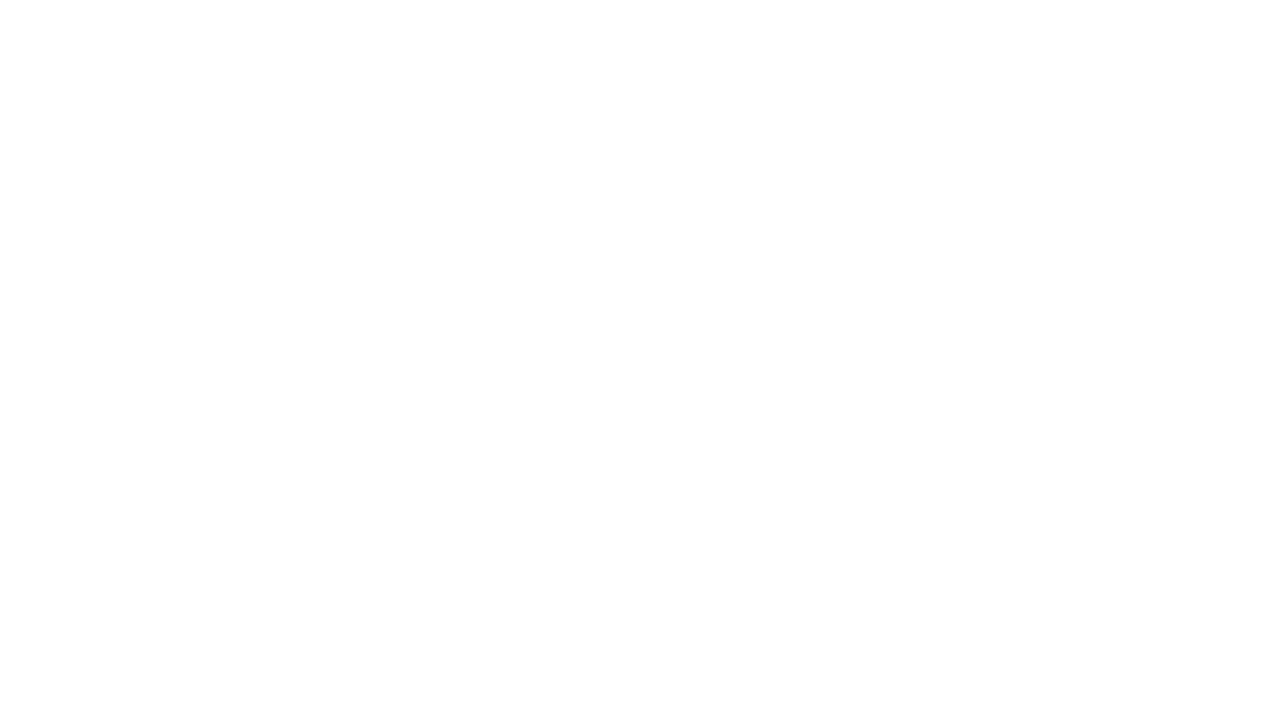

Re-fetched links list (iteration 127)
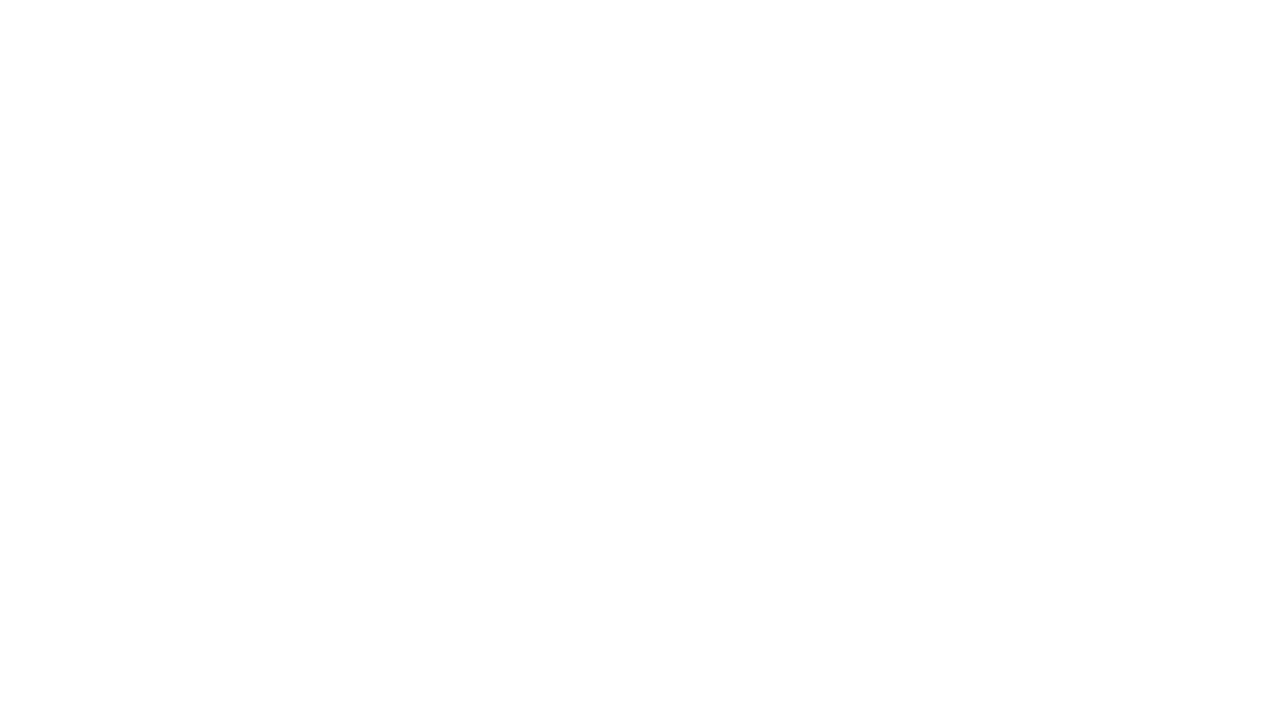

Re-fetched links list (iteration 128)
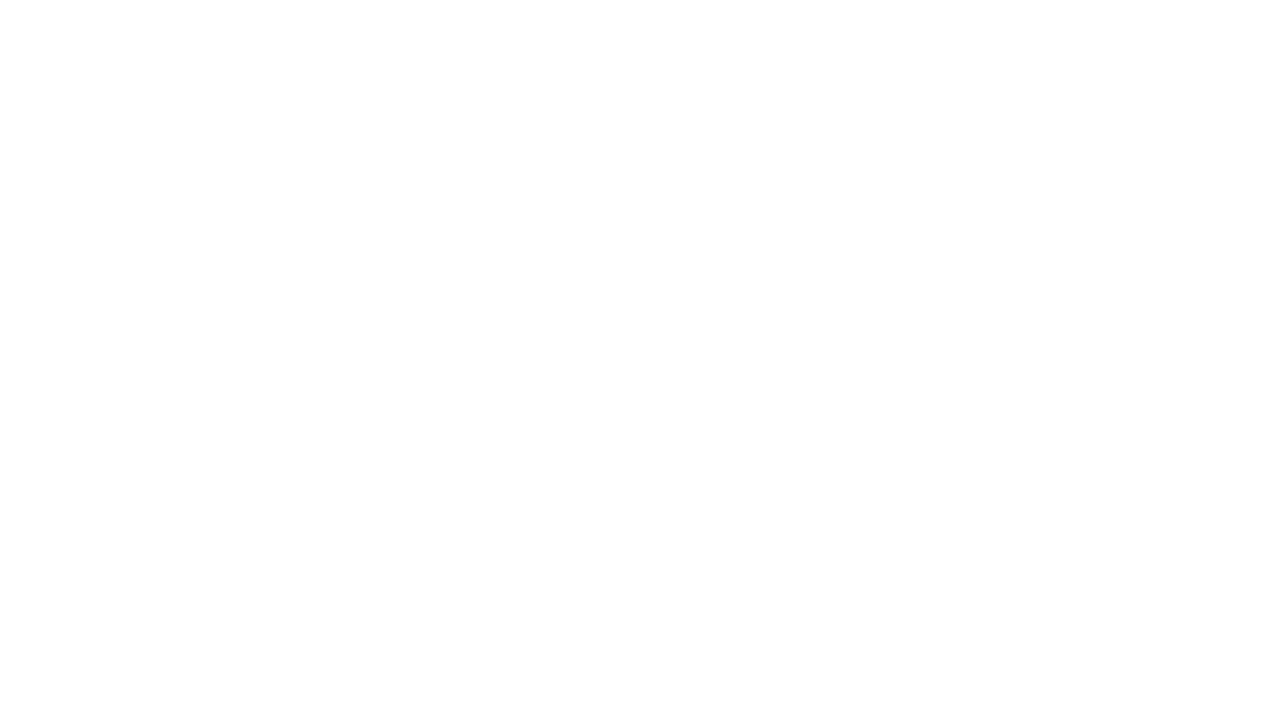

Re-fetched links list (iteration 129)
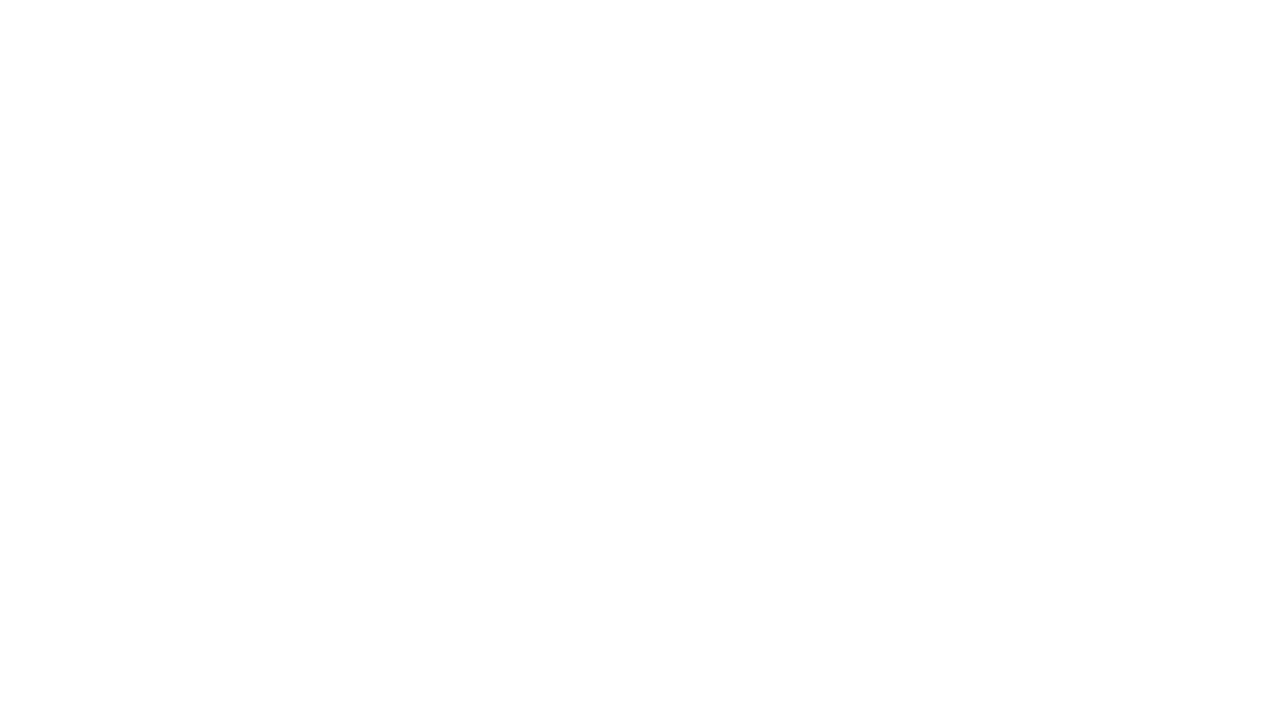

Re-fetched links list (iteration 130)
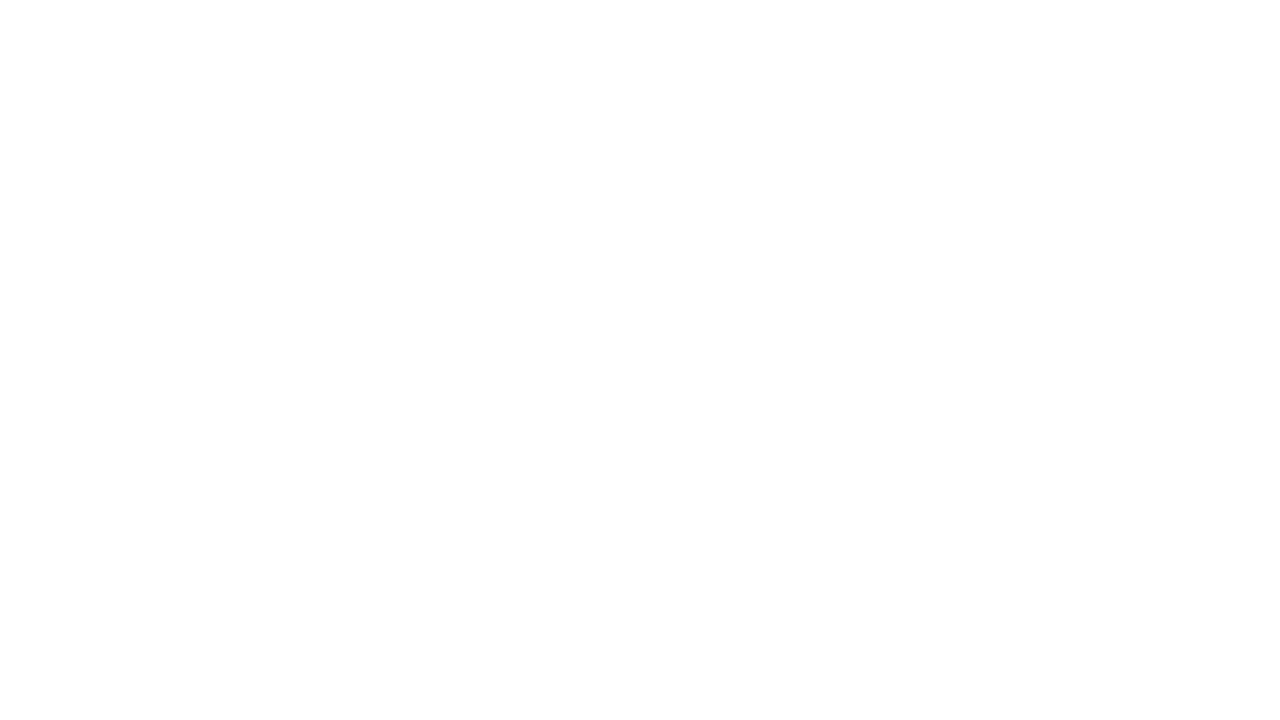

Re-fetched links list (iteration 131)
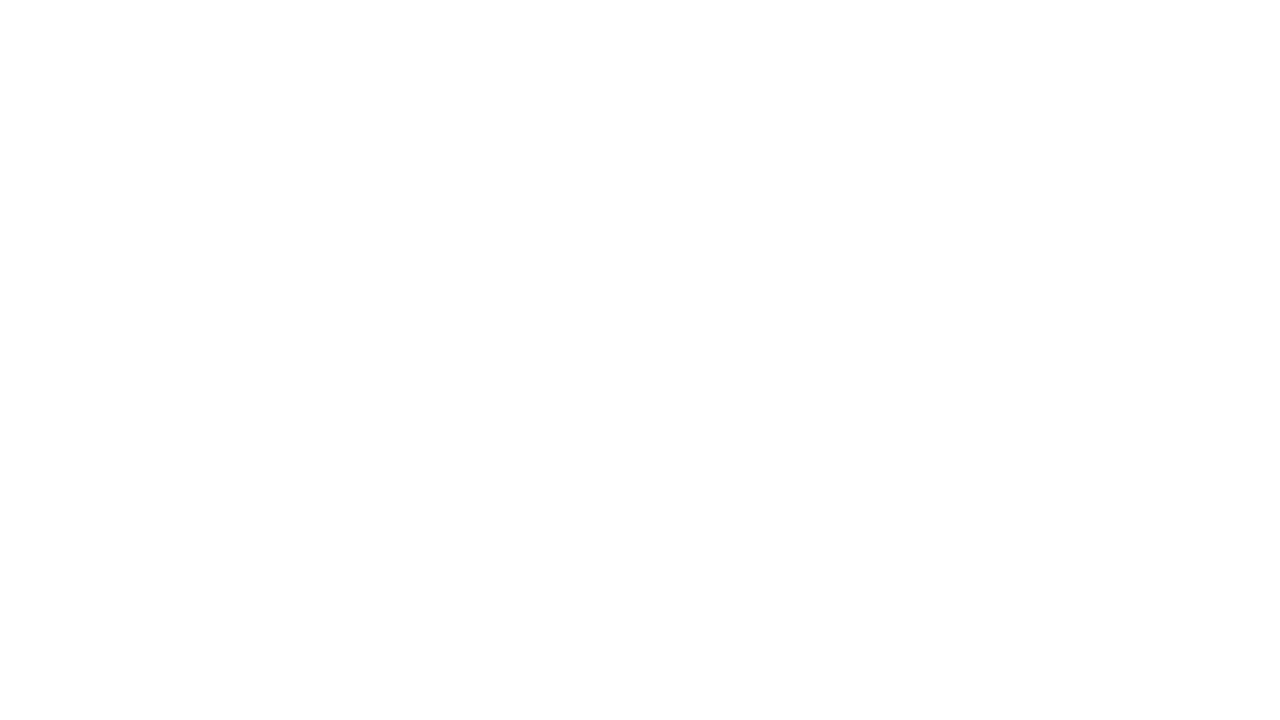

Re-fetched links list (iteration 132)
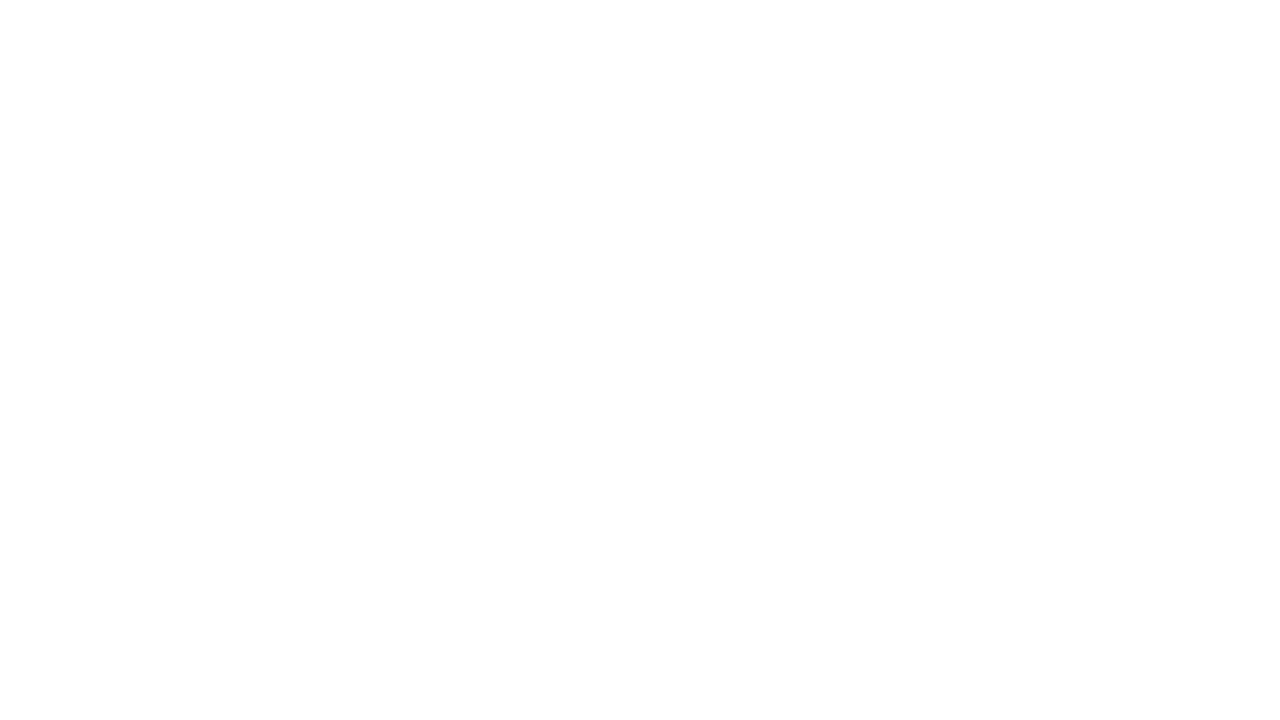

Re-fetched links list (iteration 133)
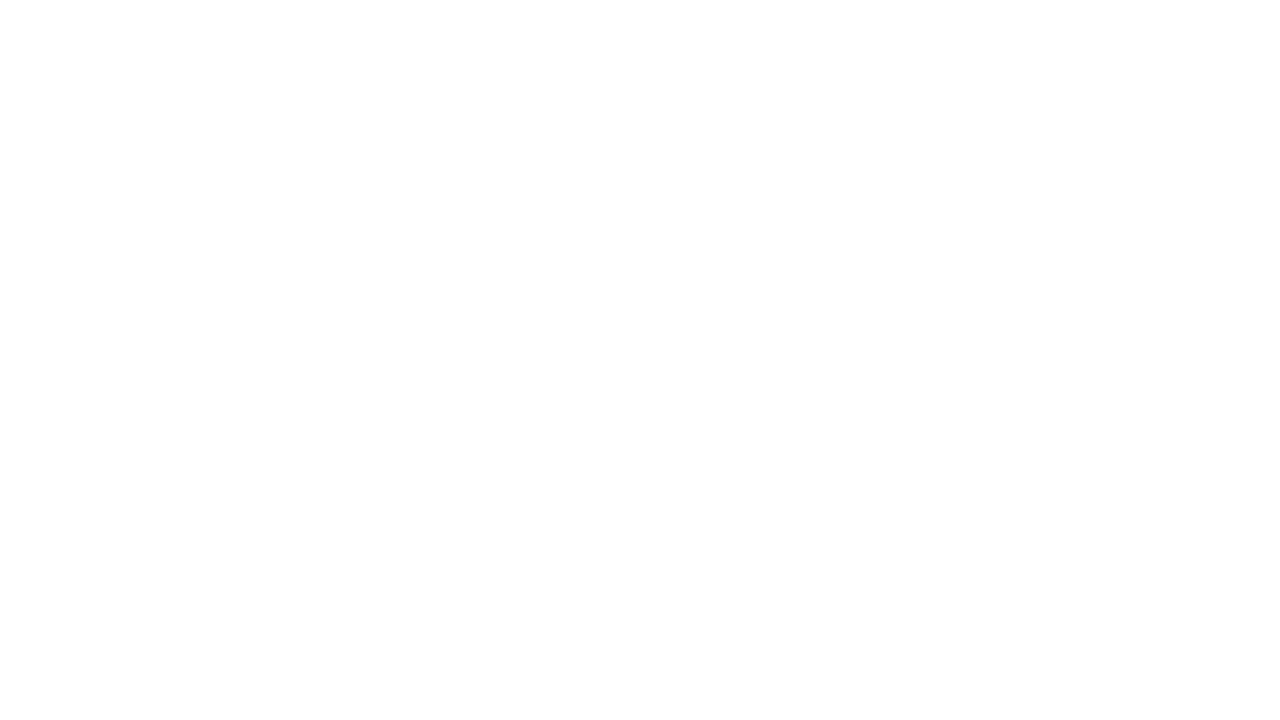

Re-fetched links list (iteration 134)
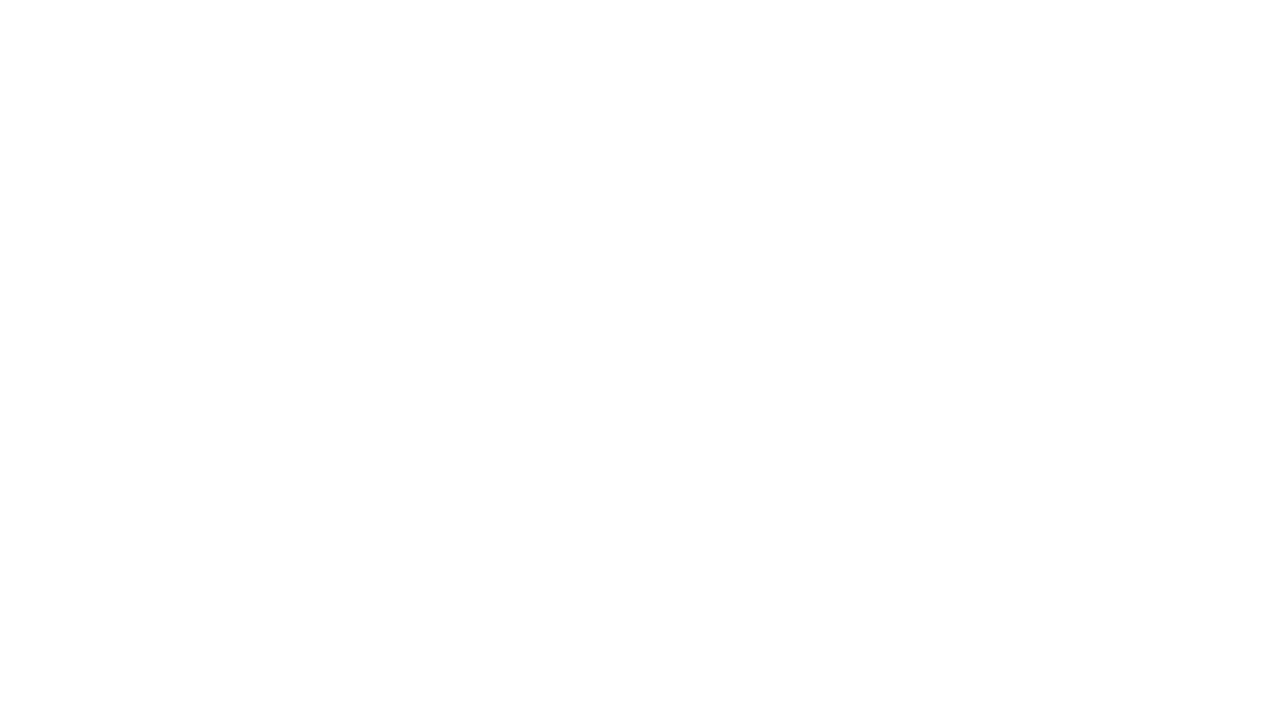

Re-fetched links list (iteration 135)
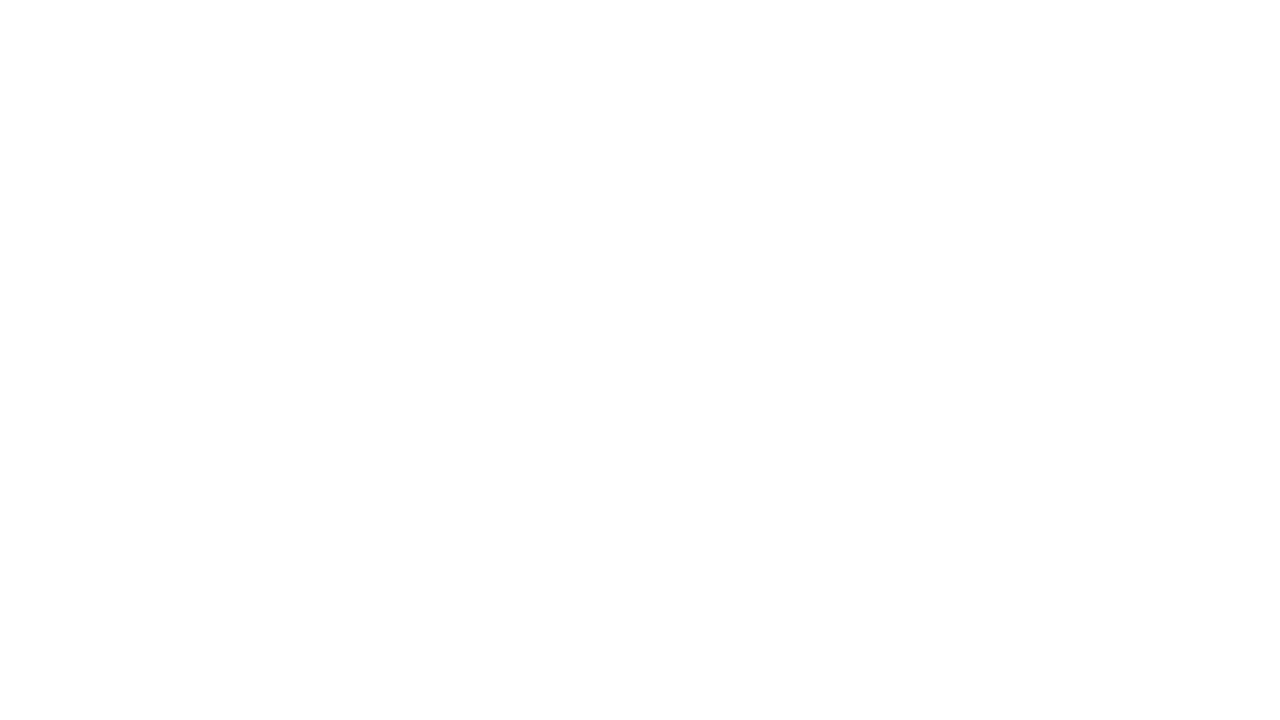

Re-fetched links list (iteration 136)
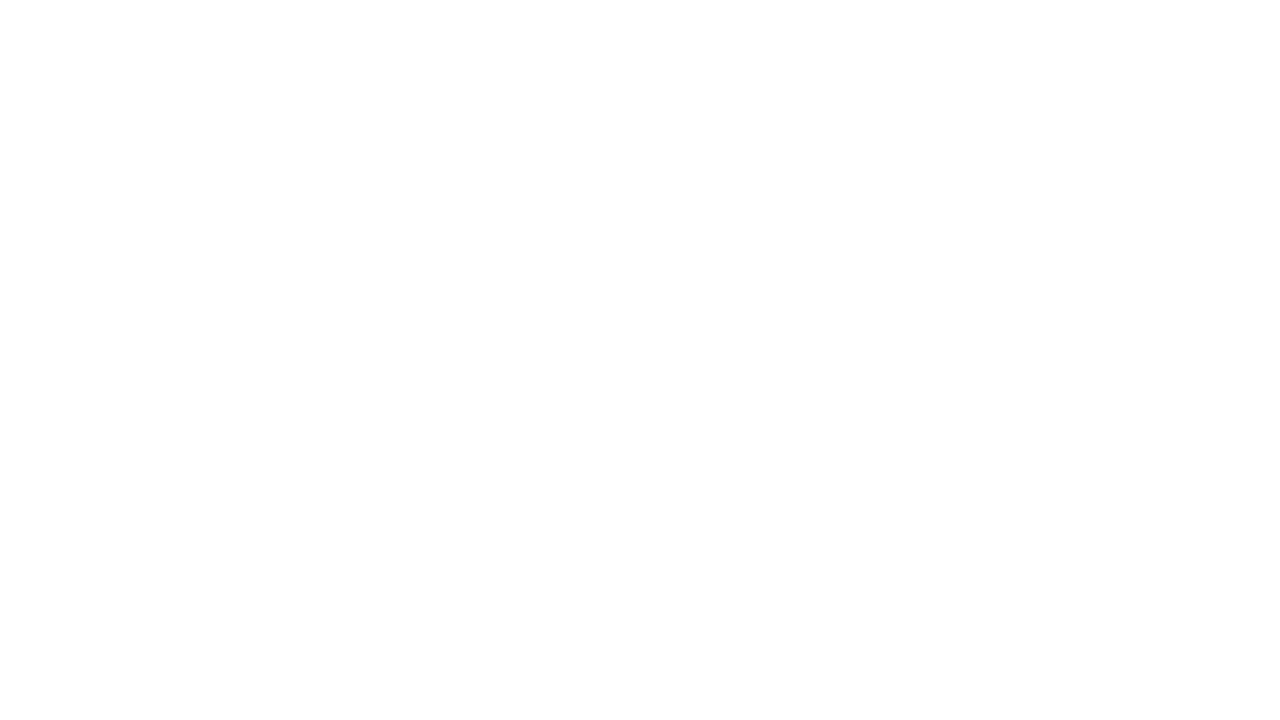

Re-fetched links list (iteration 137)
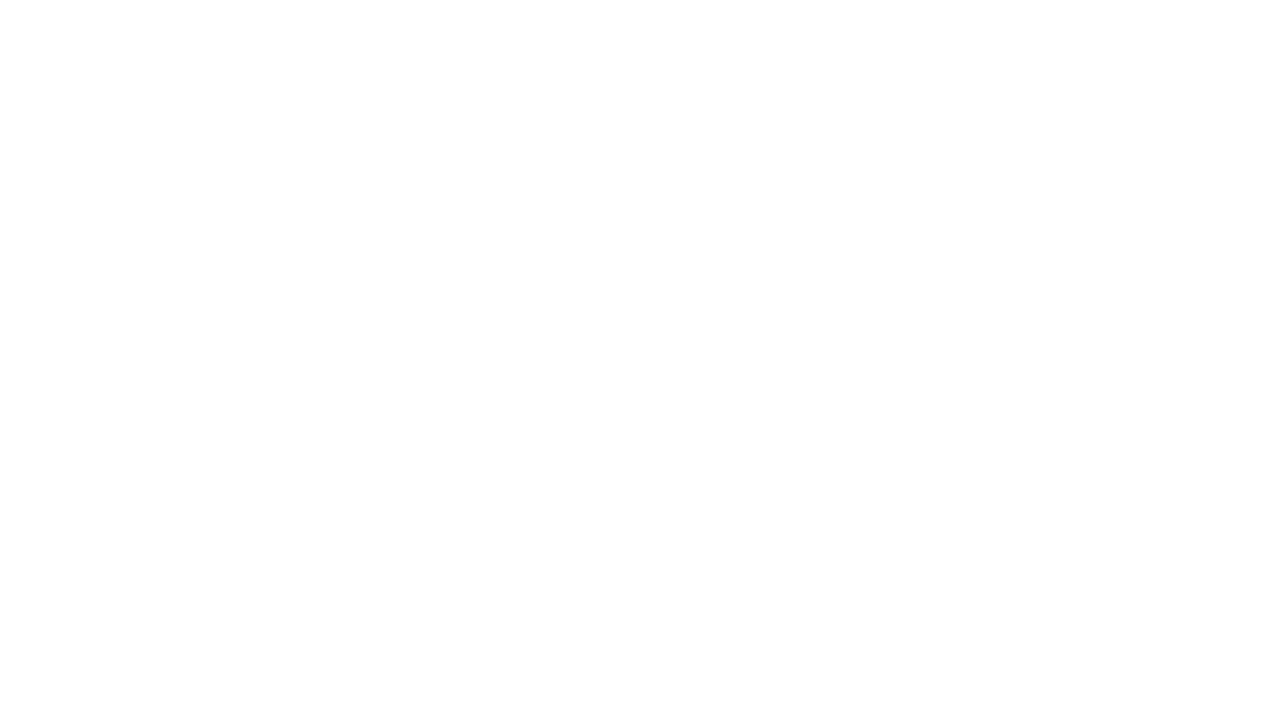

Re-fetched links list (iteration 138)
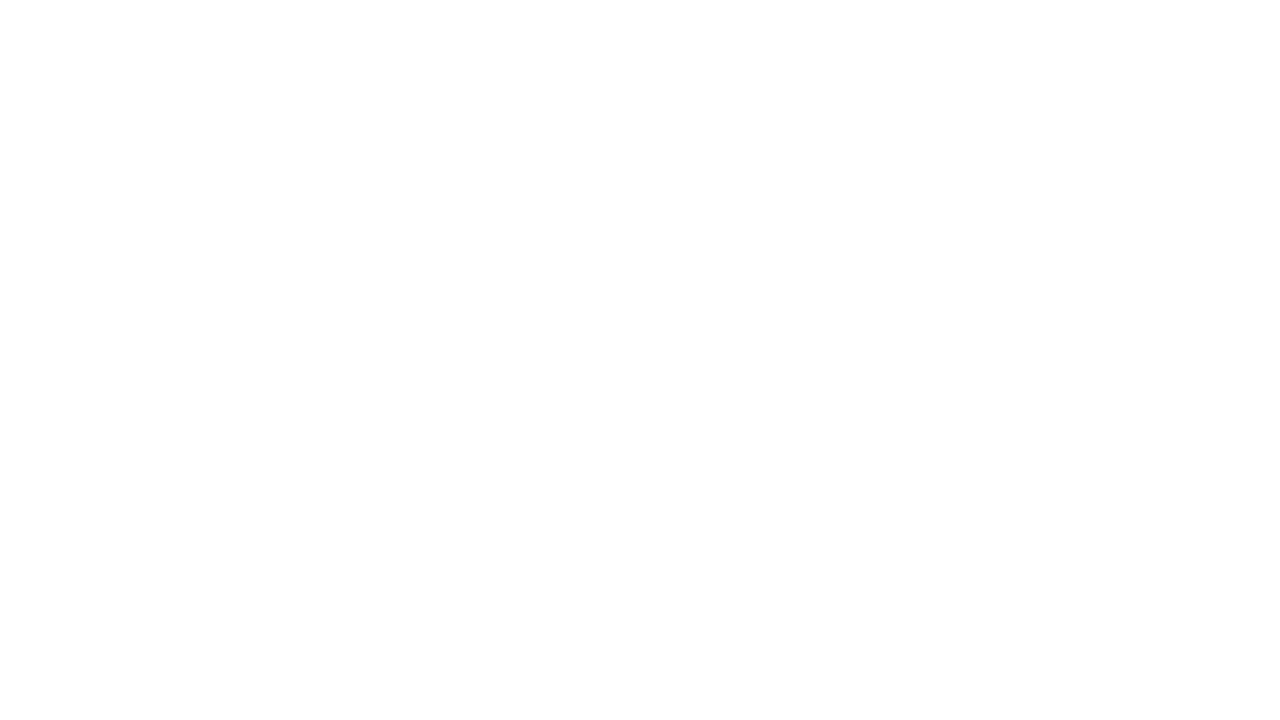

Re-fetched links list (iteration 139)
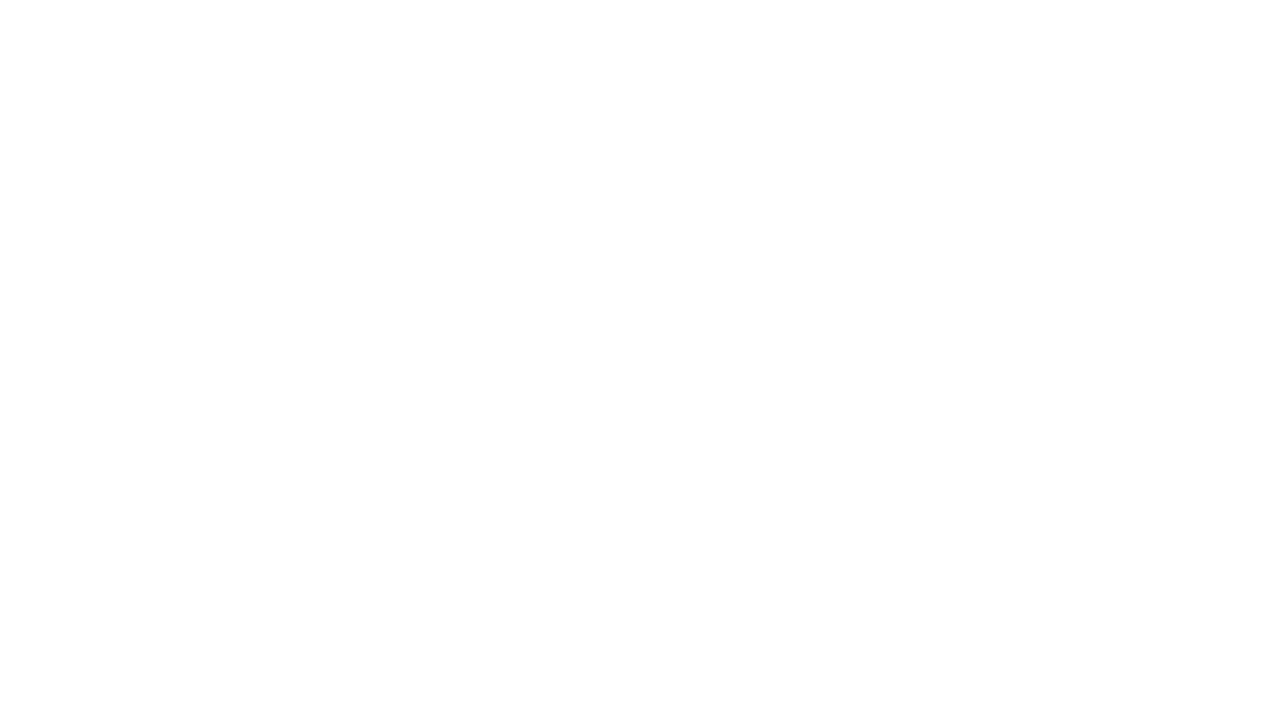

Re-fetched links list (iteration 140)
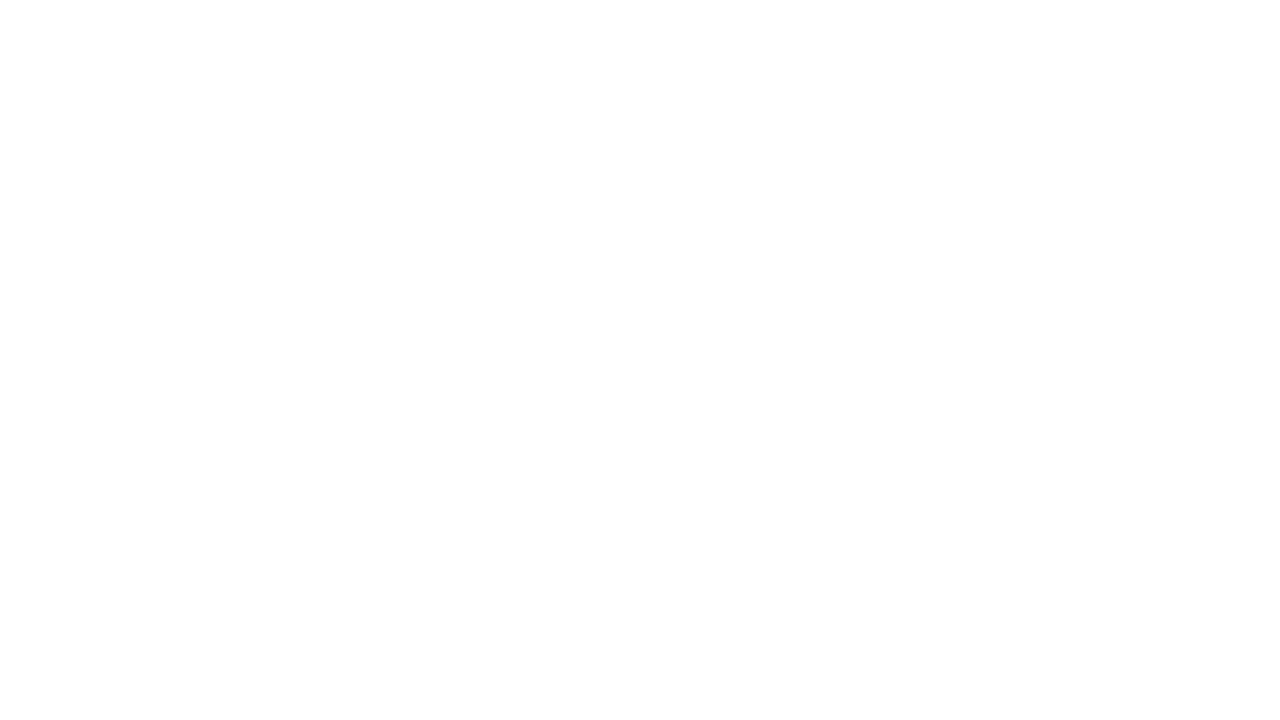

Re-fetched links list (iteration 141)
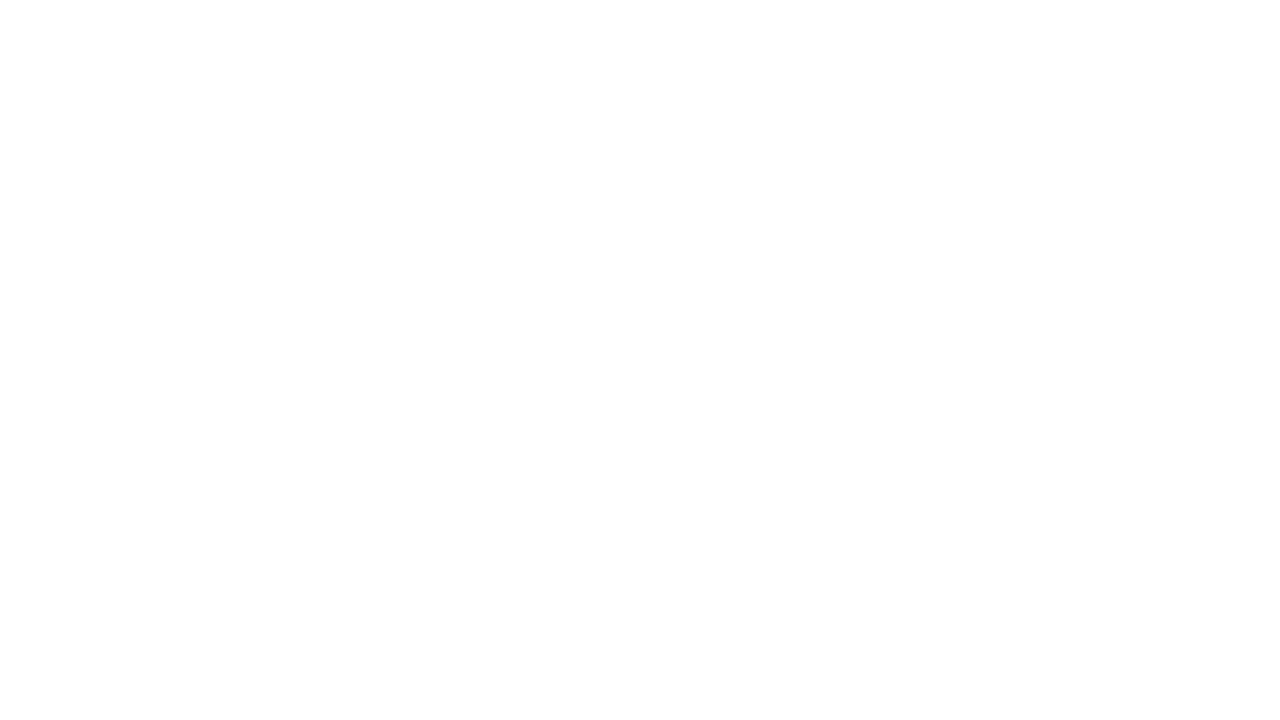

Re-fetched links list (iteration 142)
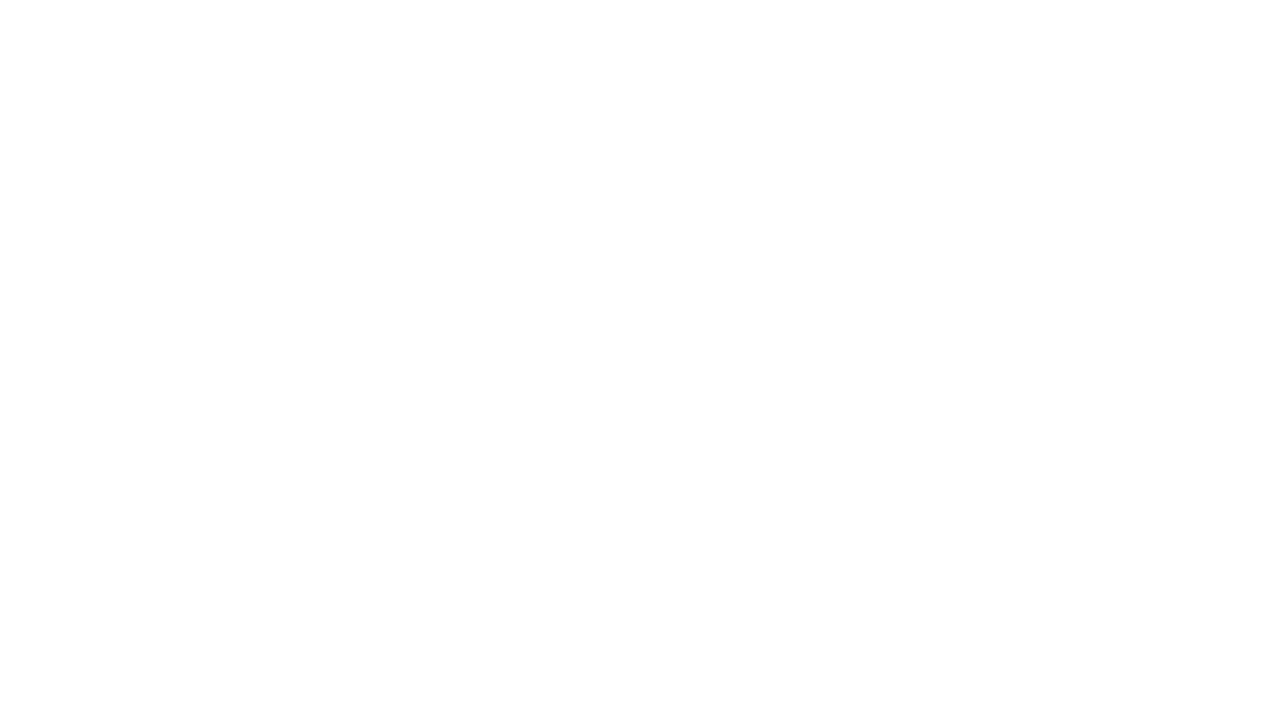

Re-fetched links list (iteration 143)
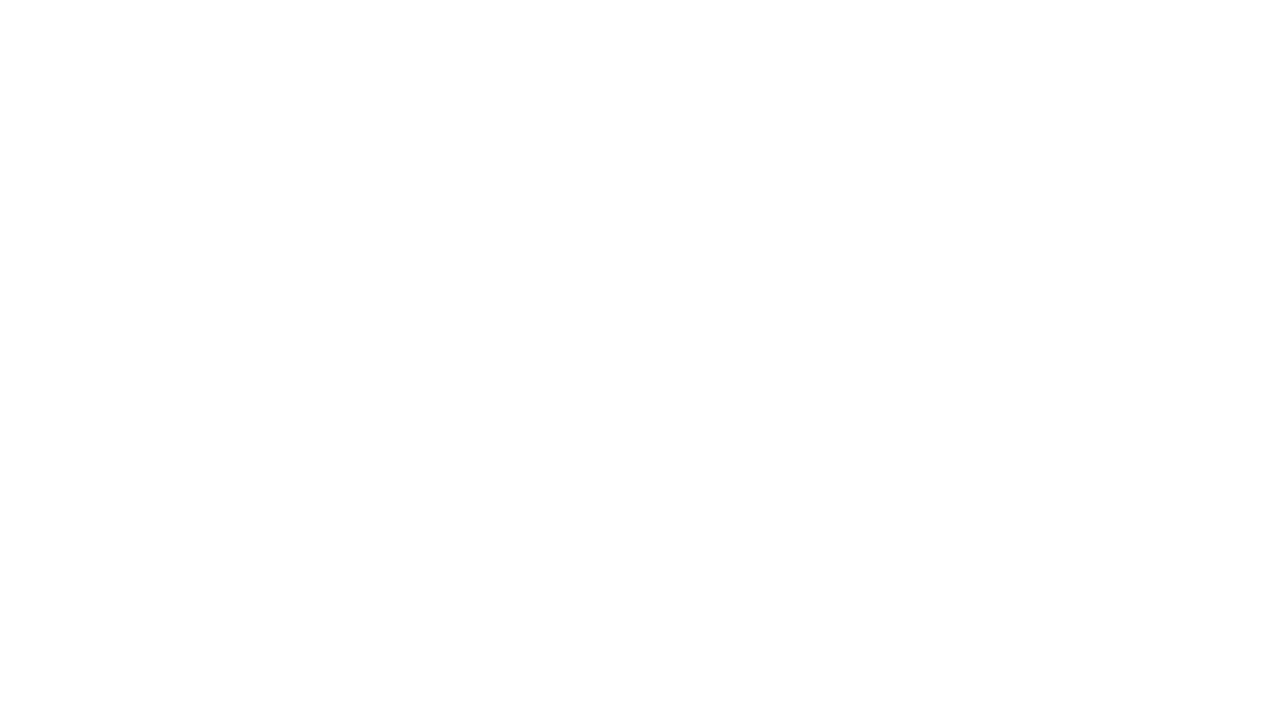

Re-fetched links list (iteration 144)
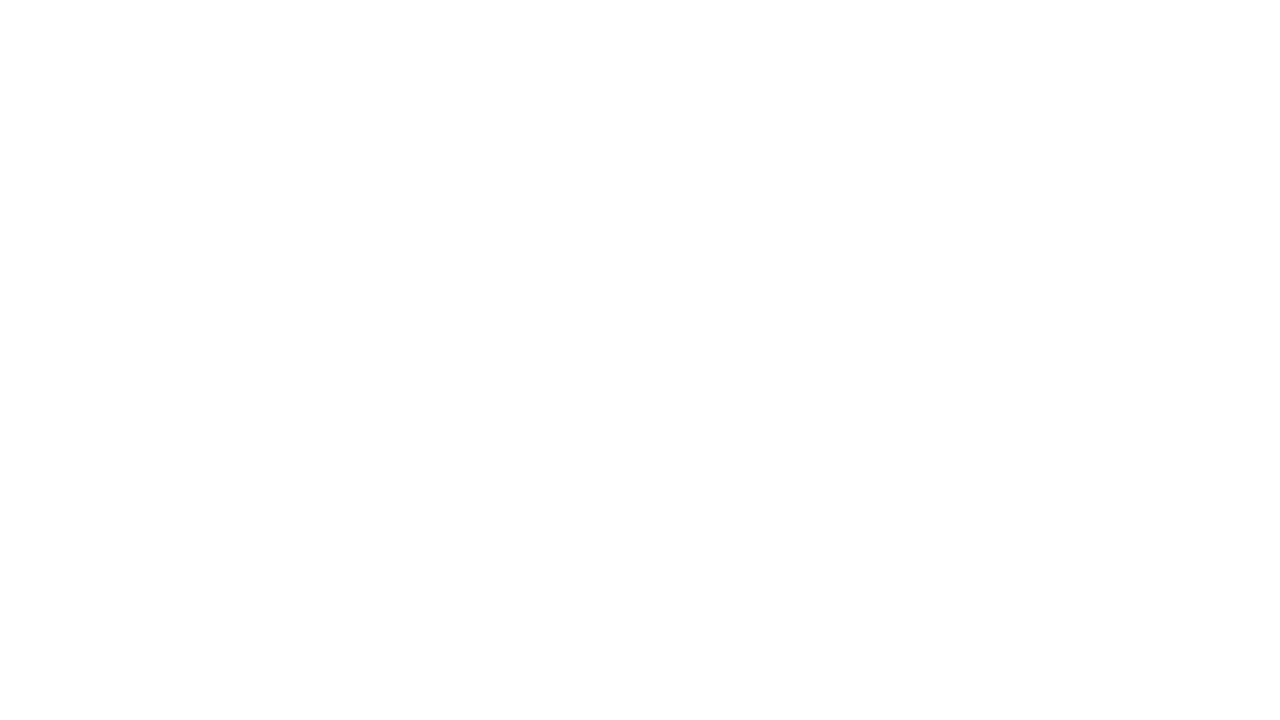

Re-fetched links list (iteration 145)
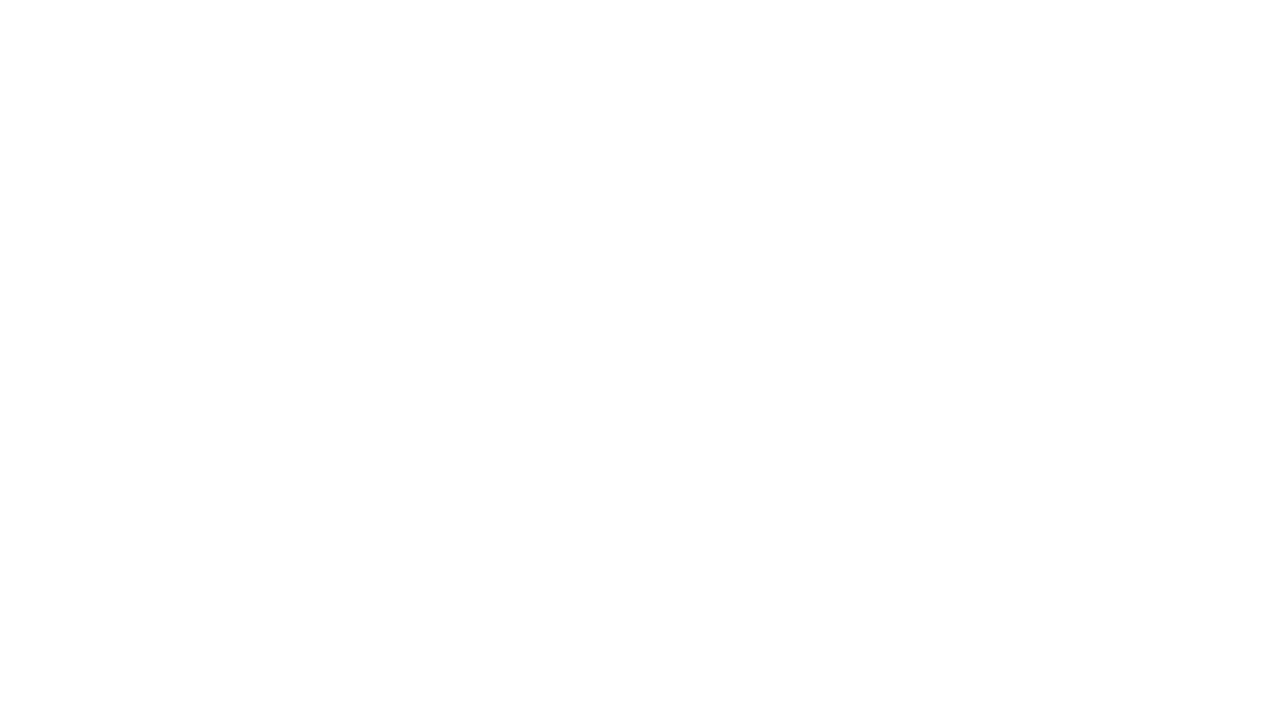

Re-fetched links list (iteration 146)
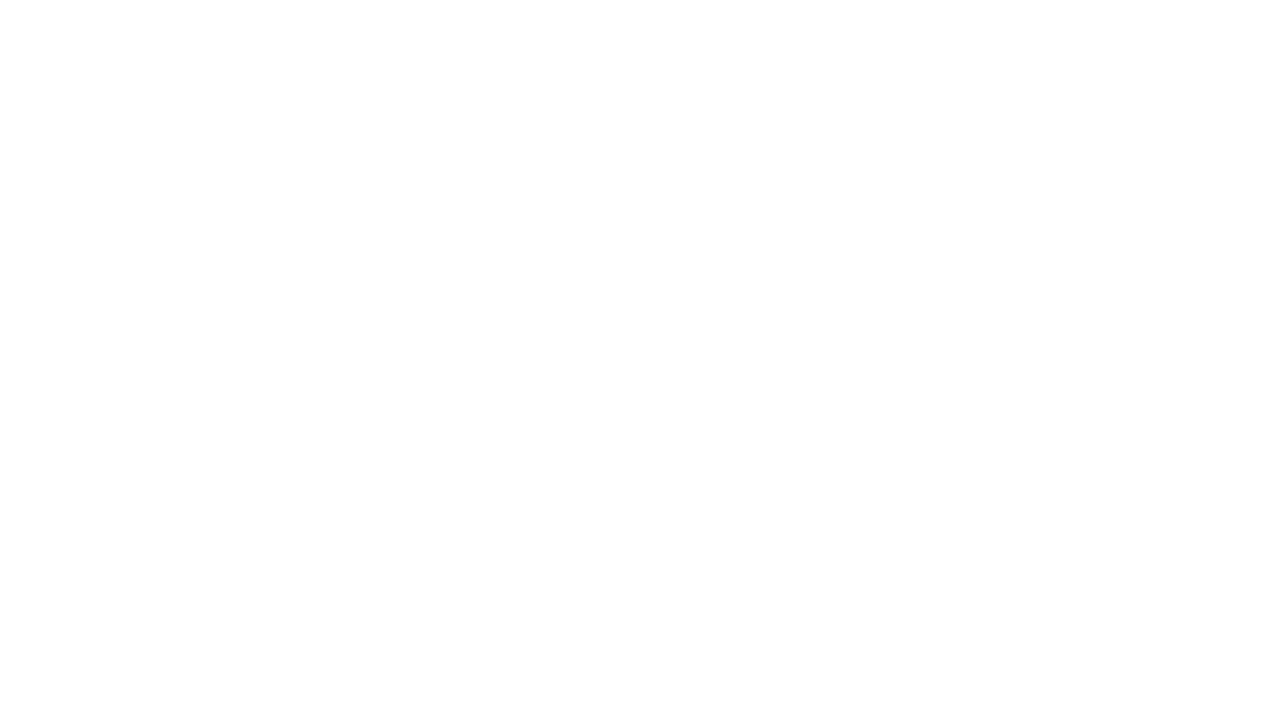

Re-fetched links list (iteration 147)
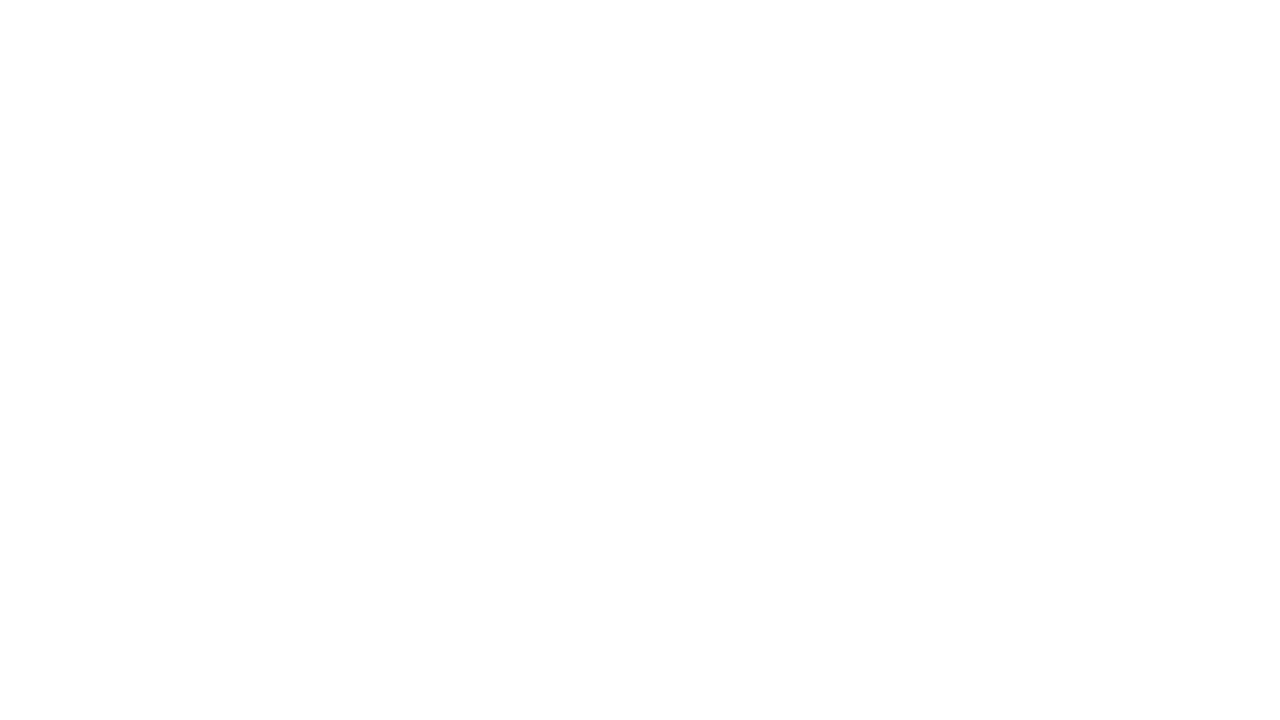

Re-fetched links list (iteration 148)
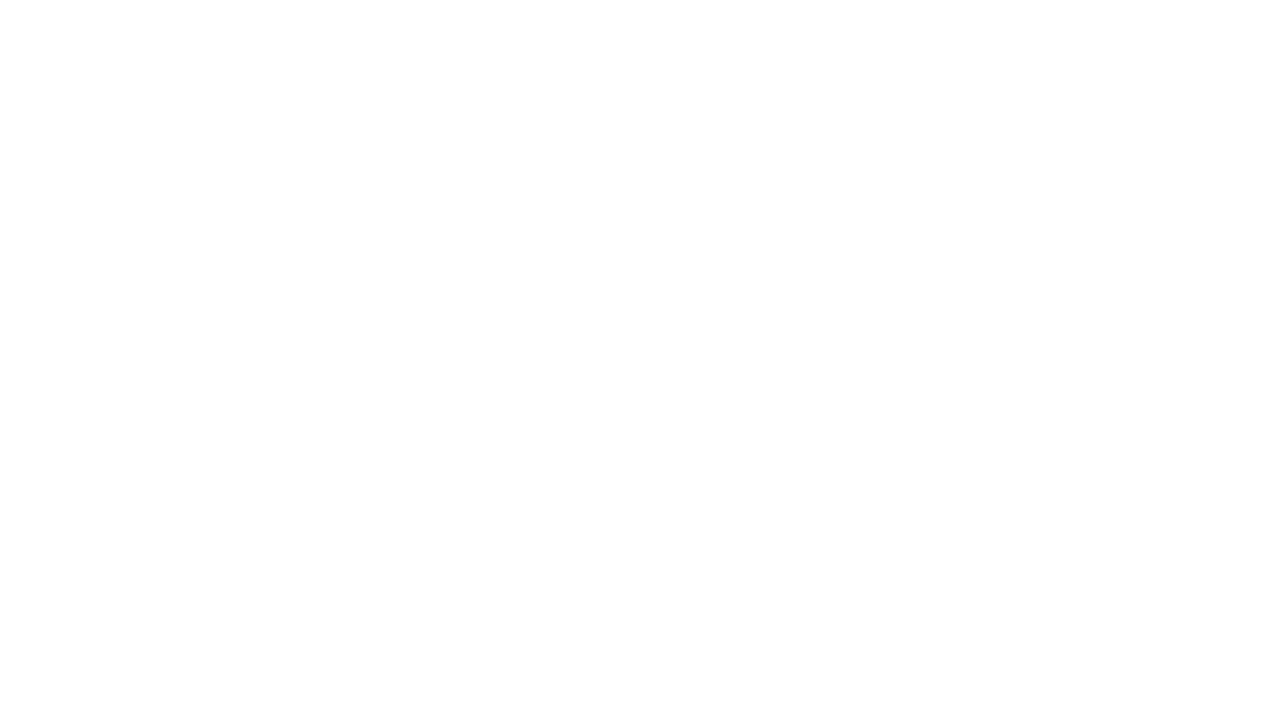

Re-fetched links list (iteration 149)
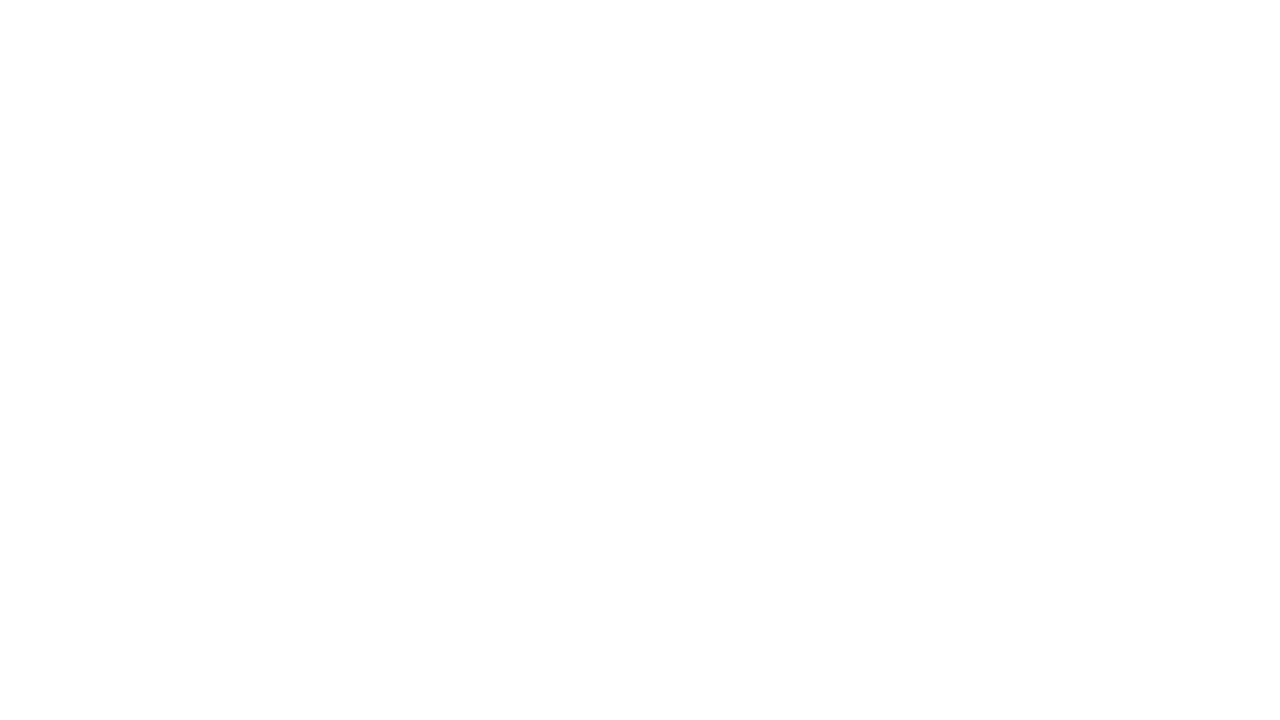

Re-fetched links list (iteration 150)
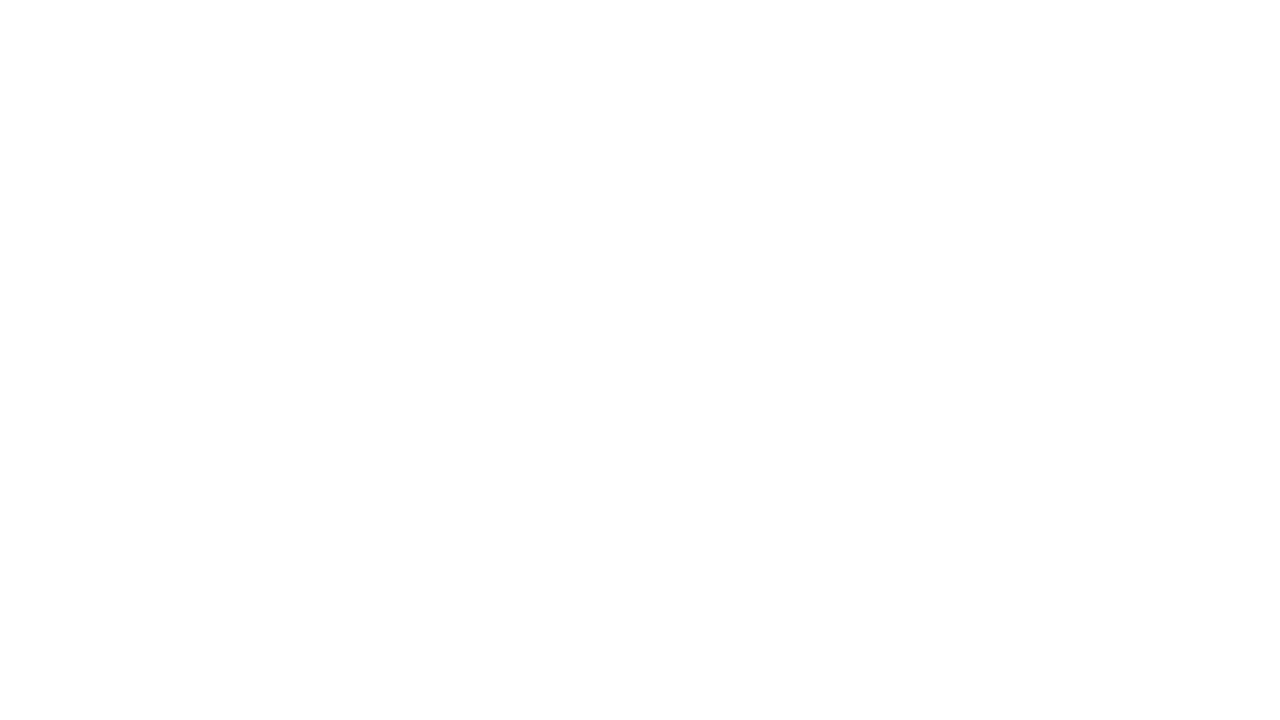

Re-fetched links list (iteration 151)
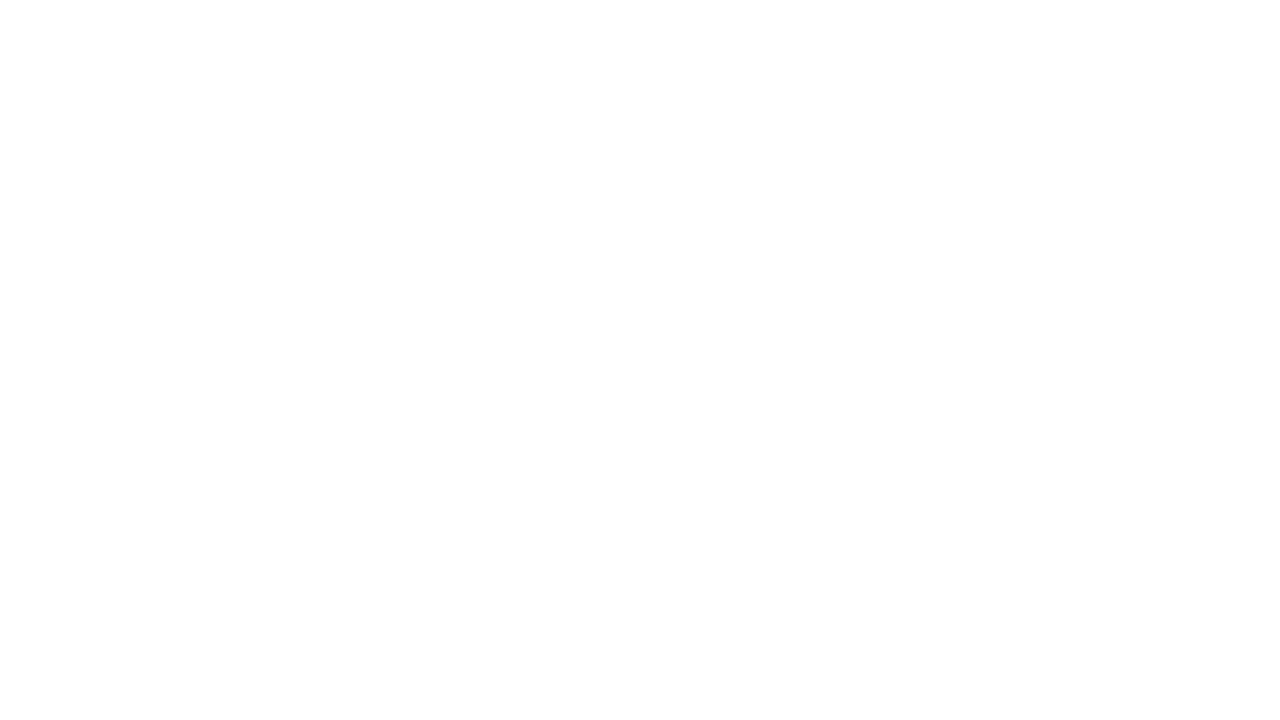

Re-fetched links list (iteration 152)
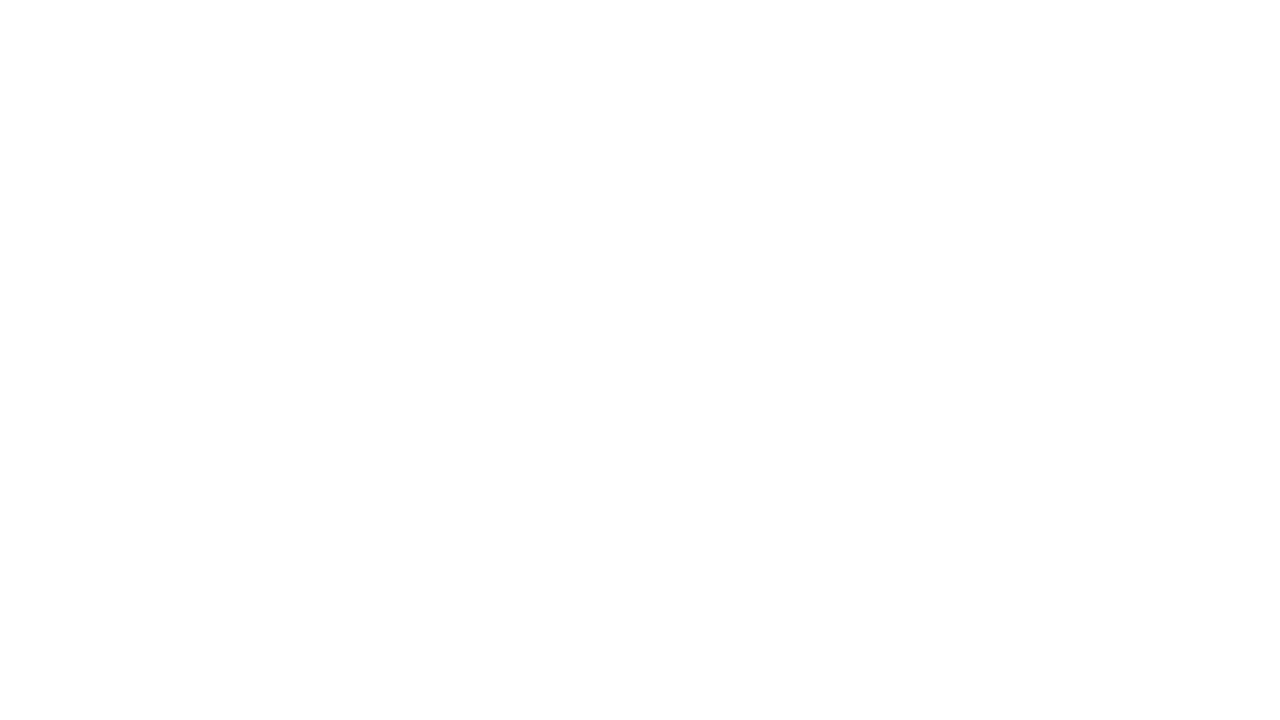

Re-fetched links list (iteration 153)
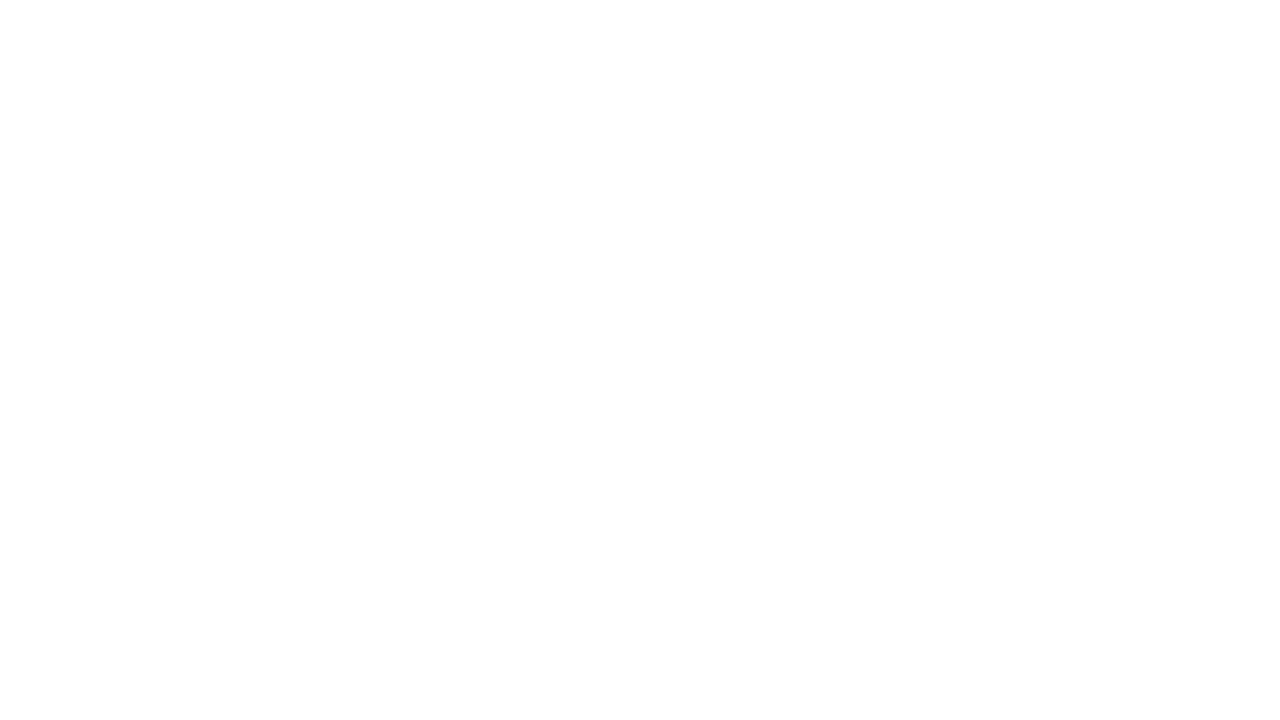

Re-fetched links list (iteration 154)
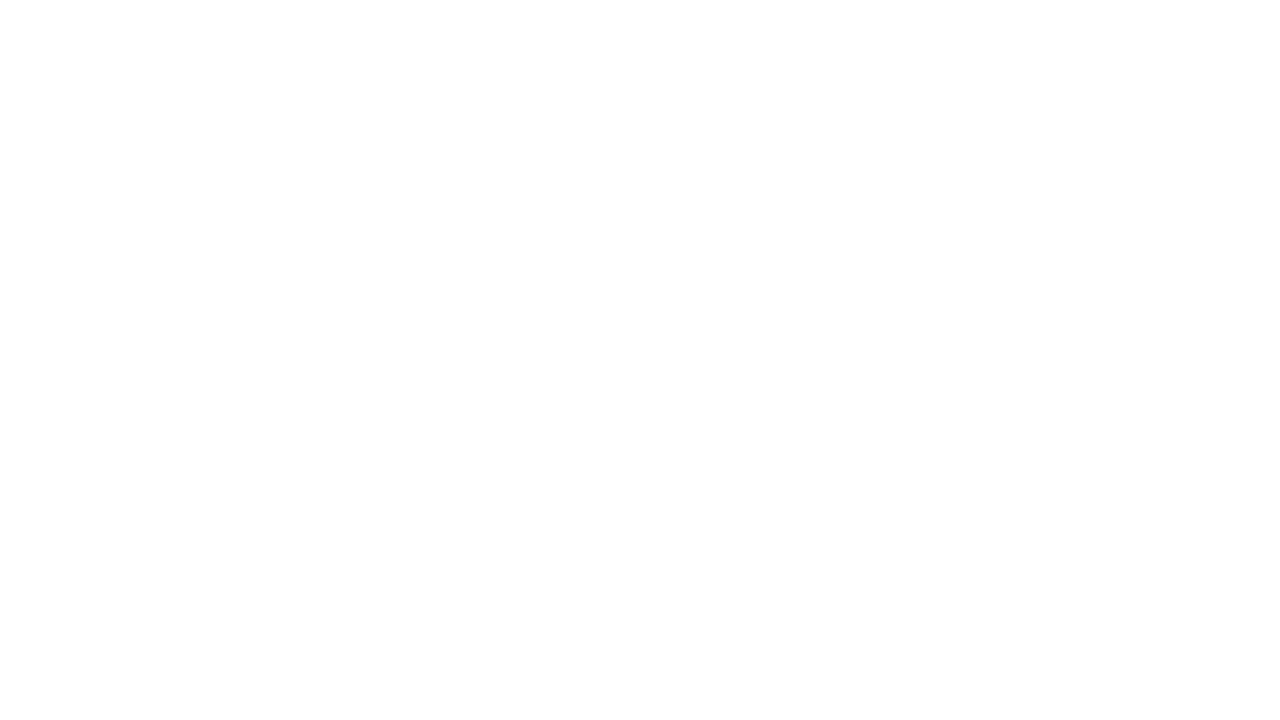

Re-fetched links list (iteration 155)
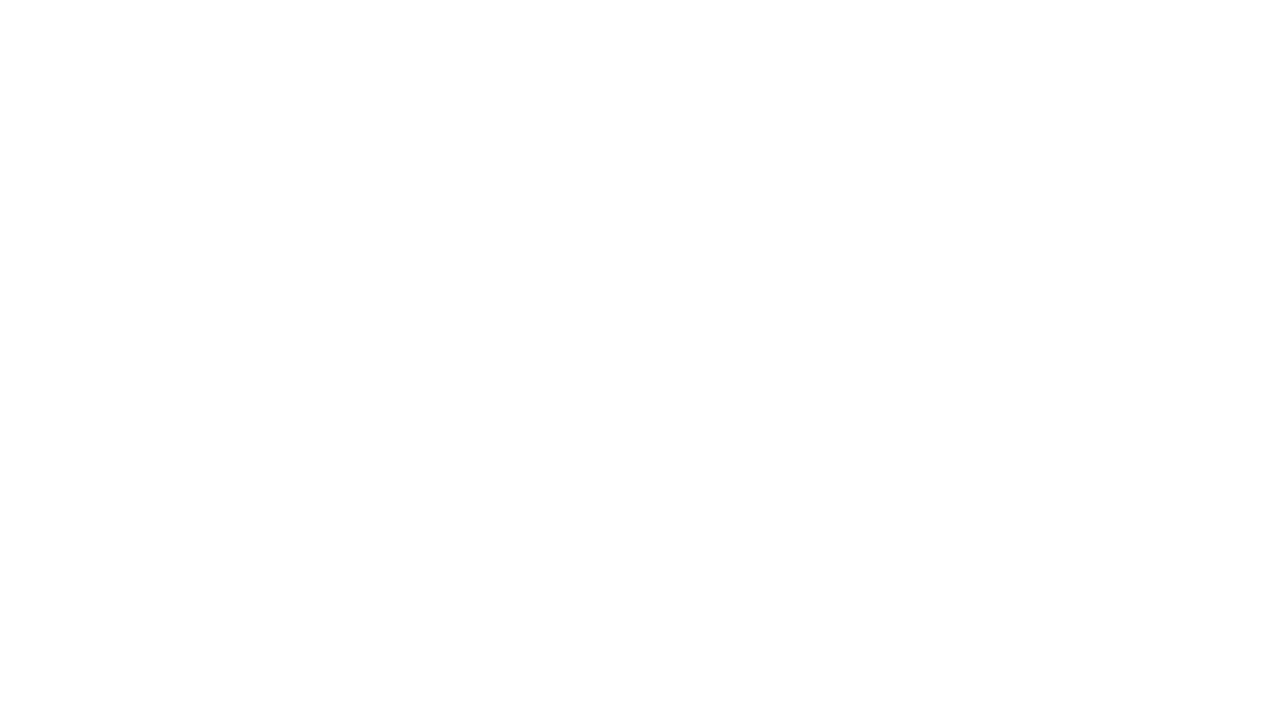

Re-fetched links list (iteration 156)
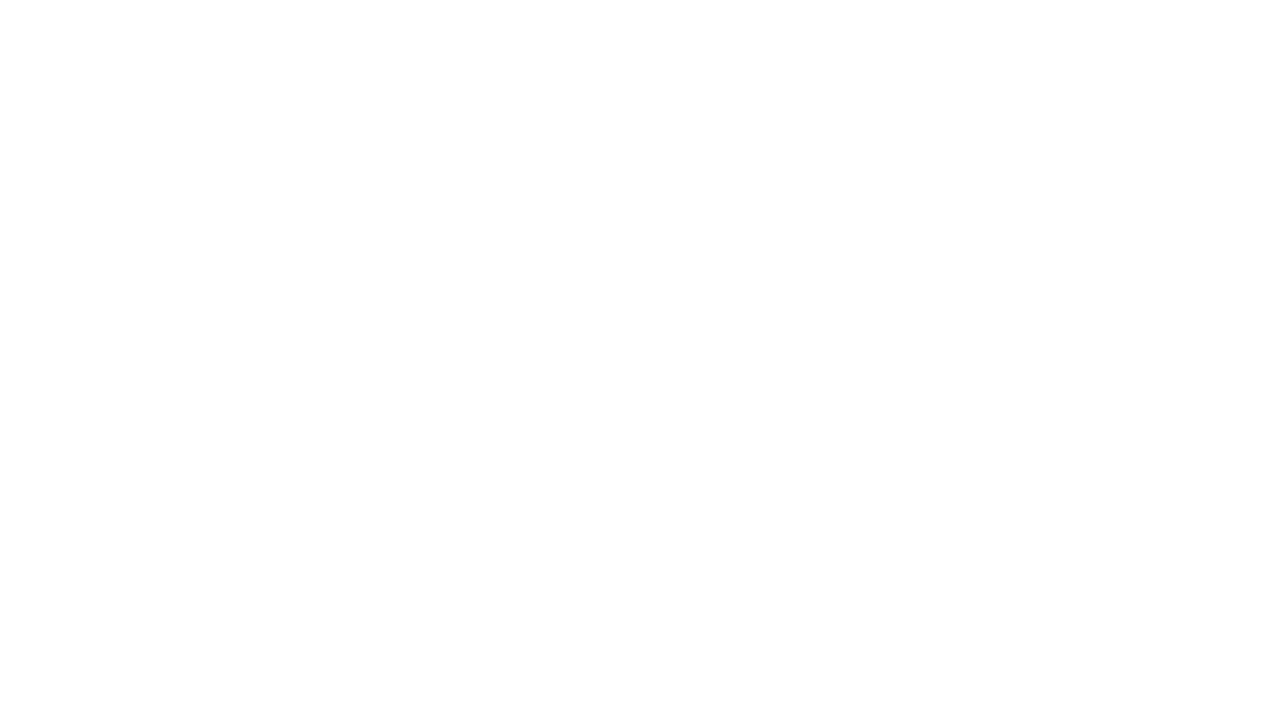

Re-fetched links list (iteration 157)
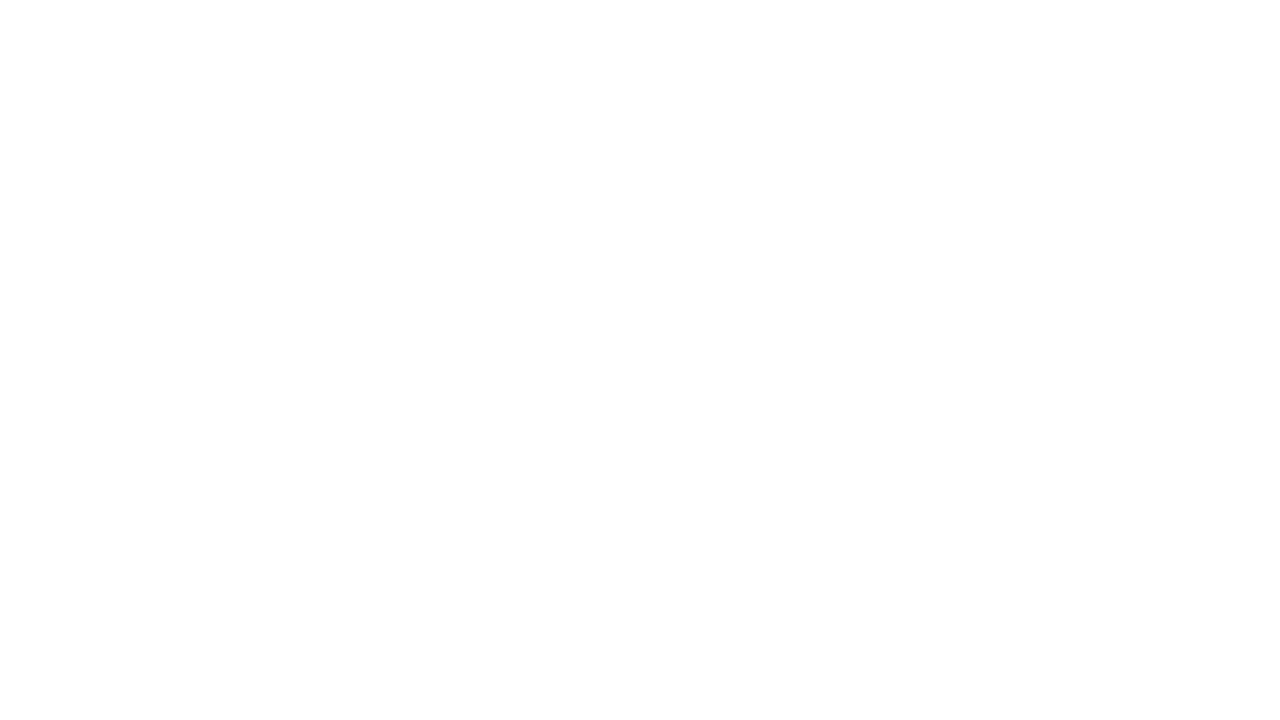

Re-fetched links list (iteration 158)
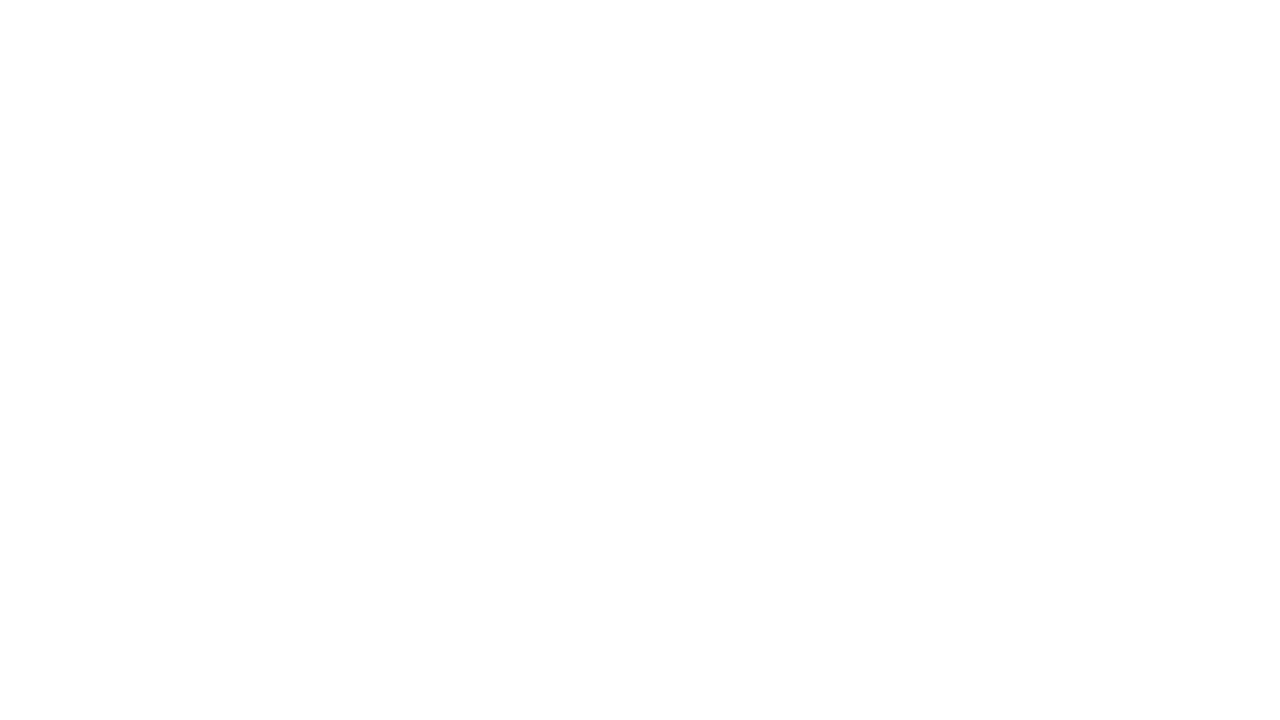

Re-fetched links list (iteration 159)
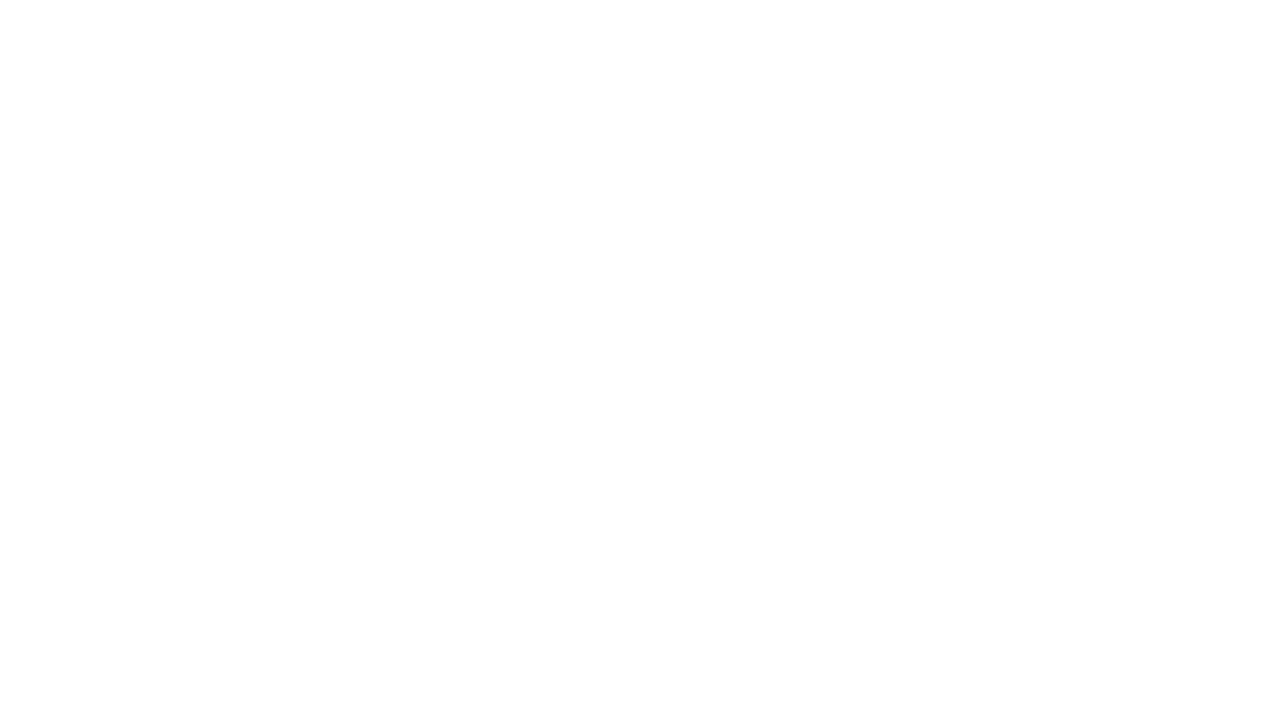

Re-fetched links list (iteration 160)
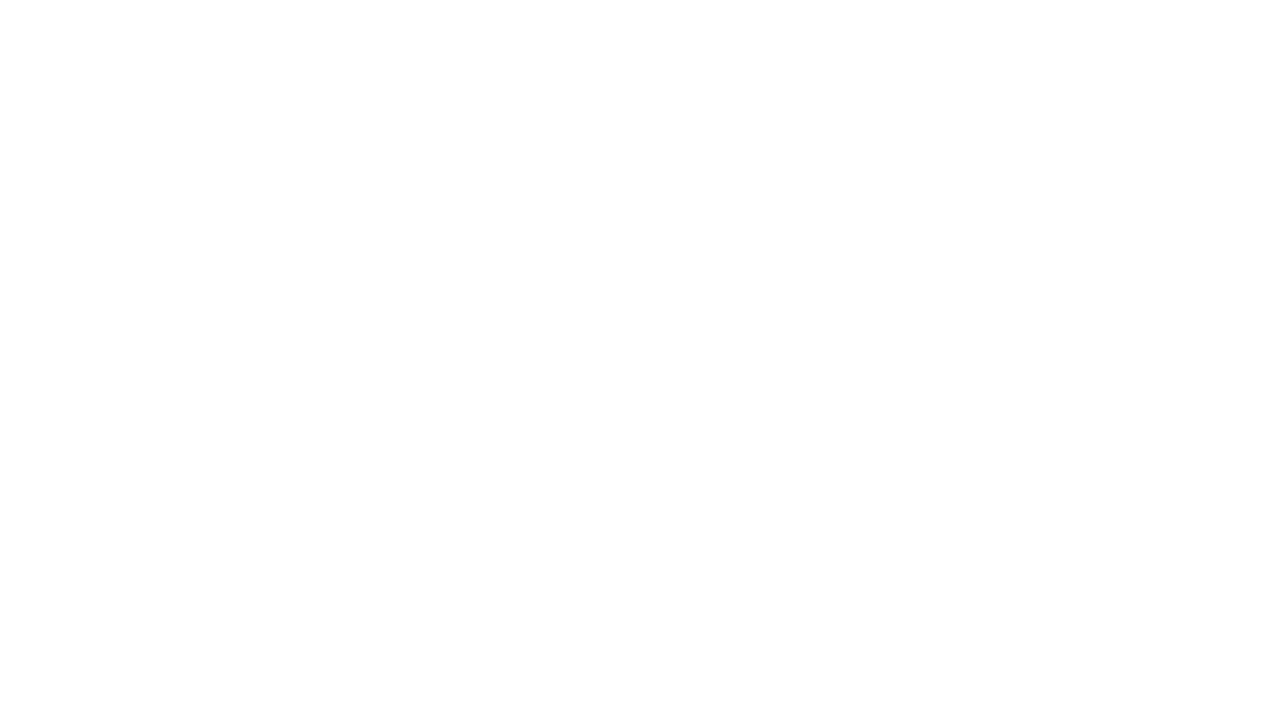

Re-fetched links list (iteration 161)
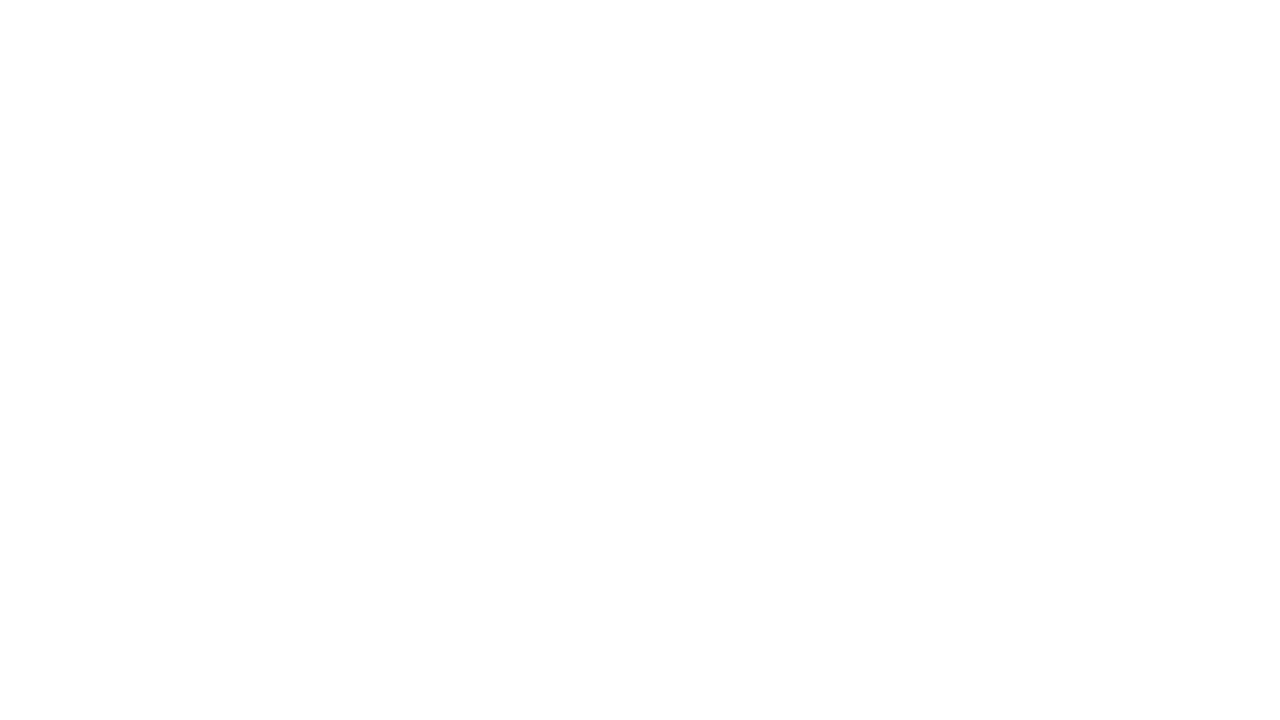

Re-fetched links list (iteration 162)
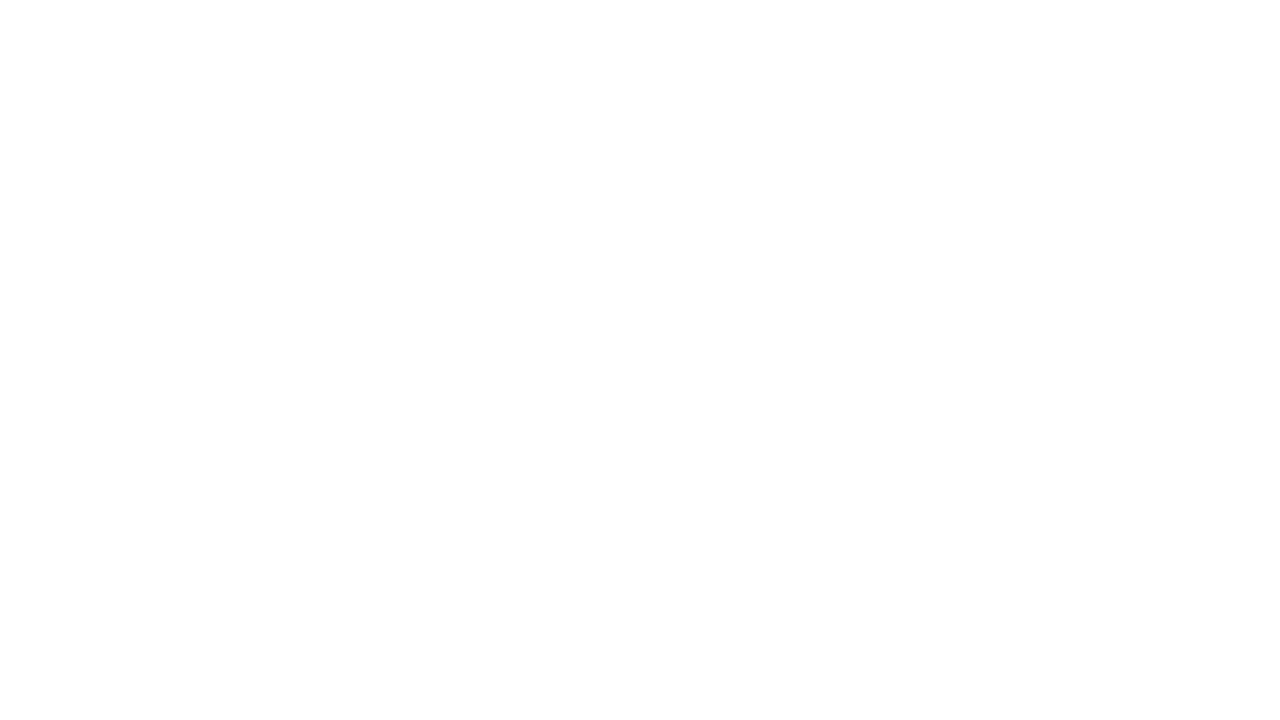

Re-fetched links list (iteration 163)
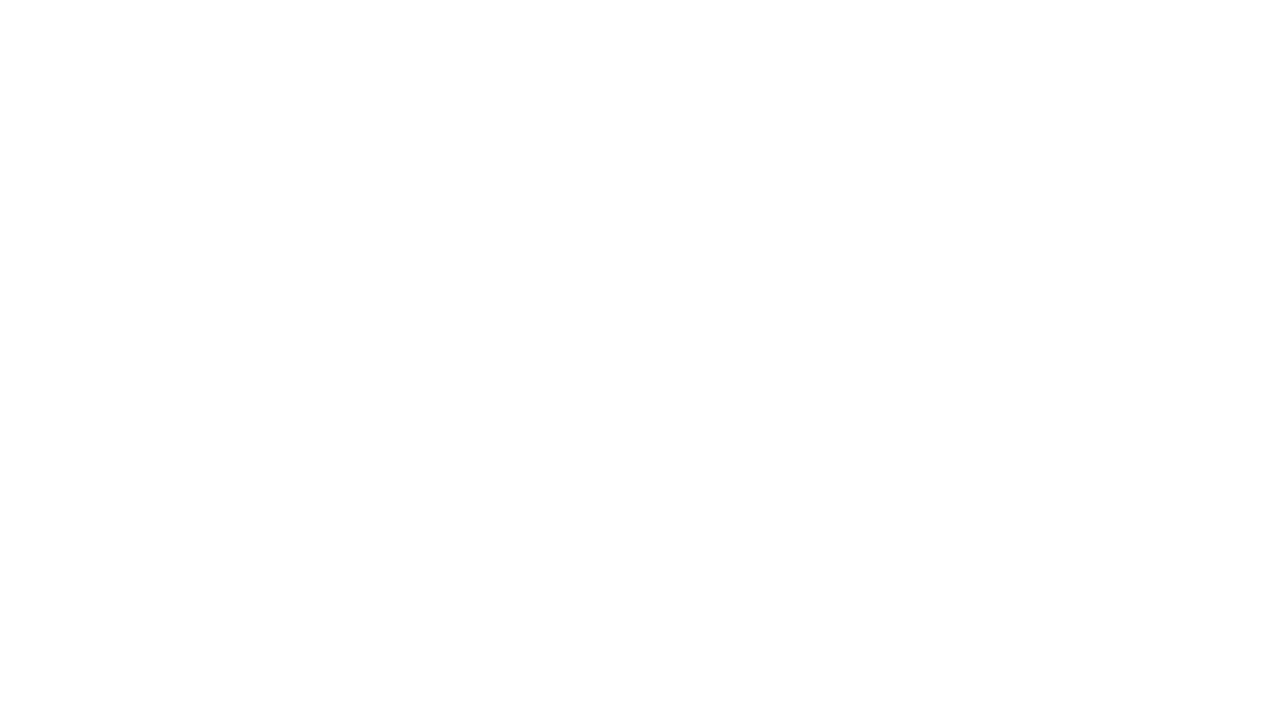

Re-fetched links list (iteration 164)
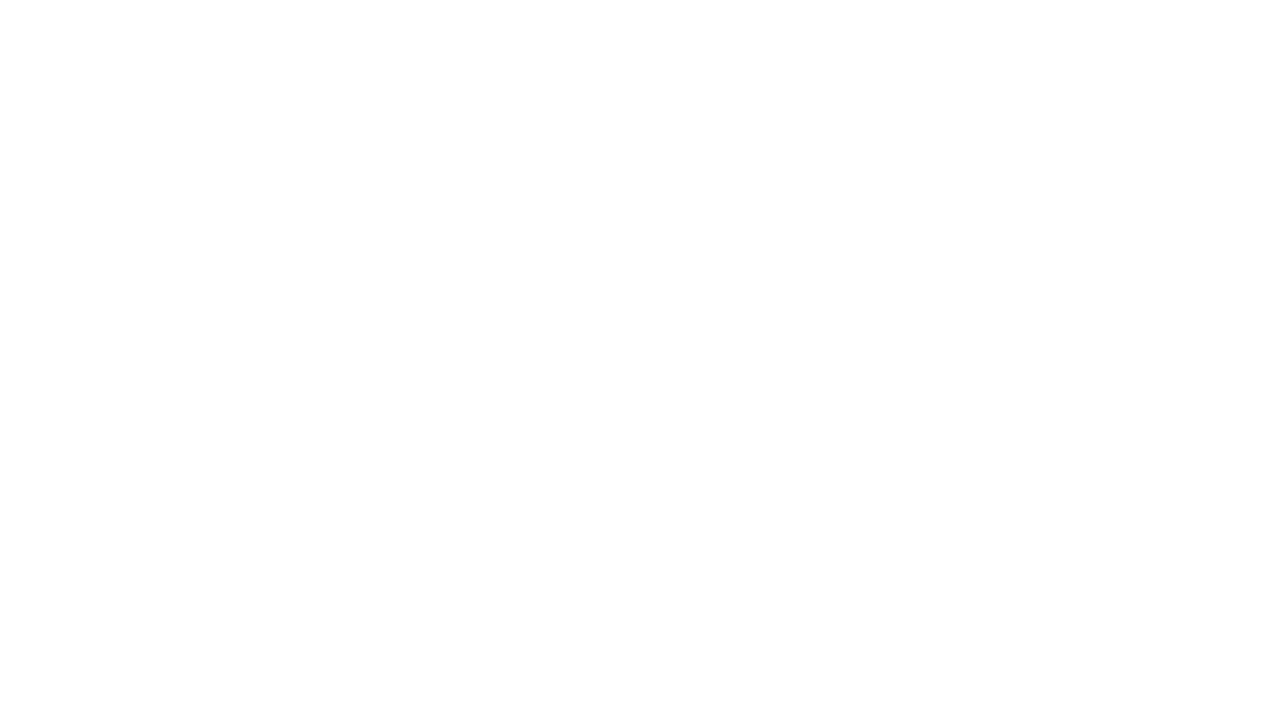

Re-fetched links list (iteration 165)
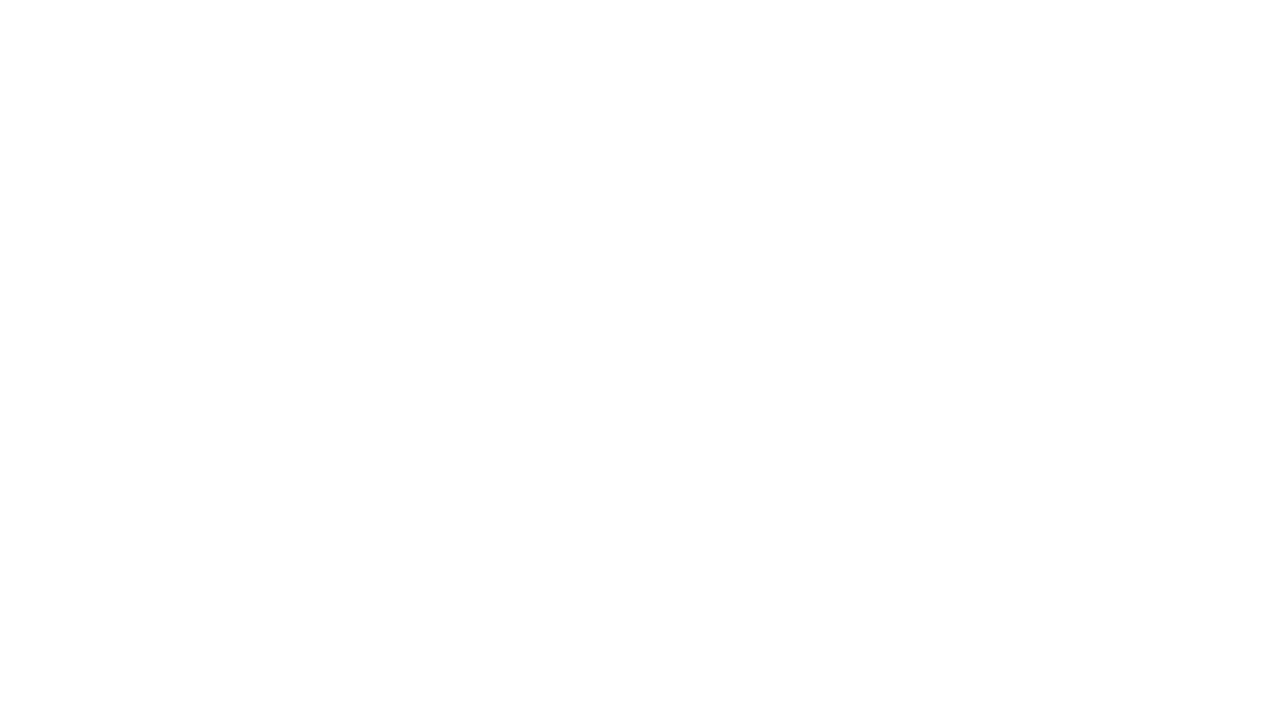

Re-fetched links list (iteration 166)
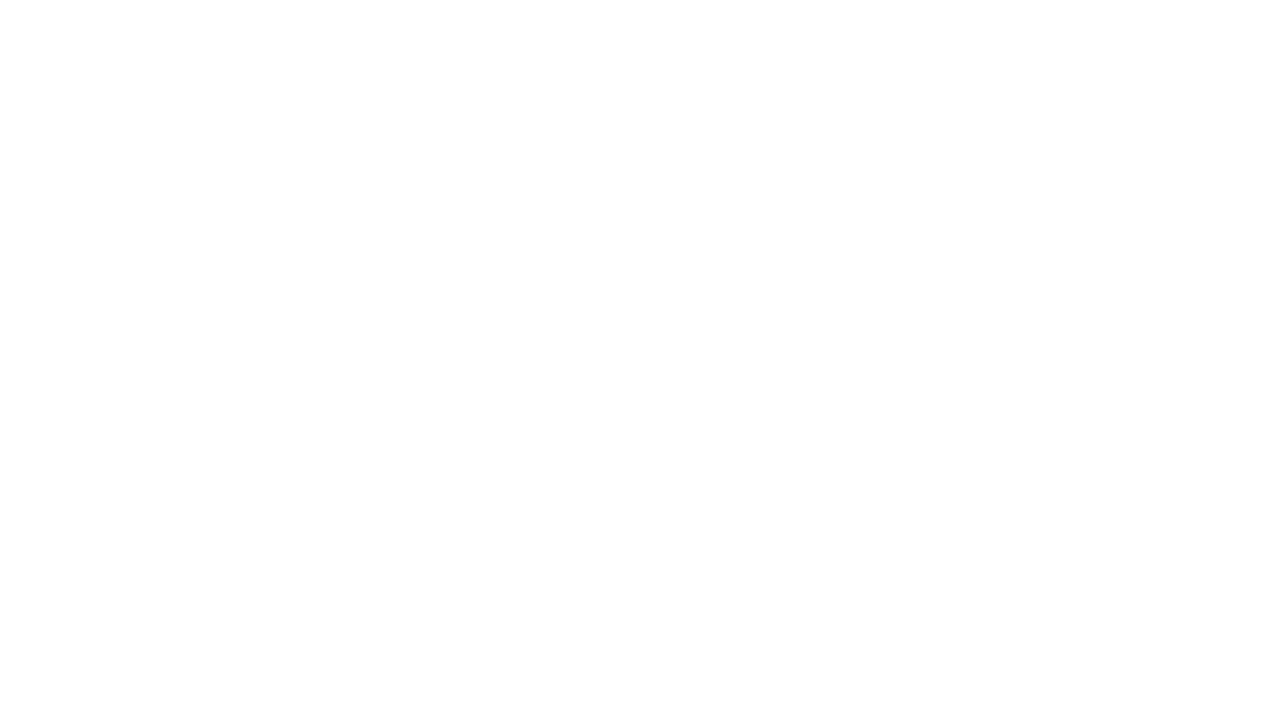

Re-fetched links list (iteration 167)
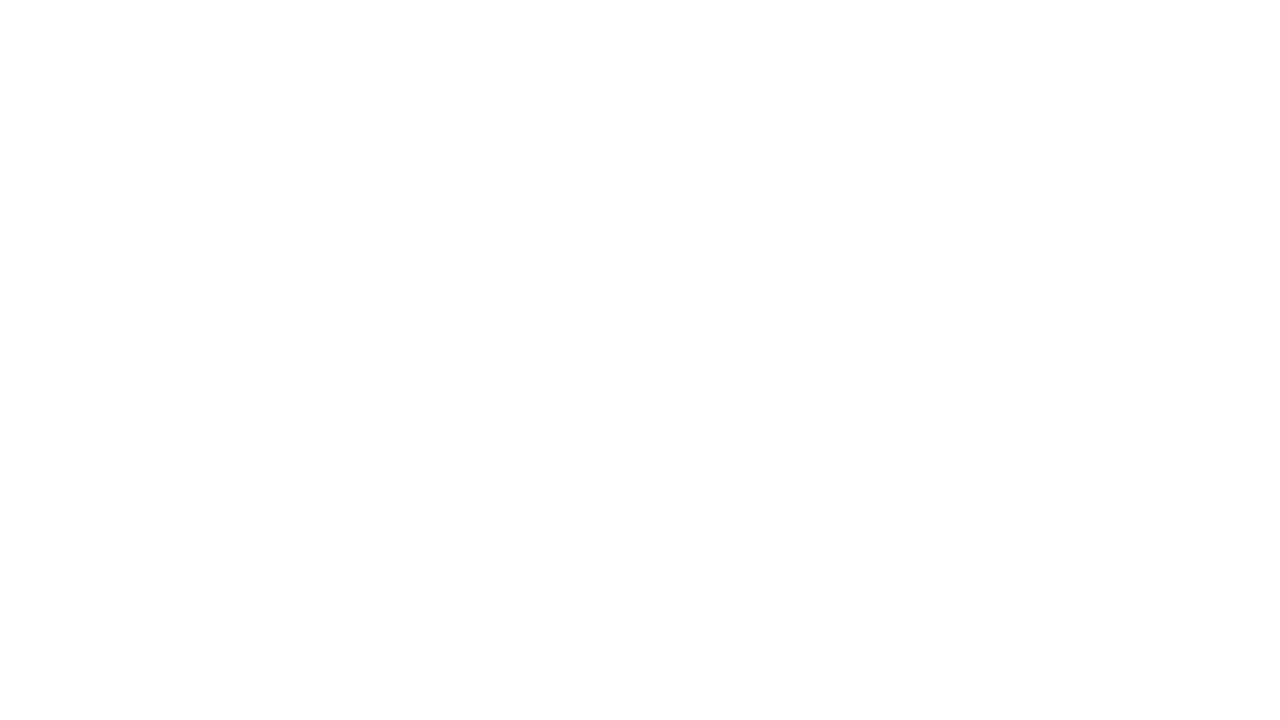

Re-fetched links list (iteration 168)
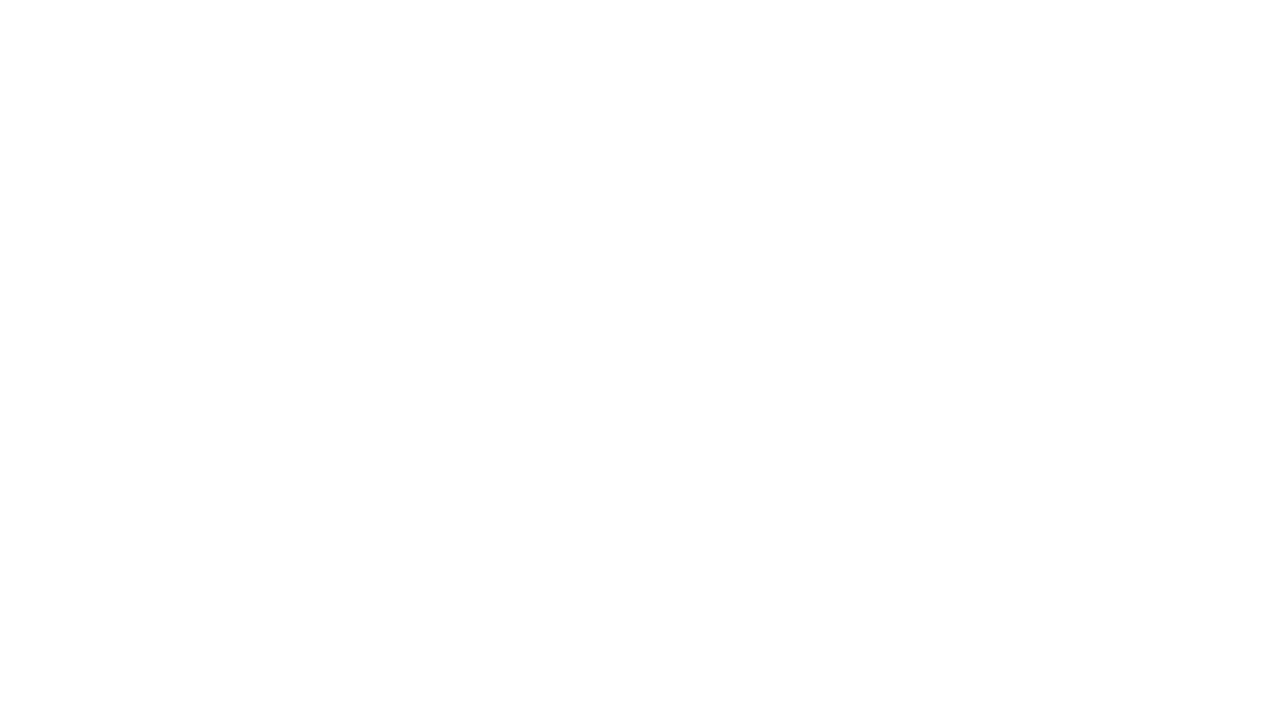

Re-fetched links list (iteration 169)
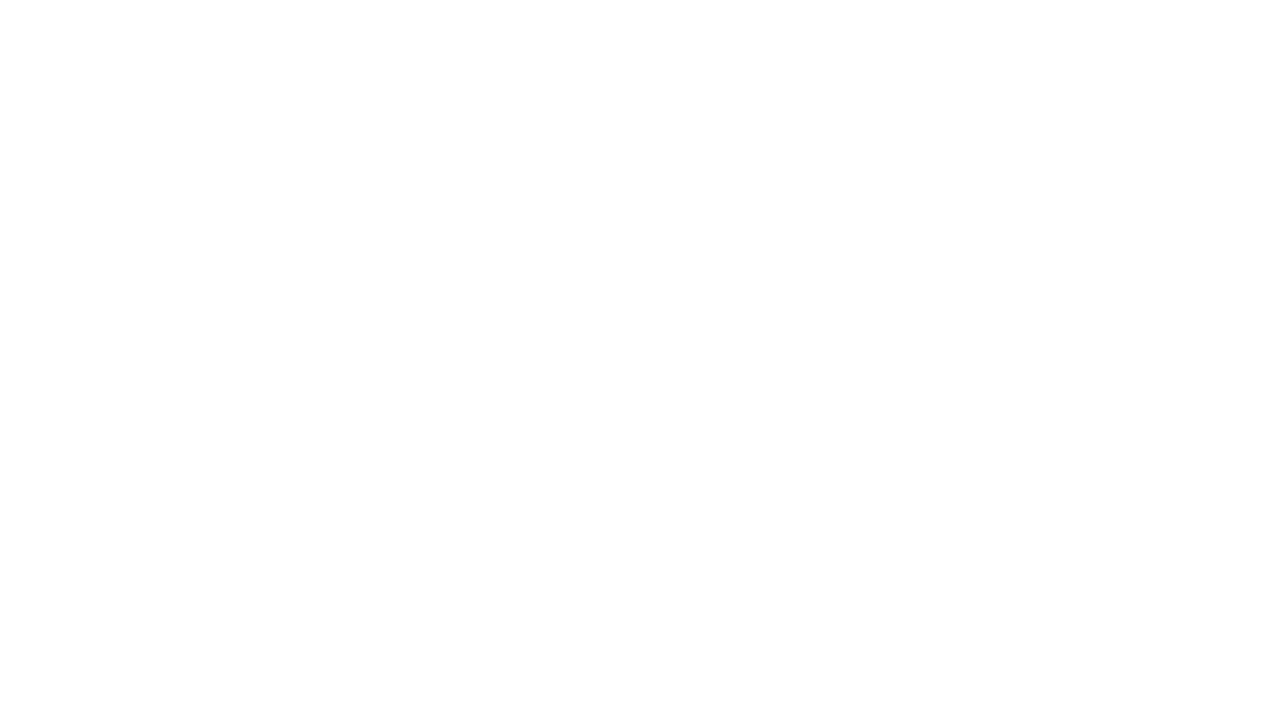

Re-fetched links list (iteration 170)
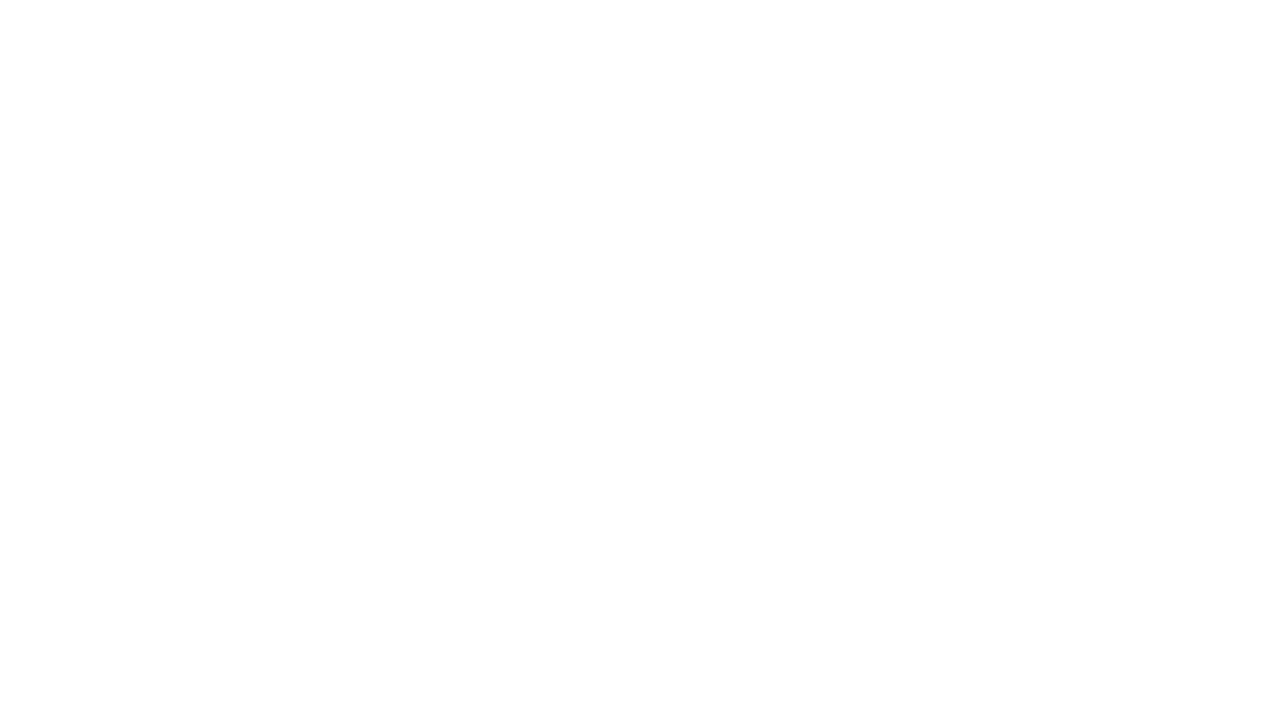

Re-fetched links list (iteration 171)
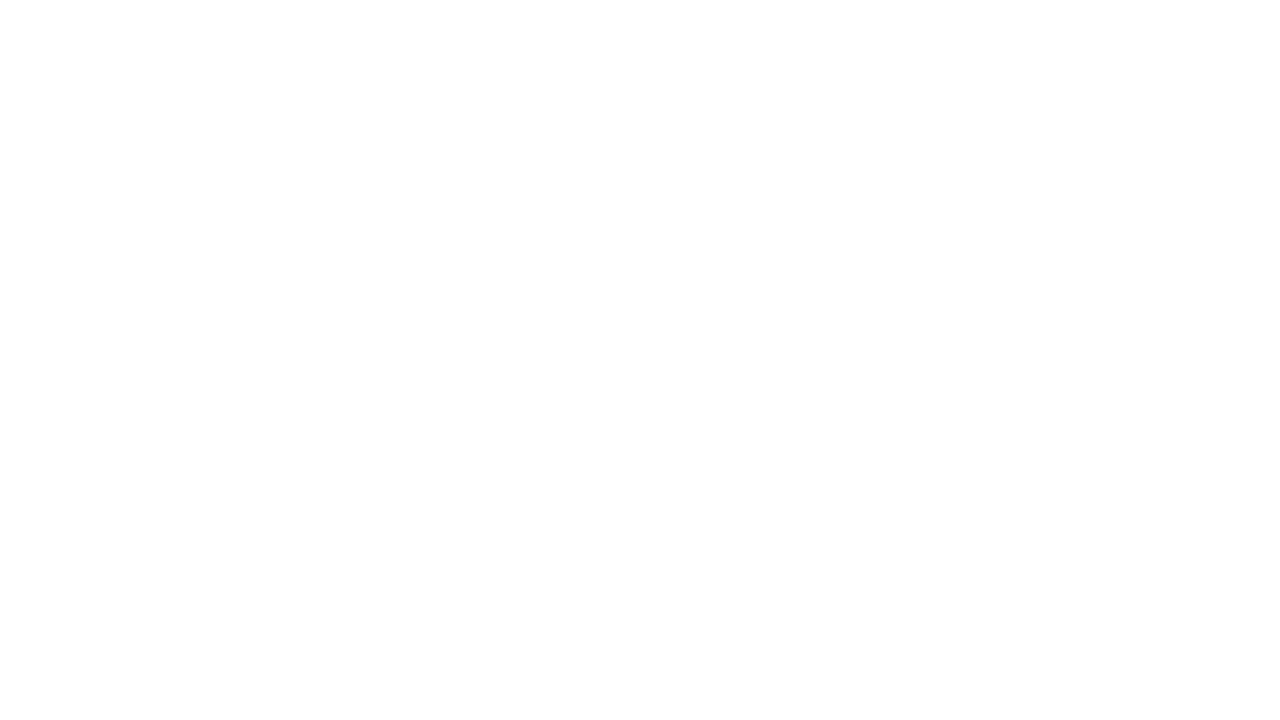

Re-fetched links list (iteration 172)
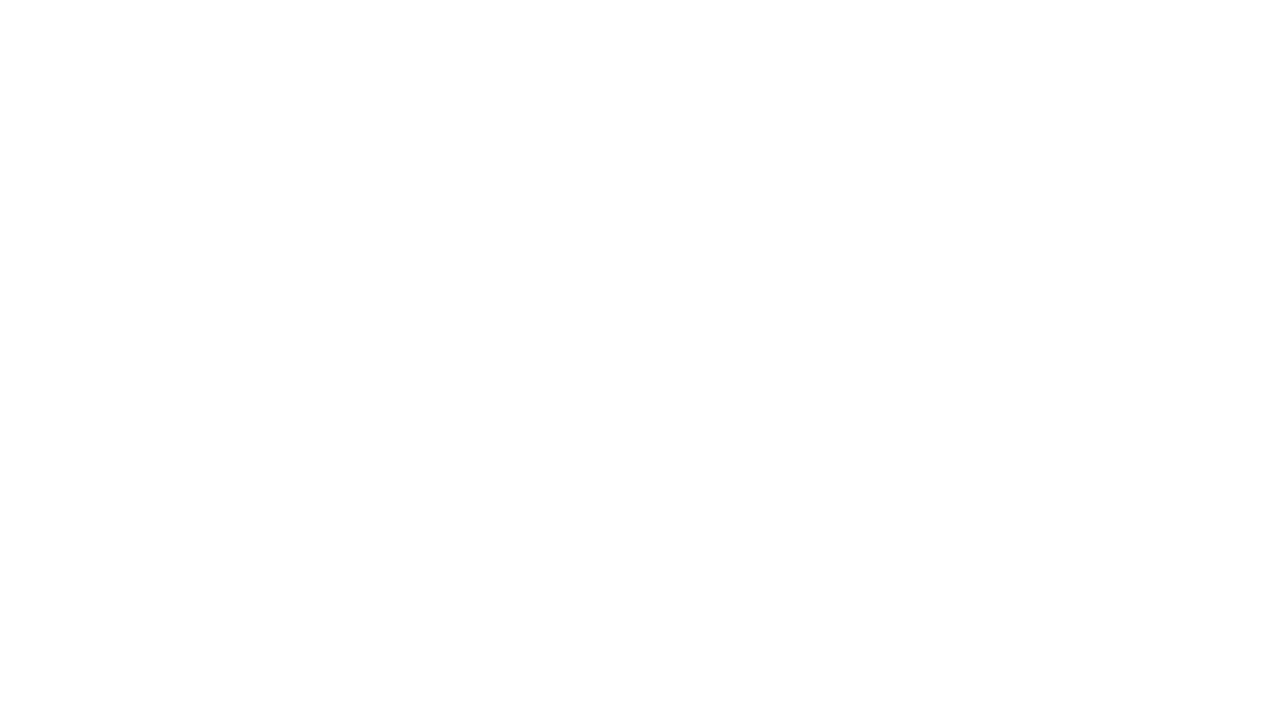

Re-fetched links list (iteration 173)
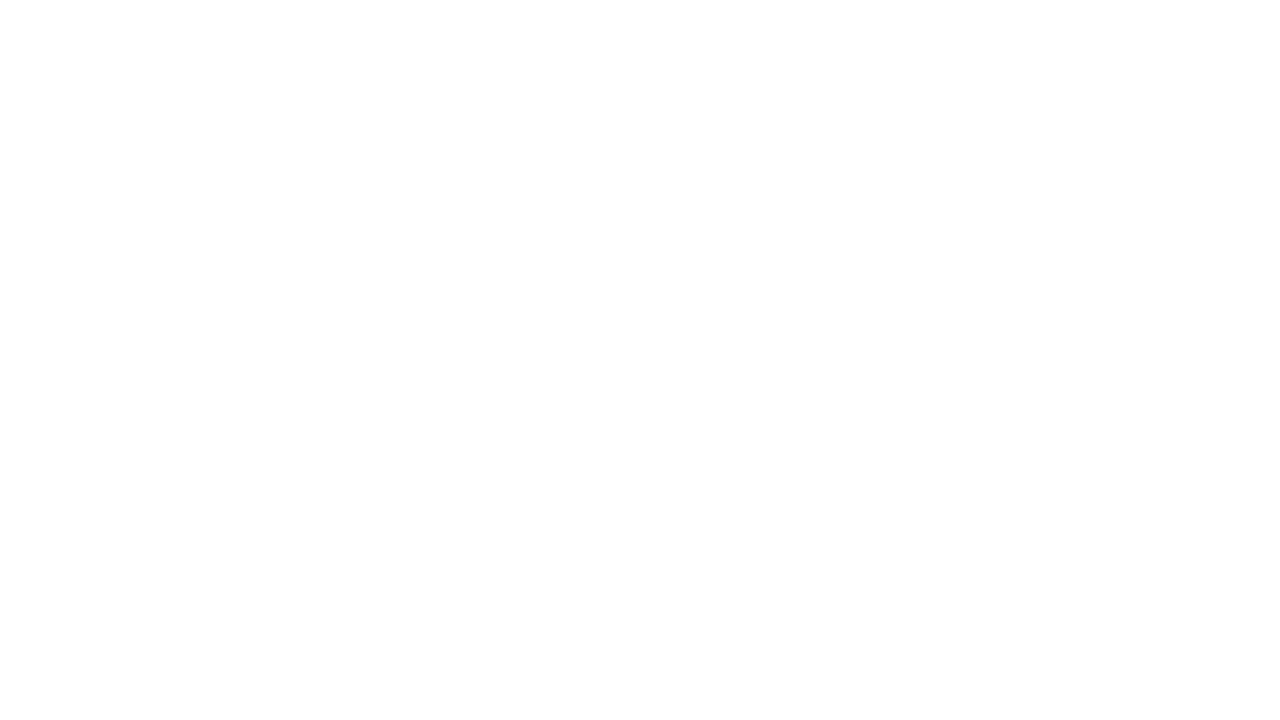

Re-fetched links list (iteration 174)
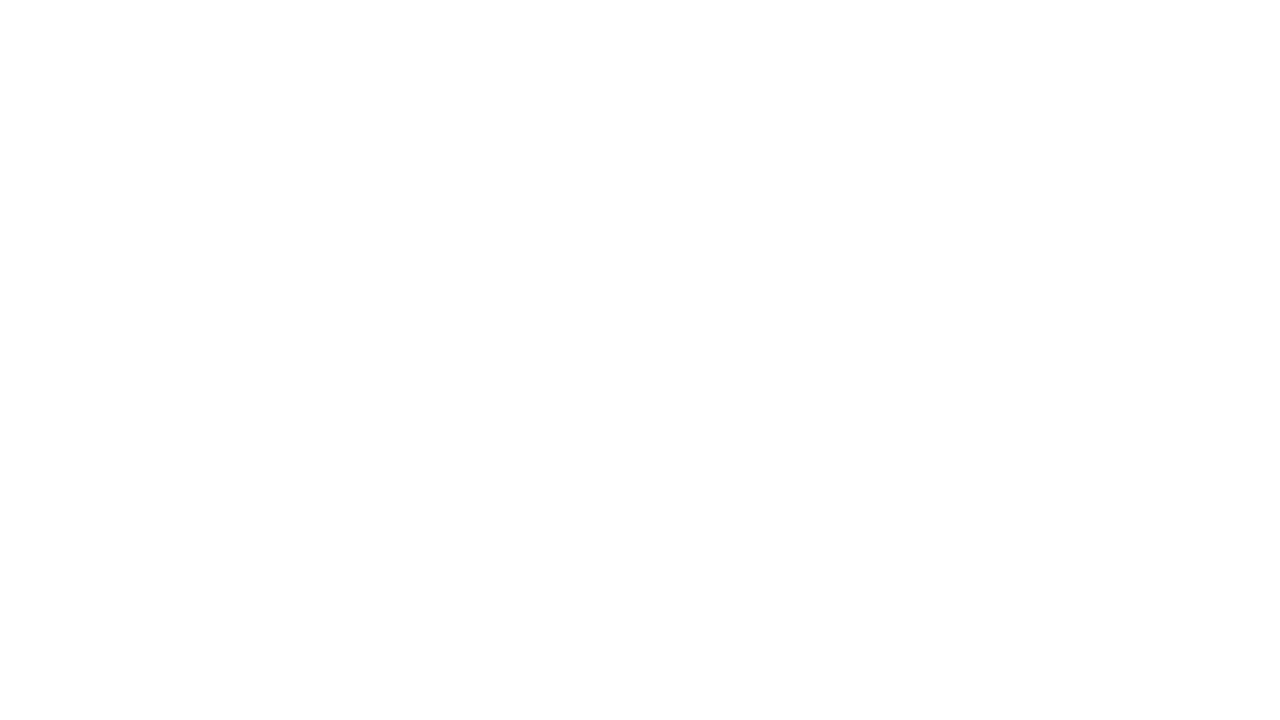

Re-fetched links list (iteration 175)
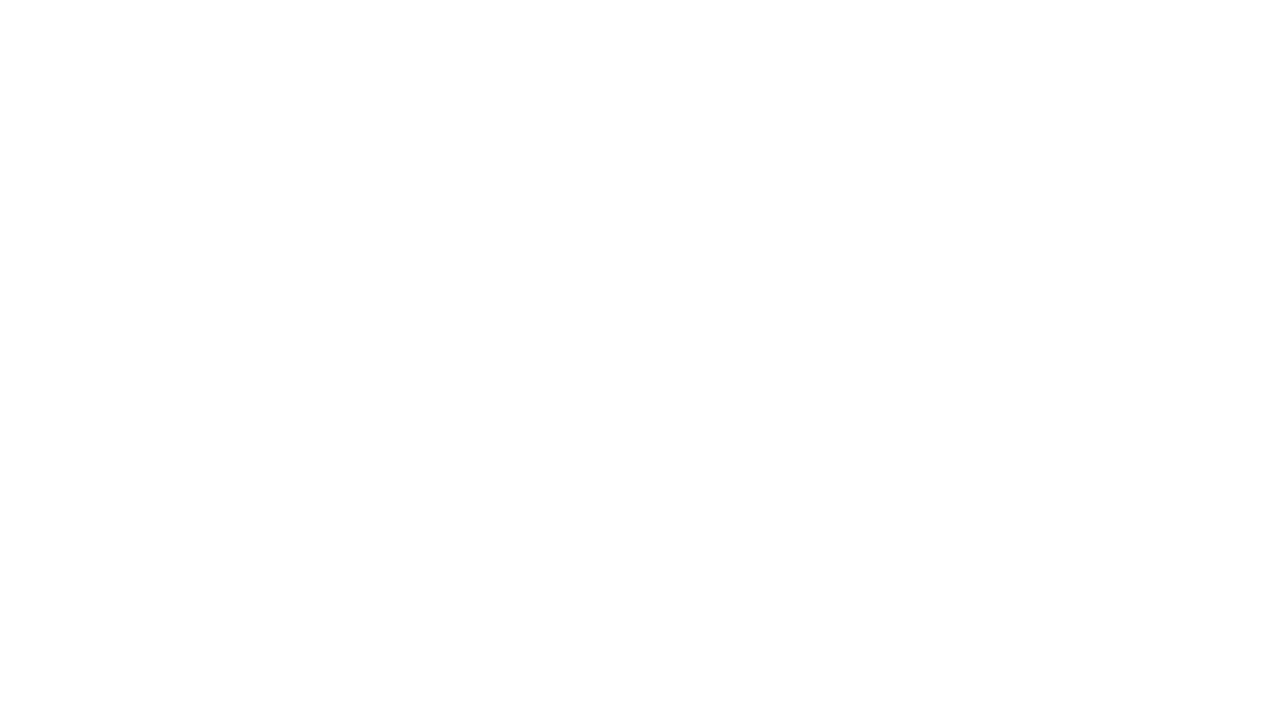

Re-fetched links list (iteration 176)
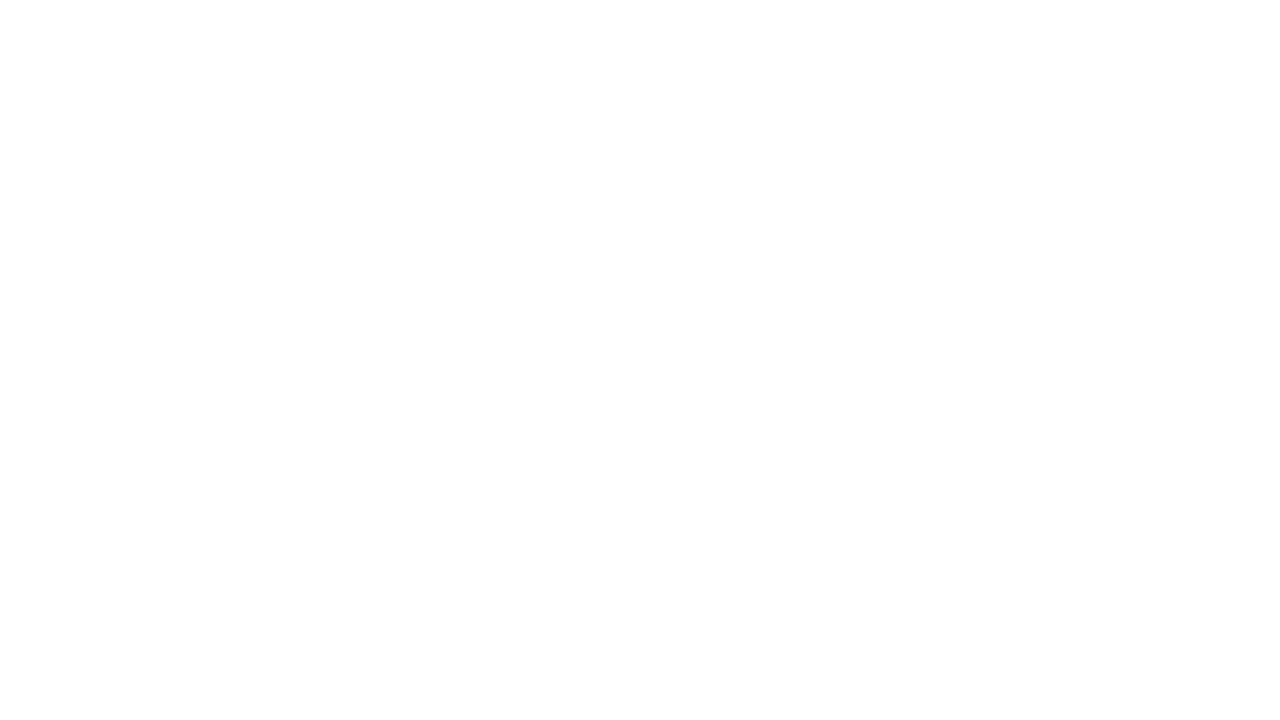

Re-fetched links list (iteration 177)
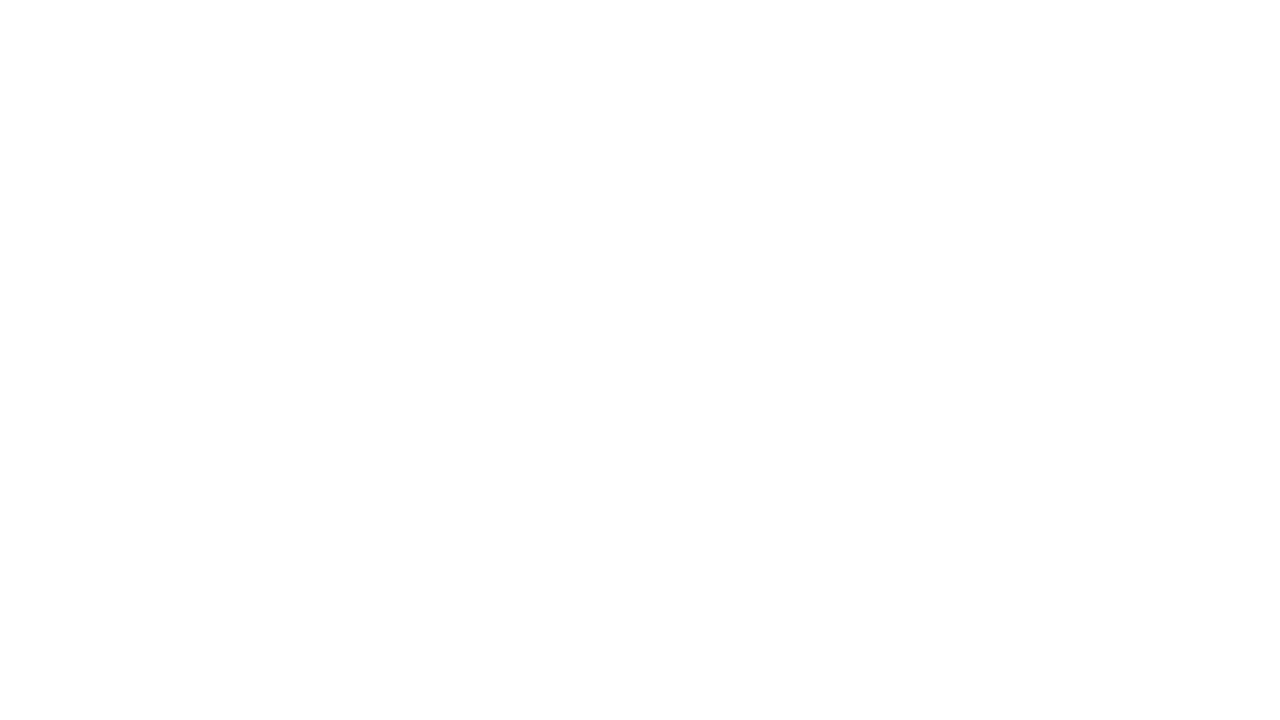

Re-fetched links list (iteration 178)
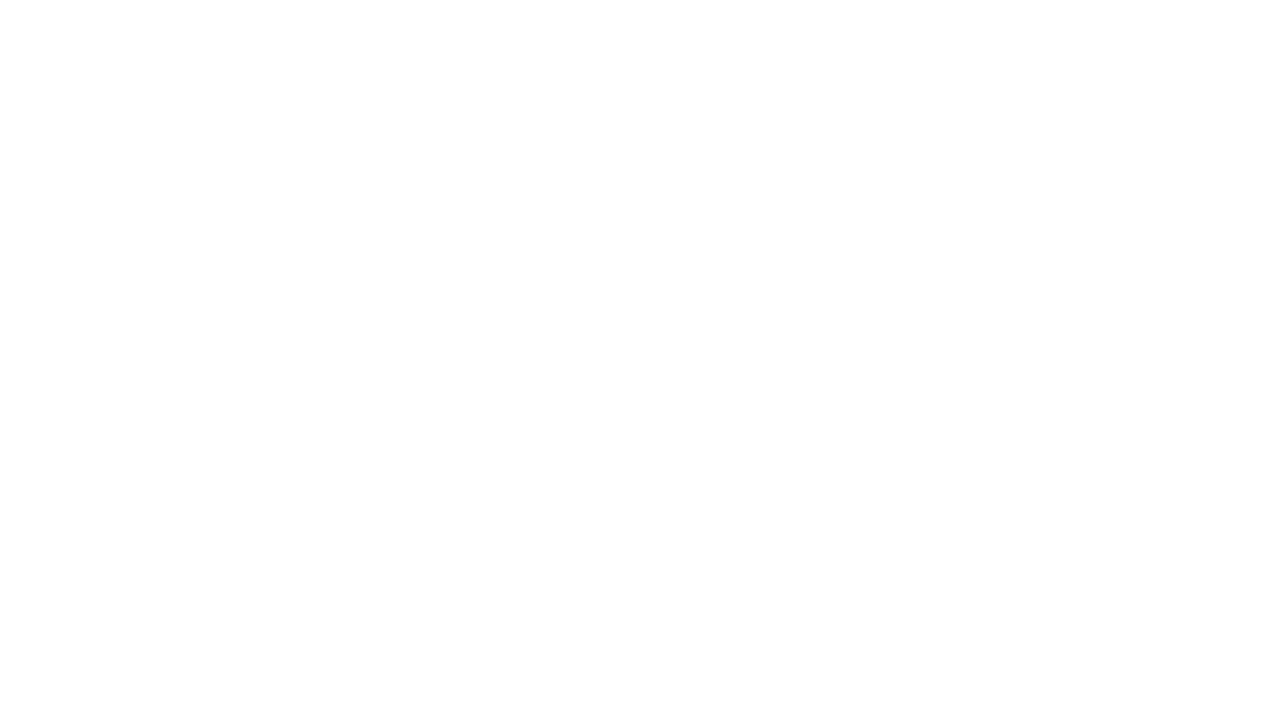

Re-fetched links list (iteration 179)
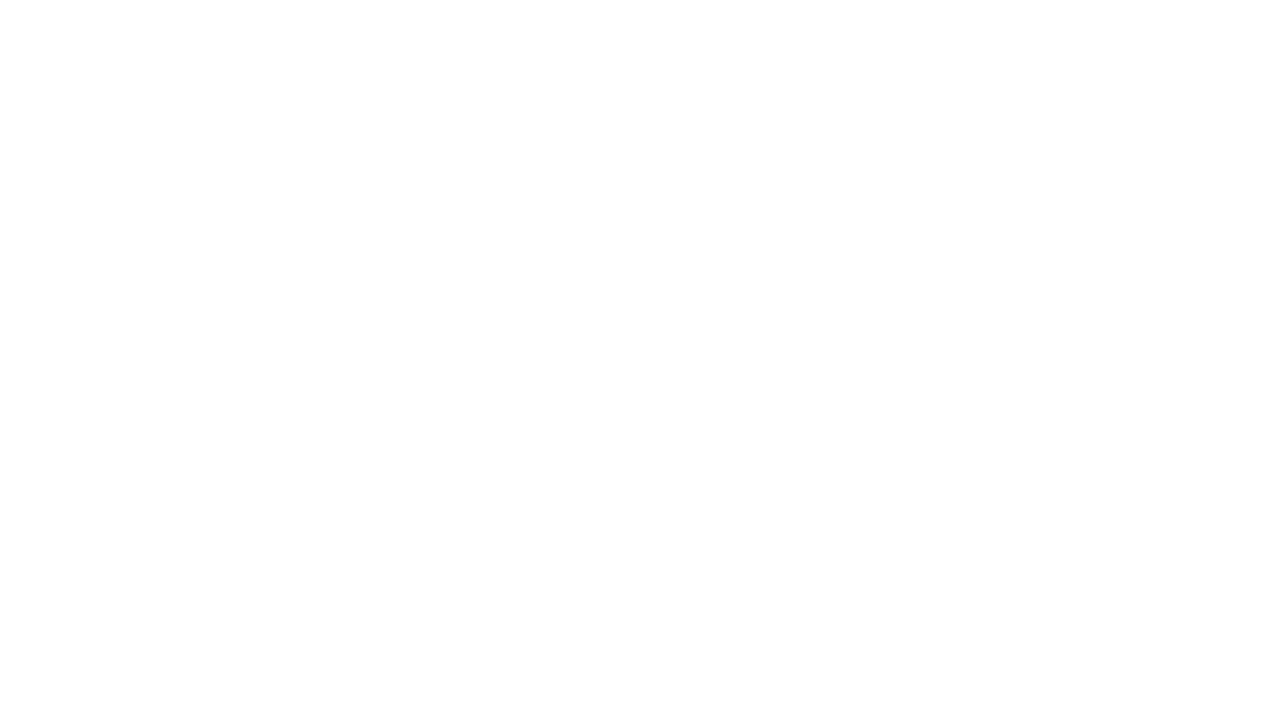

Re-fetched links list (iteration 180)
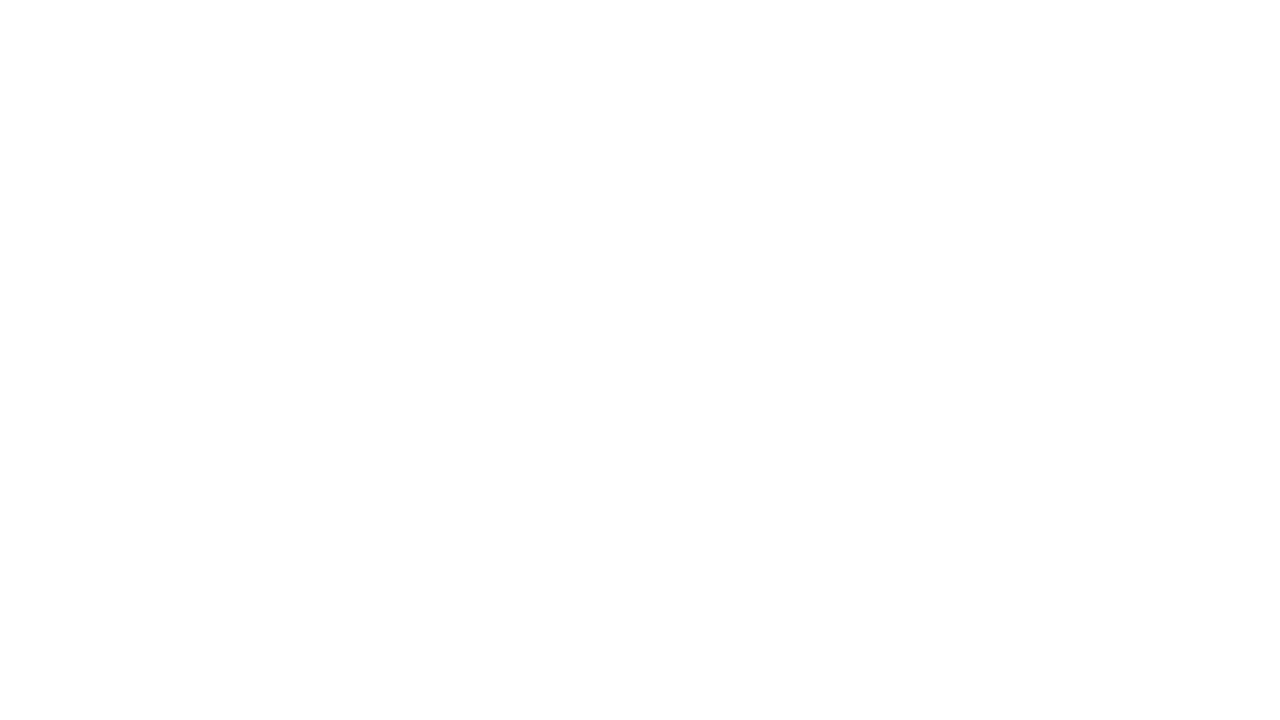

Re-fetched links list (iteration 181)
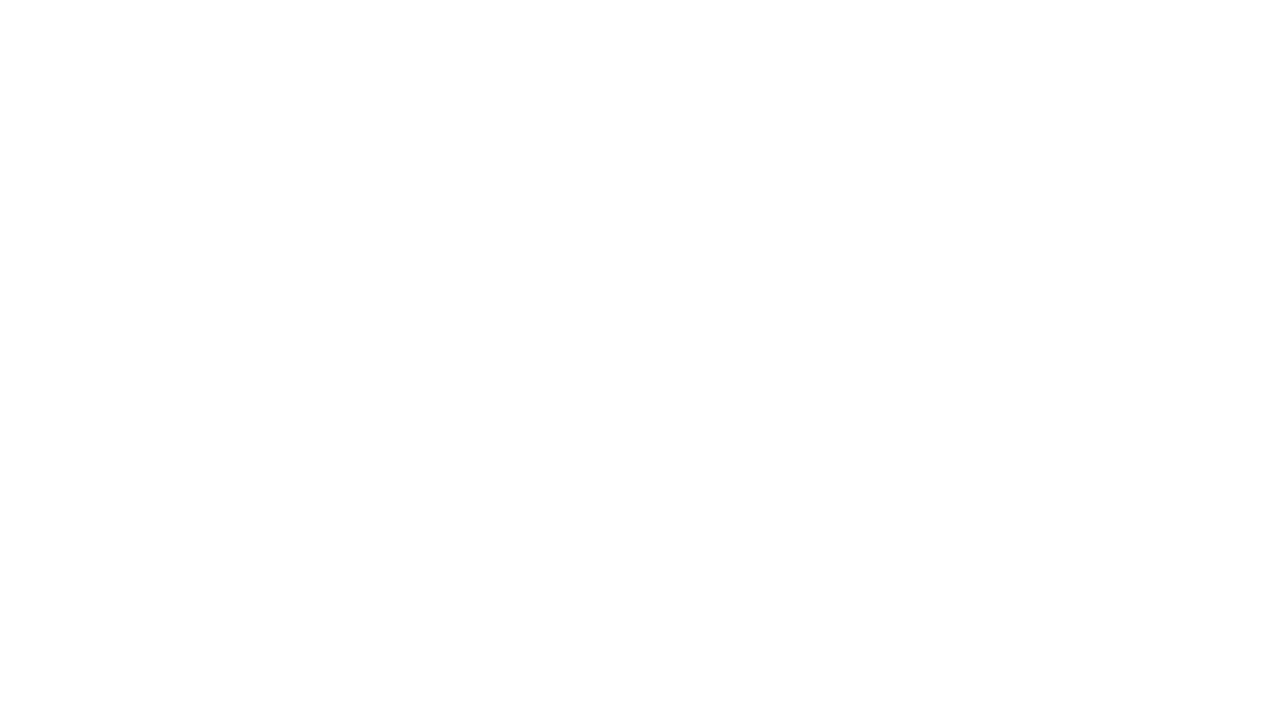

Re-fetched links list (iteration 182)
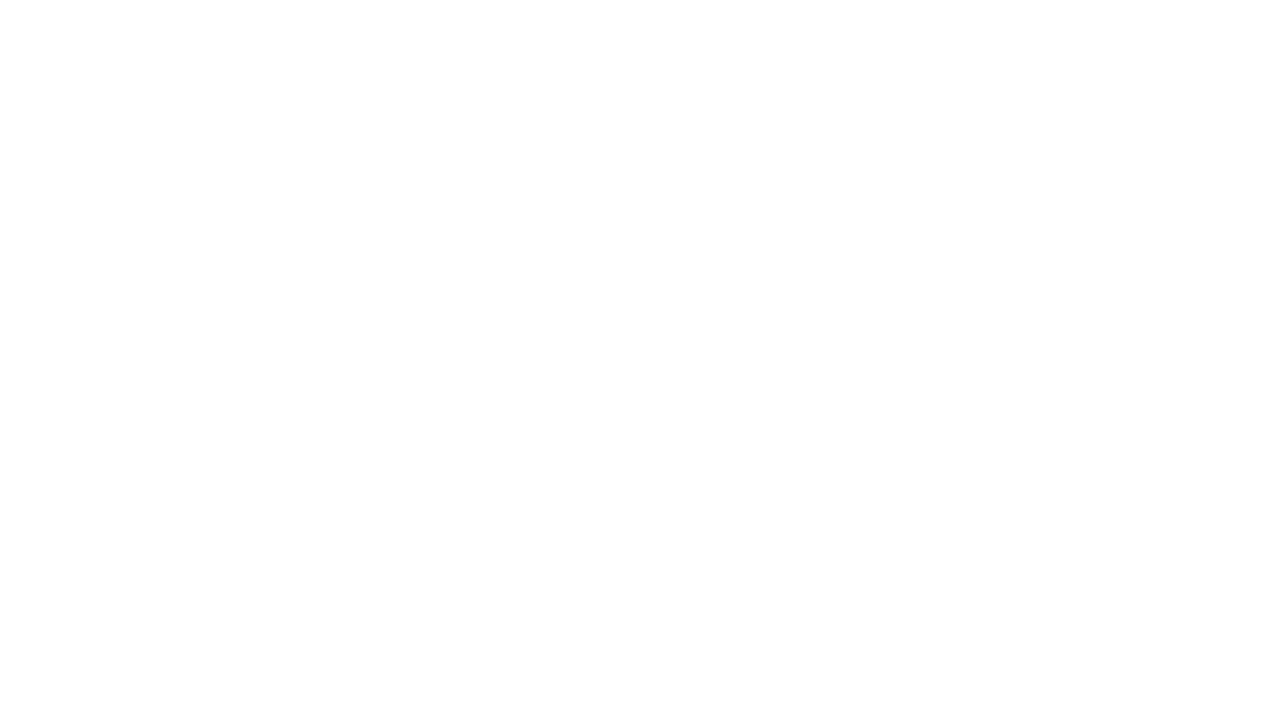

Re-fetched links list (iteration 183)
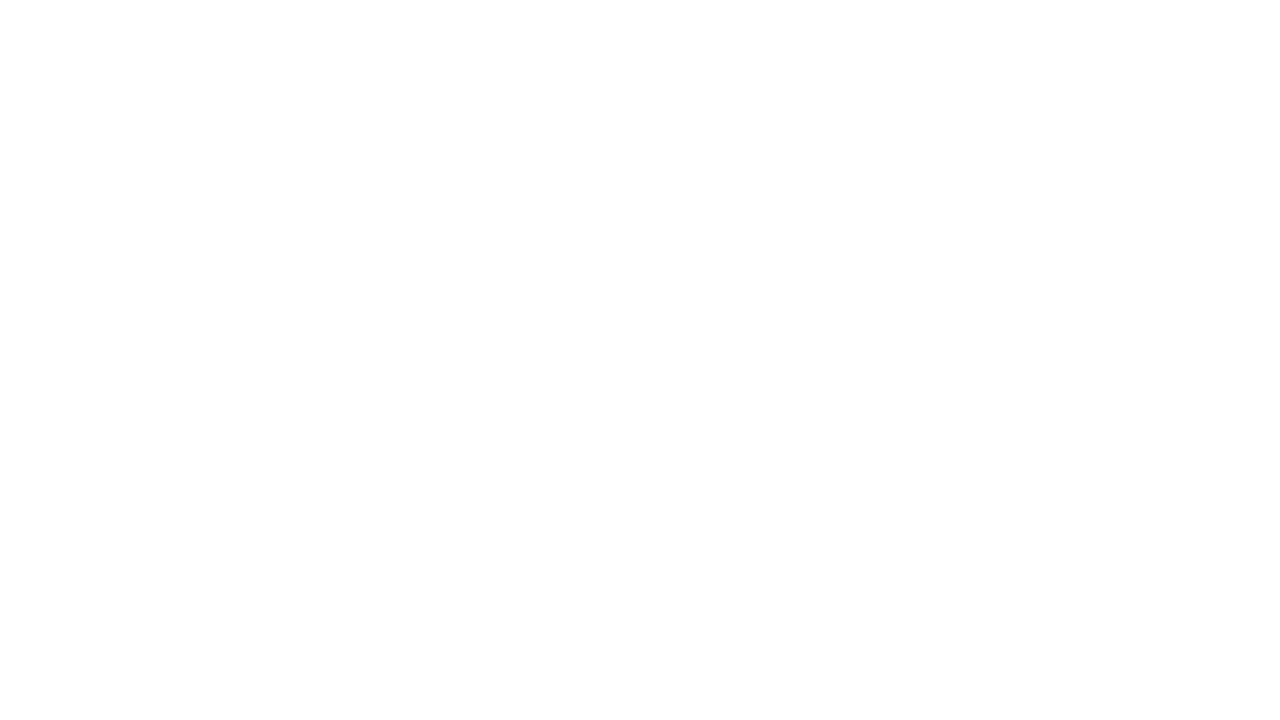

Re-fetched links list (iteration 184)
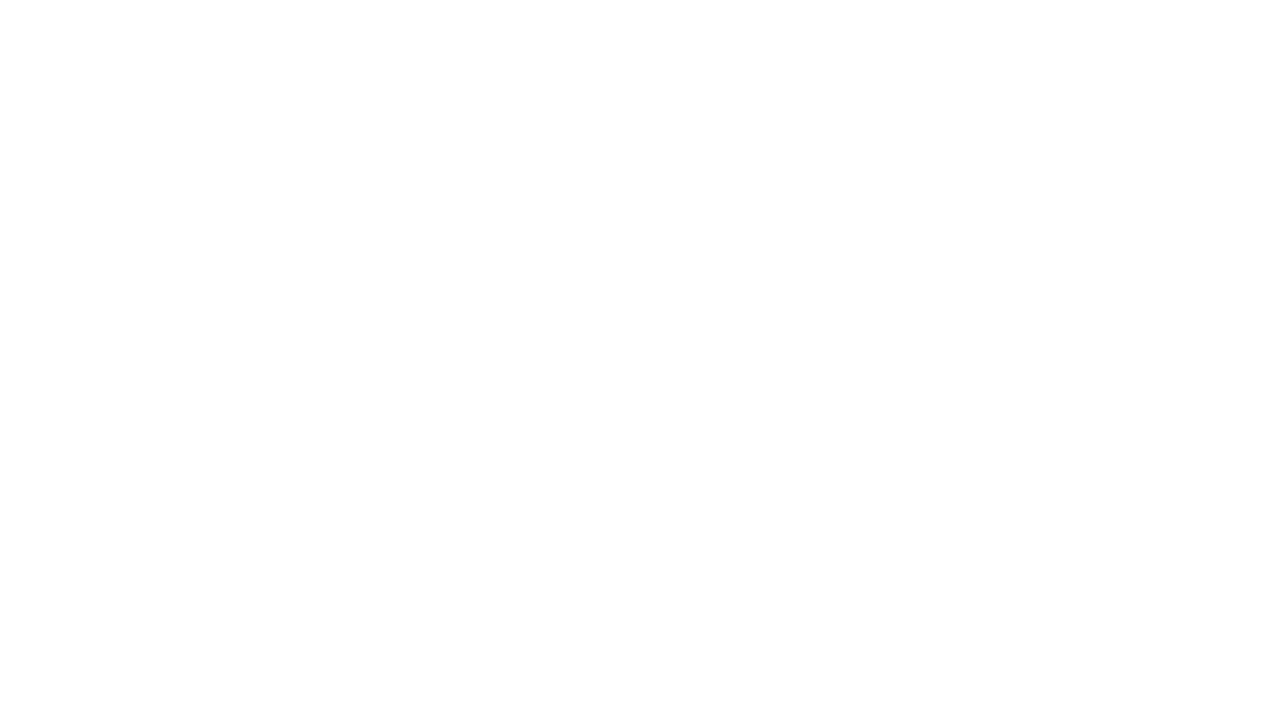

Re-fetched links list (iteration 185)
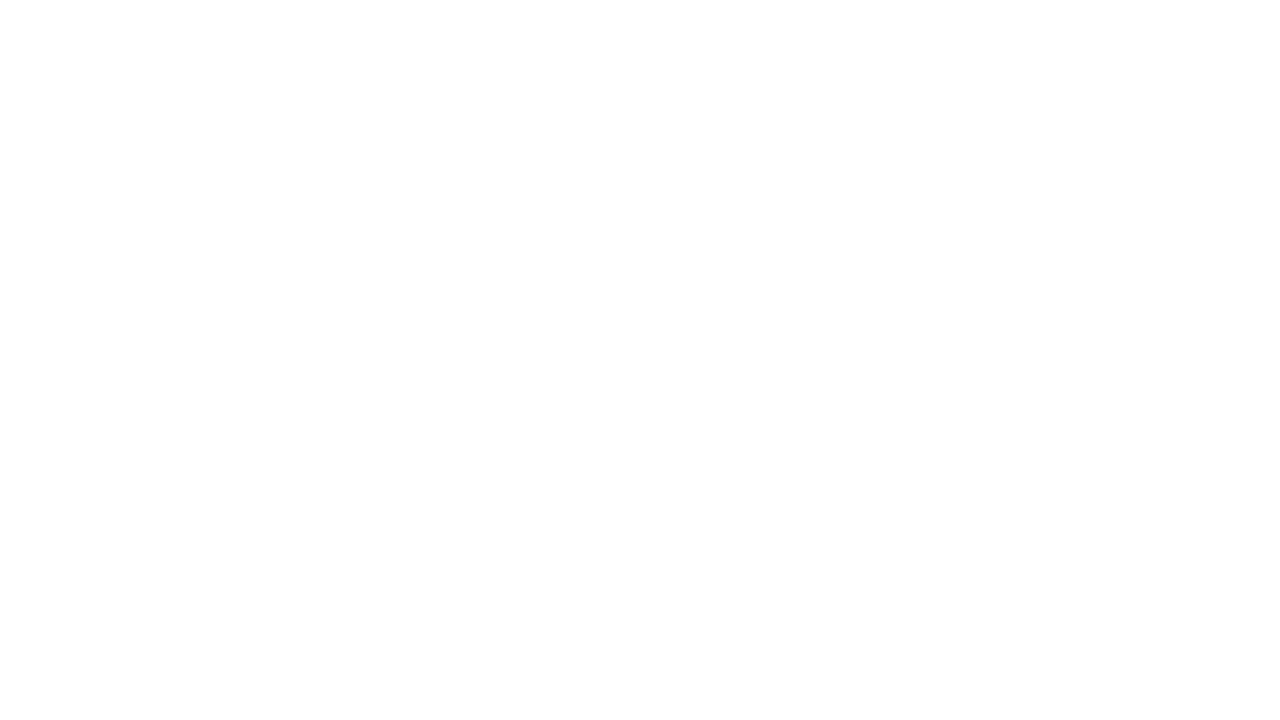

Re-fetched links list (iteration 186)
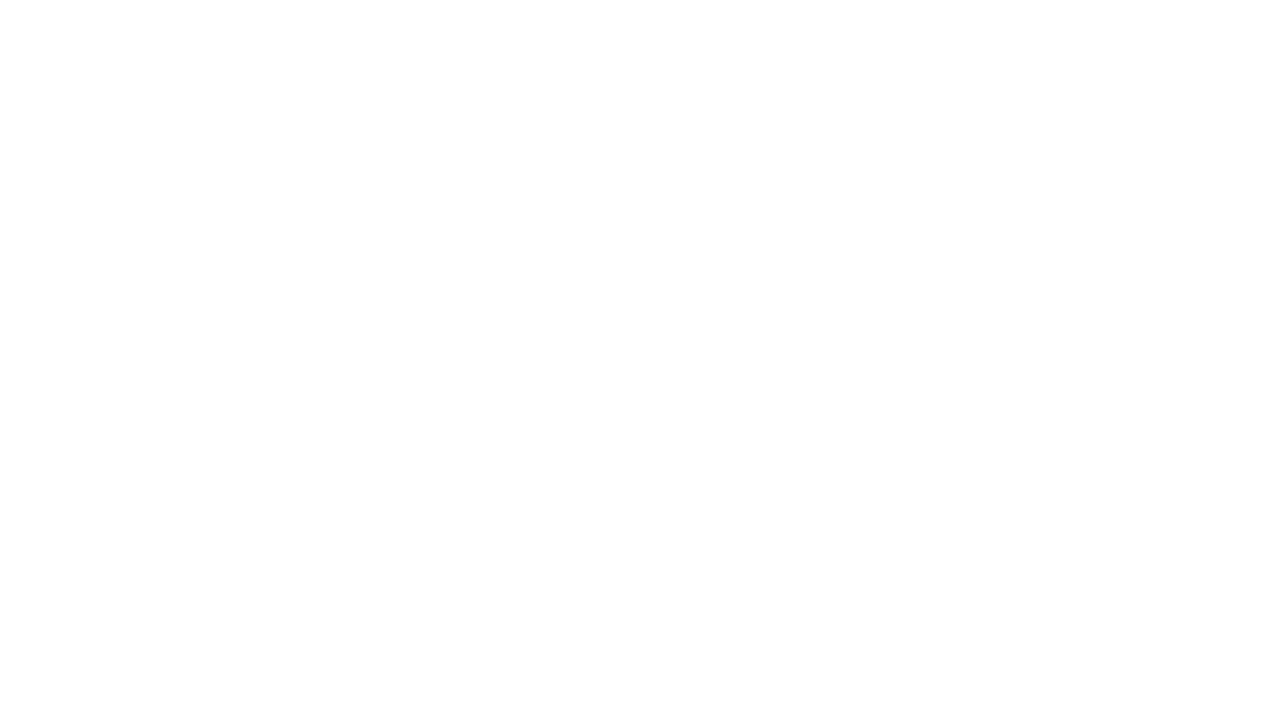

Re-fetched links list (iteration 187)
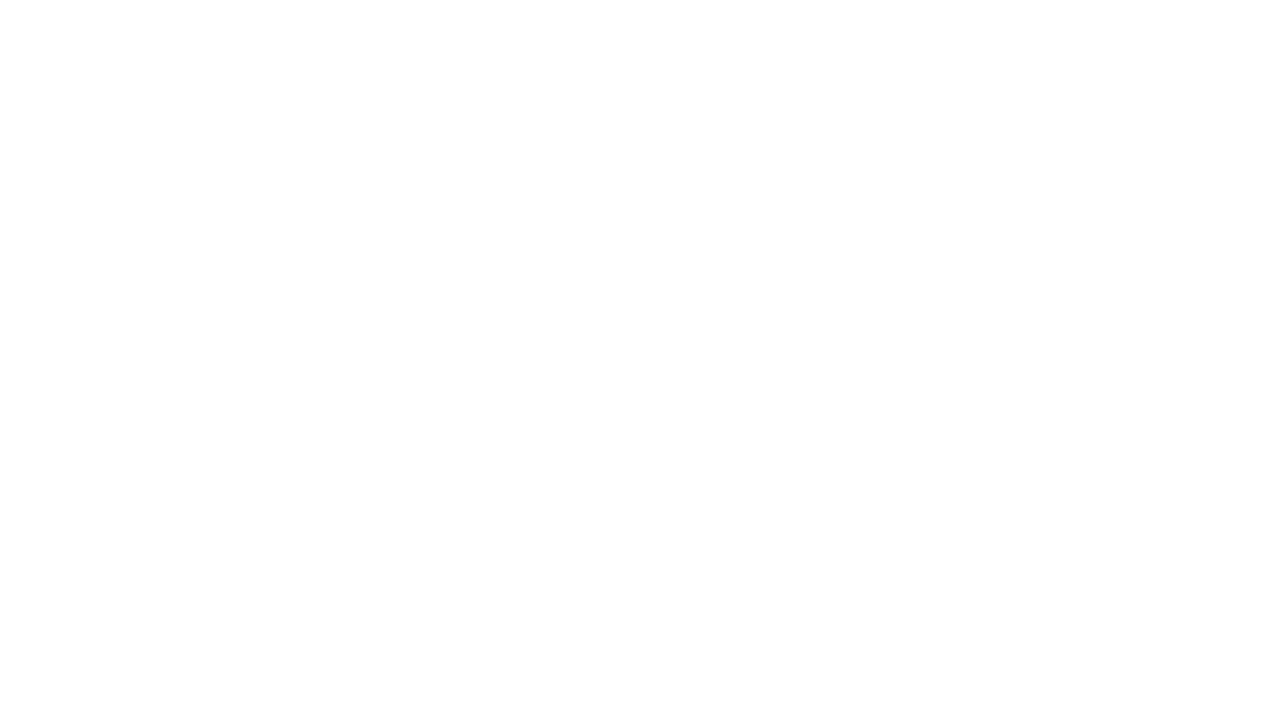

Re-fetched links list (iteration 188)
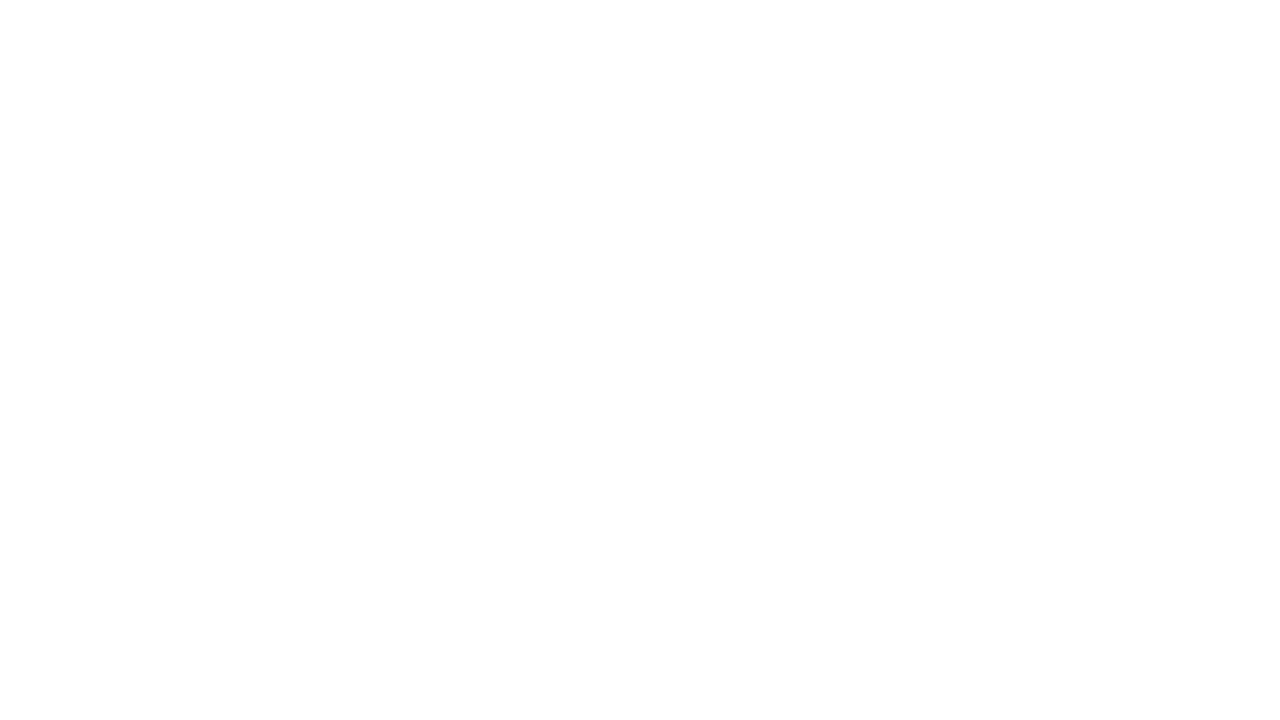

Re-fetched links list (iteration 189)
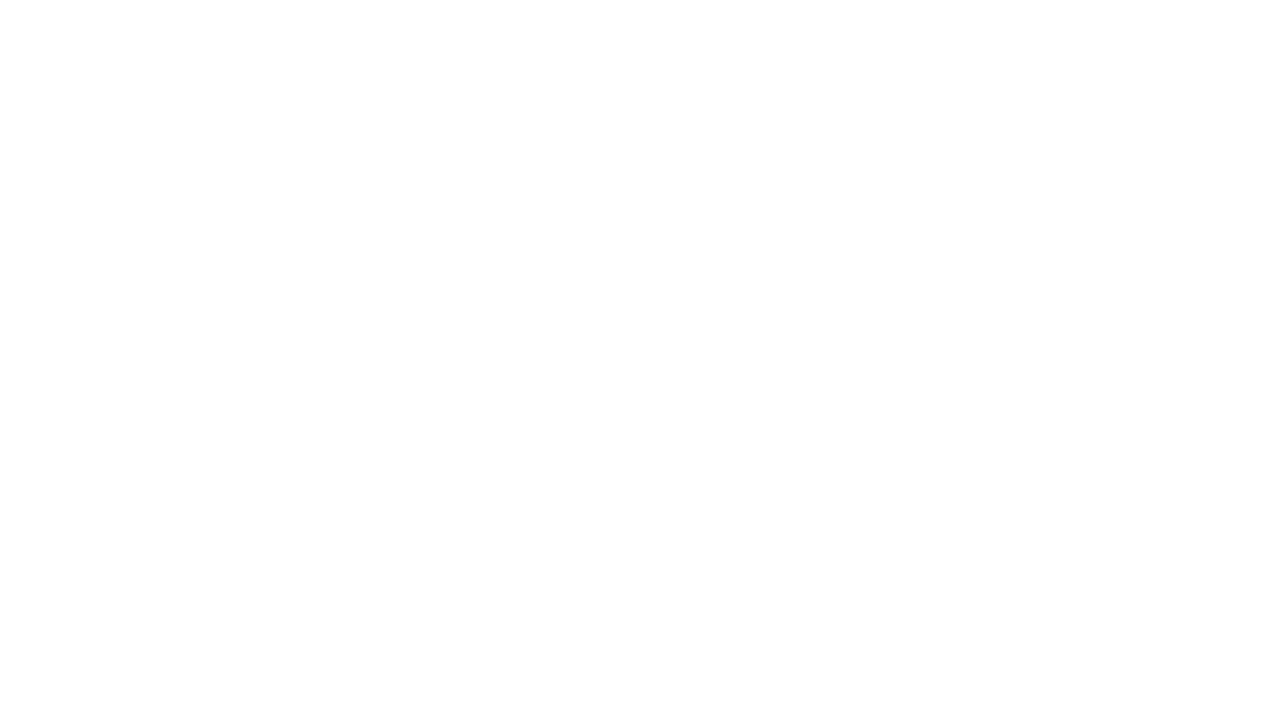

Re-fetched links list (iteration 190)
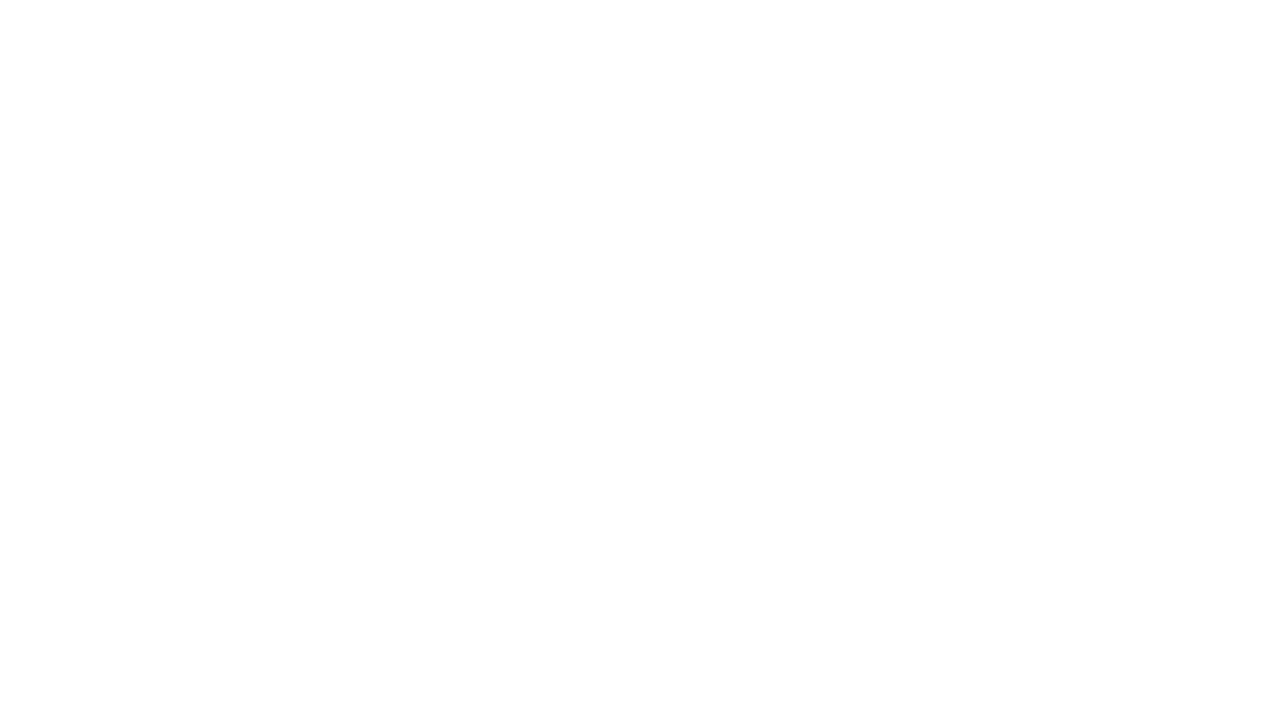

Re-fetched links list (iteration 191)
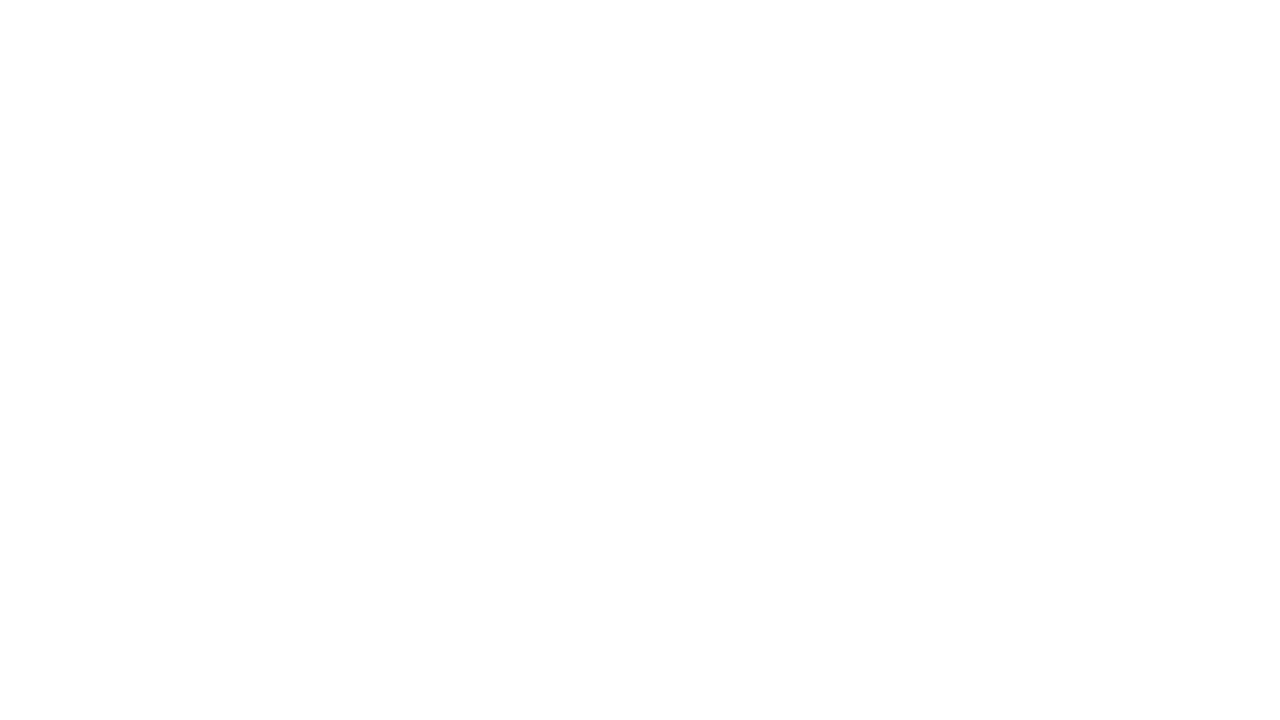

Re-fetched links list (iteration 192)
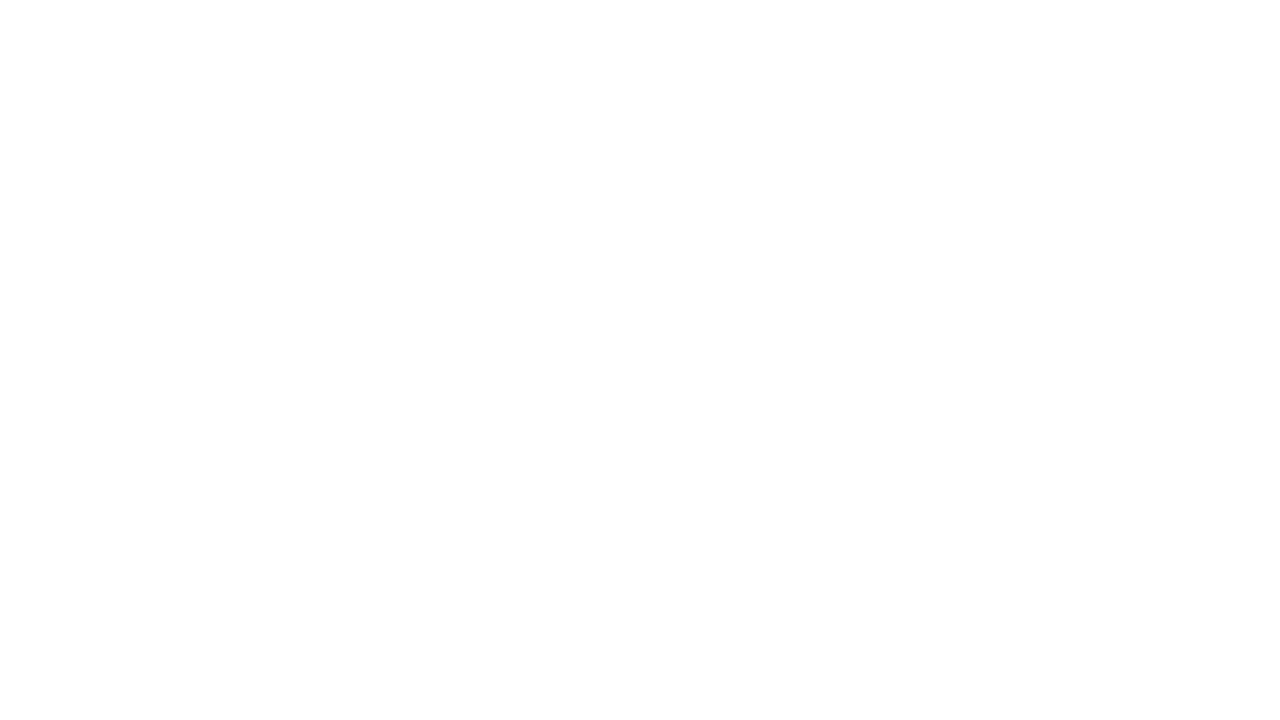

Re-fetched links list (iteration 193)
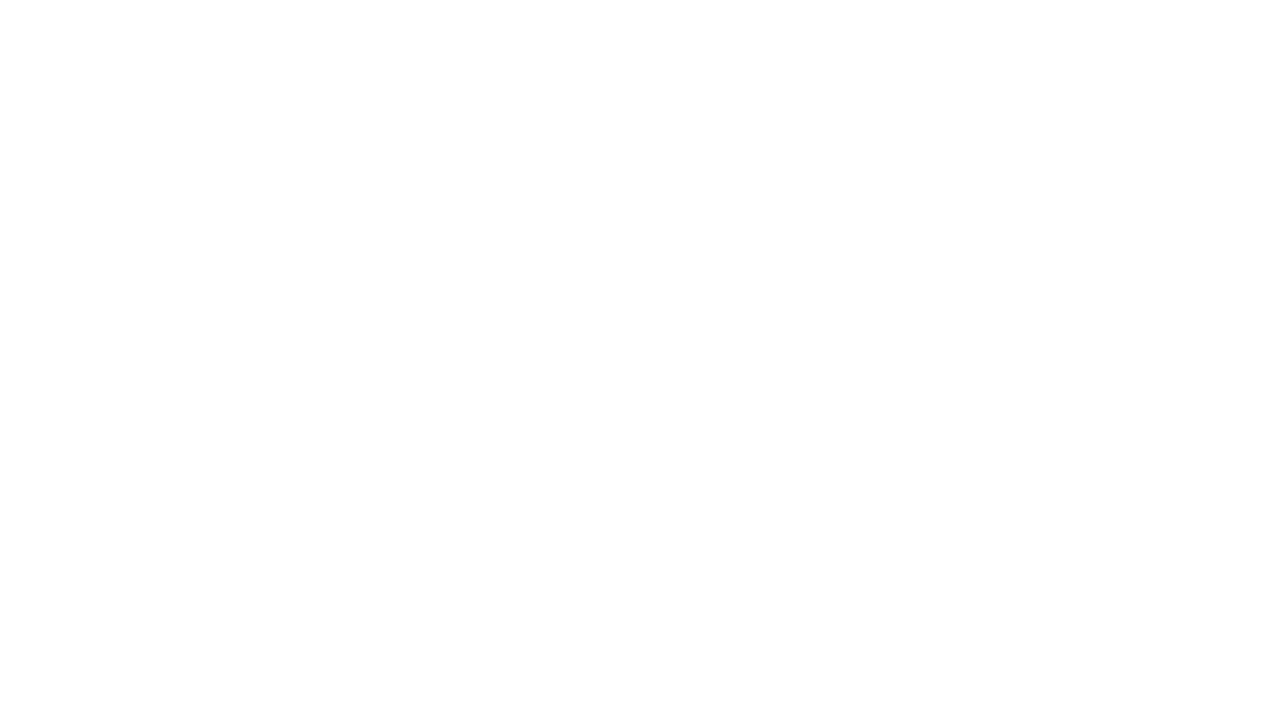

Re-fetched links list (iteration 194)
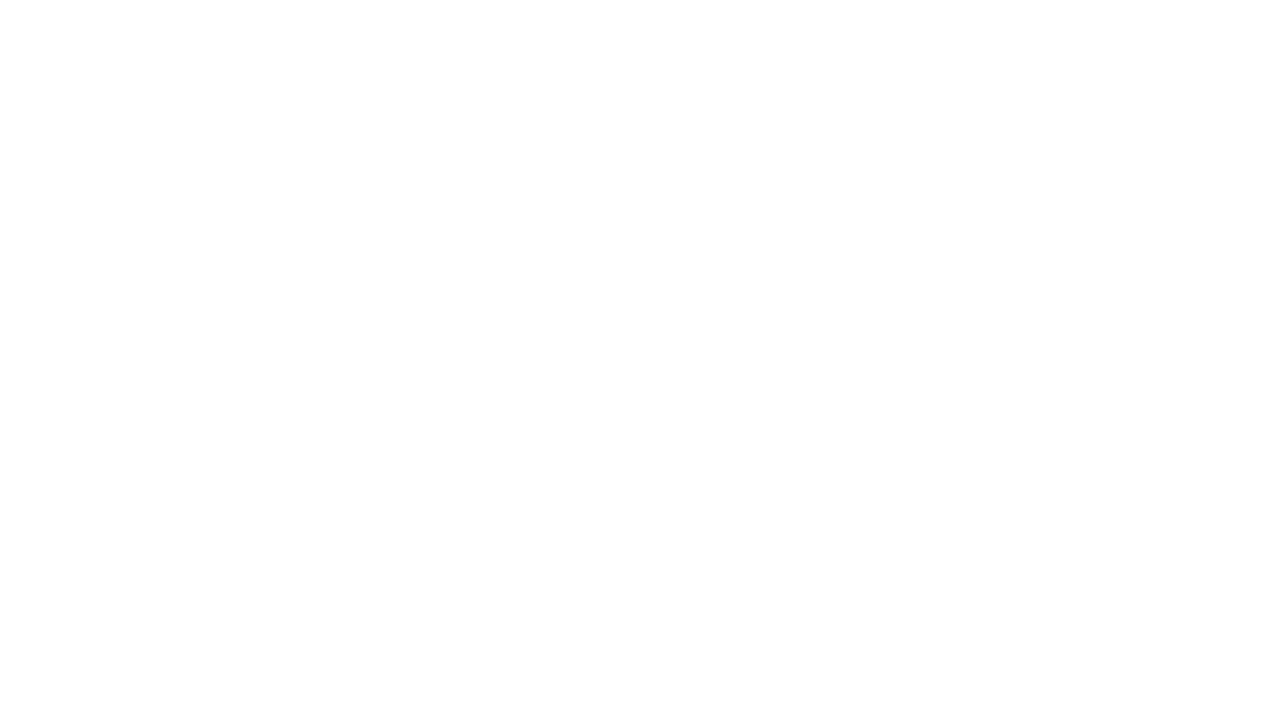

Re-fetched links list (iteration 195)
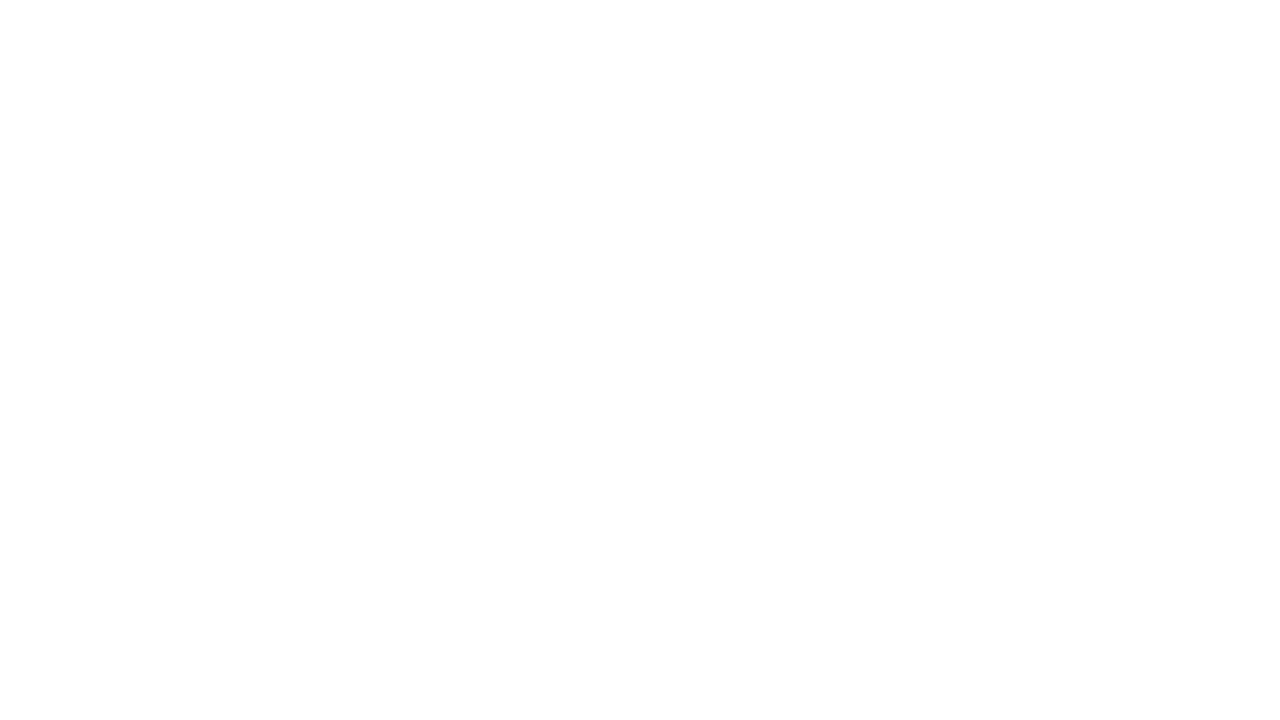

Re-fetched links list (iteration 196)
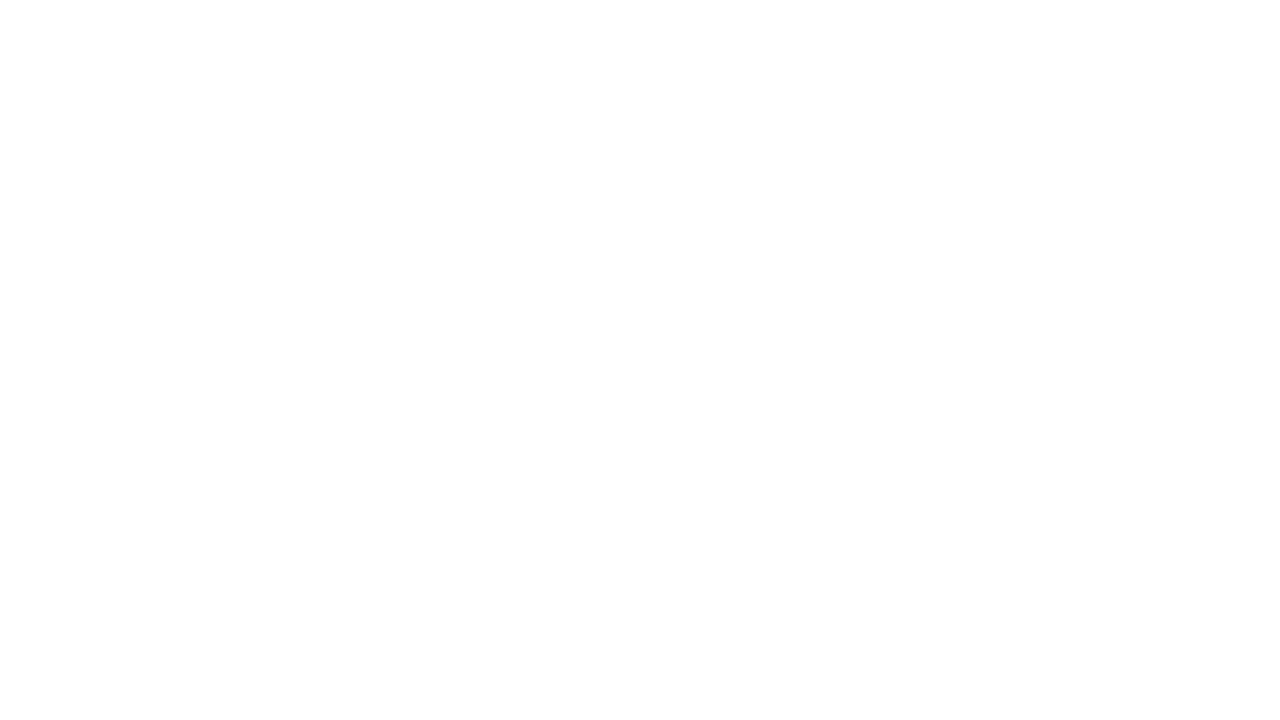

Re-fetched links list (iteration 197)
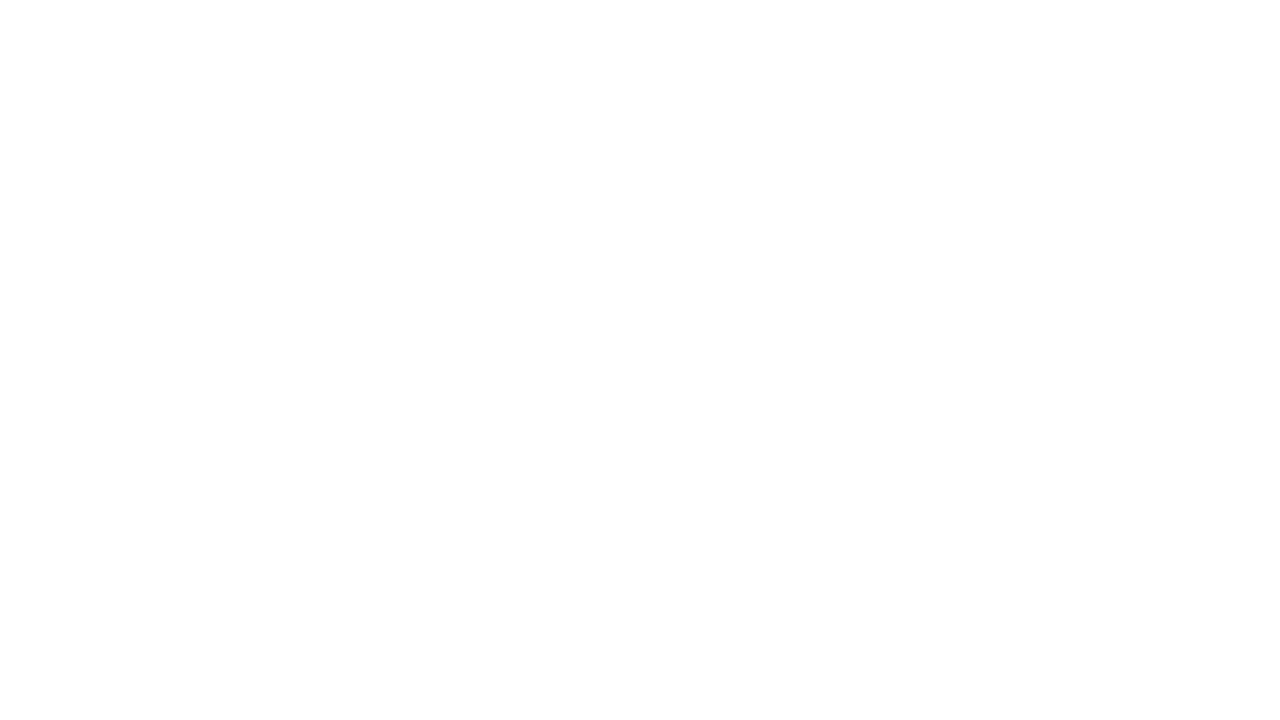

Re-fetched links list (iteration 198)
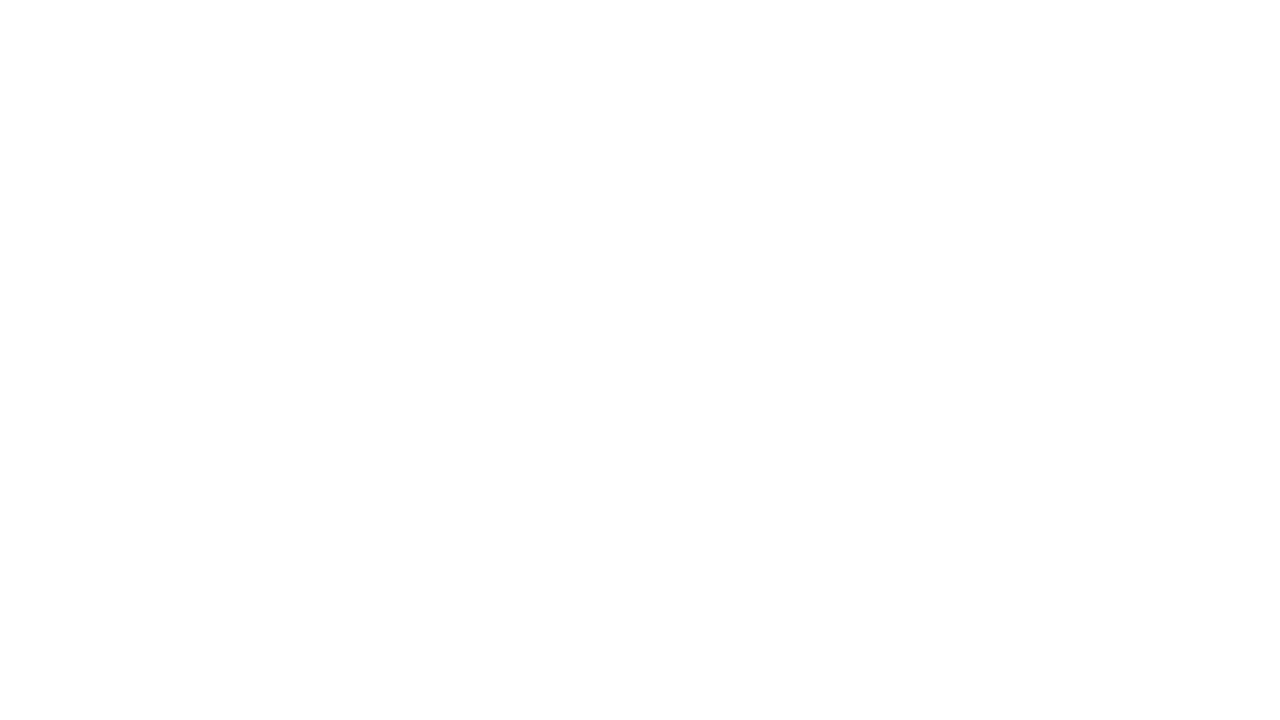

Re-fetched links list (iteration 199)
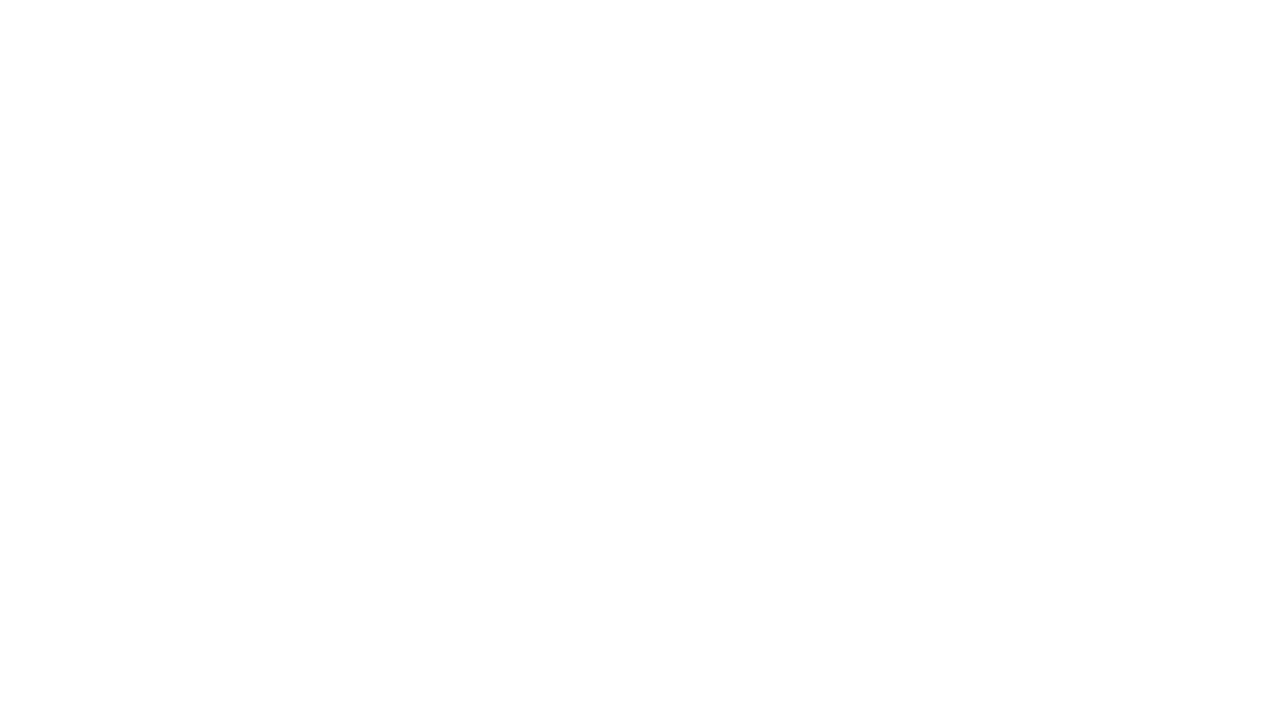

Re-fetched links list (iteration 200)
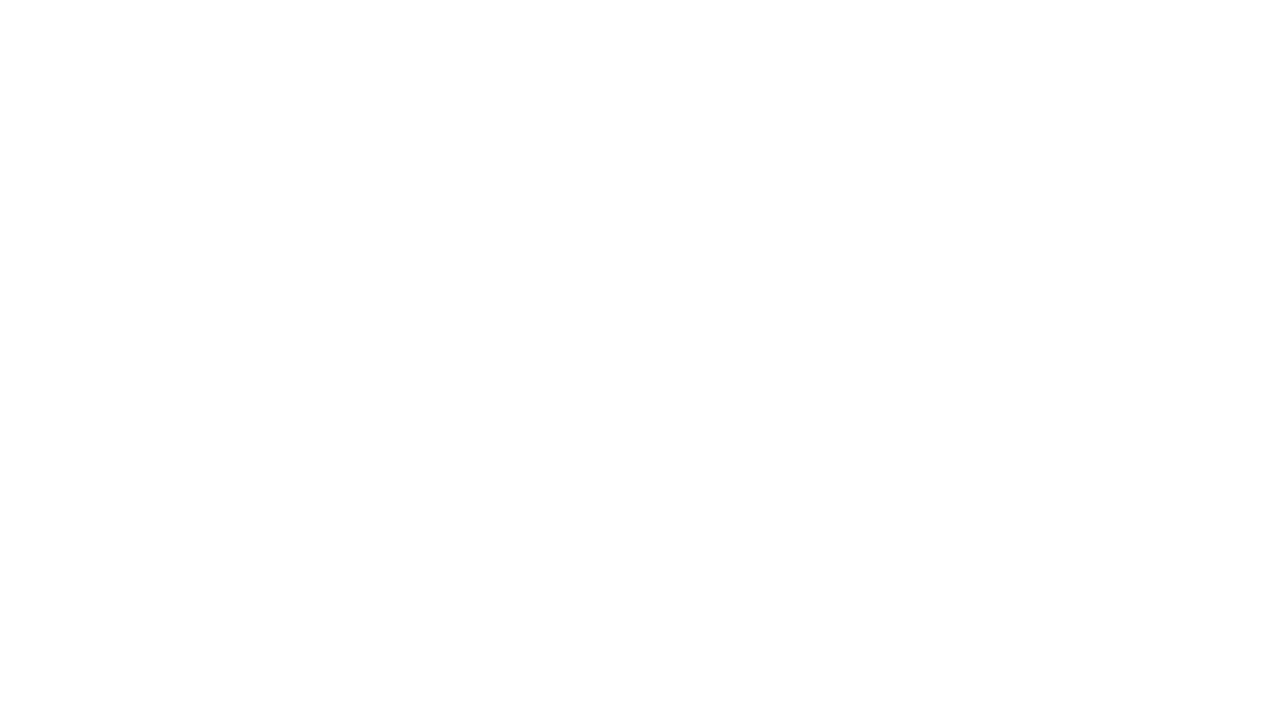

Re-fetched links list (iteration 201)
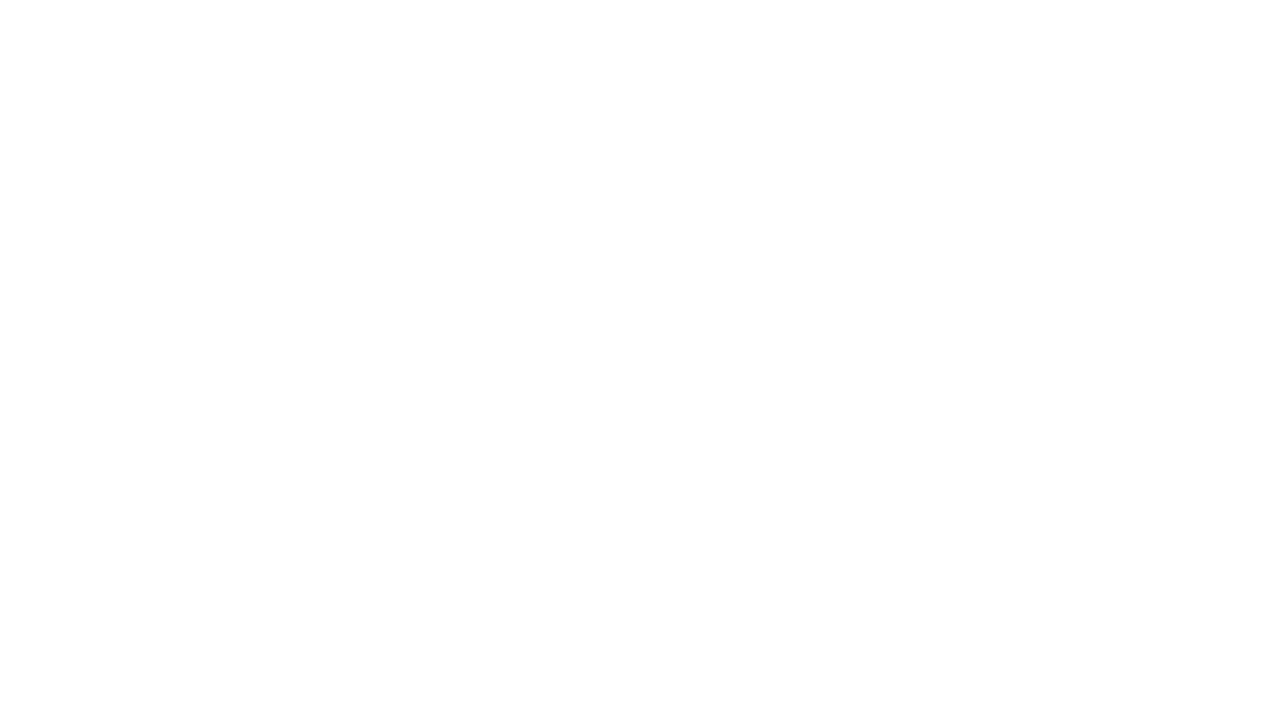

Re-fetched links list (iteration 202)
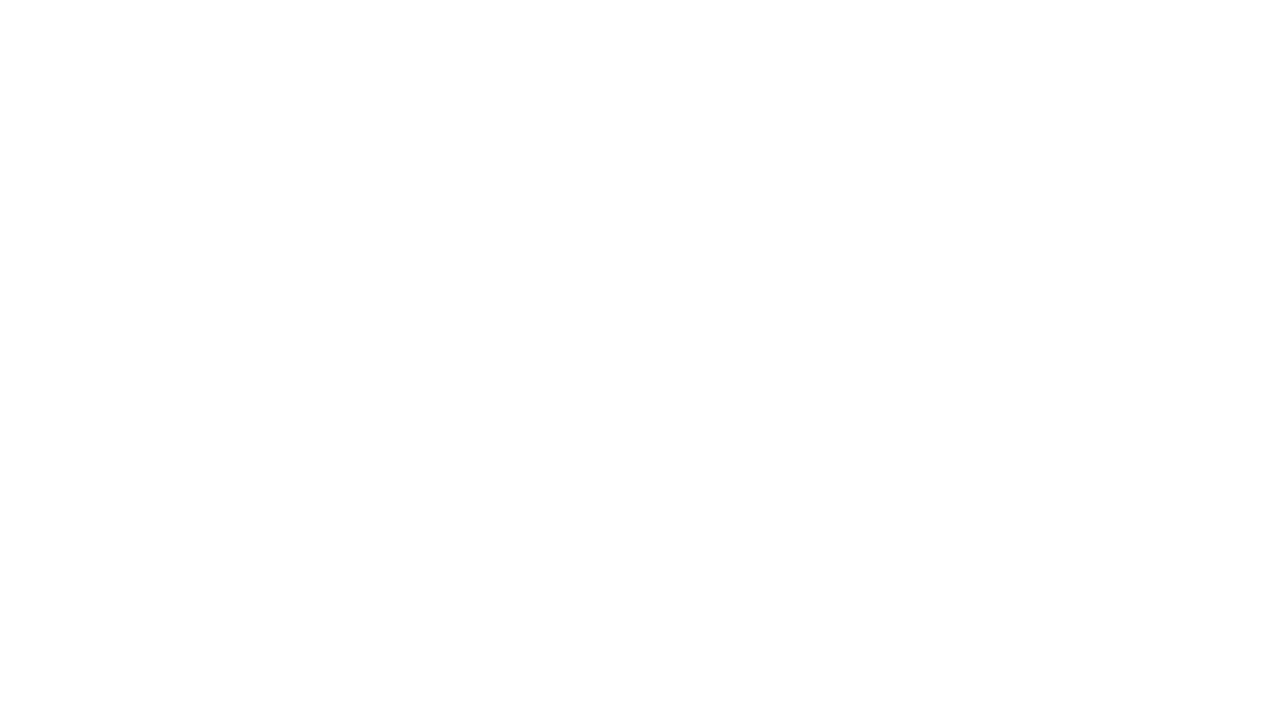

Re-fetched links list (iteration 203)
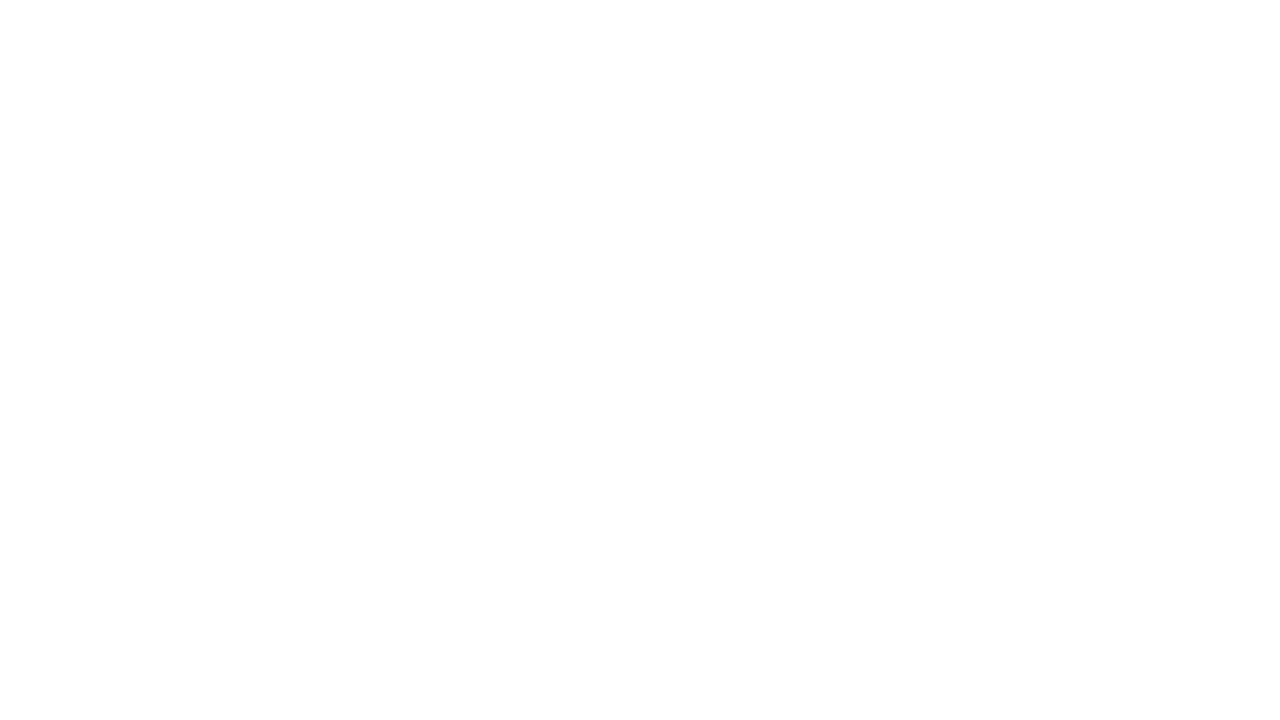

Re-fetched links list (iteration 204)
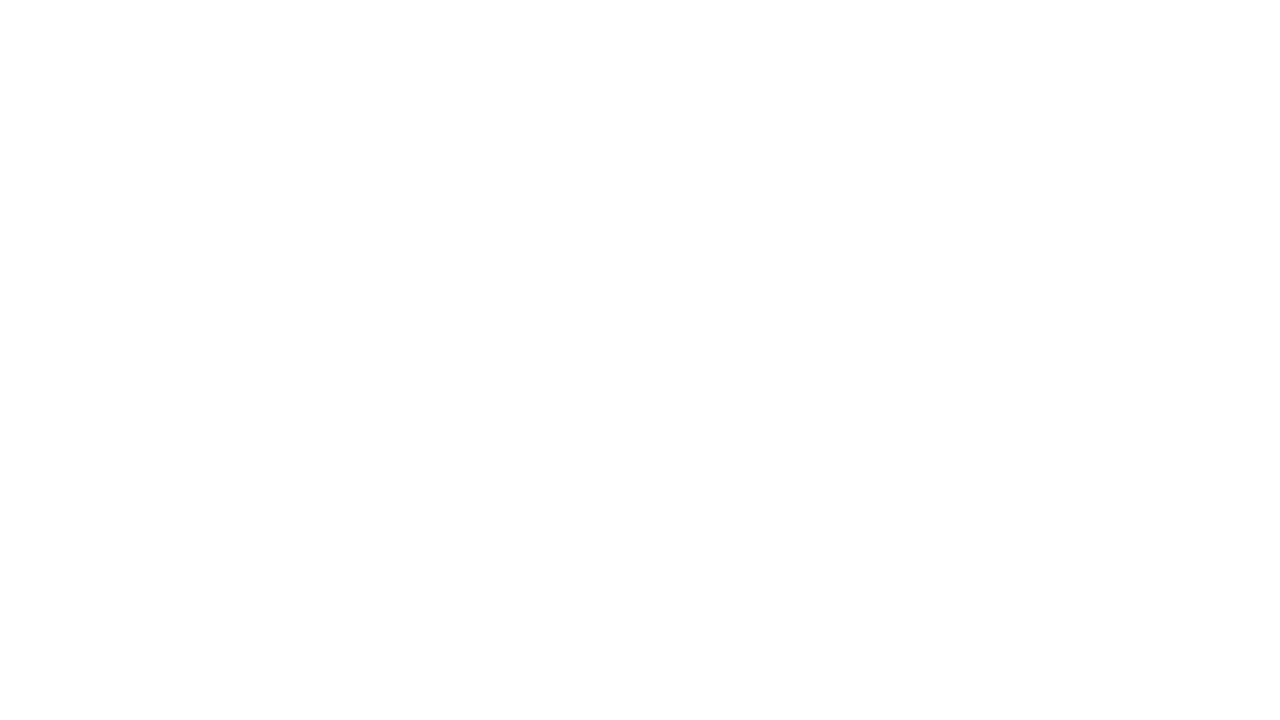

Re-fetched links list (iteration 205)
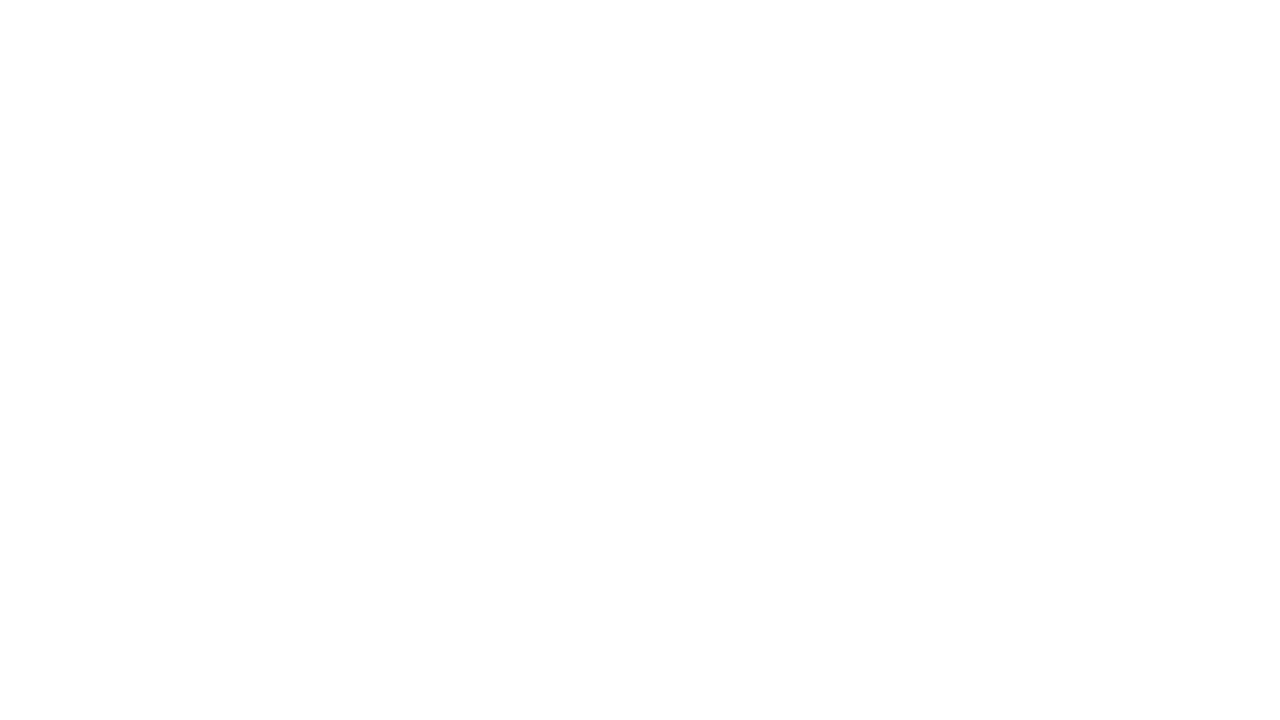

Re-fetched links list (iteration 206)
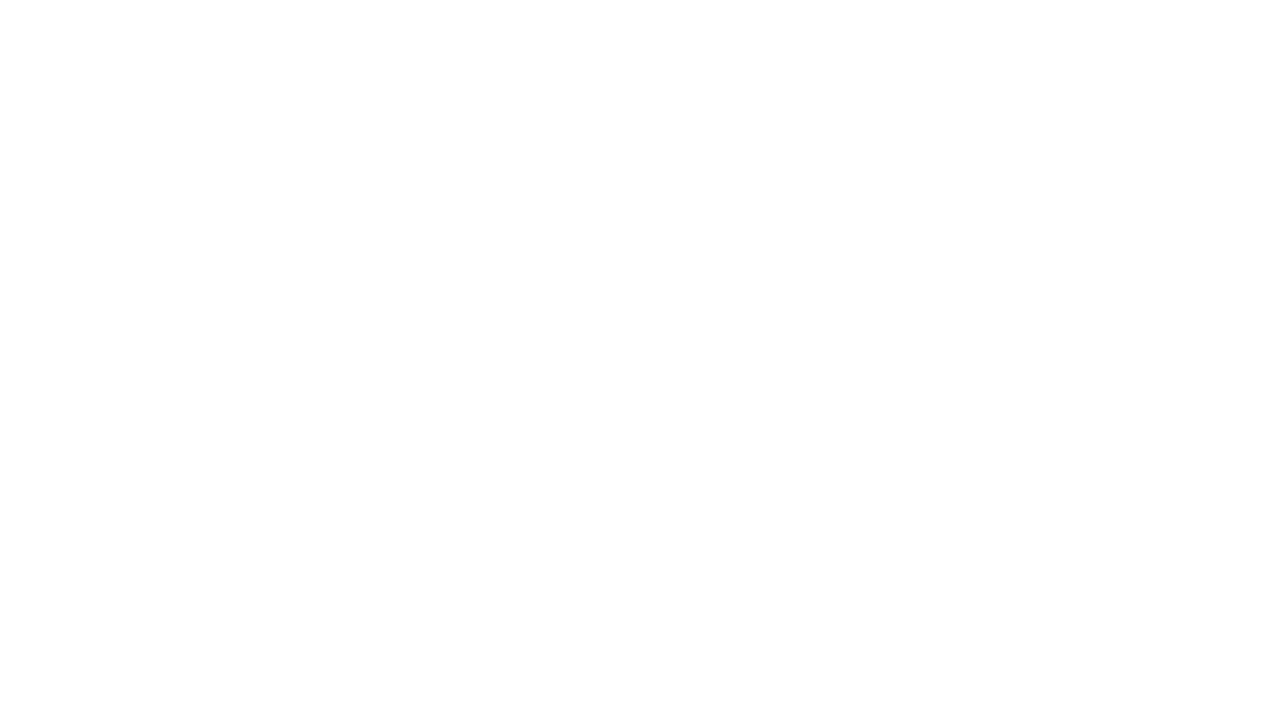

Re-fetched links list (iteration 207)
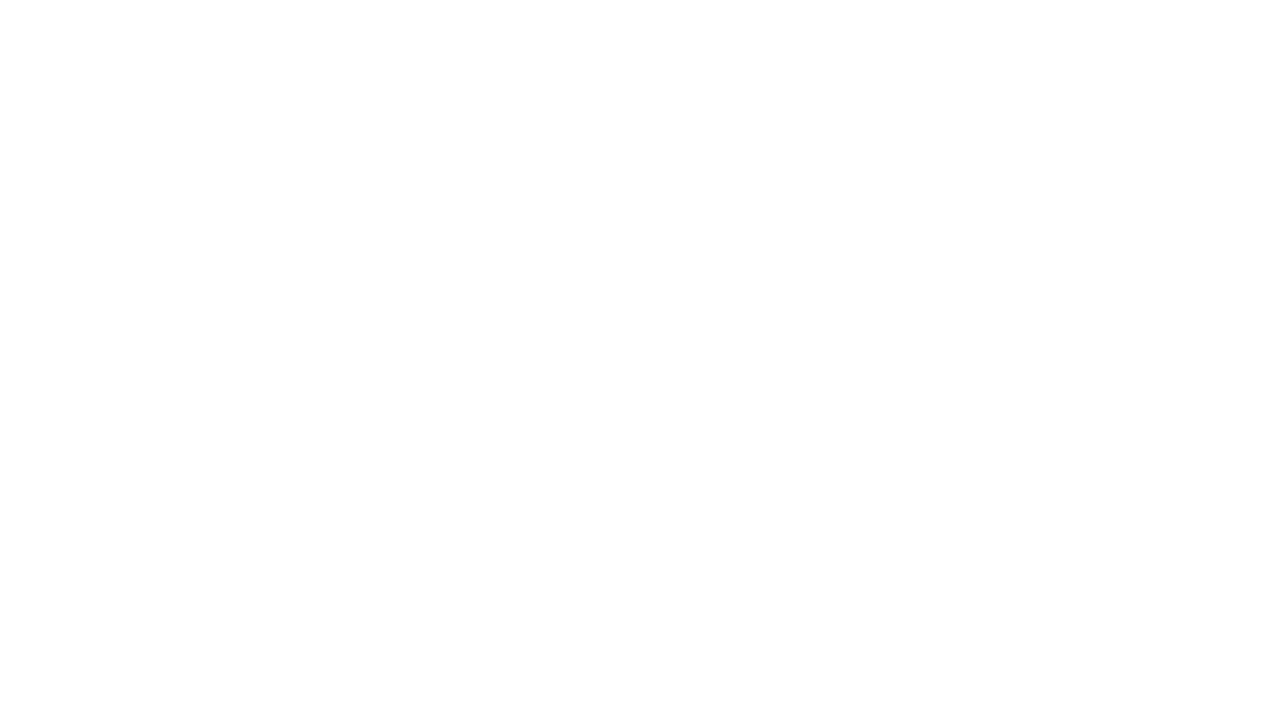

Re-fetched links list (iteration 208)
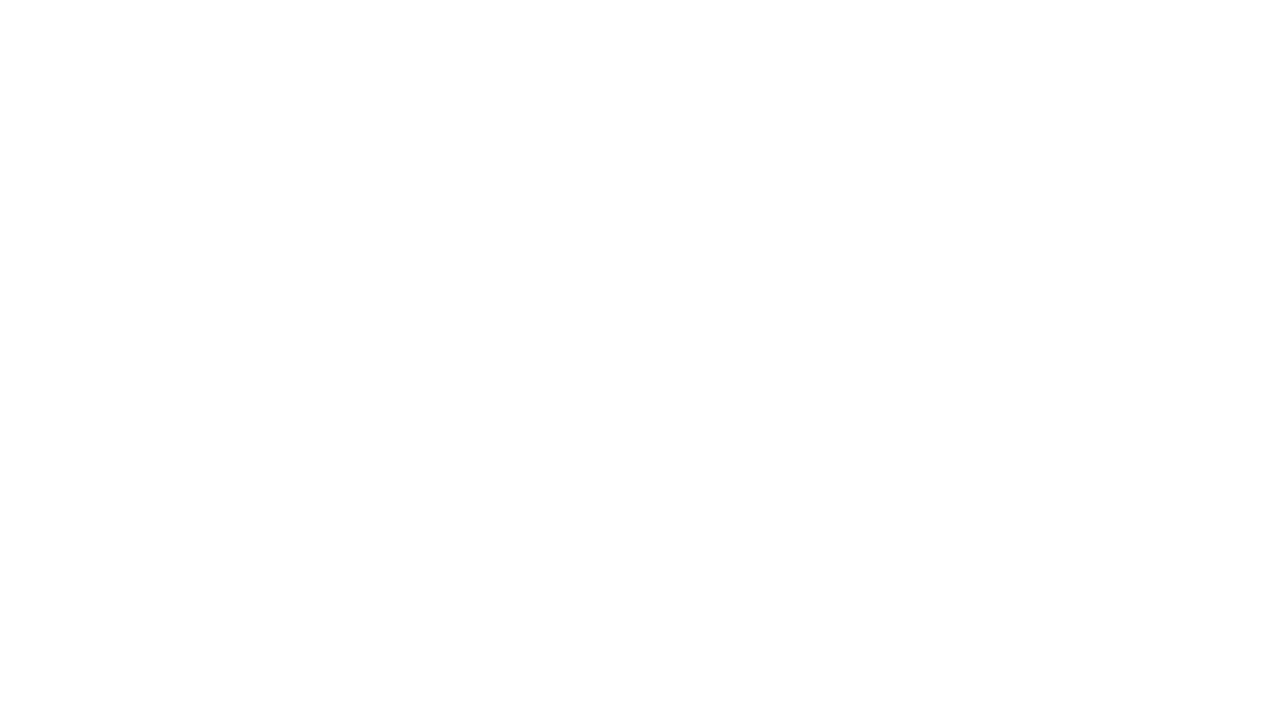

Re-fetched links list (iteration 209)
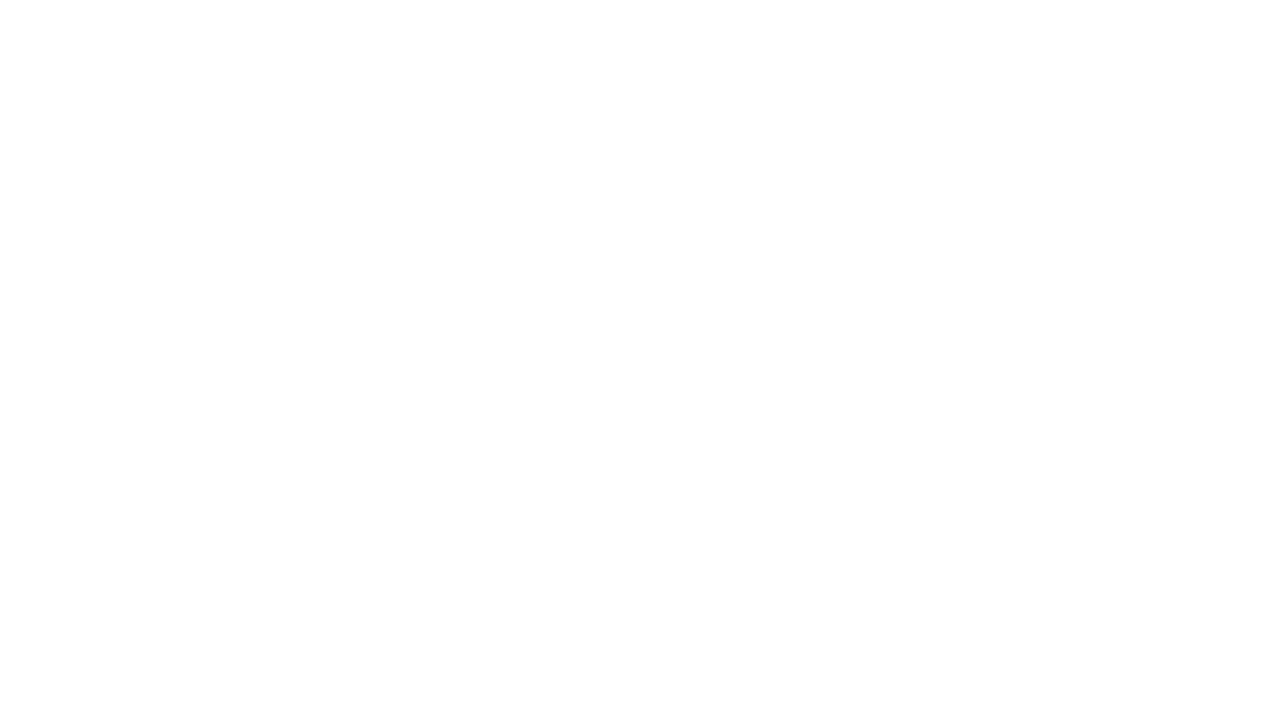

Re-fetched links list (iteration 210)
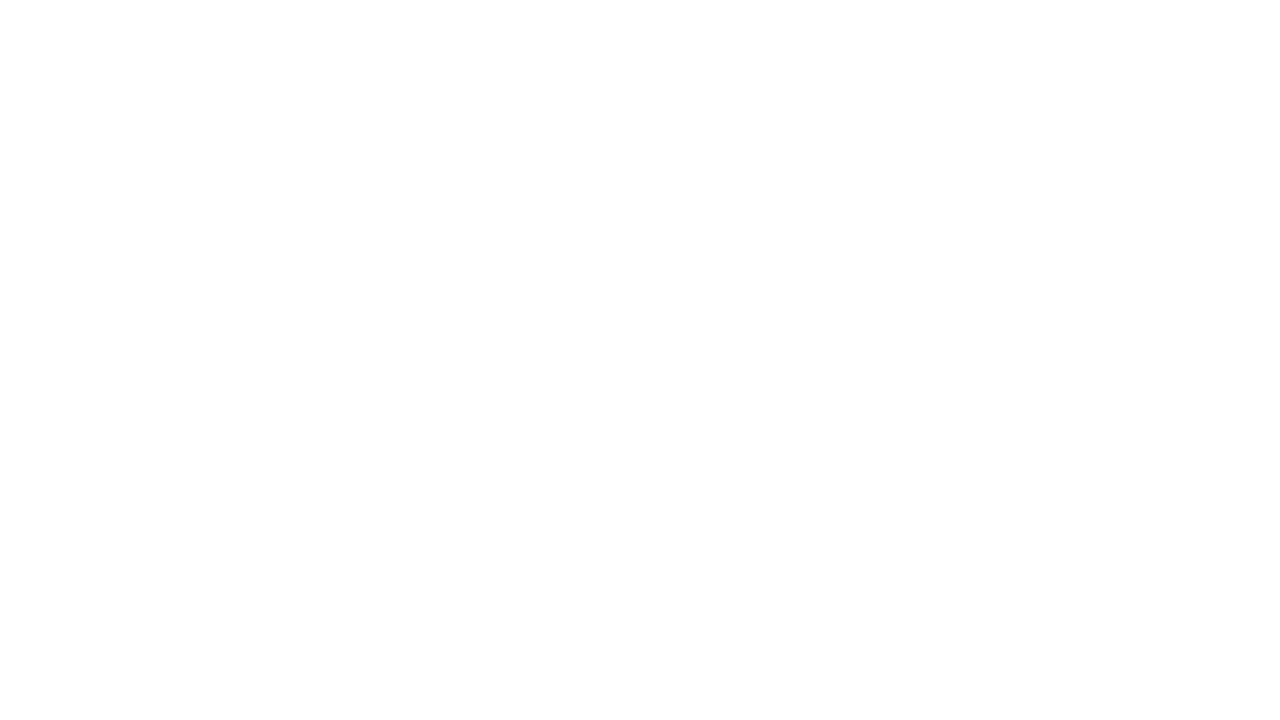

Re-fetched links list (iteration 211)
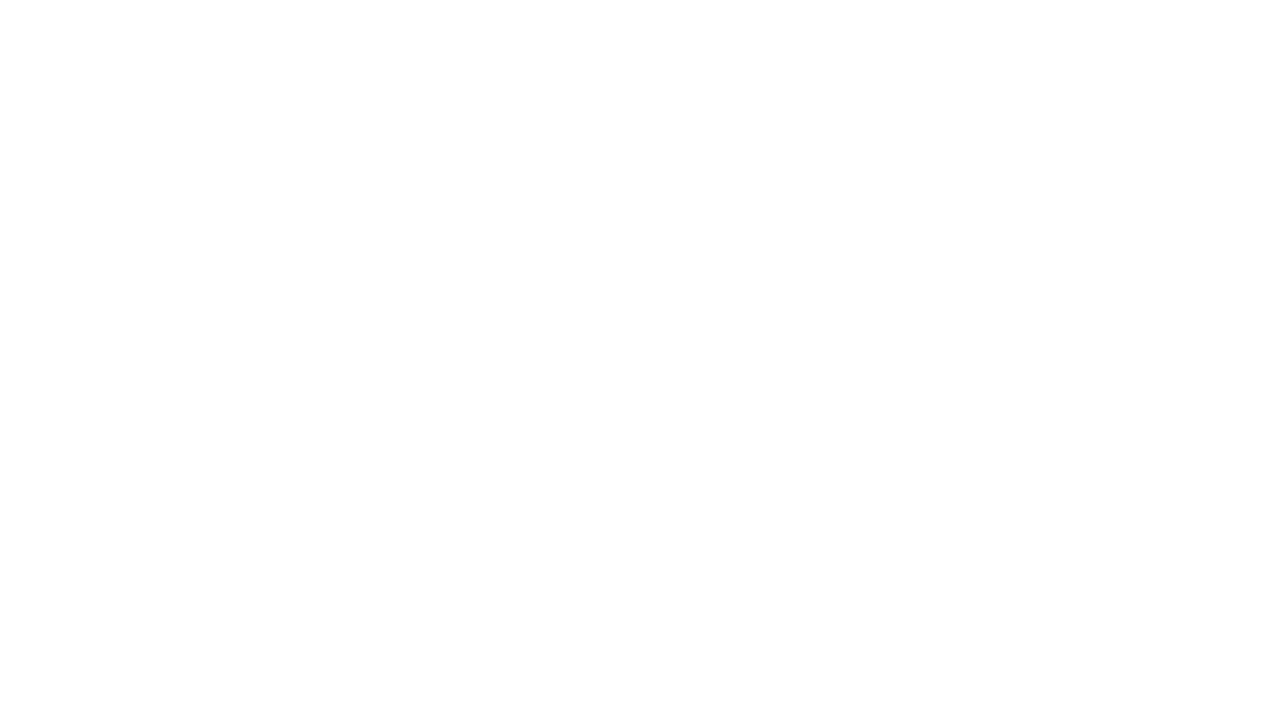

Re-fetched links list (iteration 212)
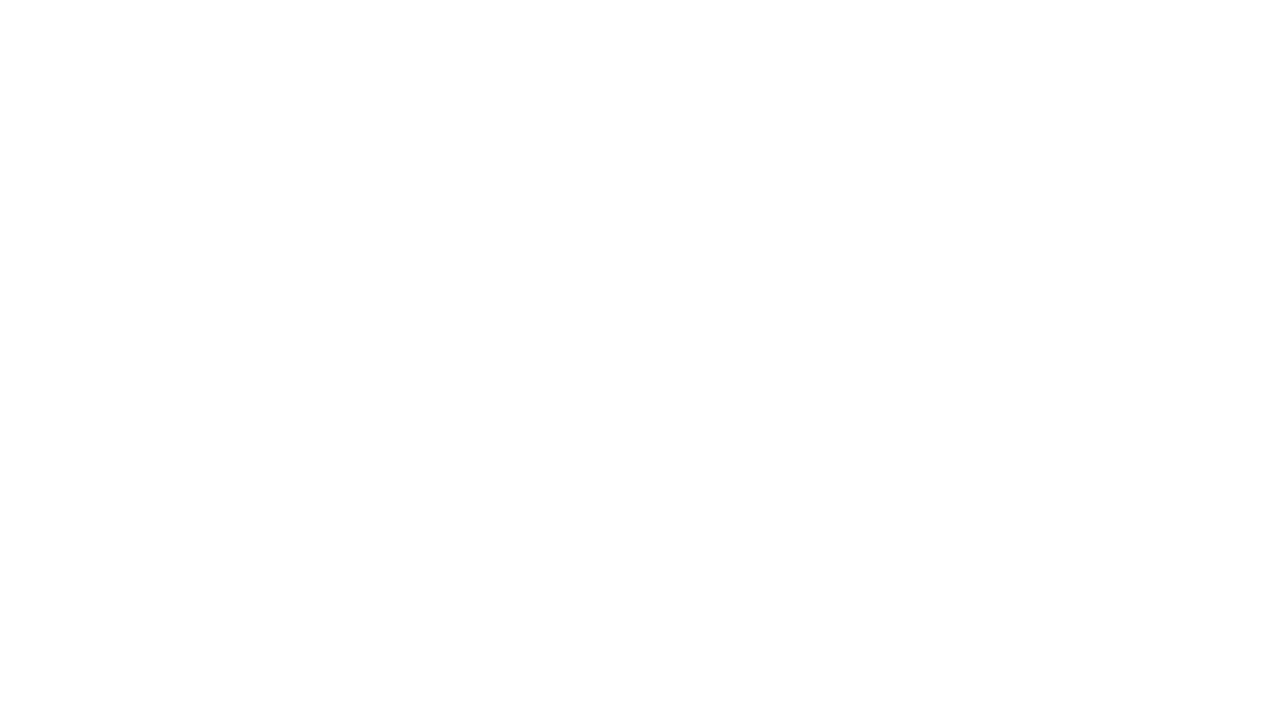

Re-fetched links list (iteration 213)
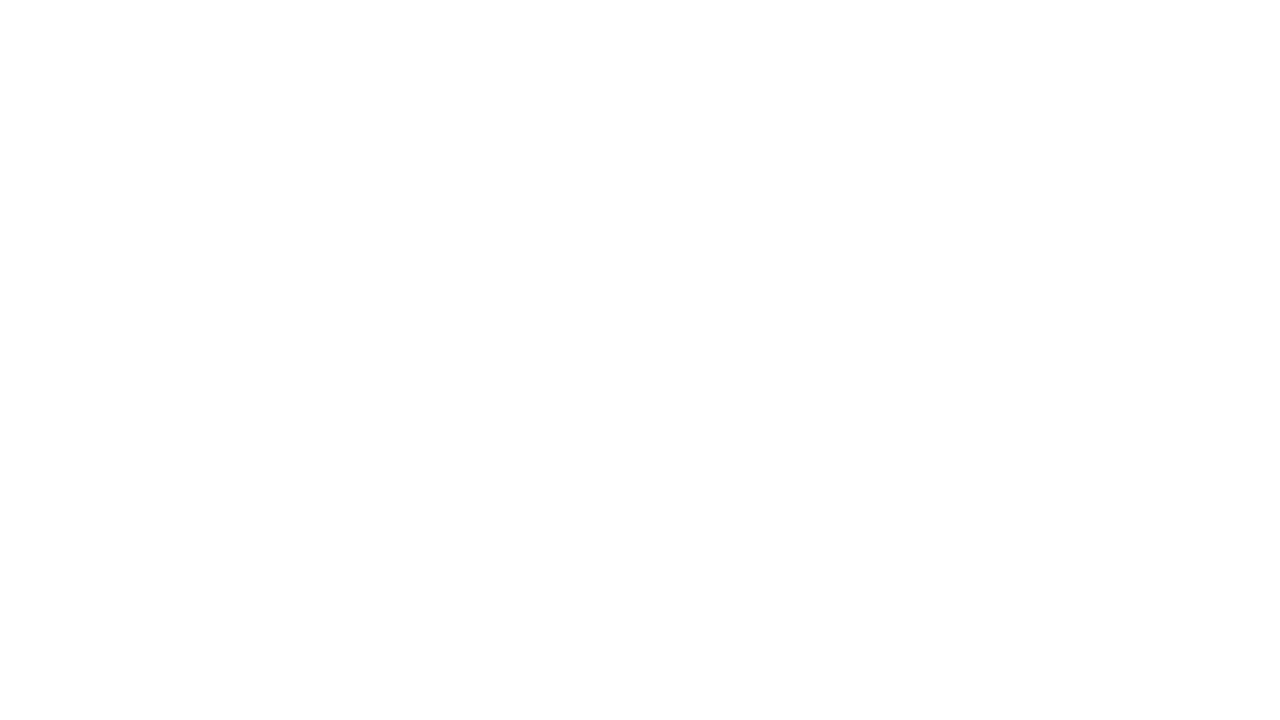

Re-fetched links list (iteration 214)
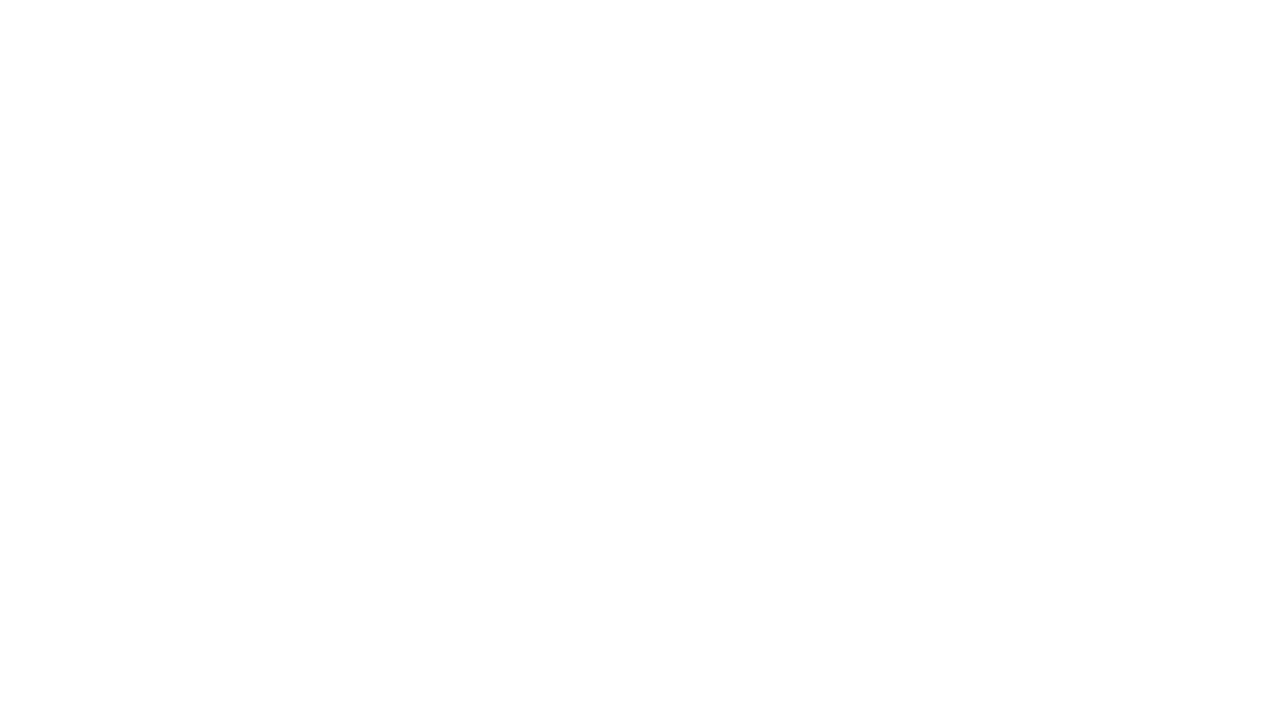

Re-fetched links list (iteration 215)
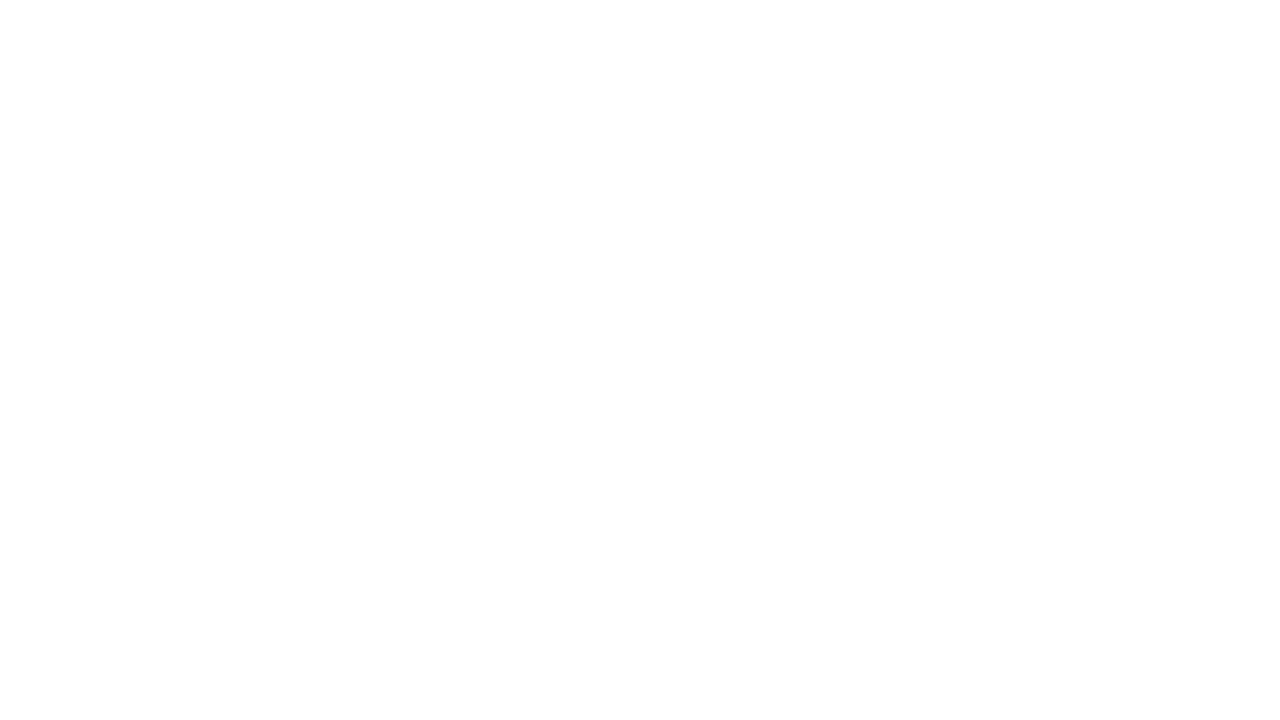

Re-fetched links list (iteration 216)
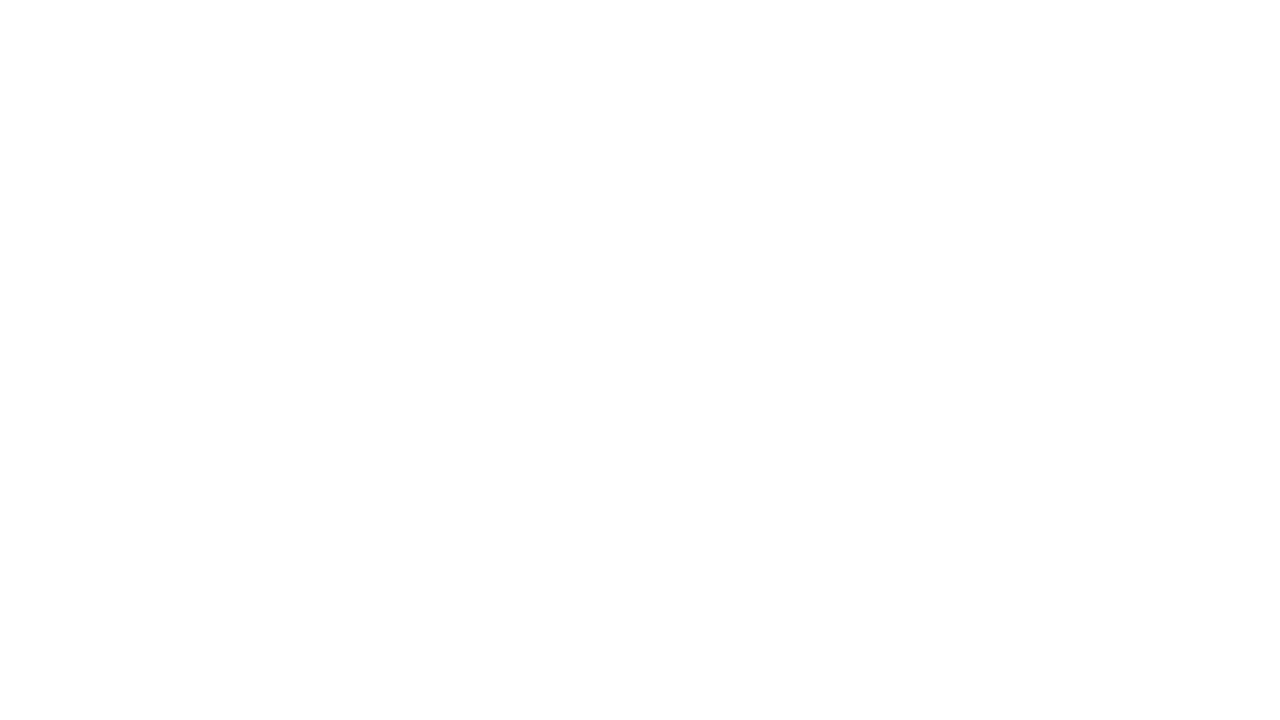

Re-fetched links list (iteration 217)
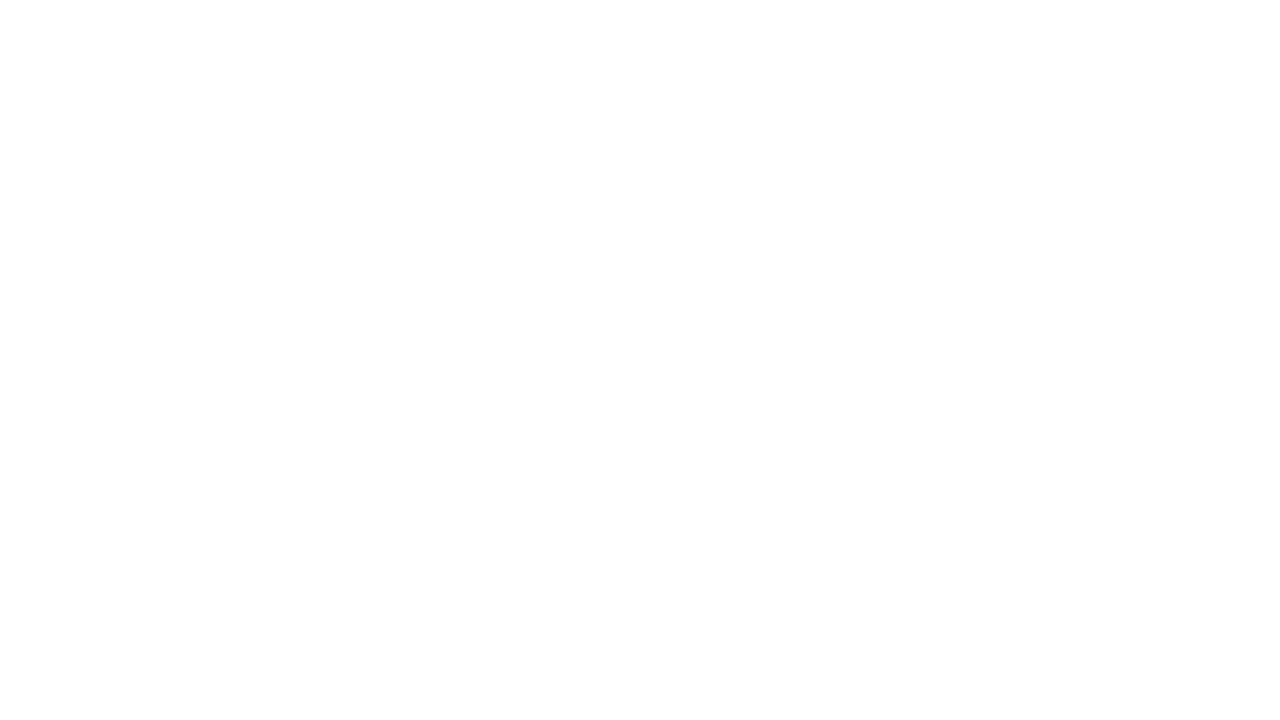

Re-fetched links list (iteration 218)
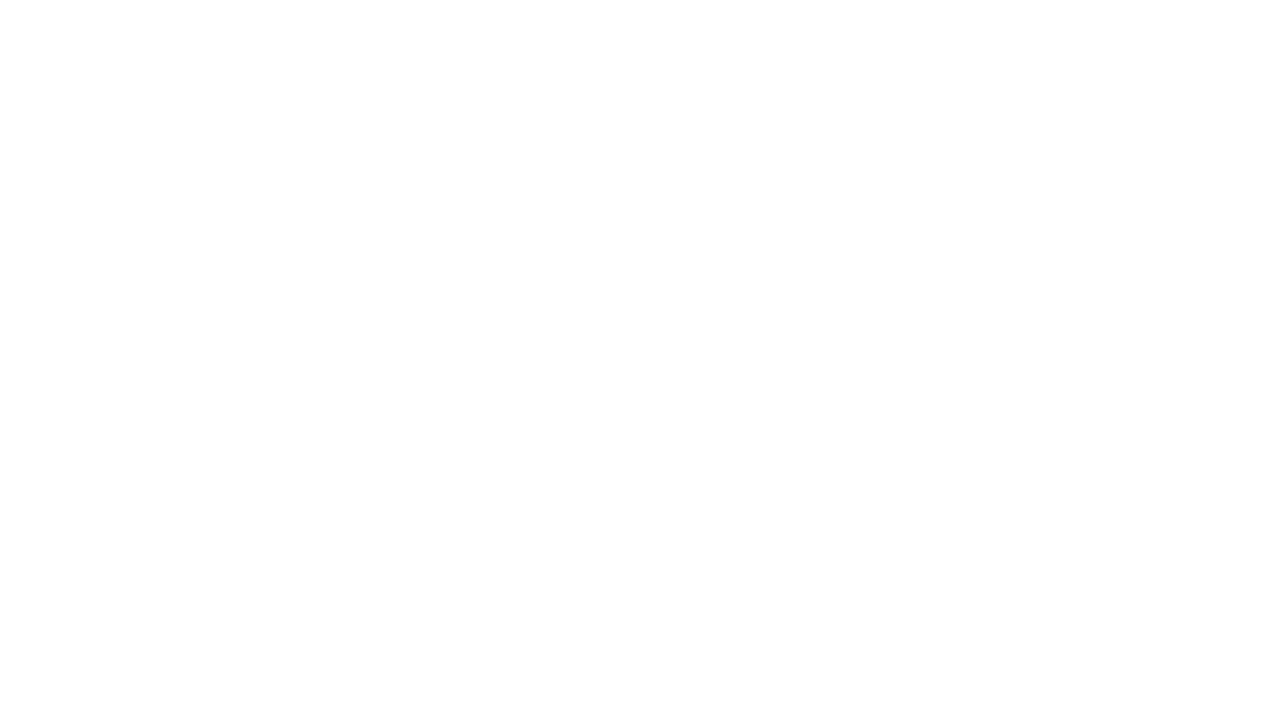

Re-fetched links list (iteration 219)
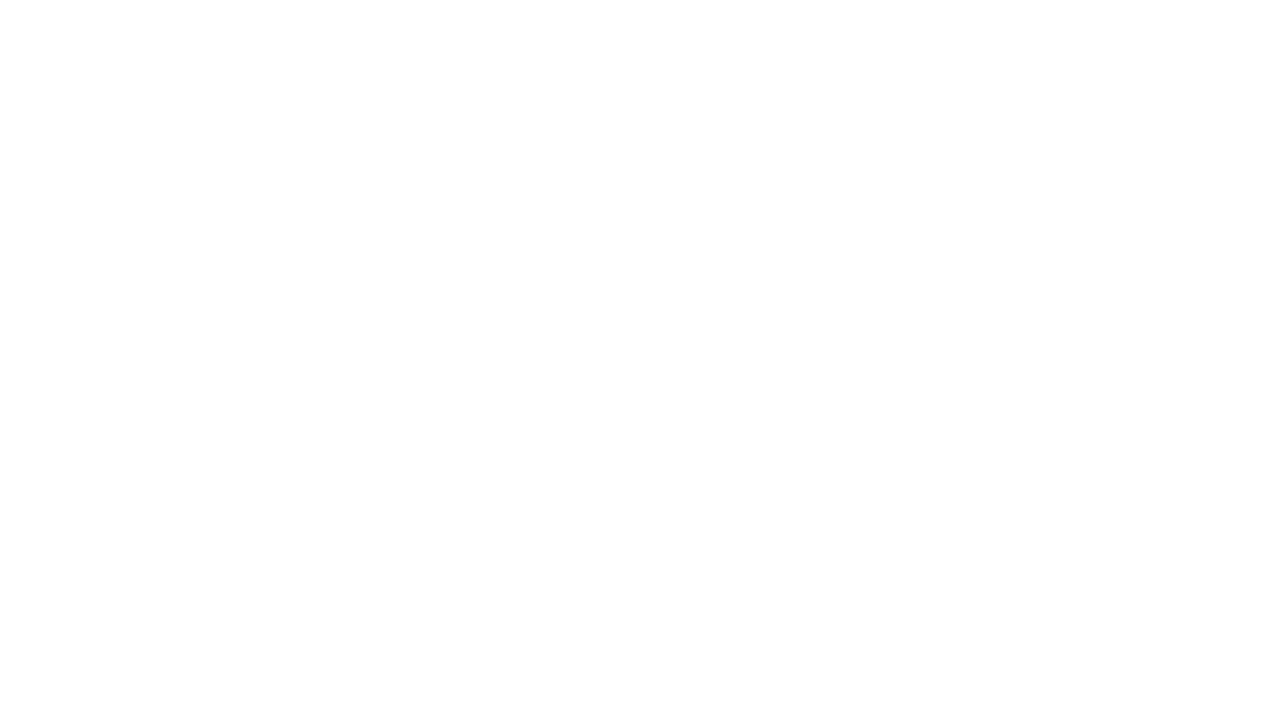

Re-fetched links list (iteration 220)
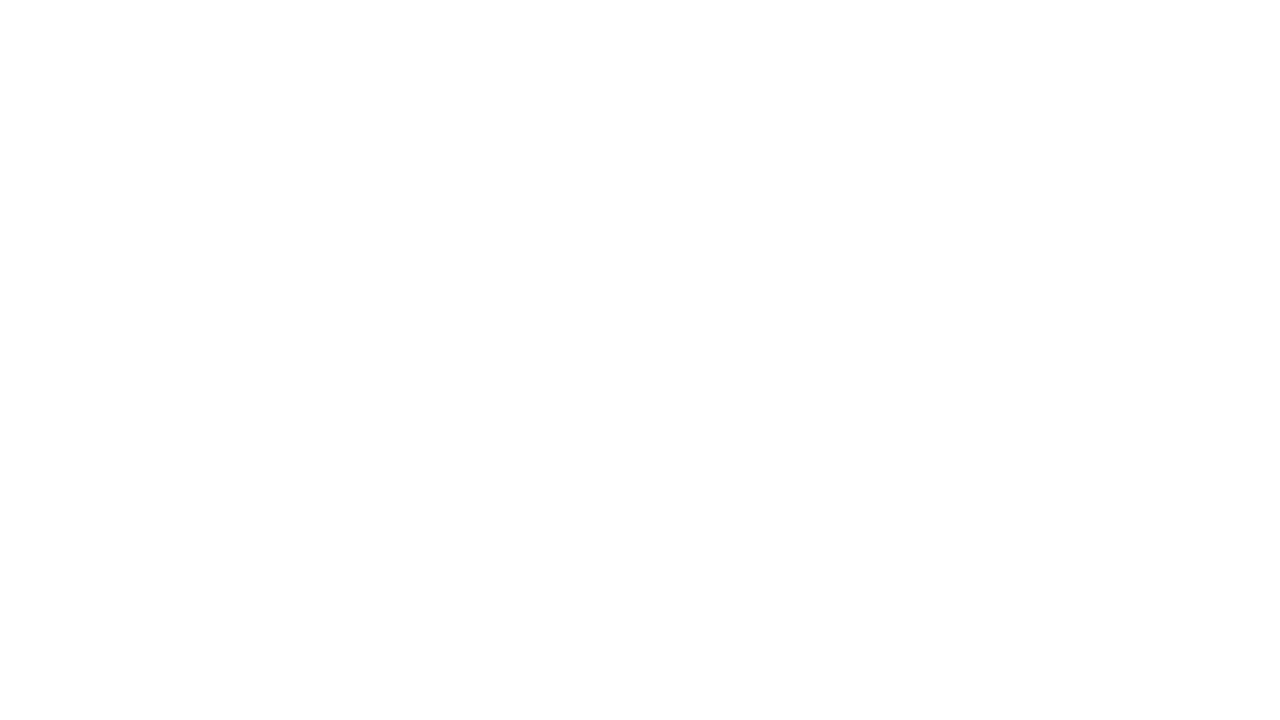

Re-fetched links list (iteration 221)
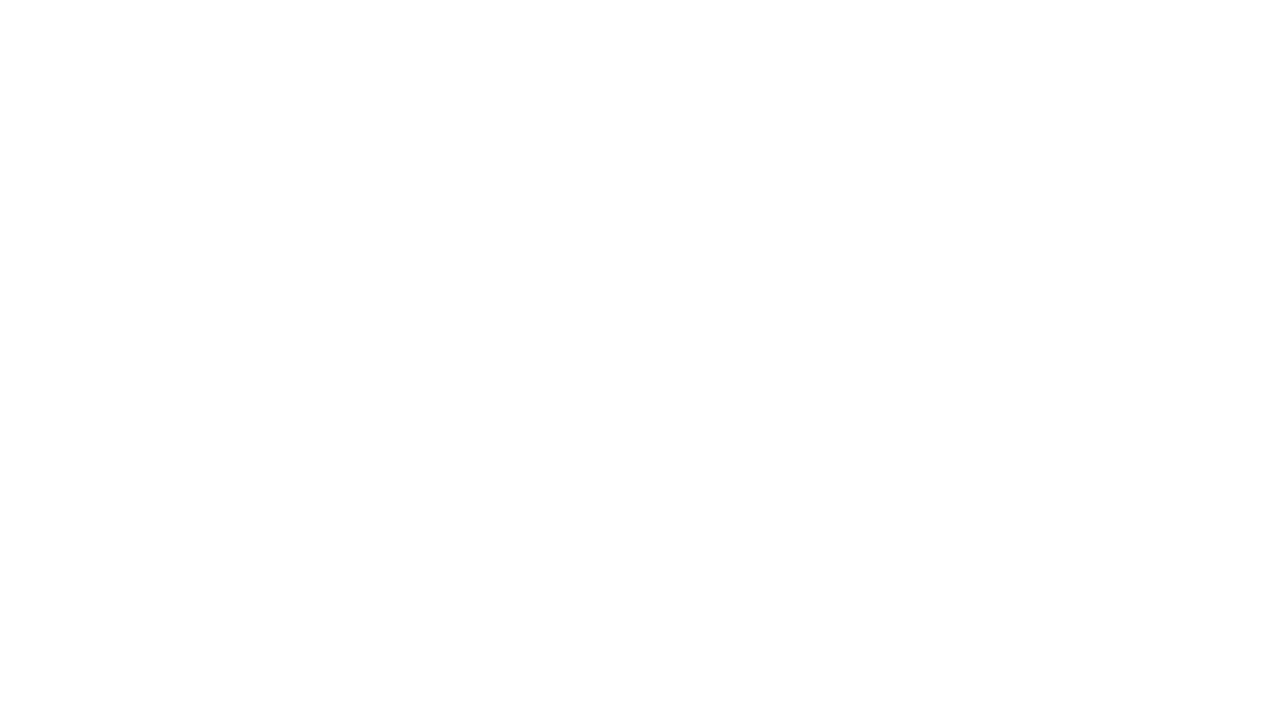

Re-fetched links list (iteration 222)
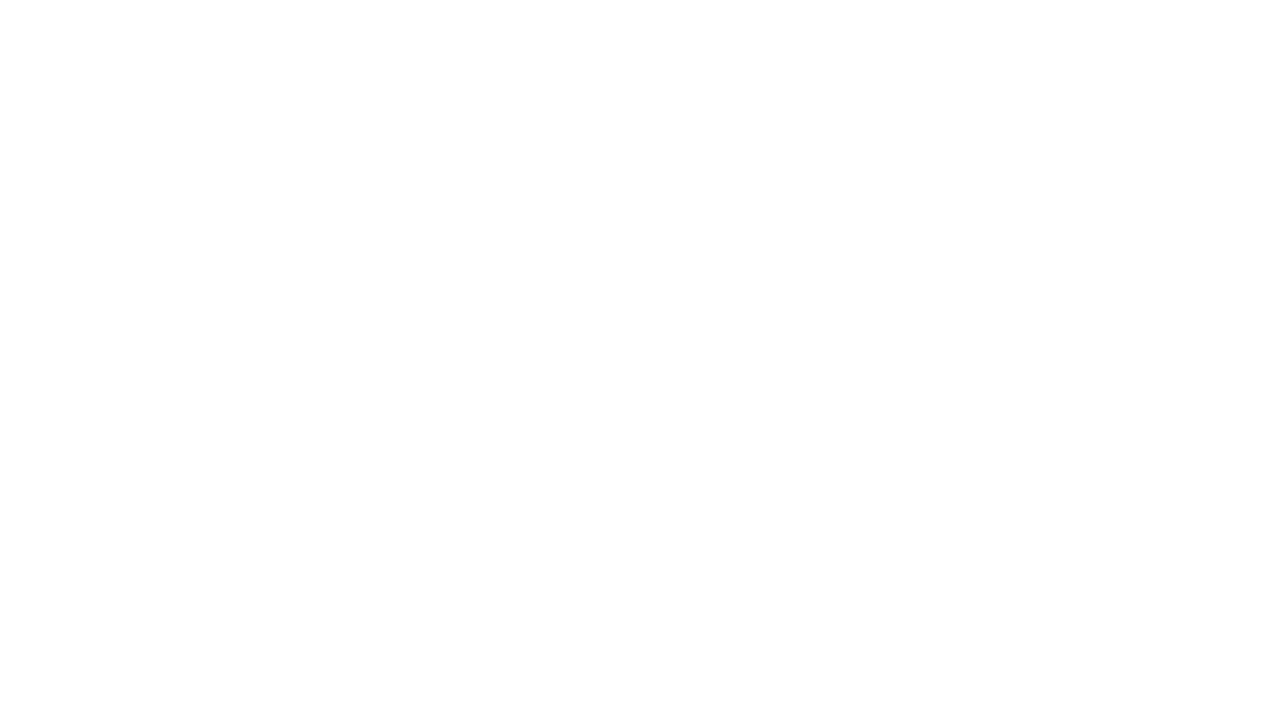

Re-fetched links list (iteration 223)
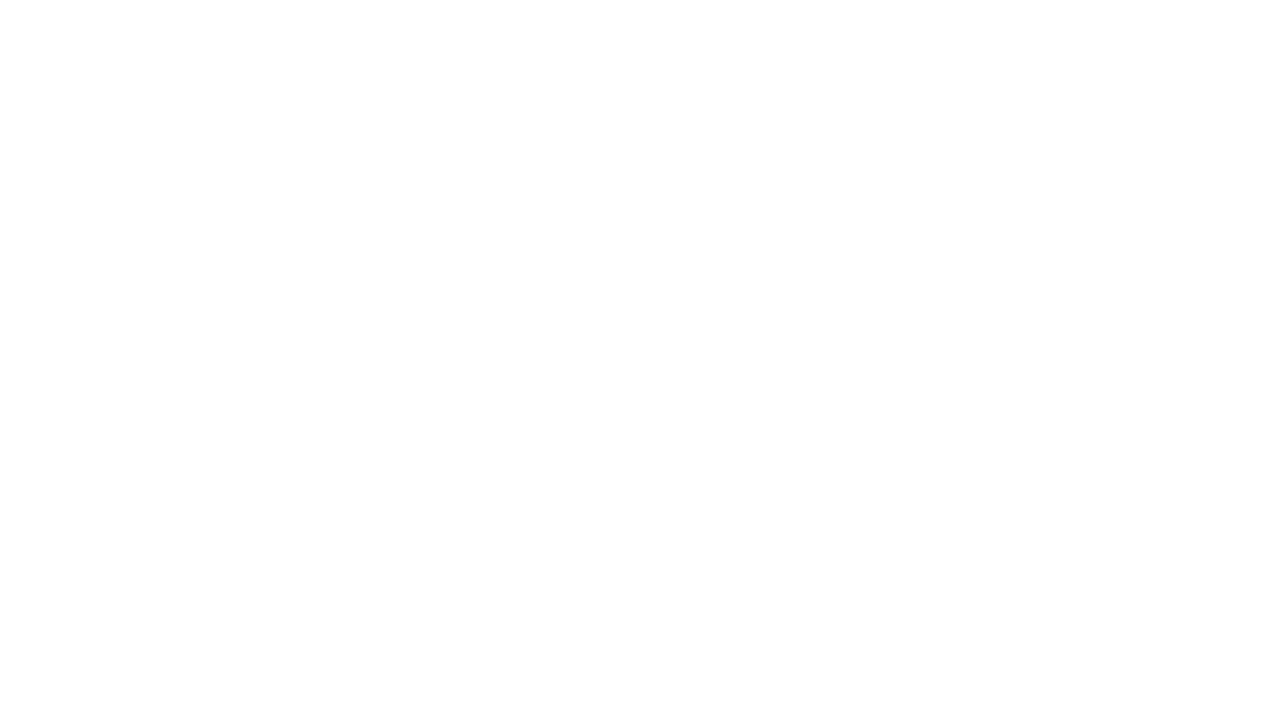

Re-fetched links list (iteration 224)
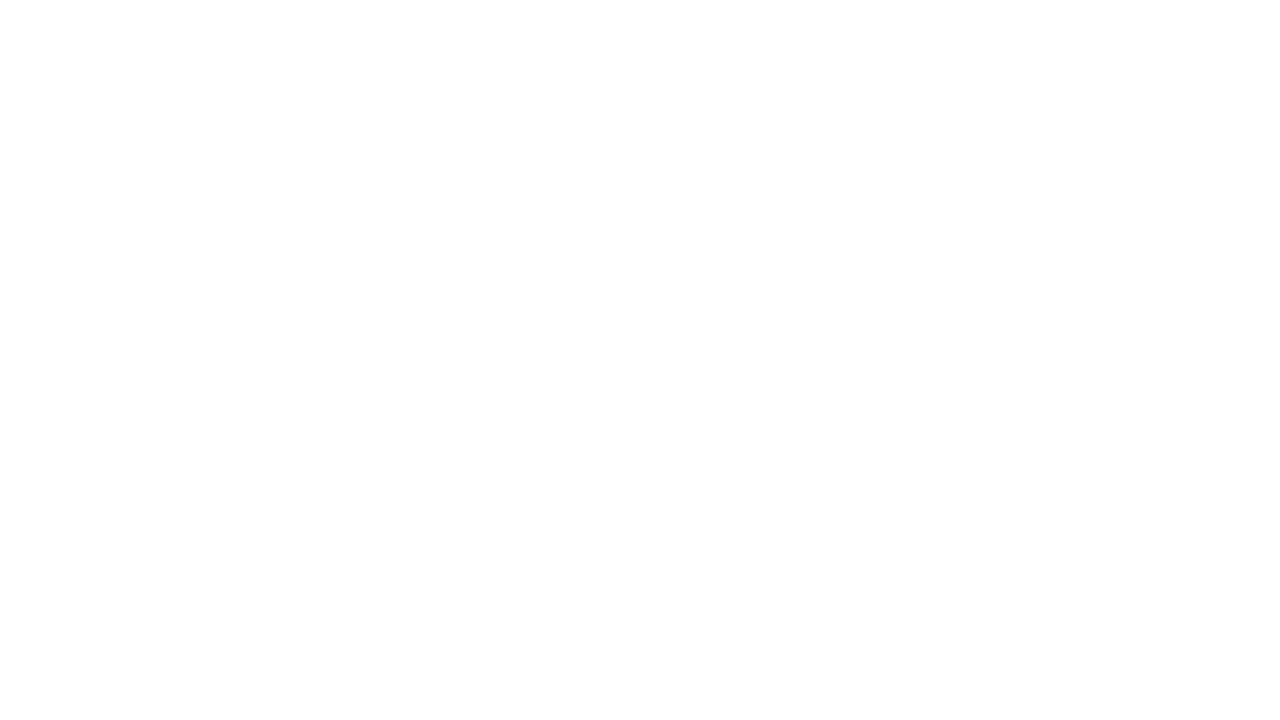

Re-fetched links list (iteration 225)
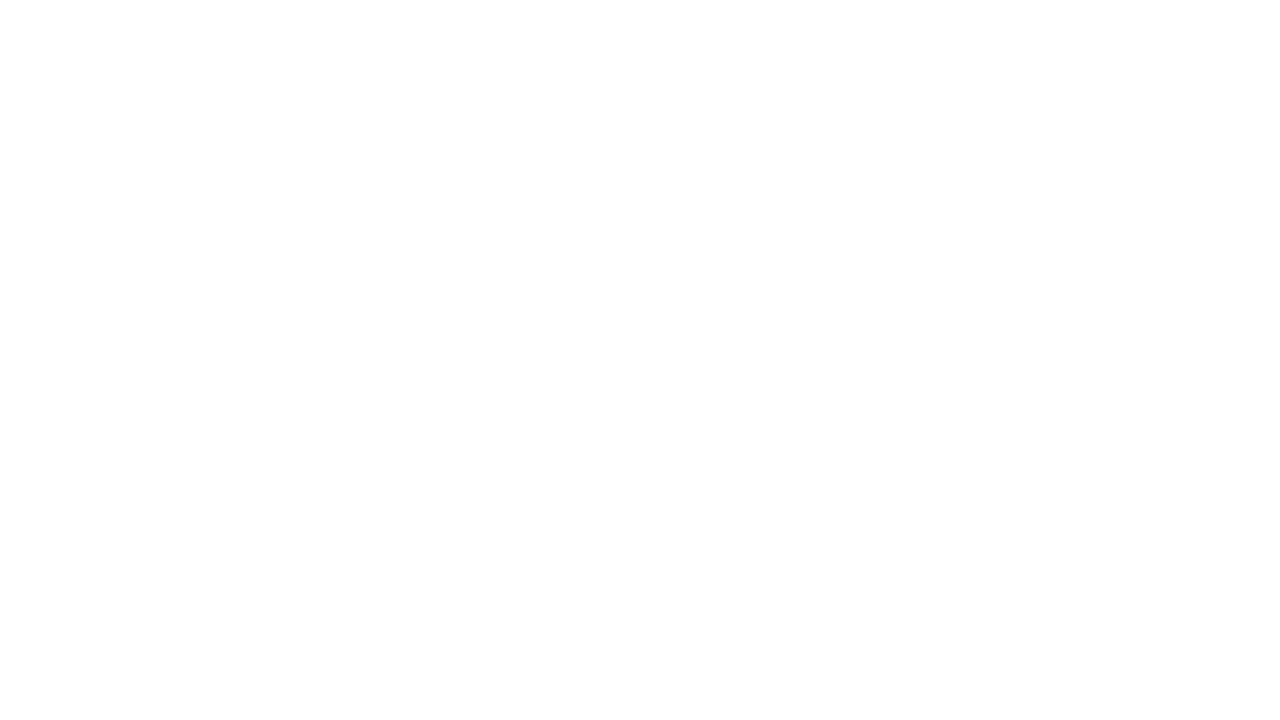

Re-fetched links list (iteration 226)
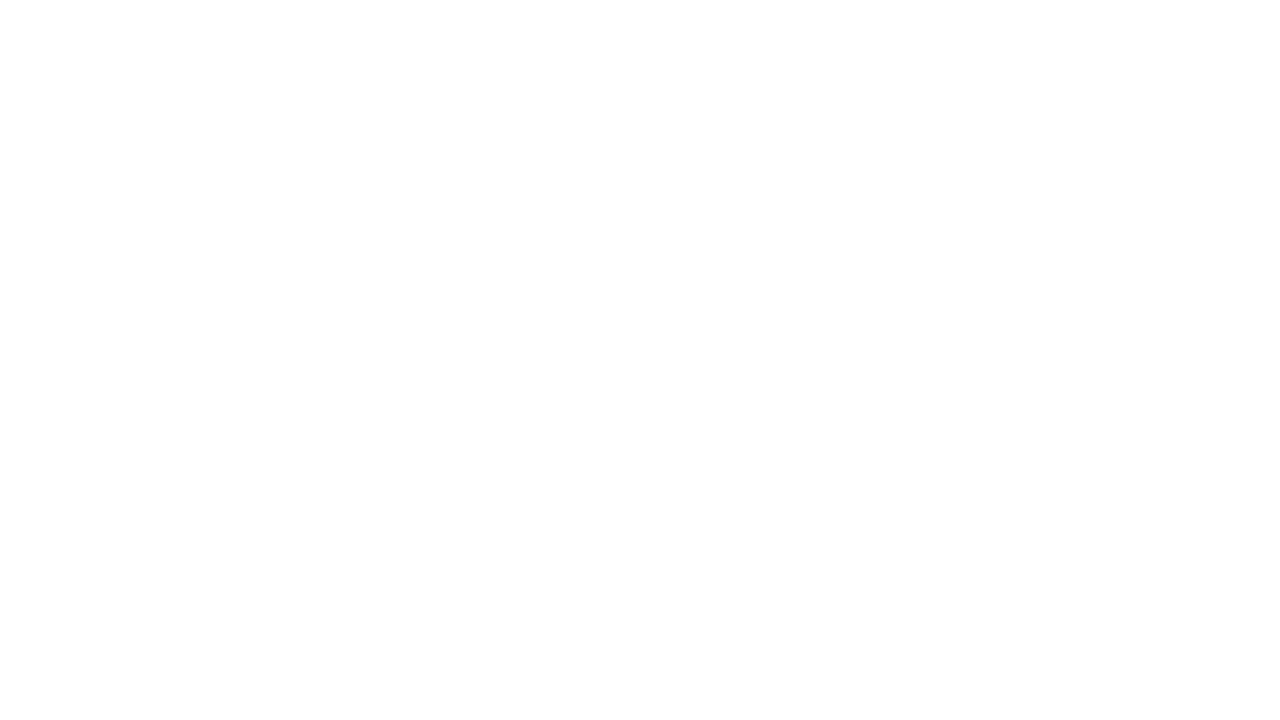

Re-fetched links list (iteration 227)
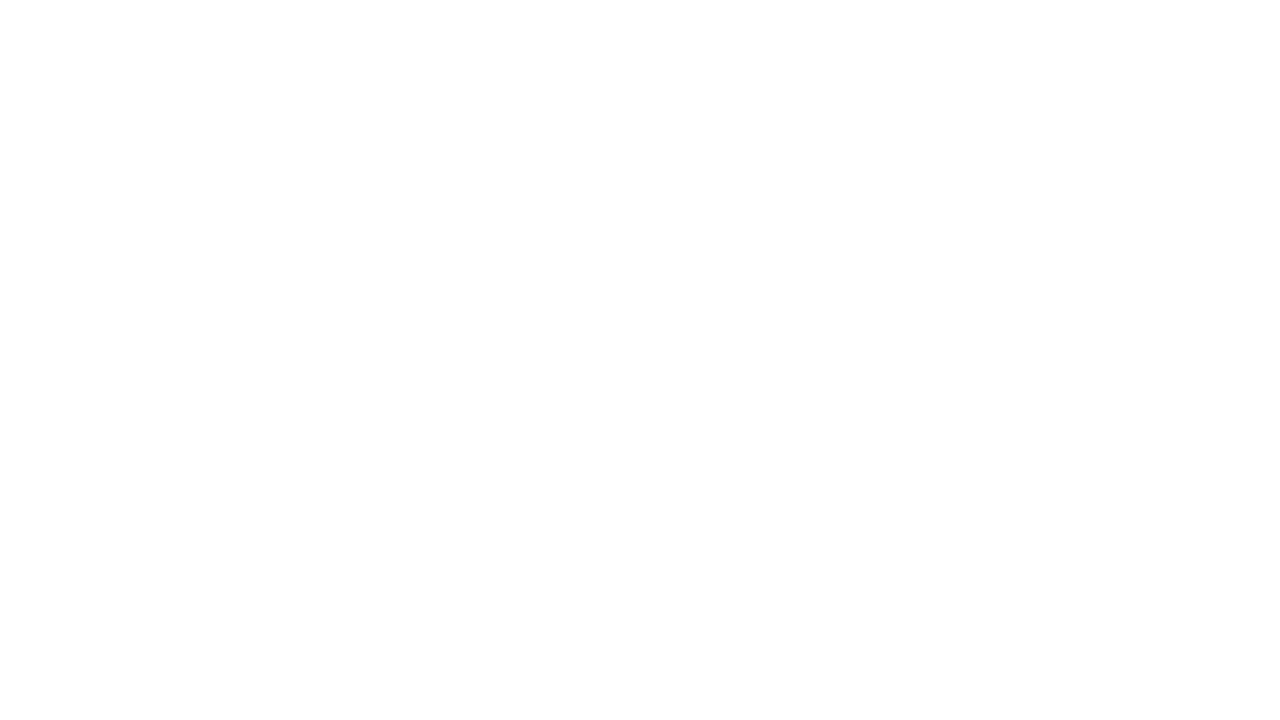

Re-fetched links list (iteration 228)
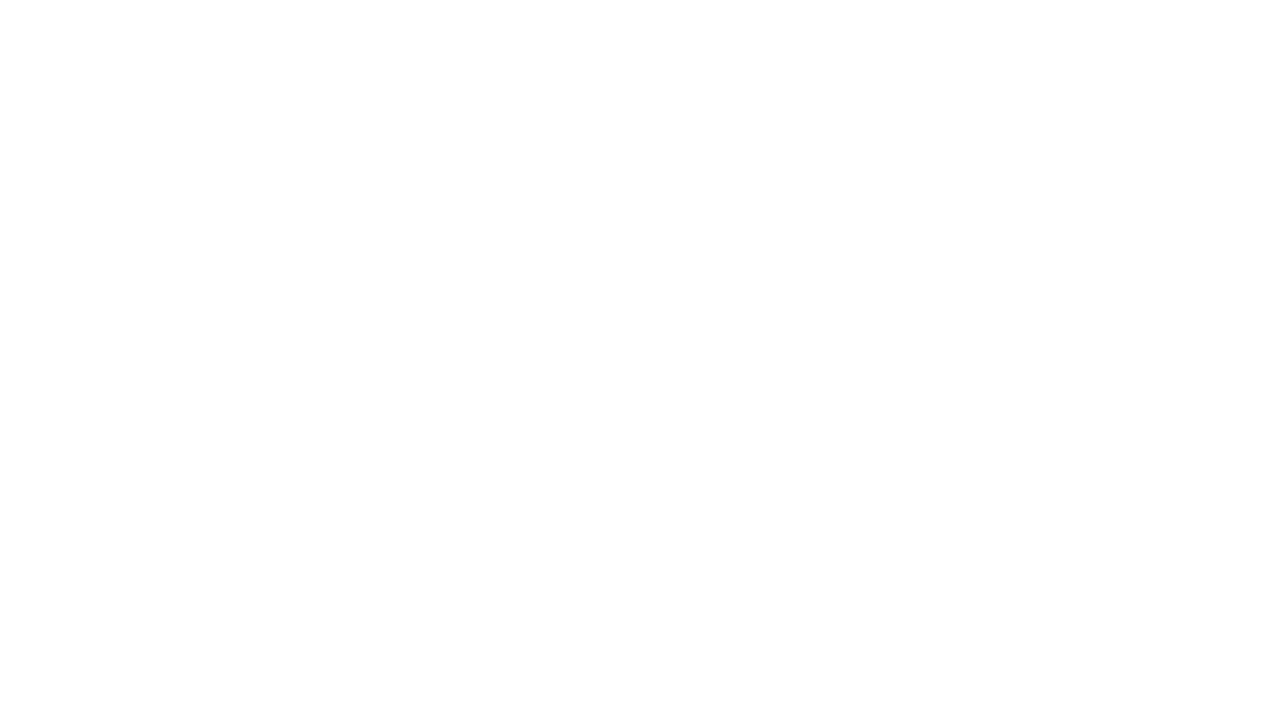

Re-fetched links list (iteration 229)
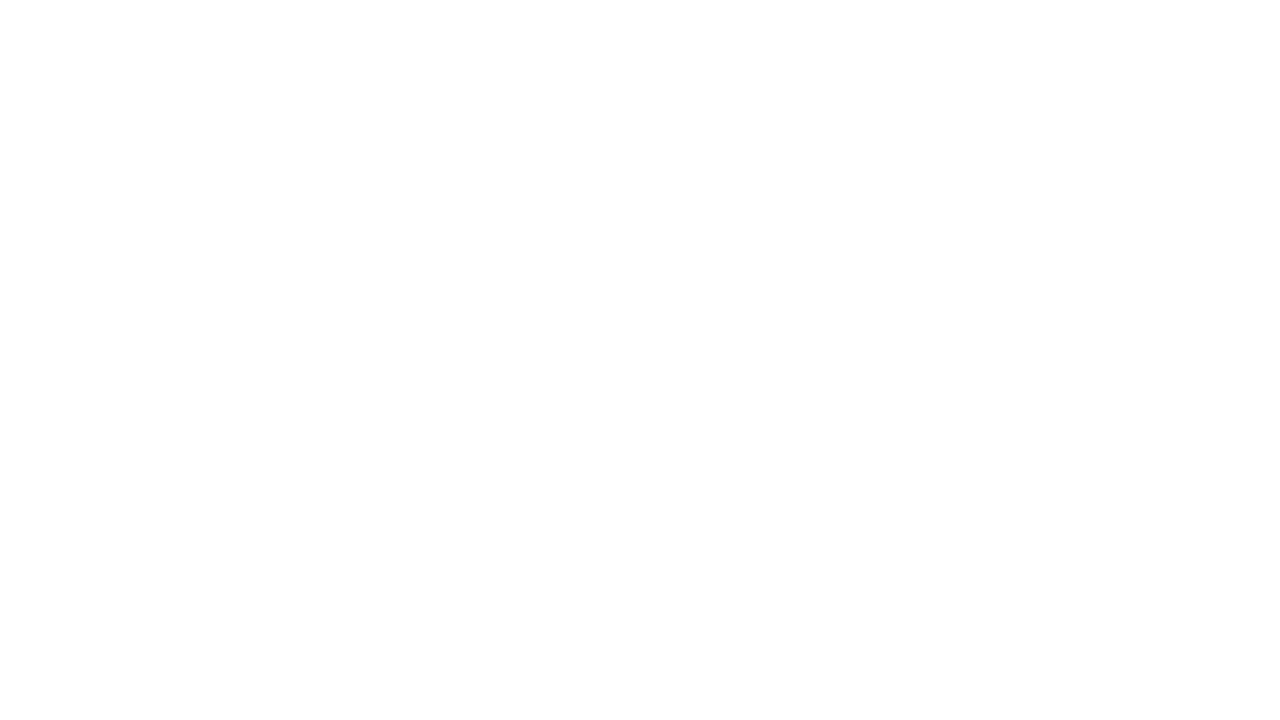

Re-fetched links list (iteration 230)
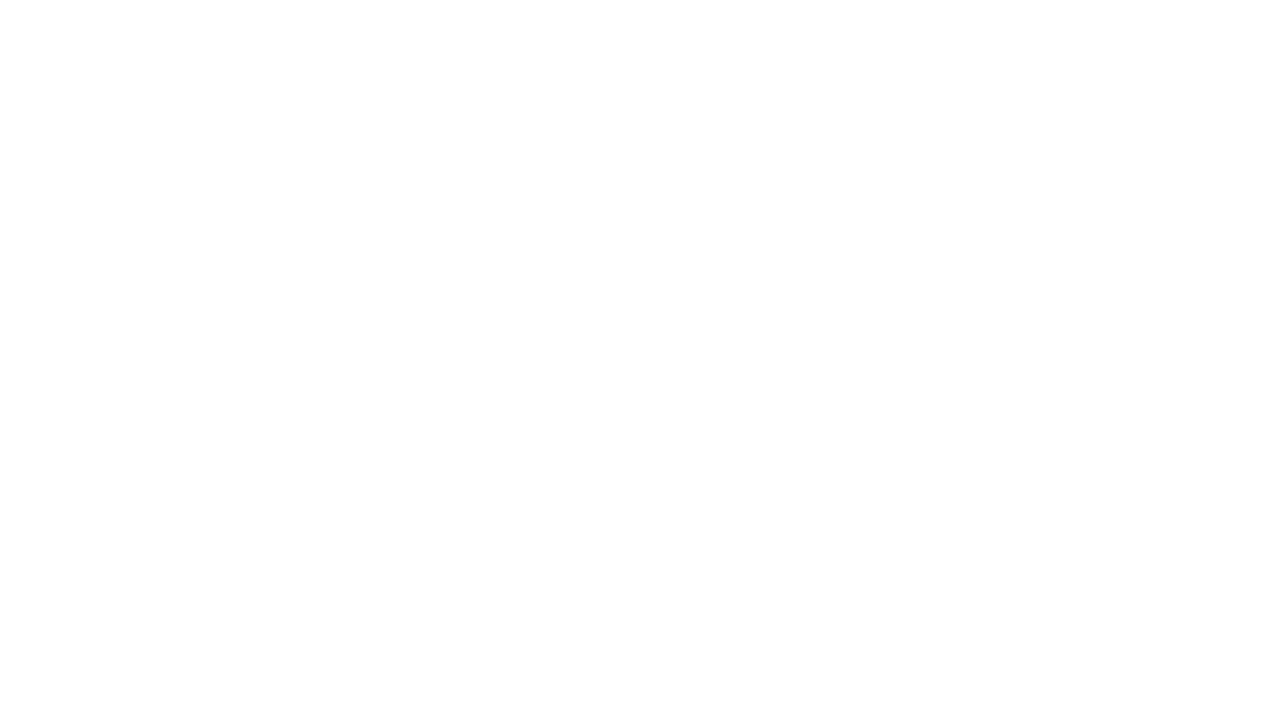

Re-fetched links list (iteration 231)
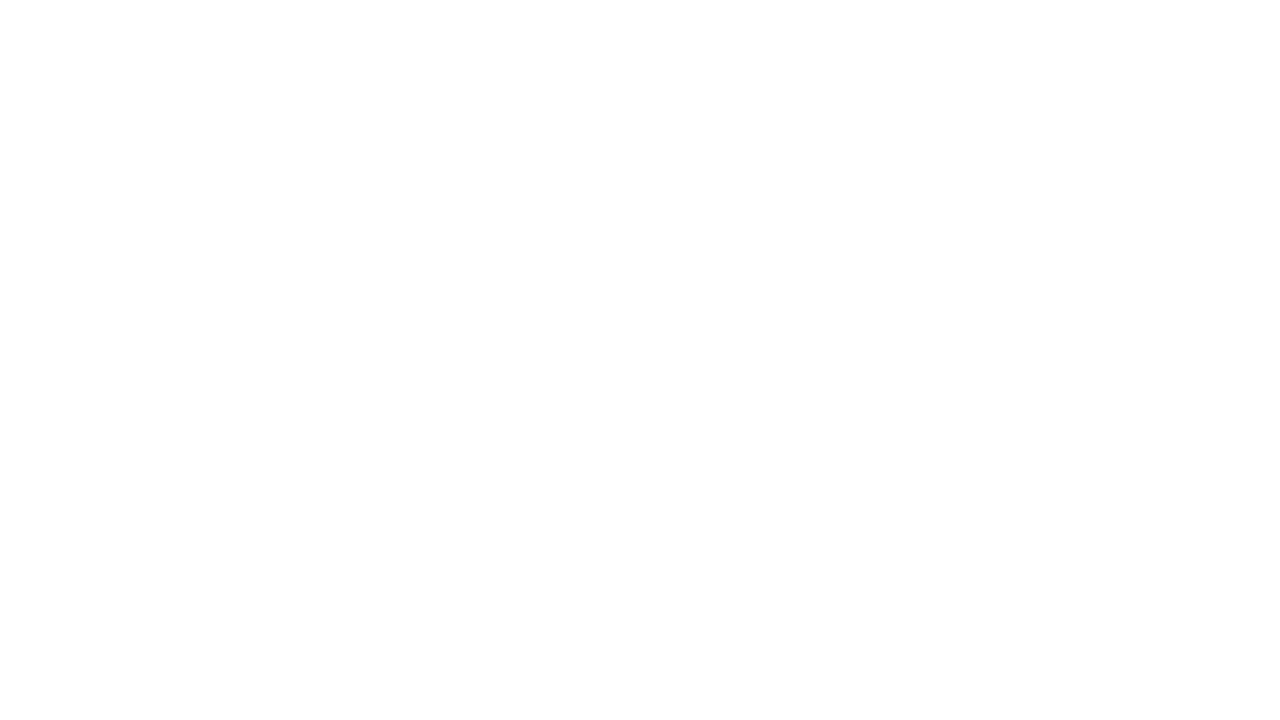

Re-fetched links list (iteration 232)
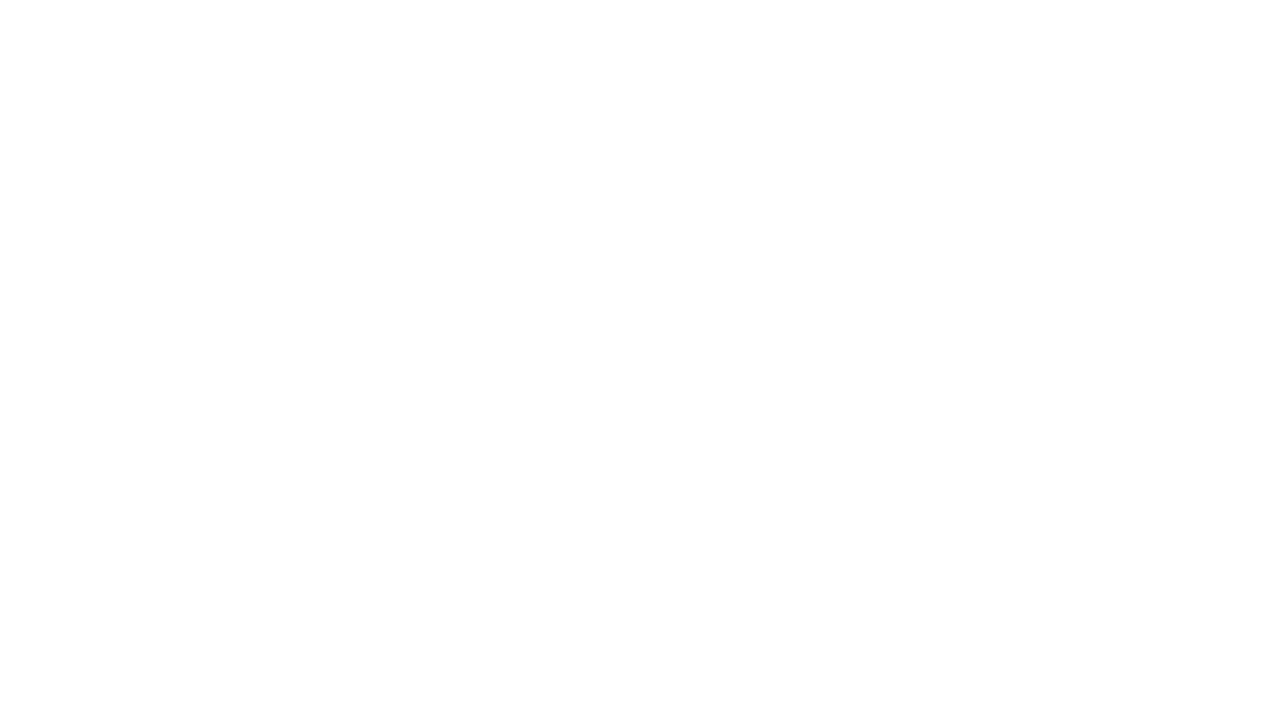

Re-fetched links list (iteration 233)
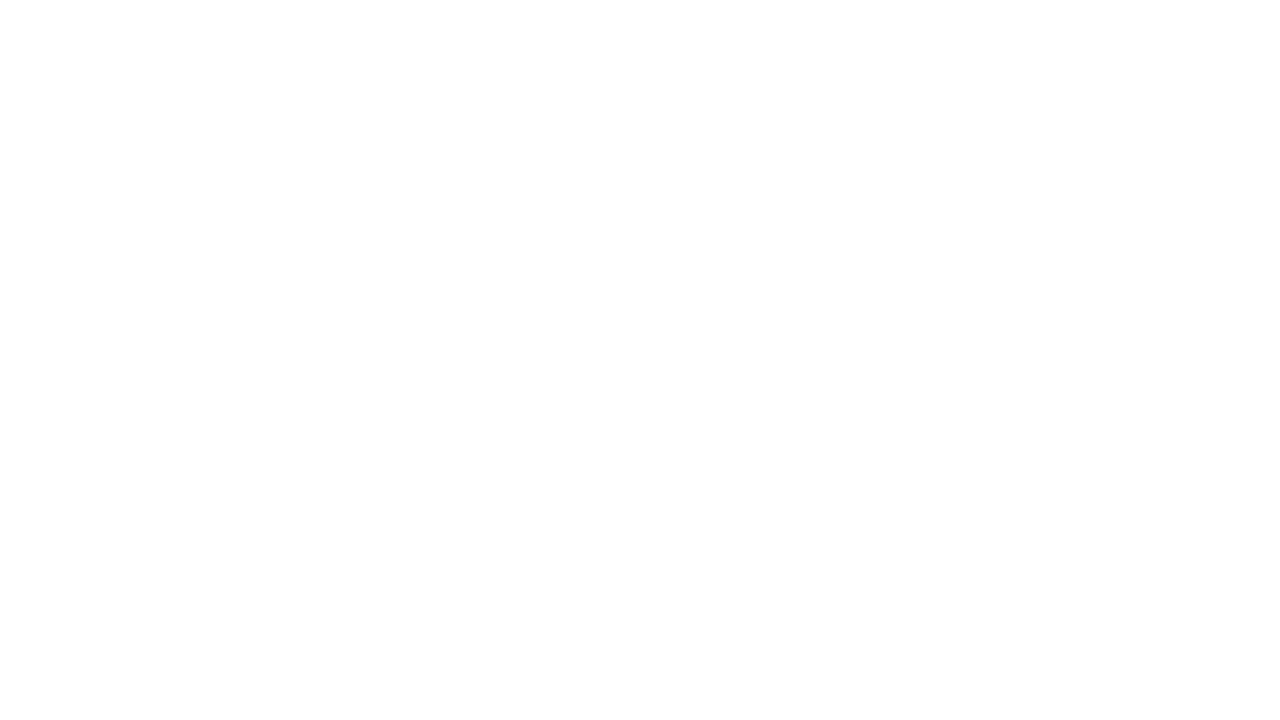

Re-fetched links list (iteration 234)
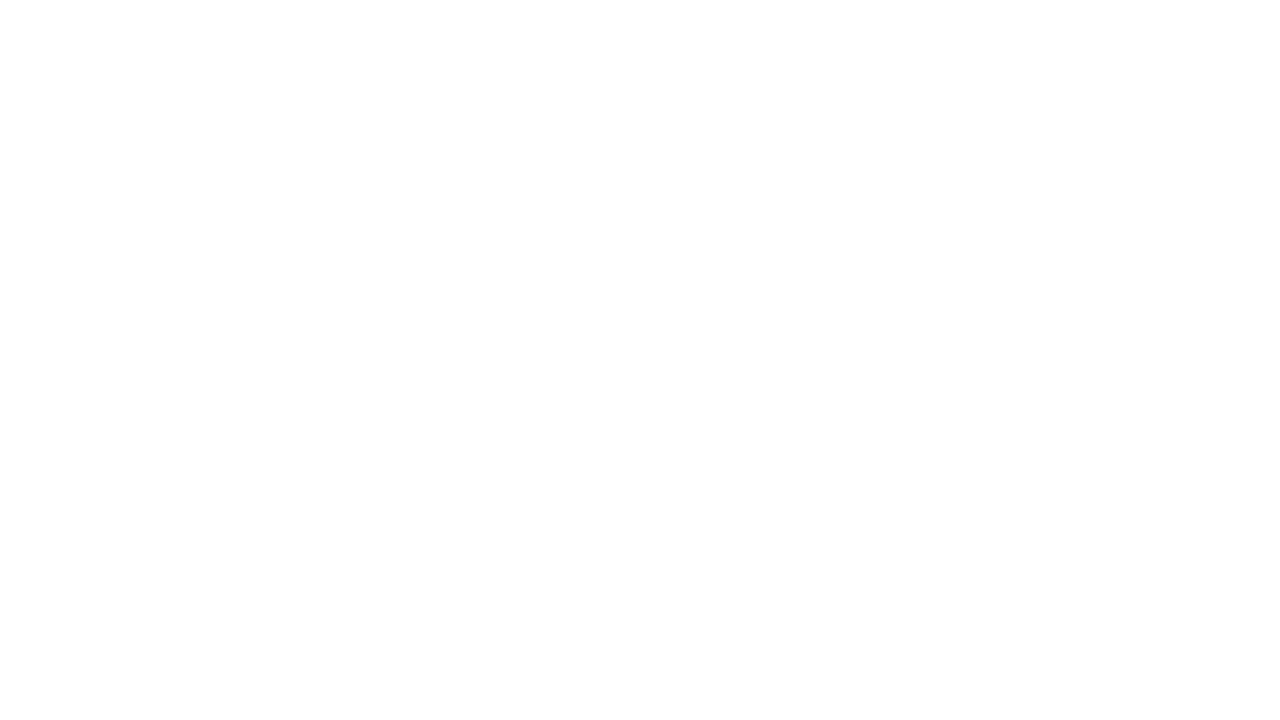

Re-fetched links list (iteration 235)
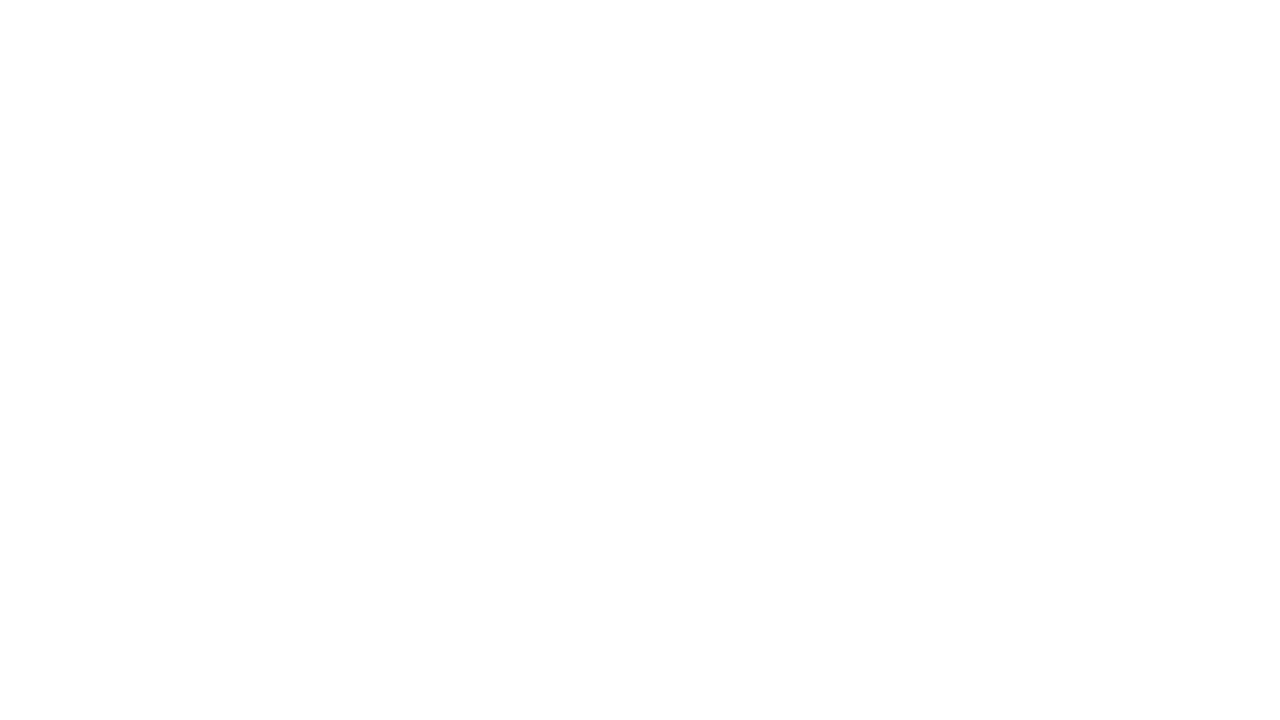

Re-fetched links list (iteration 236)
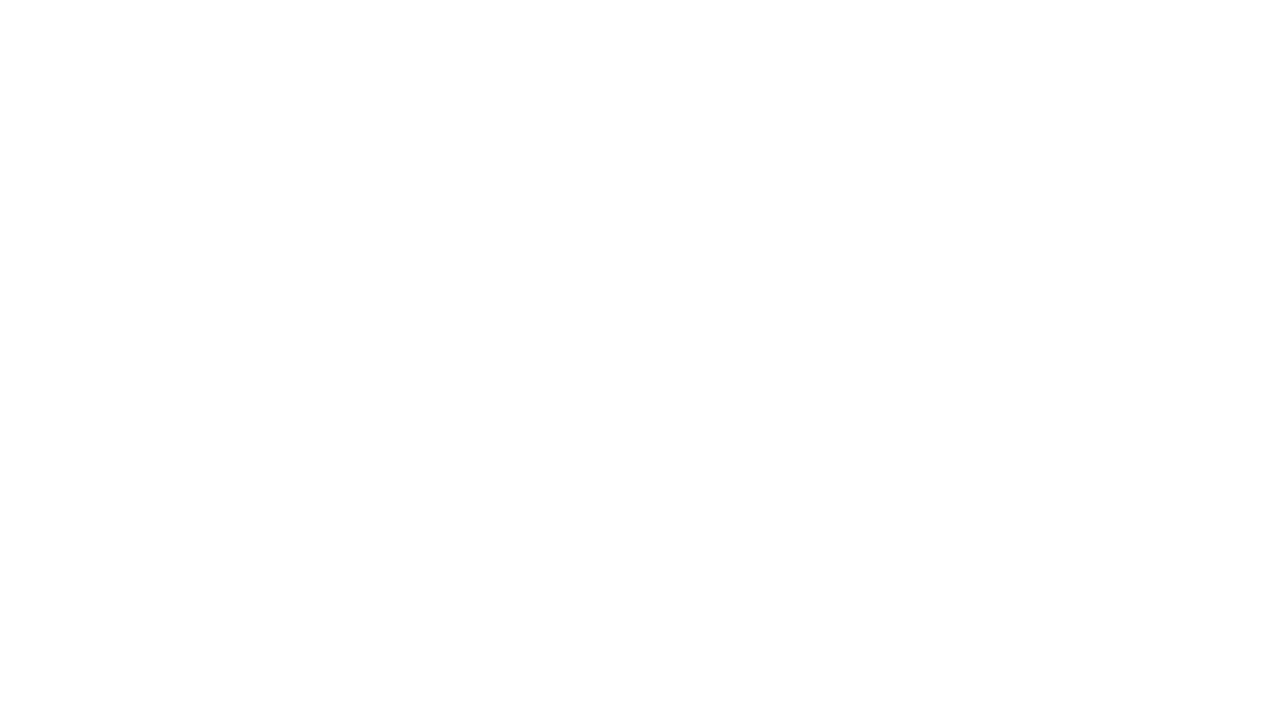

Re-fetched links list (iteration 237)
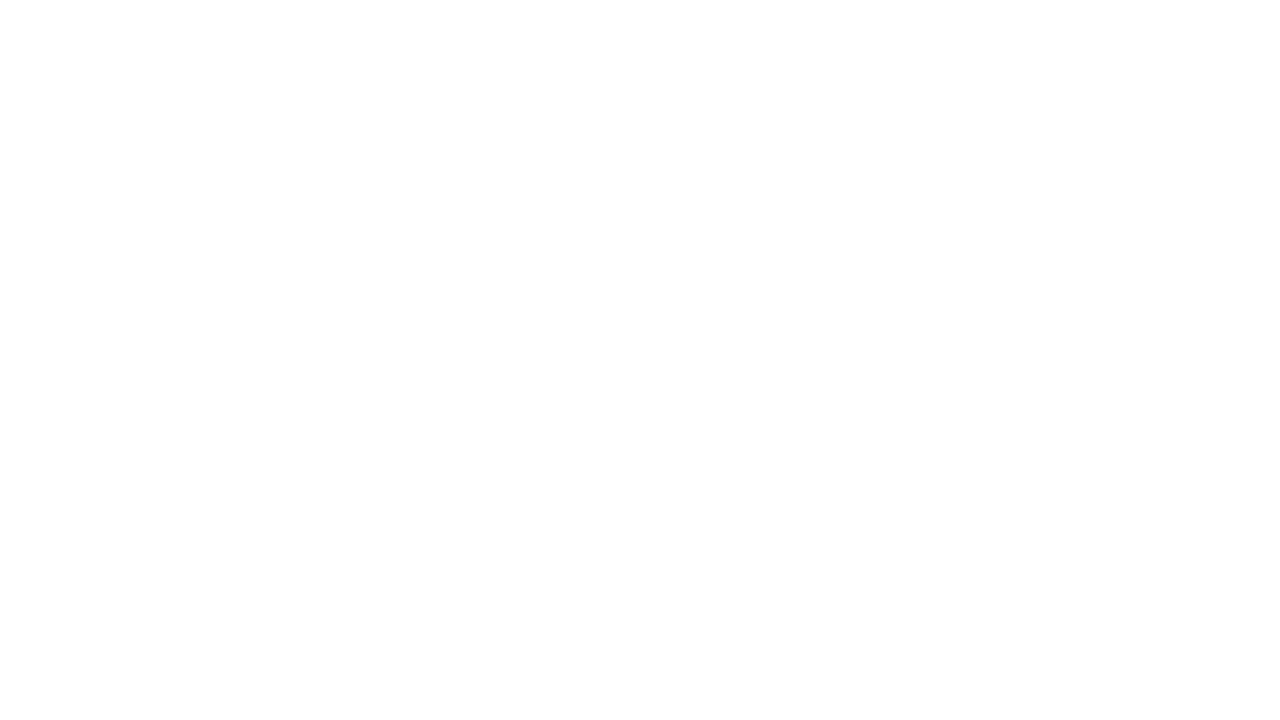

Re-fetched links list (iteration 238)
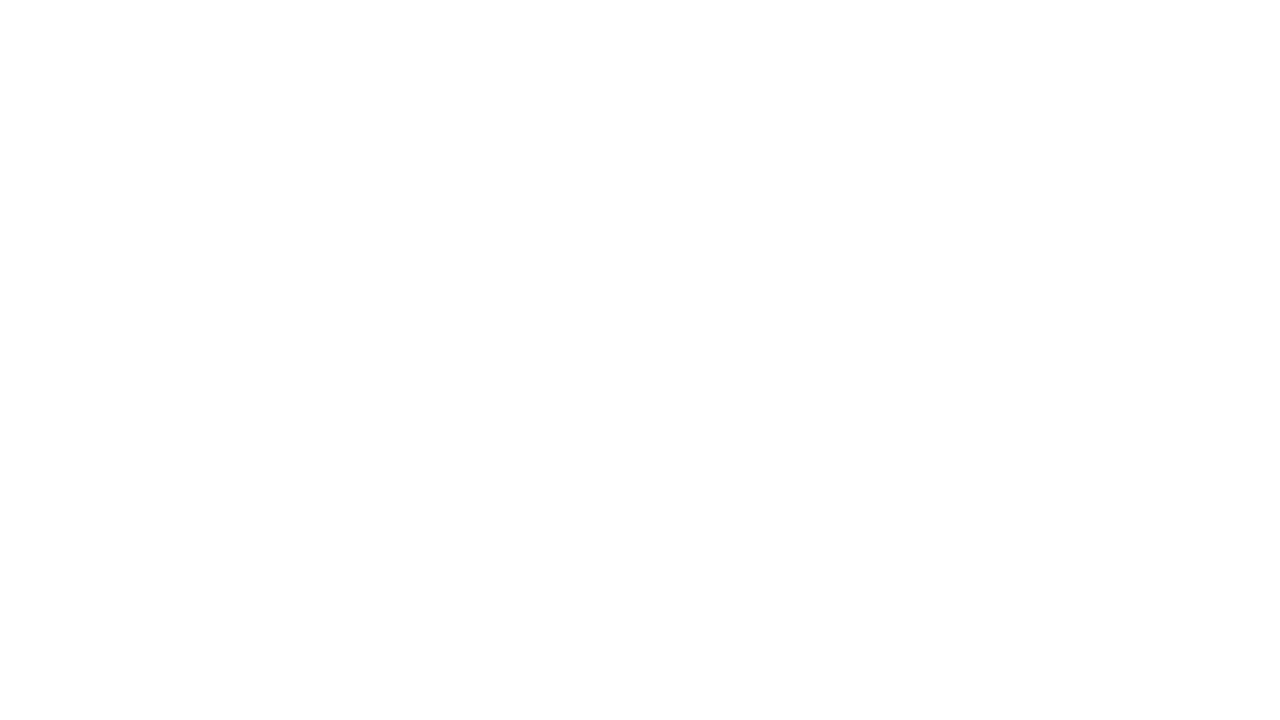

Re-fetched links list (iteration 239)
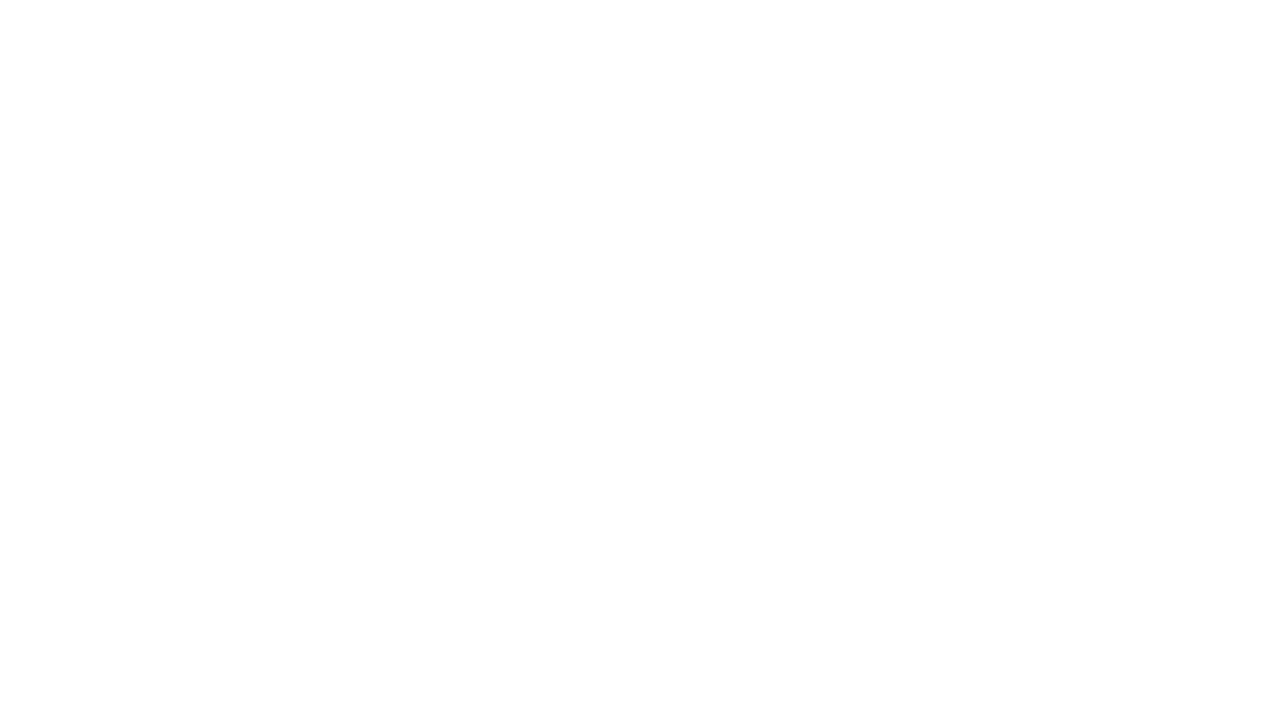

Re-fetched links list (iteration 240)
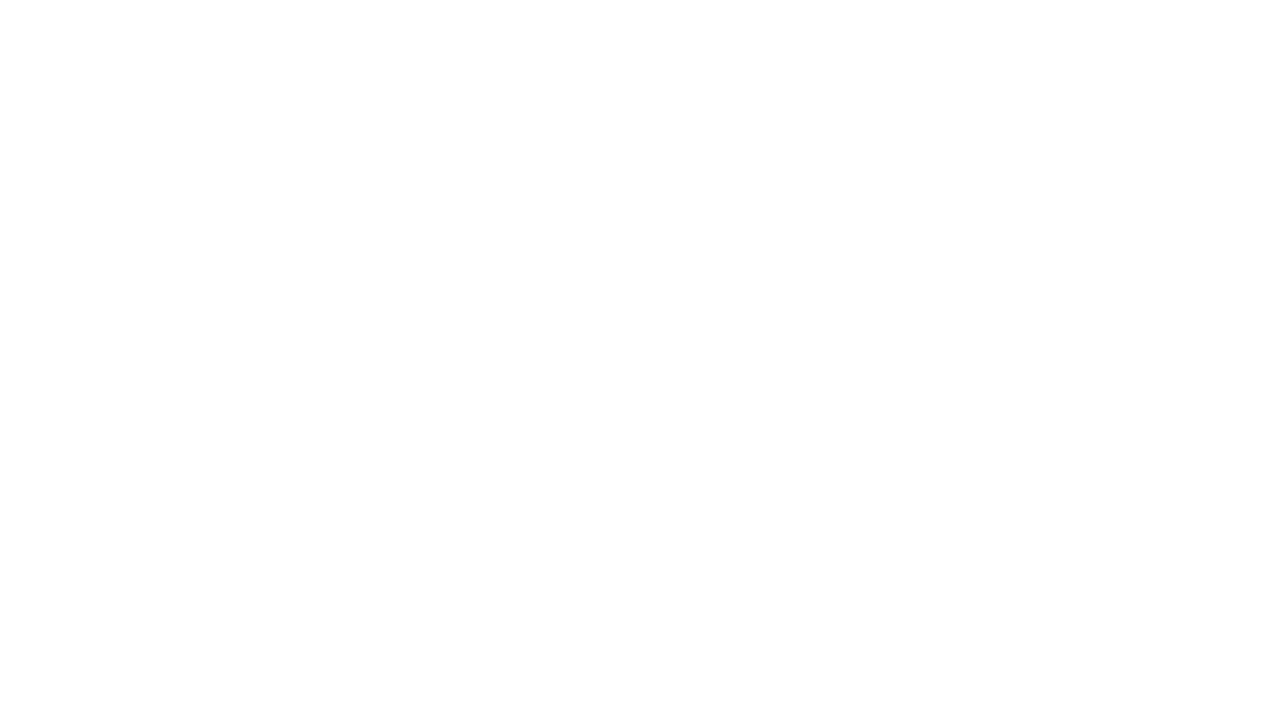

Re-fetched links list (iteration 241)
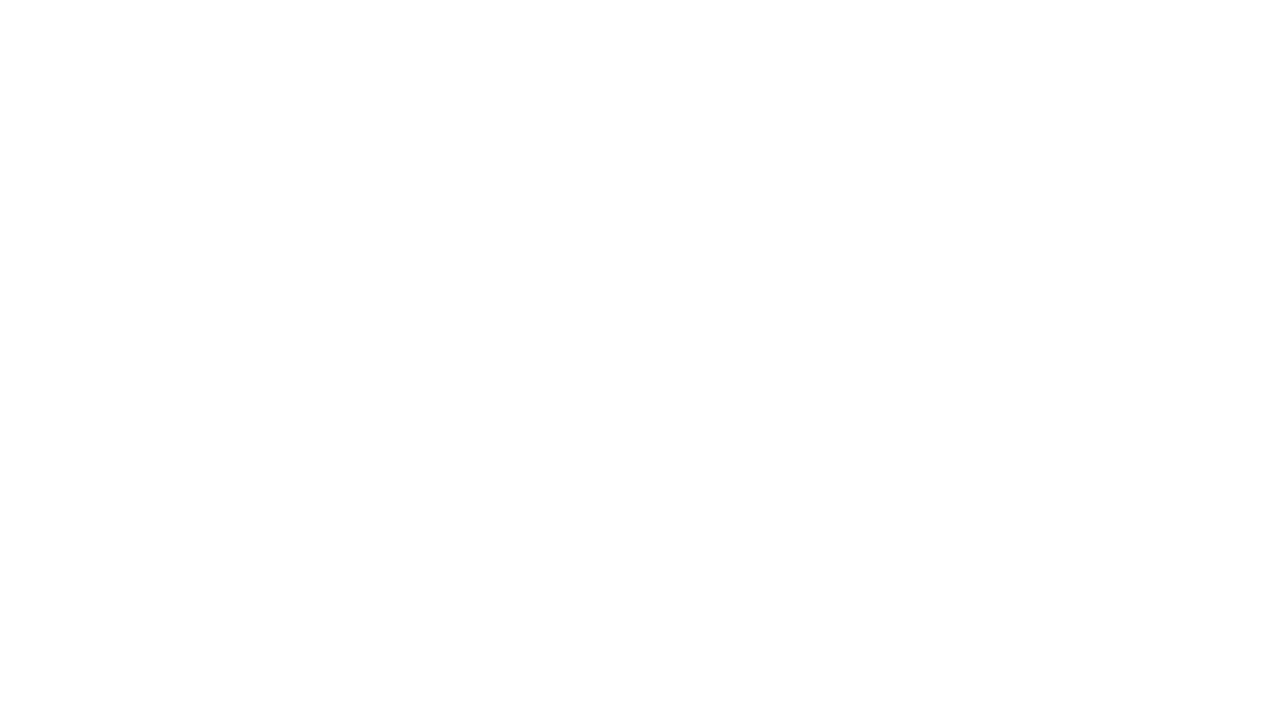

Re-fetched links list (iteration 242)
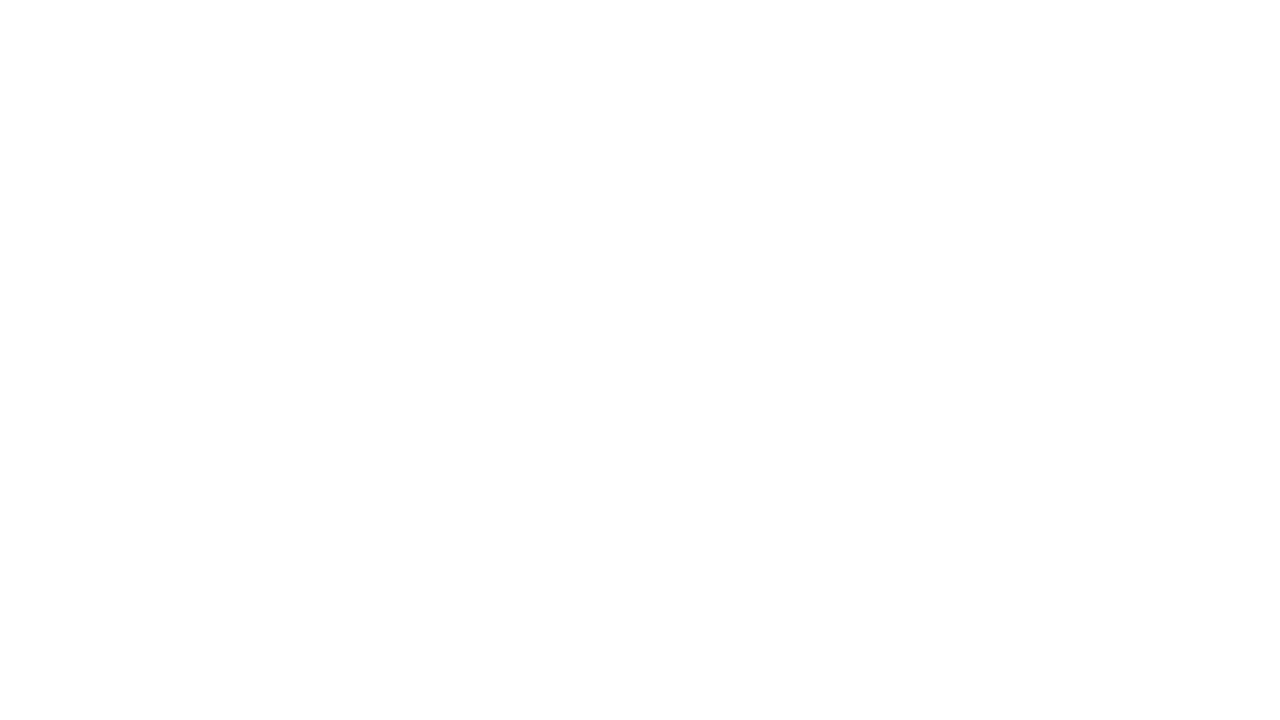

Re-fetched links list (iteration 243)
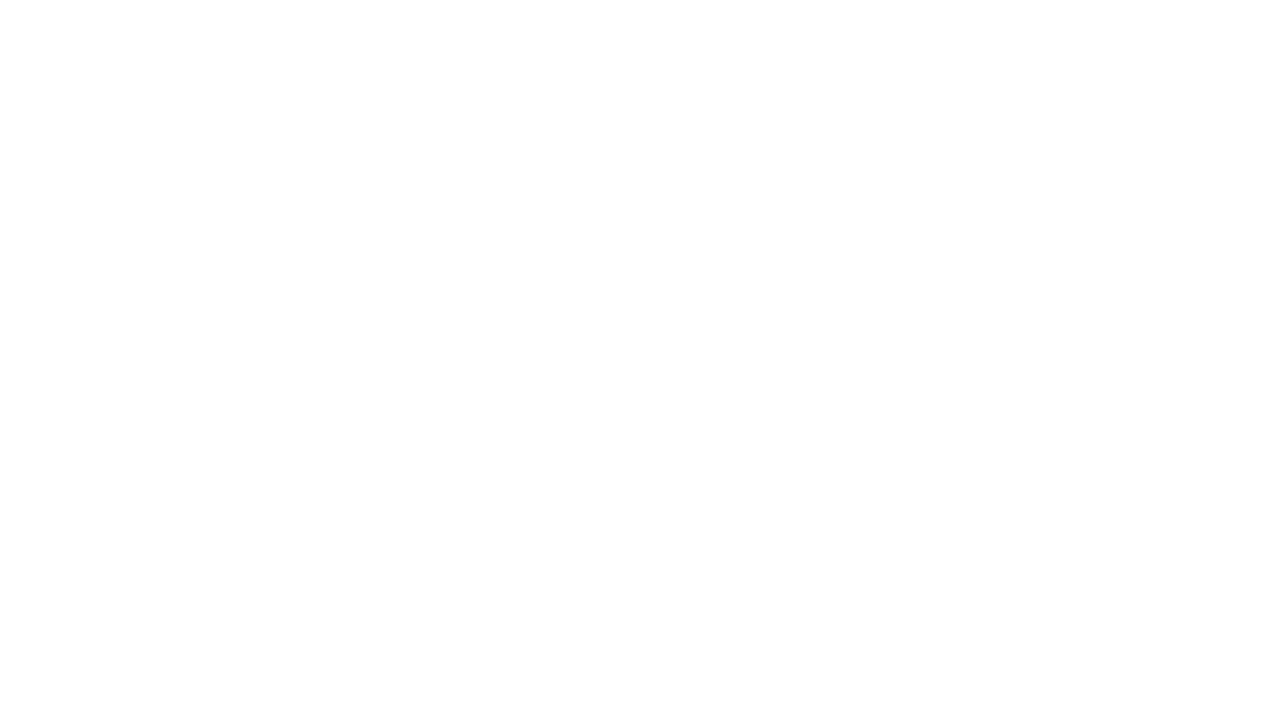

Re-fetched links list (iteration 244)
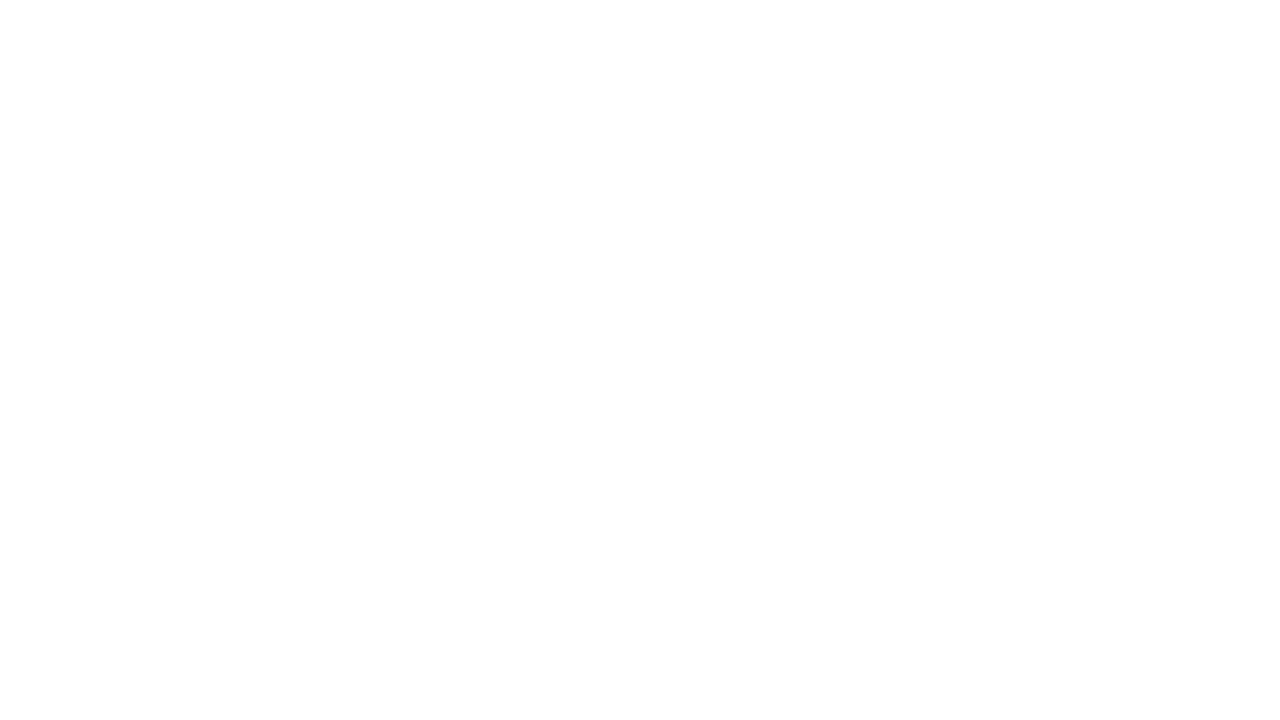

Re-fetched links list (iteration 245)
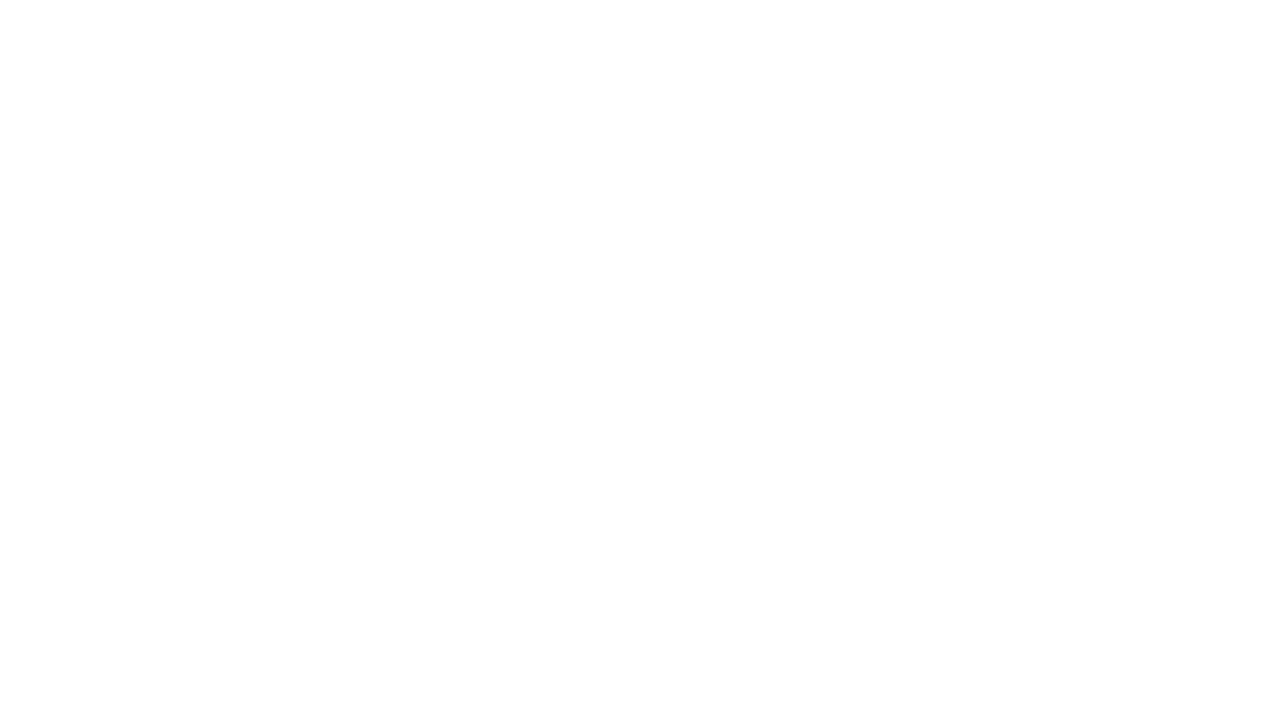

Re-fetched links list (iteration 246)
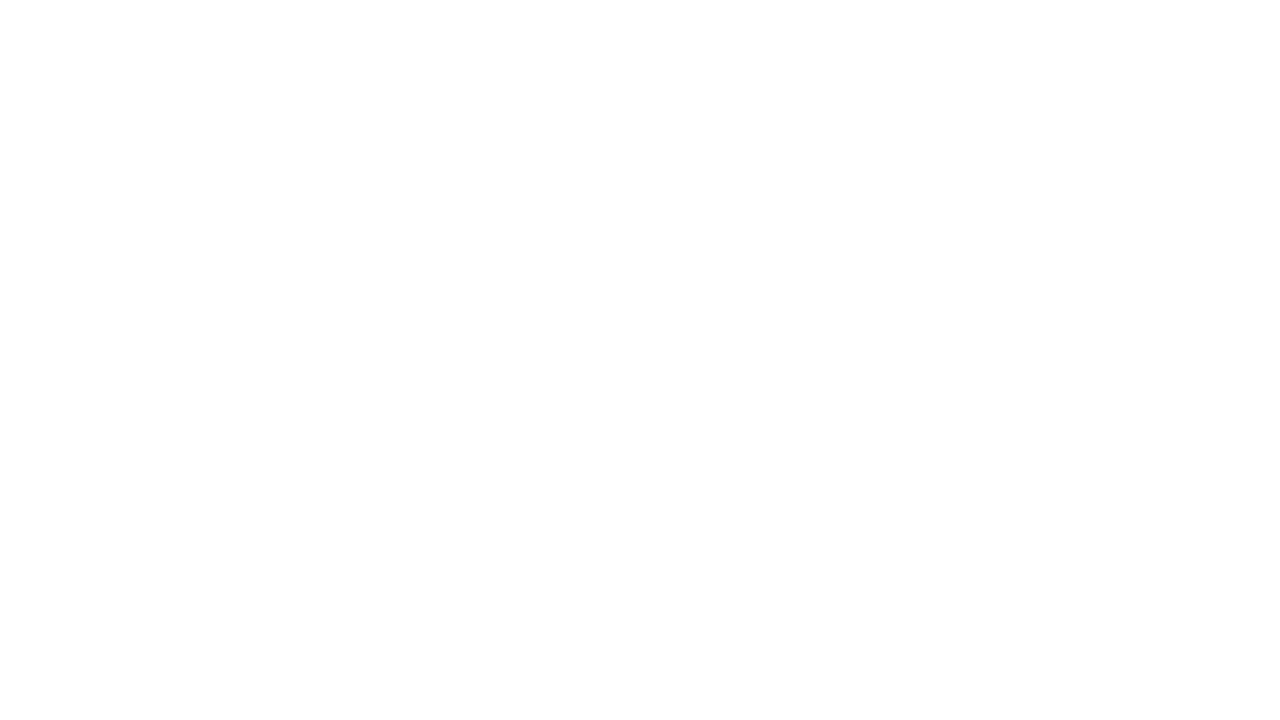

Re-fetched links list (iteration 247)
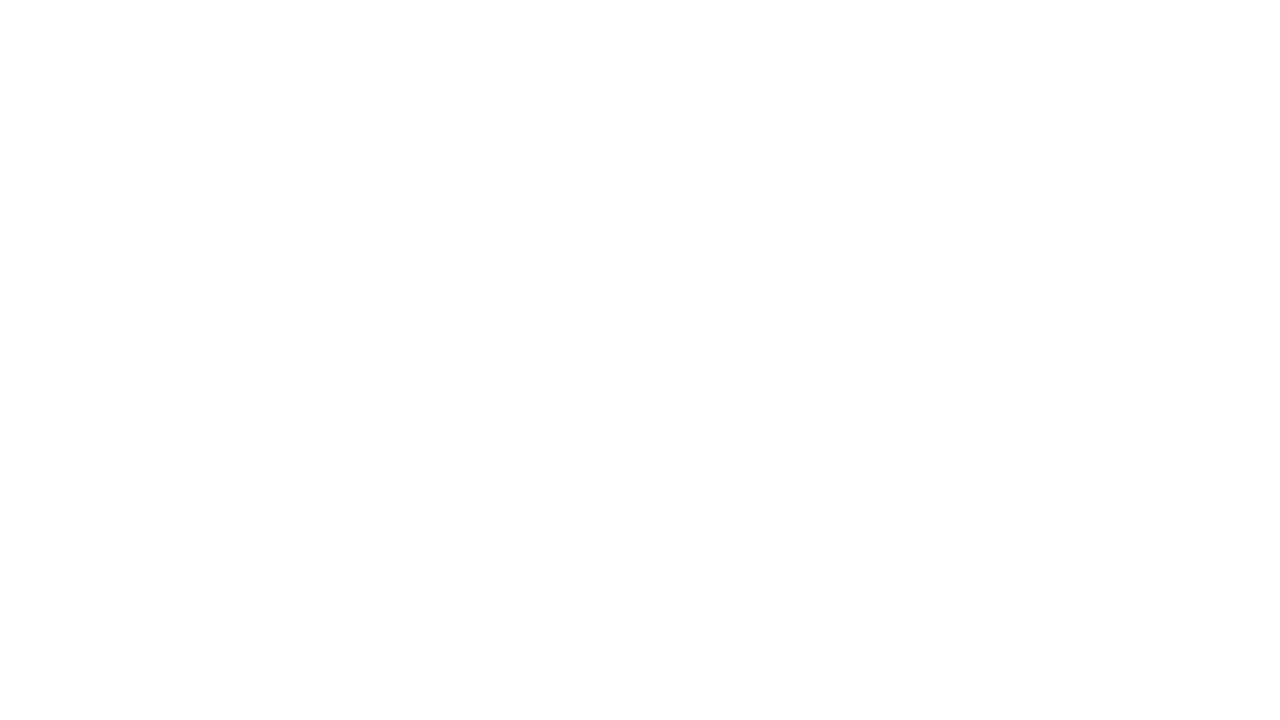

Re-fetched links list (iteration 248)
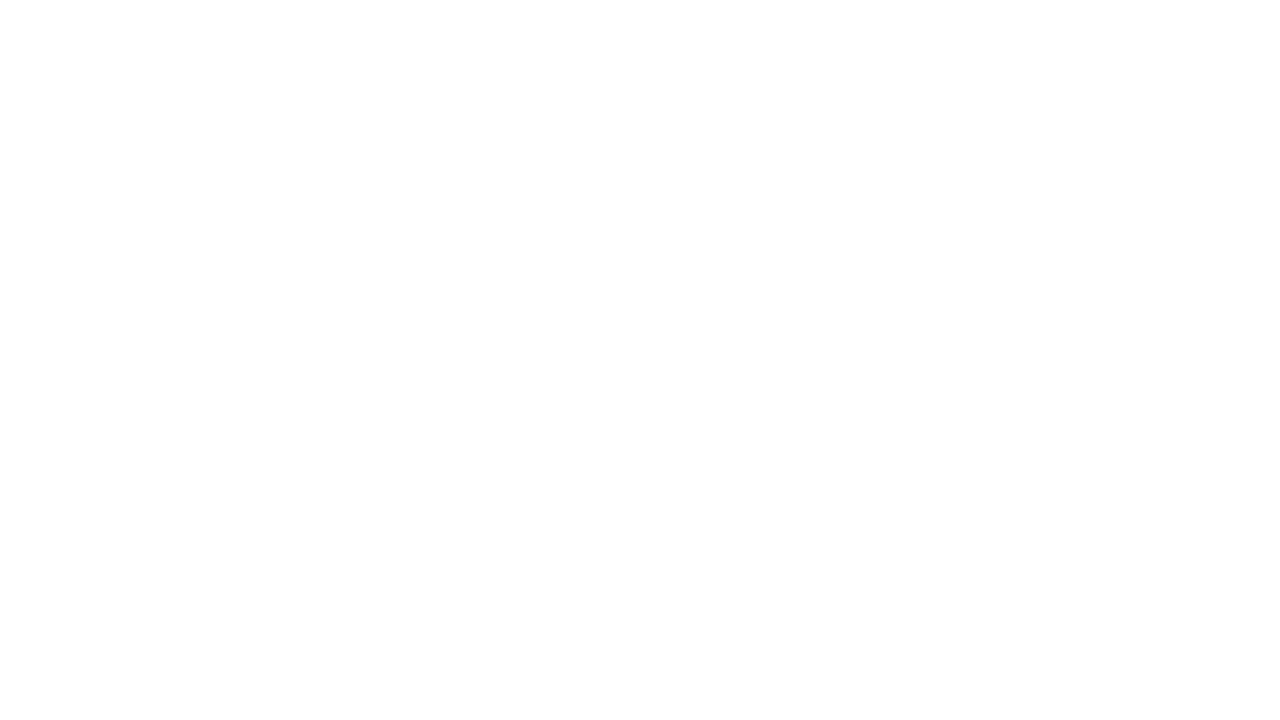

Re-fetched links list (iteration 249)
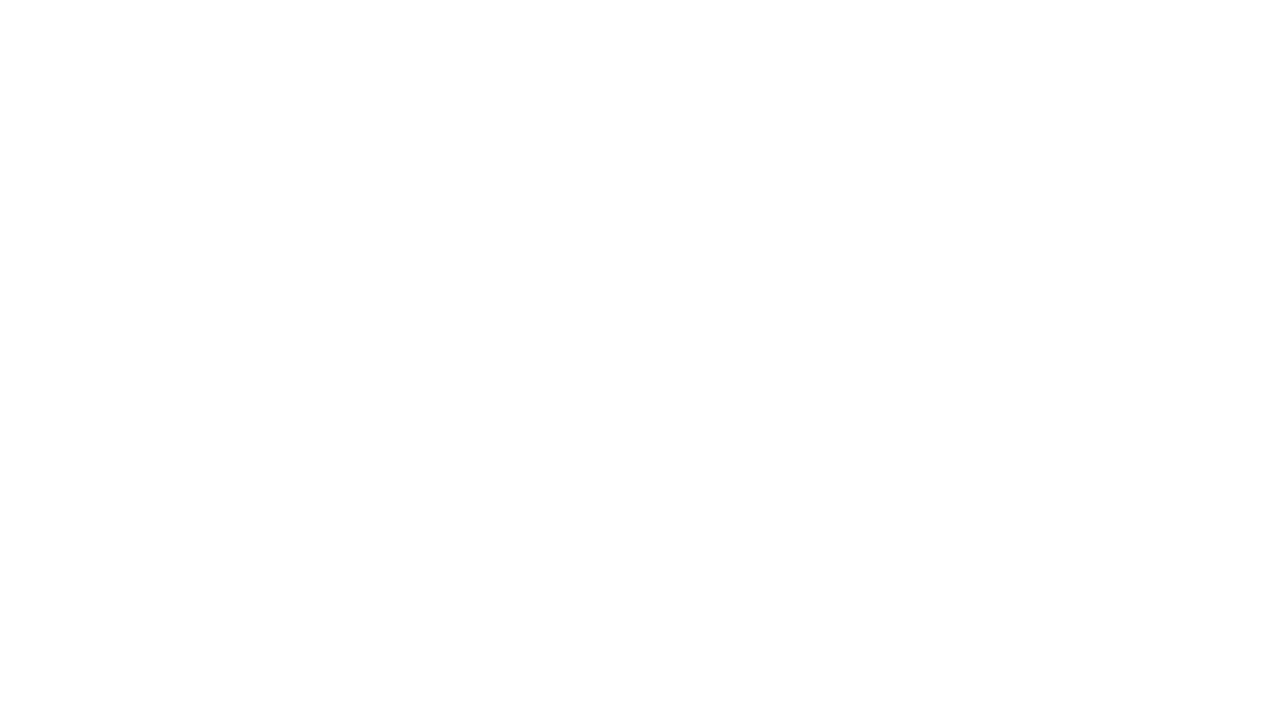

Re-fetched links list (iteration 250)
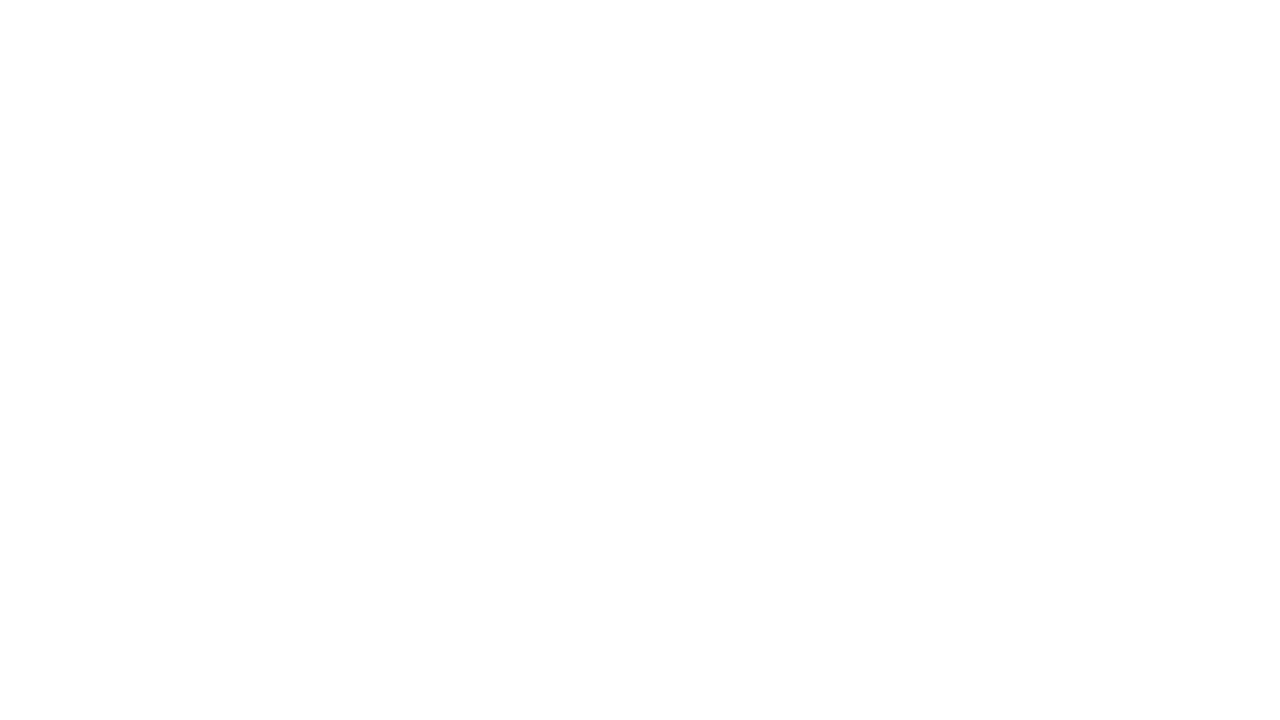

Re-fetched links list (iteration 251)
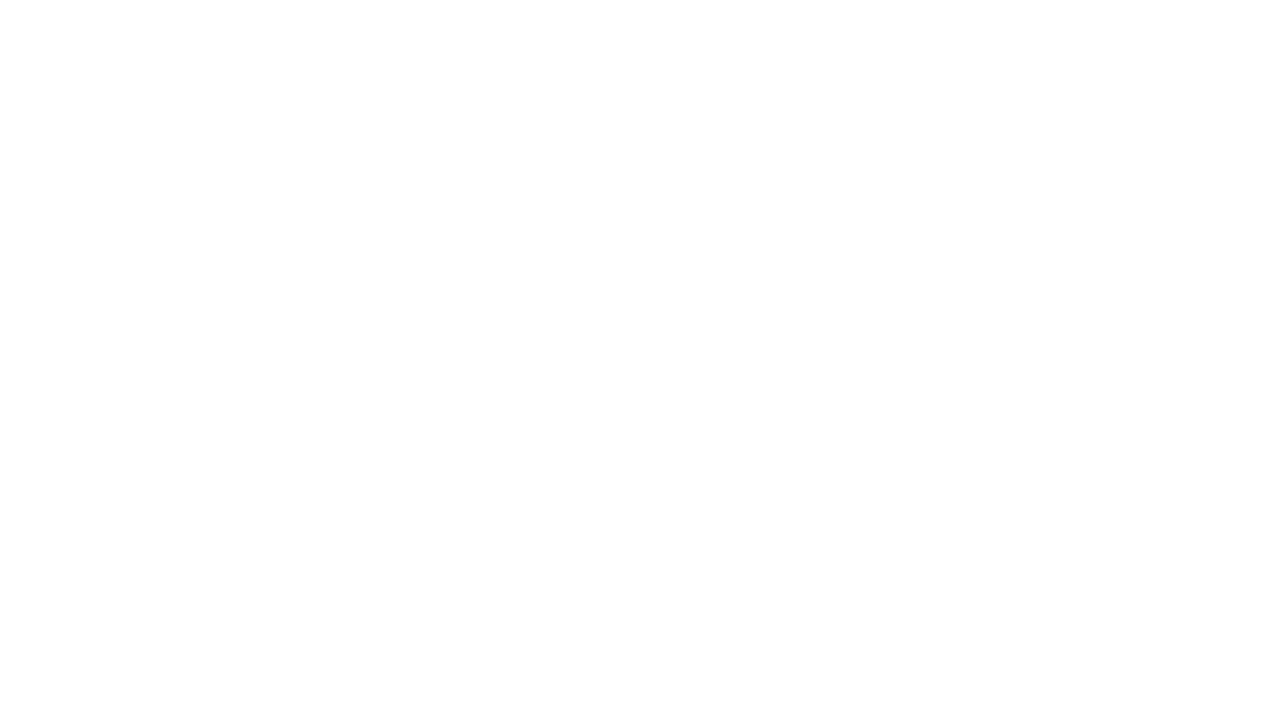

Re-fetched links list (iteration 252)
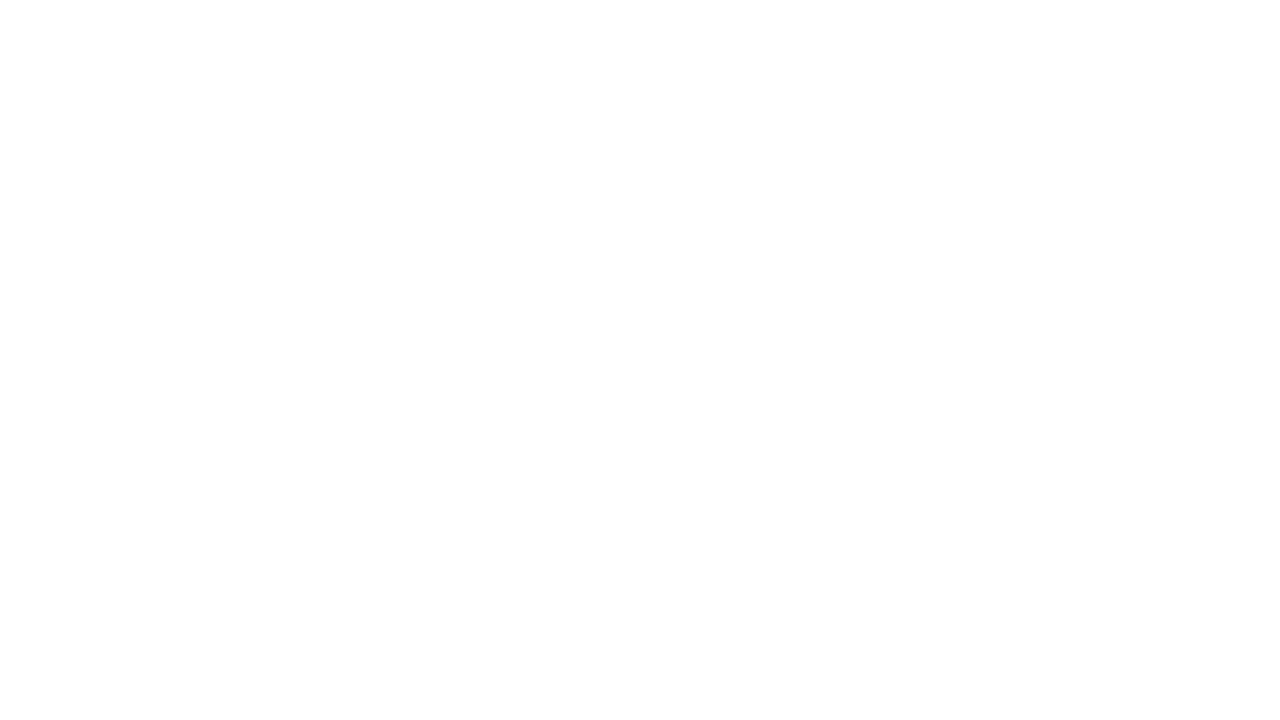

Re-fetched links list (iteration 253)
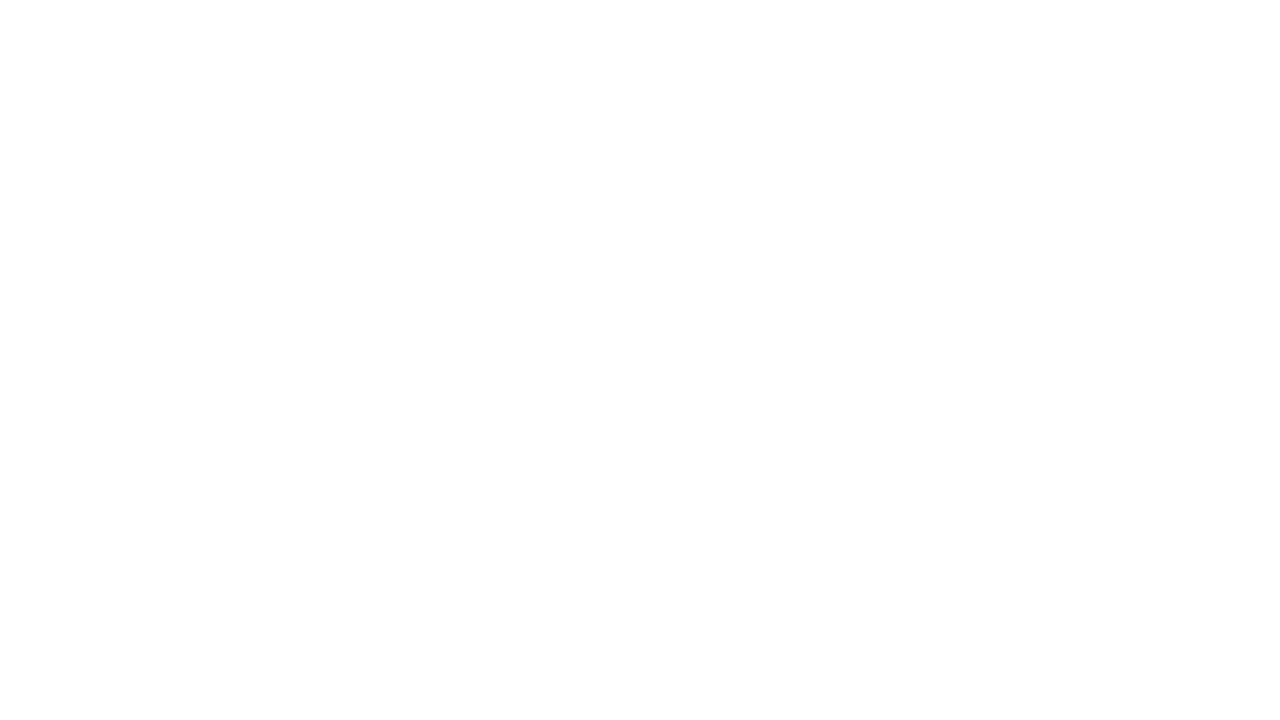

Re-fetched links list (iteration 254)
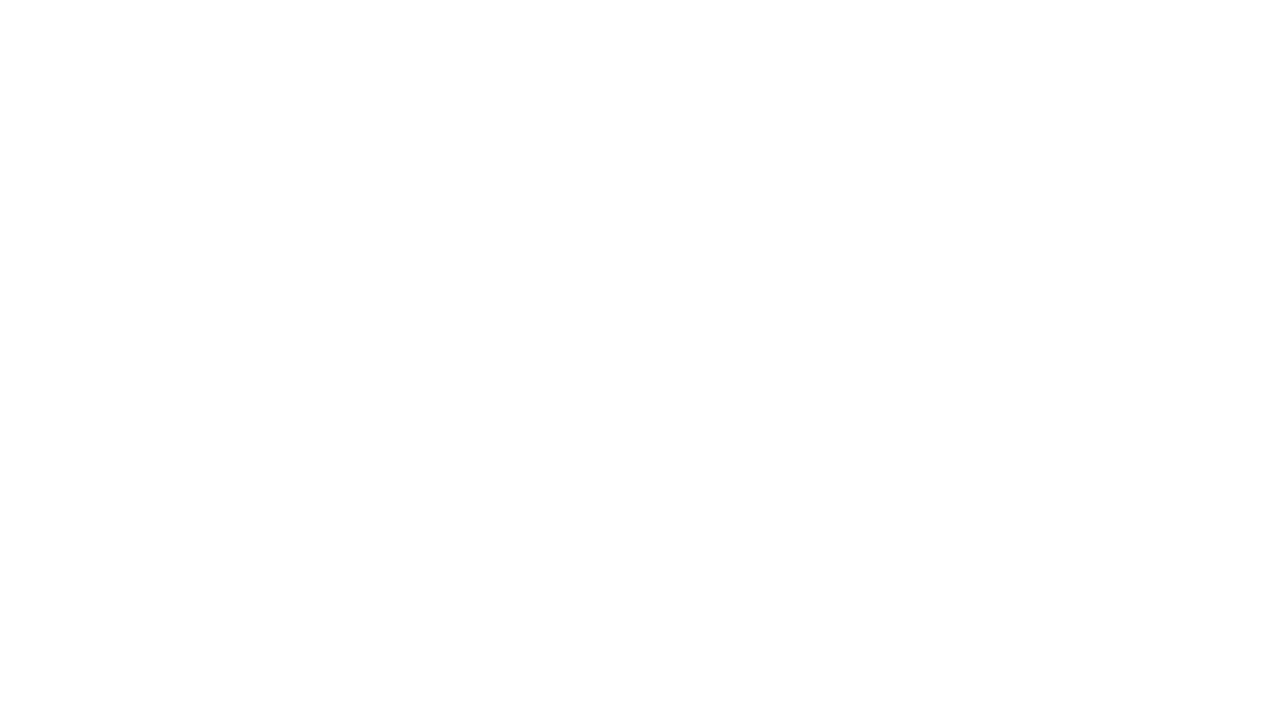

Re-fetched links list (iteration 255)
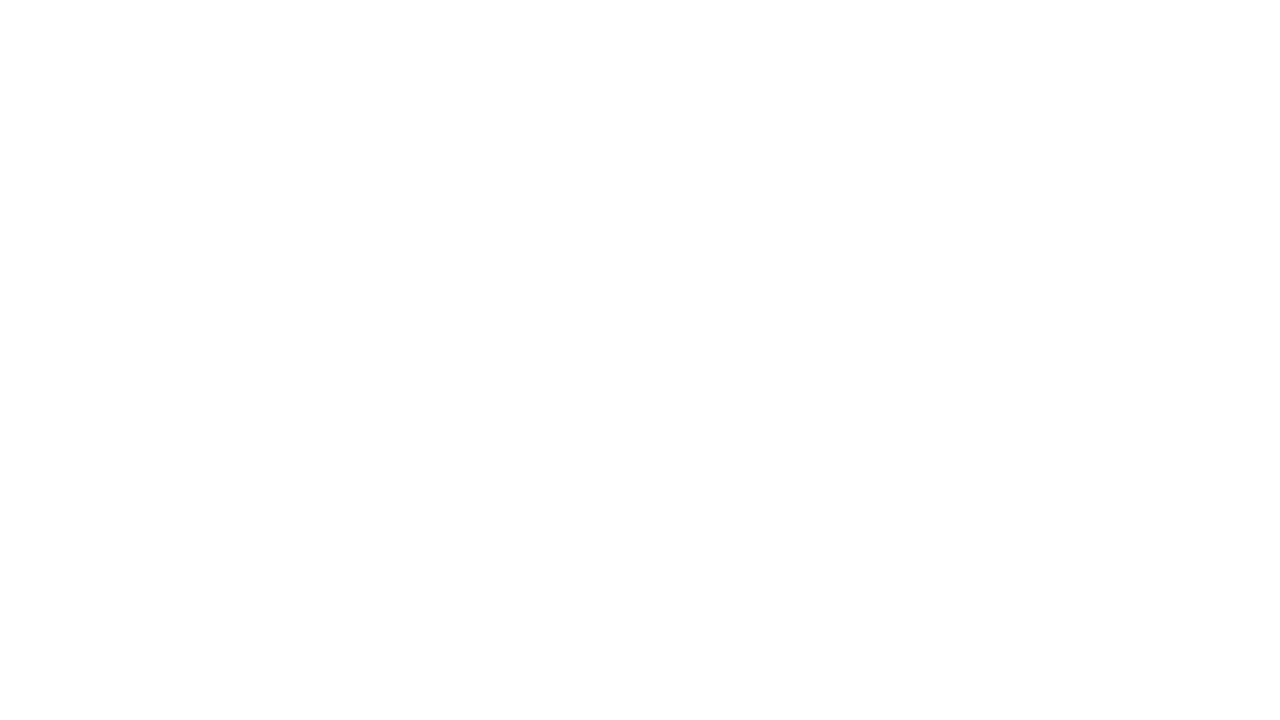

Re-fetched links list (iteration 256)
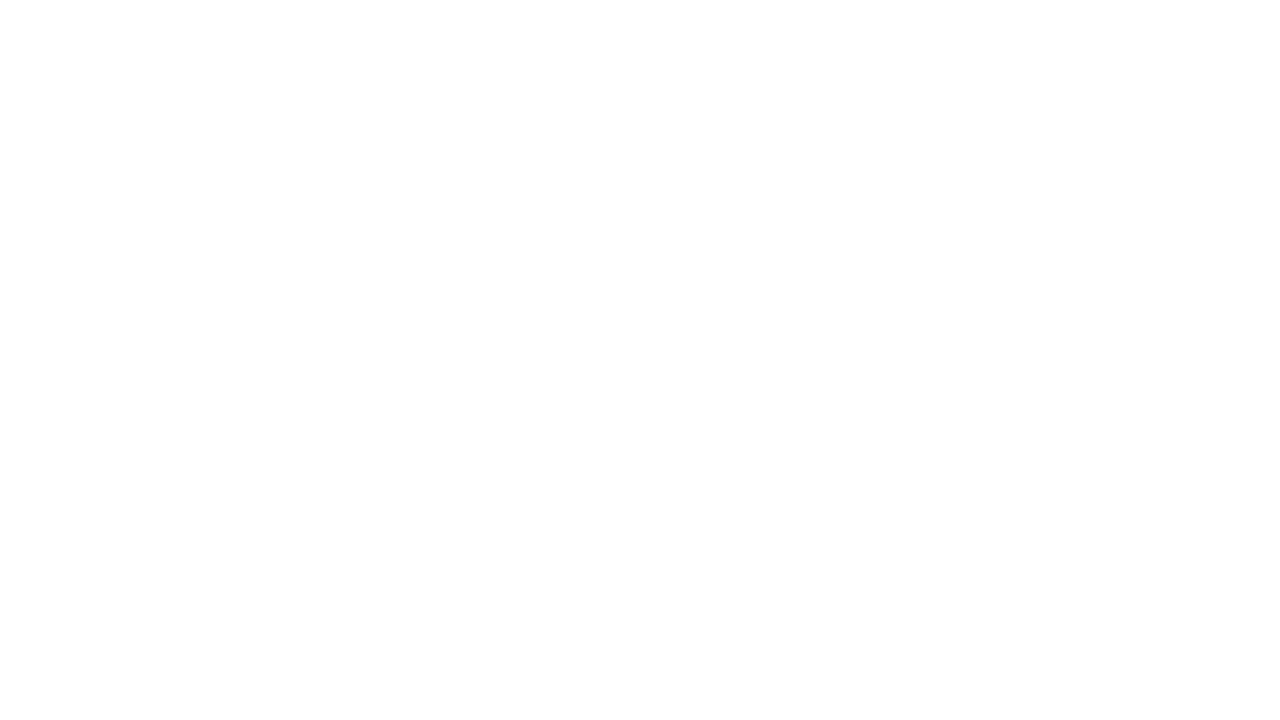

Re-fetched links list (iteration 257)
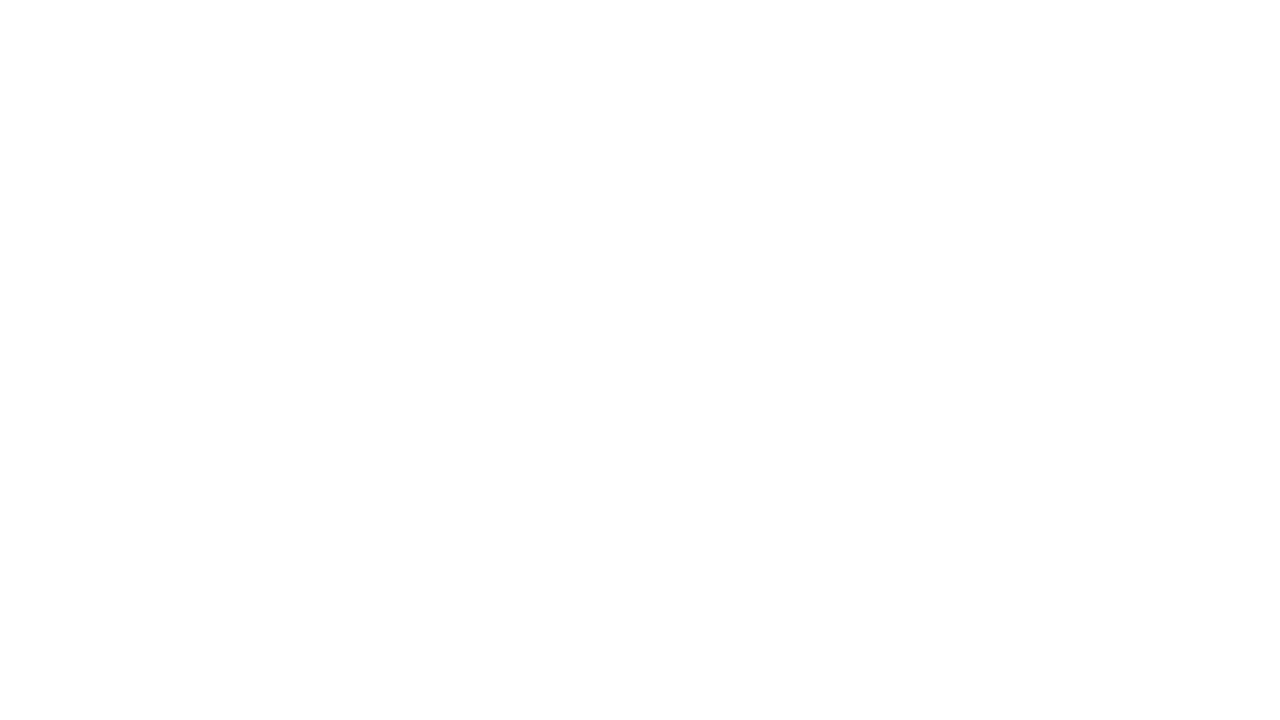

Re-fetched links list (iteration 258)
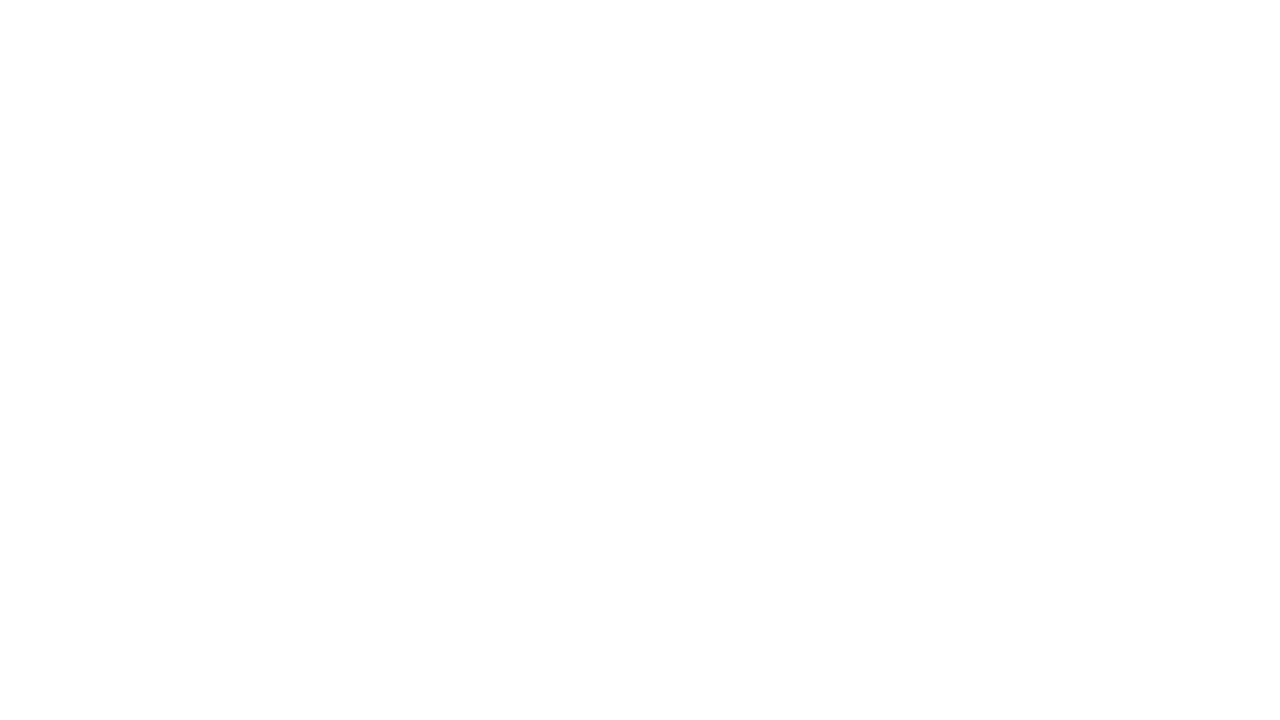

Re-fetched links list (iteration 259)
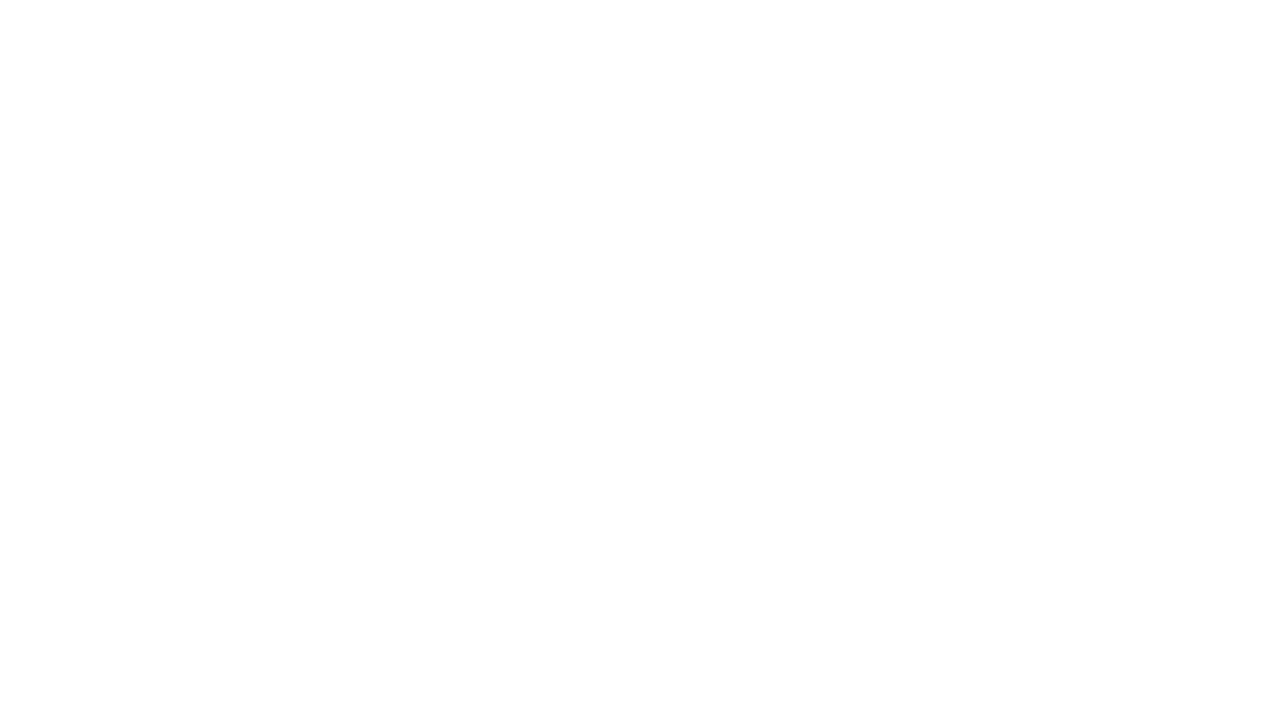

Re-fetched links list (iteration 260)
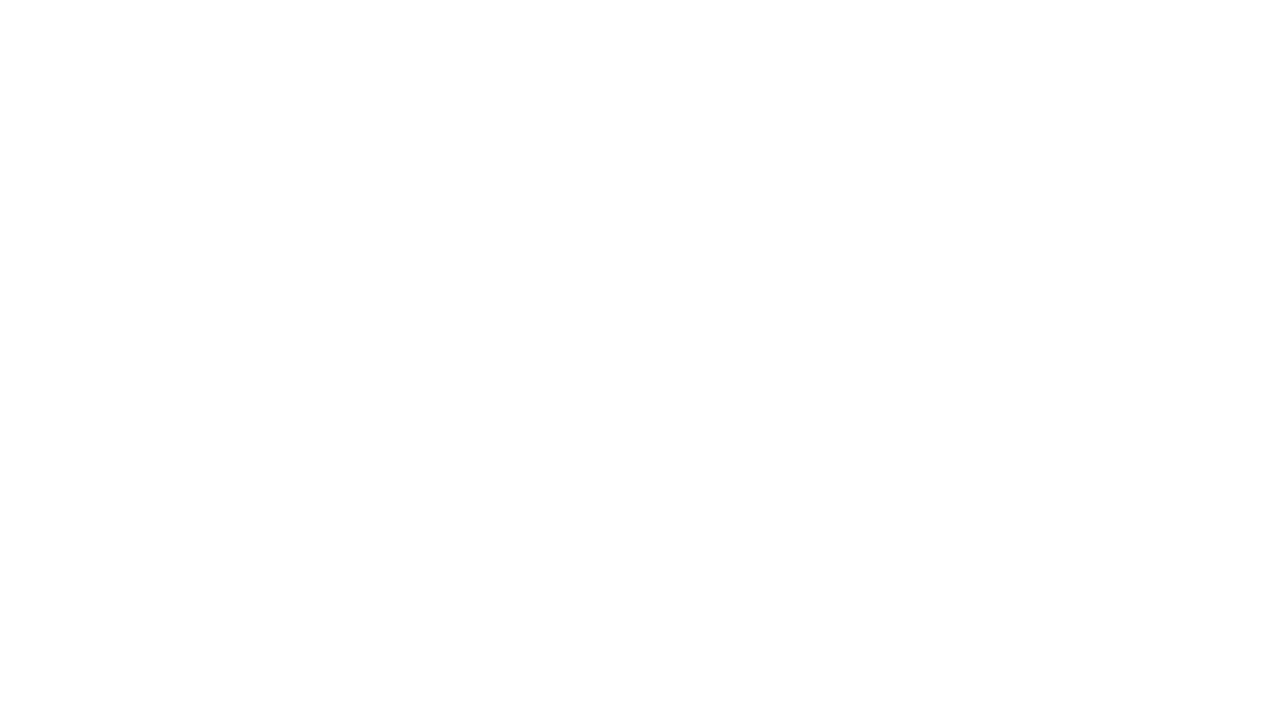

Re-fetched links list (iteration 261)
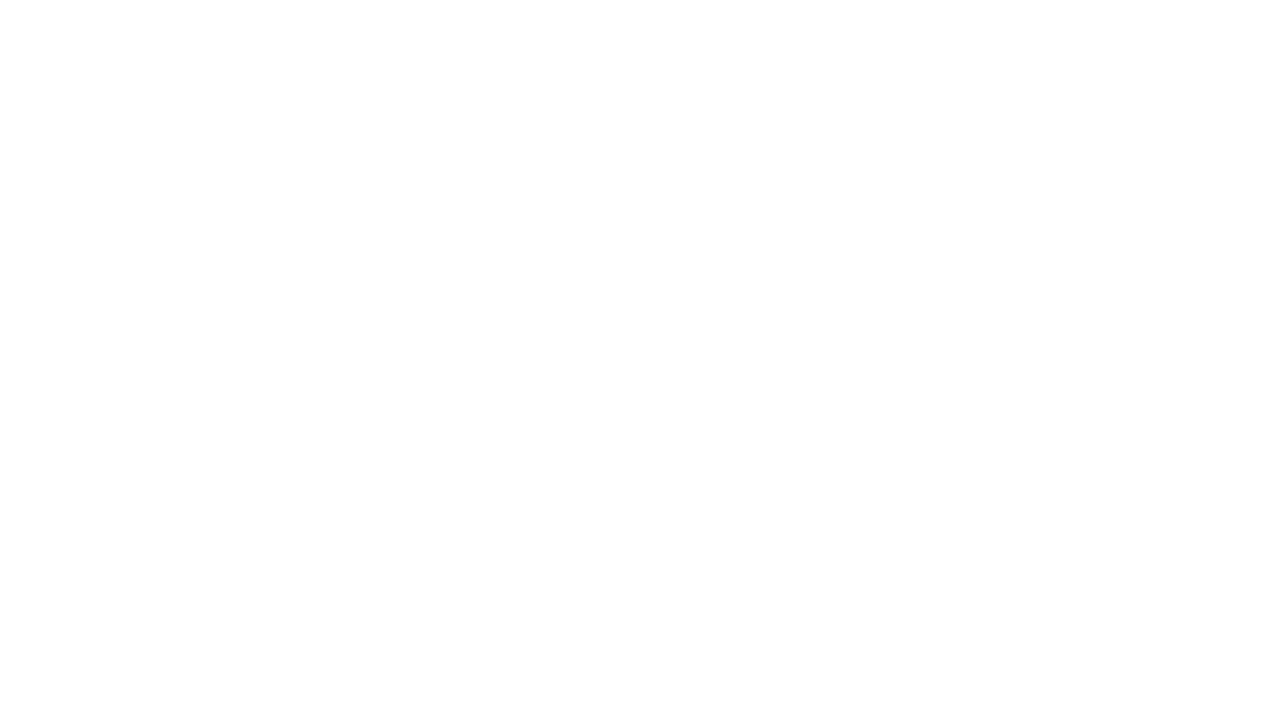

Re-fetched links list (iteration 262)
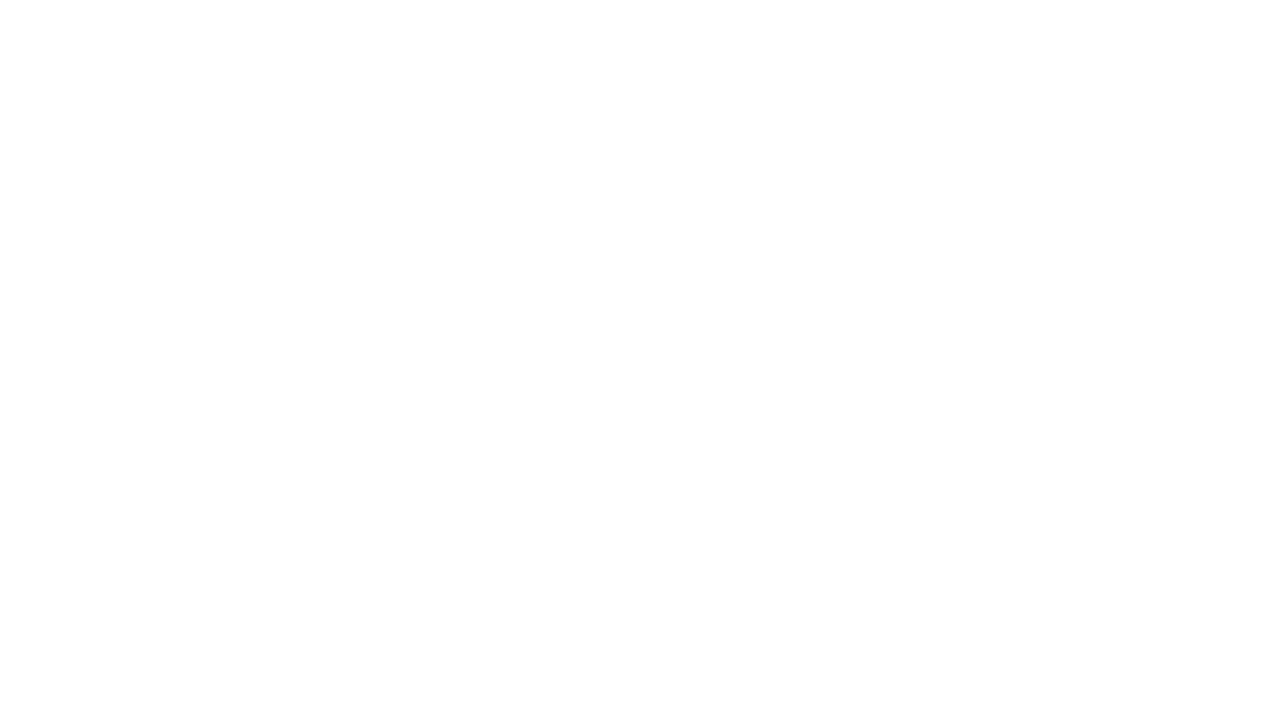

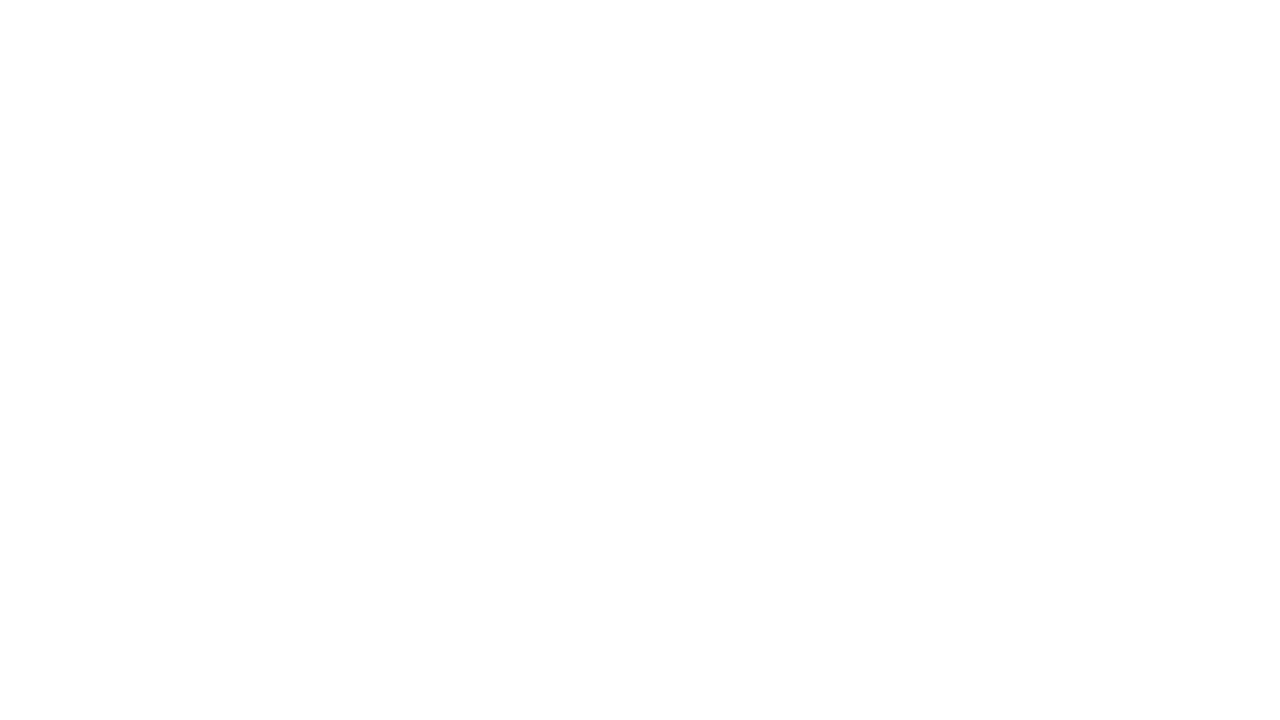